Tests the add/remove elements functionality by clicking the Add Element button 100 times to create delete buttons, then clicking Delete 90 times to verify the remaining count

Starting URL: http://the-internet.herokuapp.com/add_remove_elements/

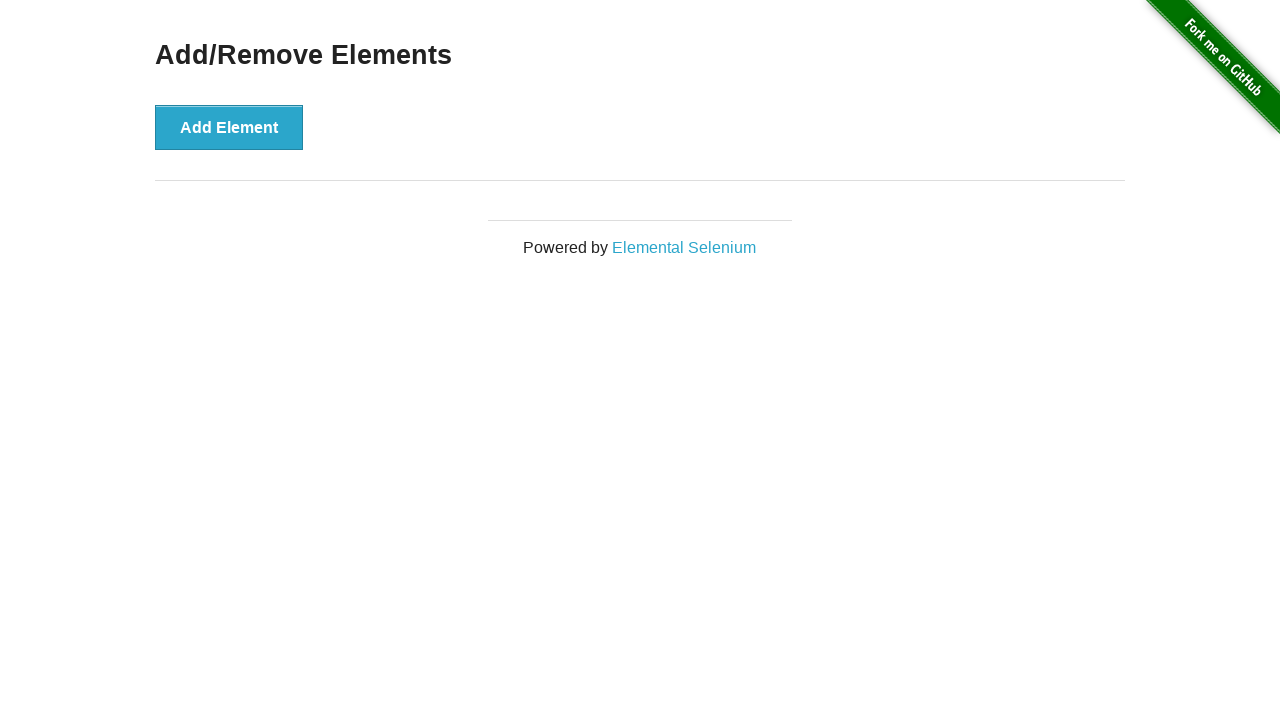

Navigated to add/remove elements page
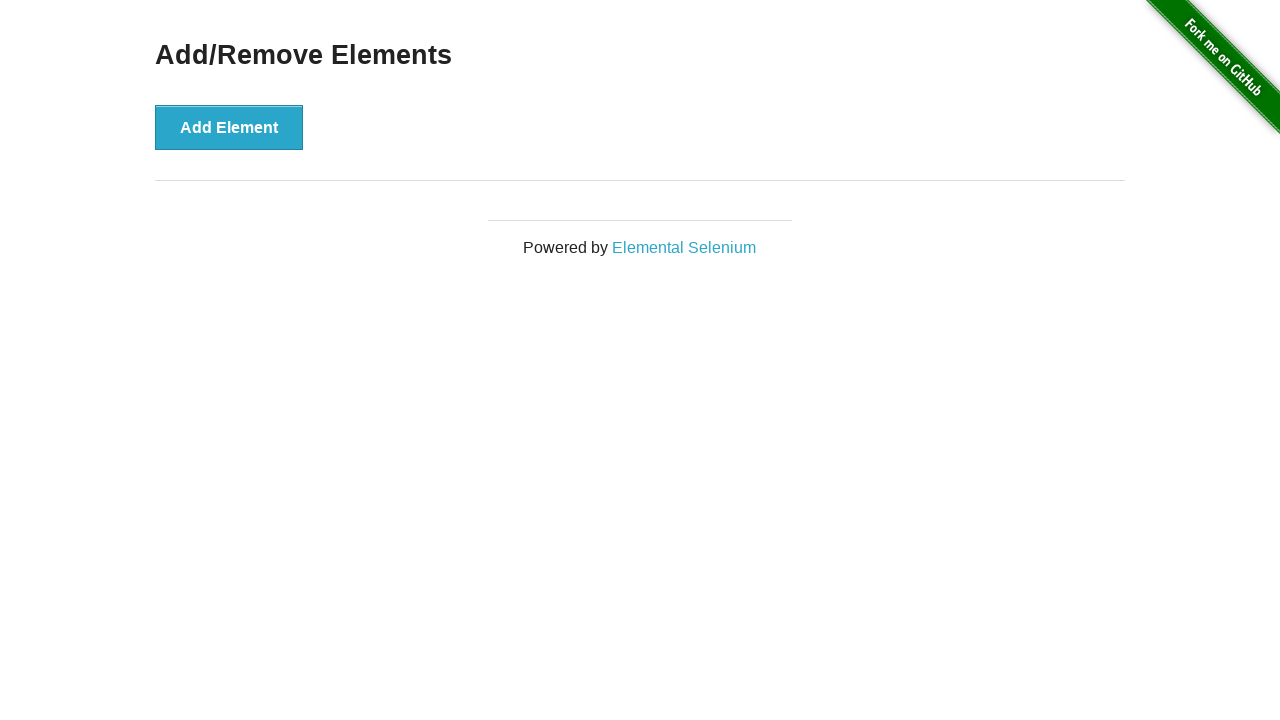

Clicked Add Element button (iteration 1/100) at (229, 127) on xpath=//*[@onclick='addElement()']
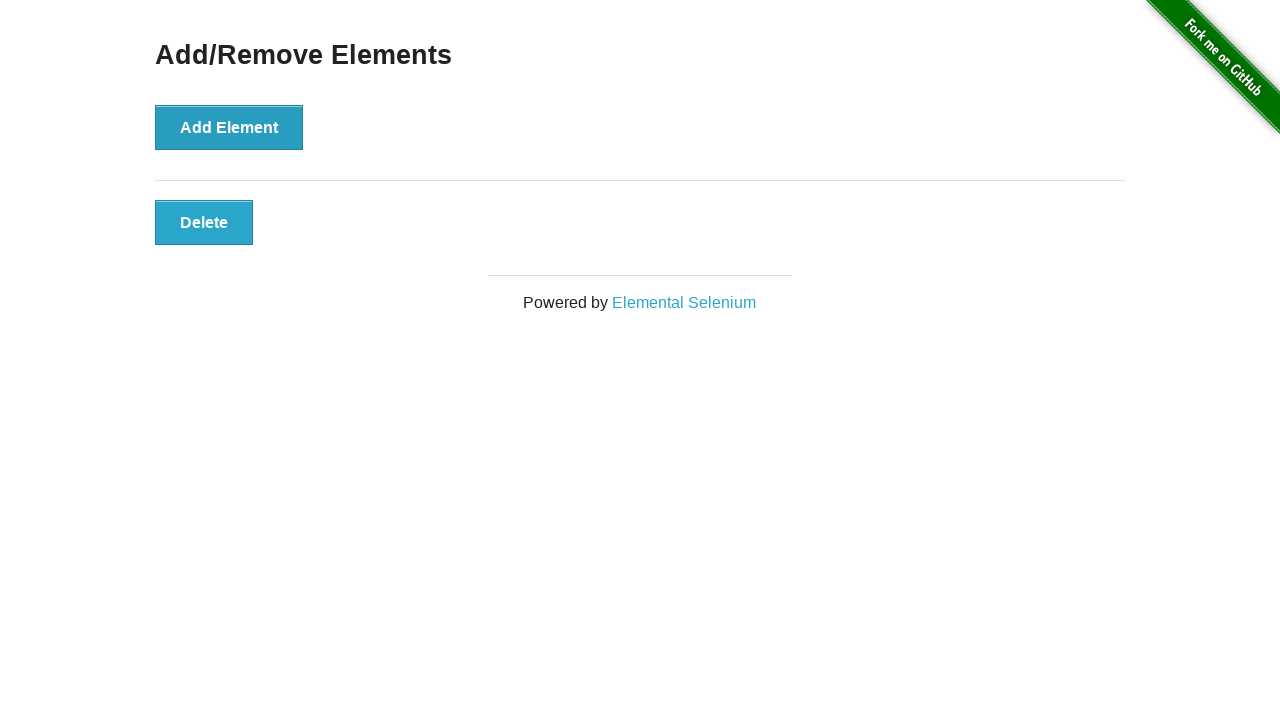

Clicked Add Element button (iteration 2/100) at (229, 127) on xpath=//*[@onclick='addElement()']
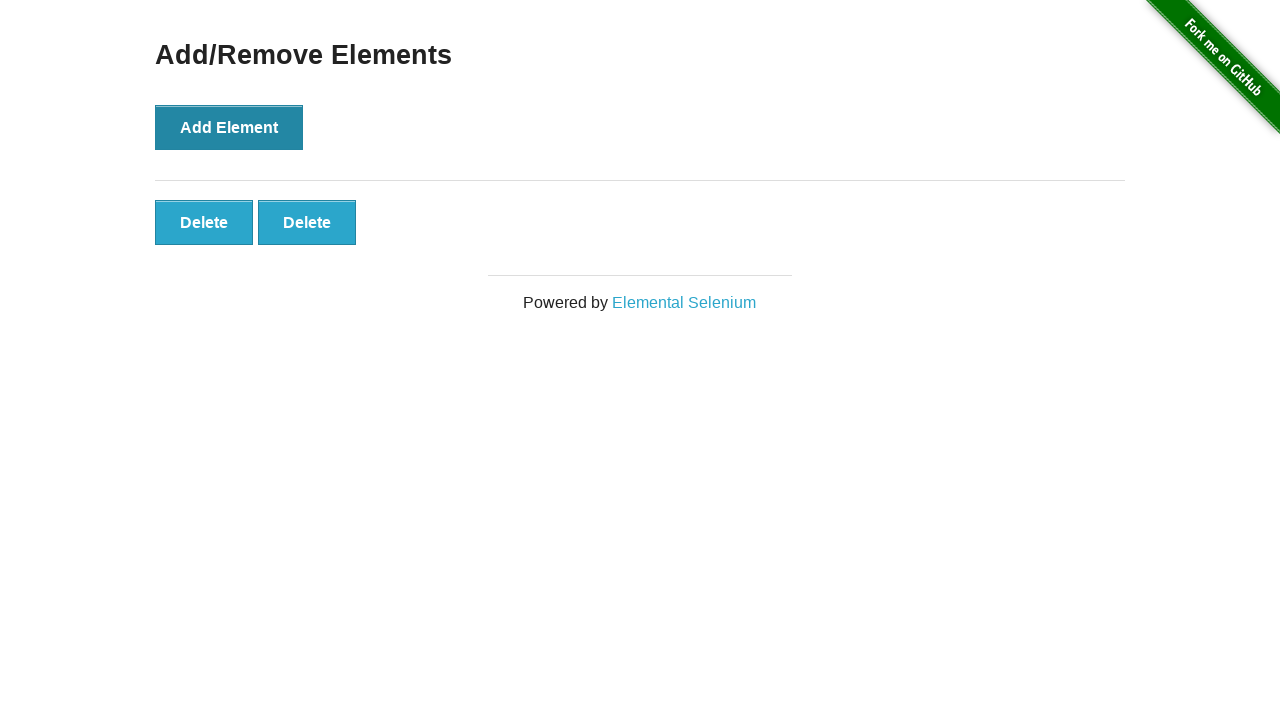

Clicked Add Element button (iteration 3/100) at (229, 127) on xpath=//*[@onclick='addElement()']
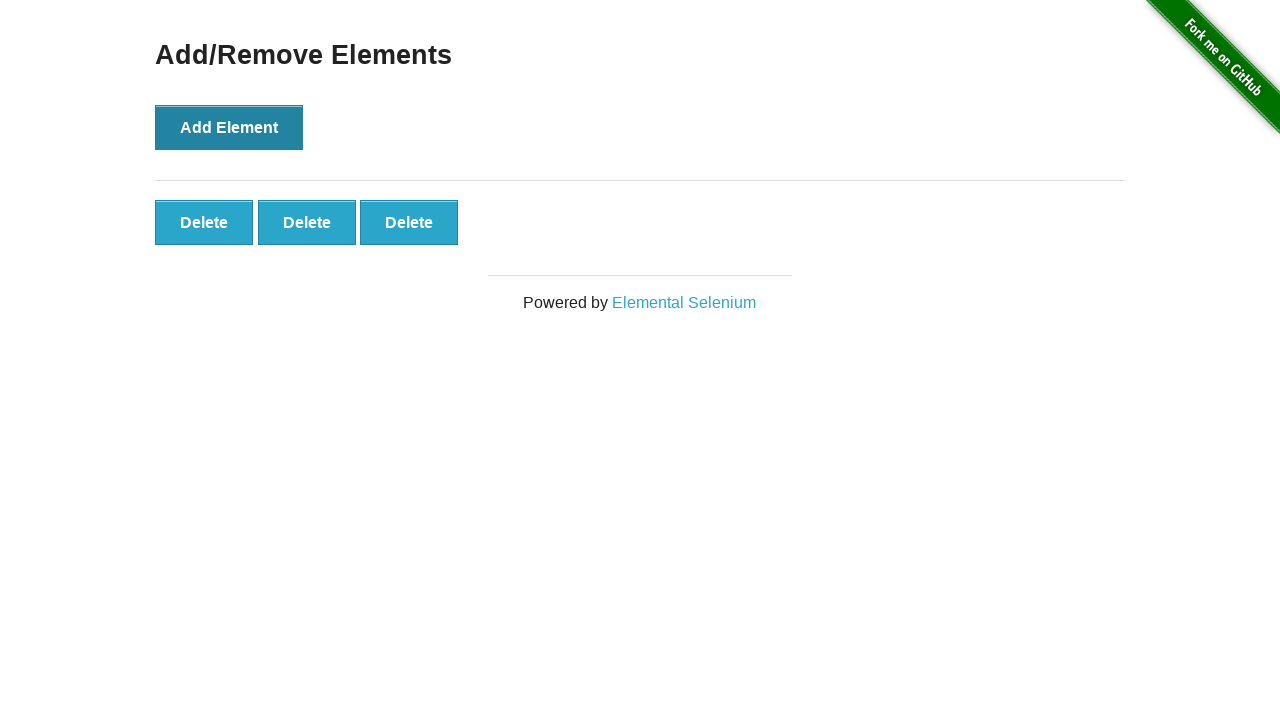

Clicked Add Element button (iteration 4/100) at (229, 127) on xpath=//*[@onclick='addElement()']
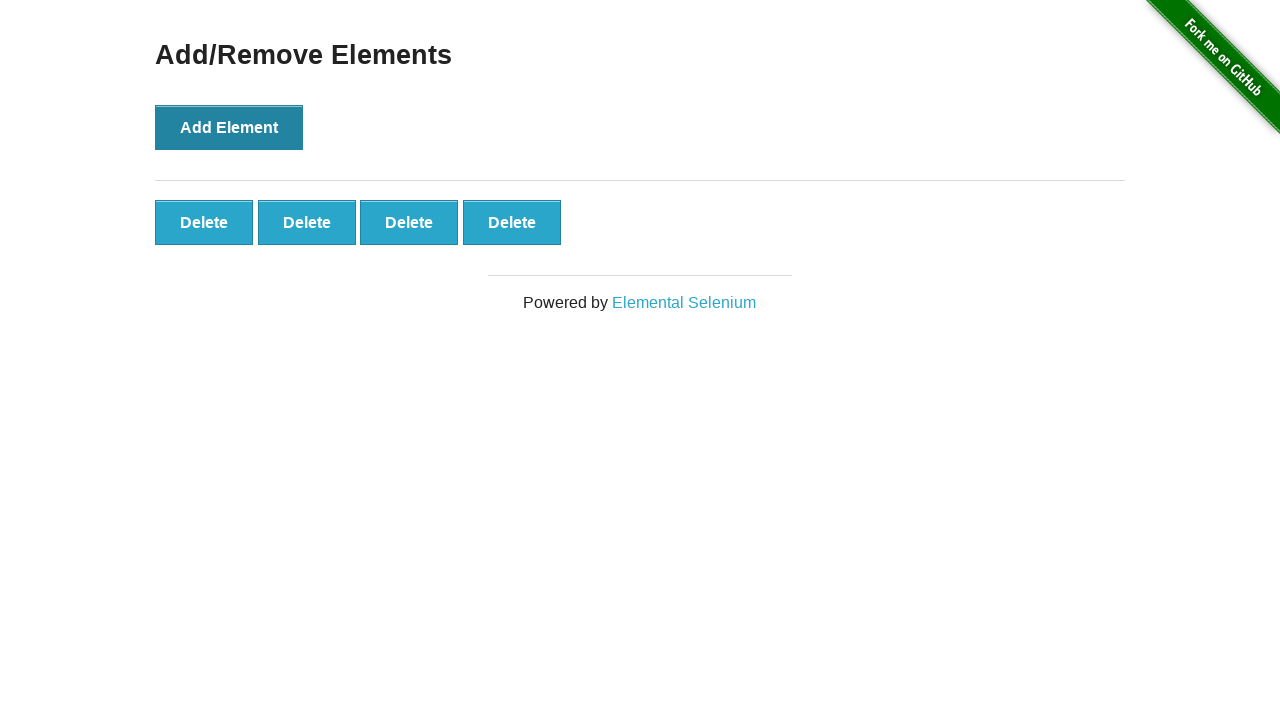

Clicked Add Element button (iteration 5/100) at (229, 127) on xpath=//*[@onclick='addElement()']
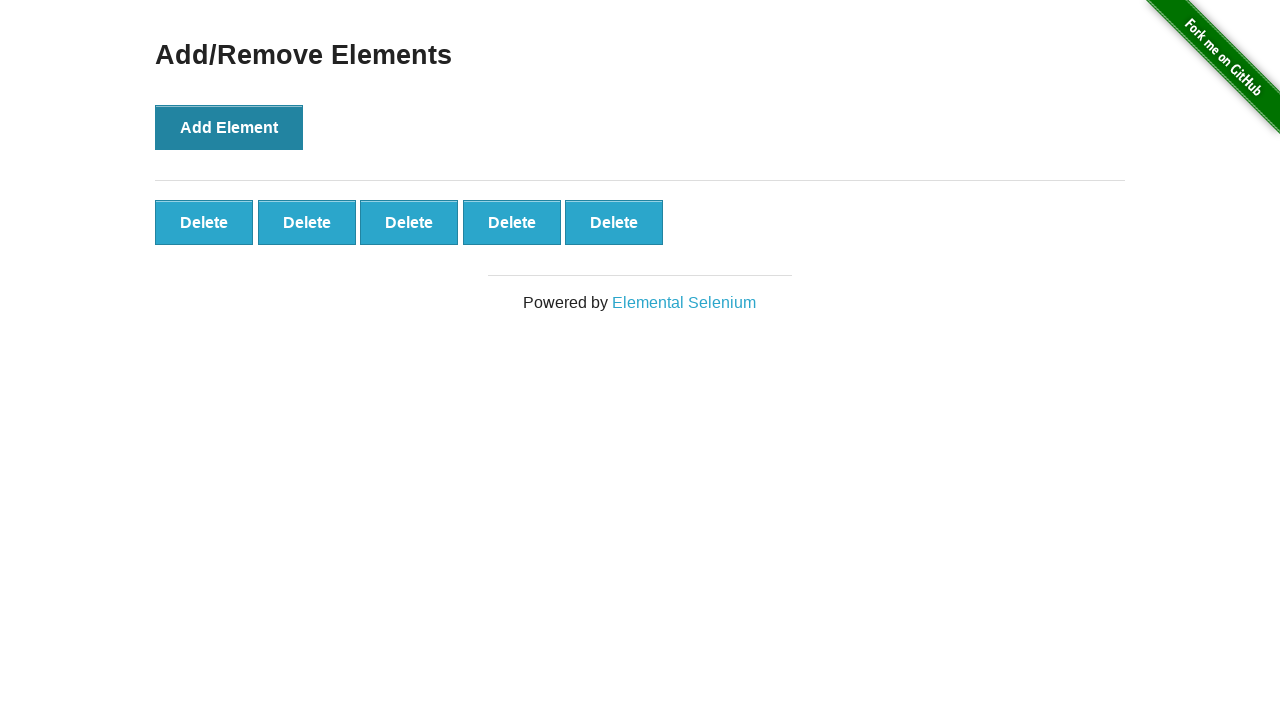

Clicked Add Element button (iteration 6/100) at (229, 127) on xpath=//*[@onclick='addElement()']
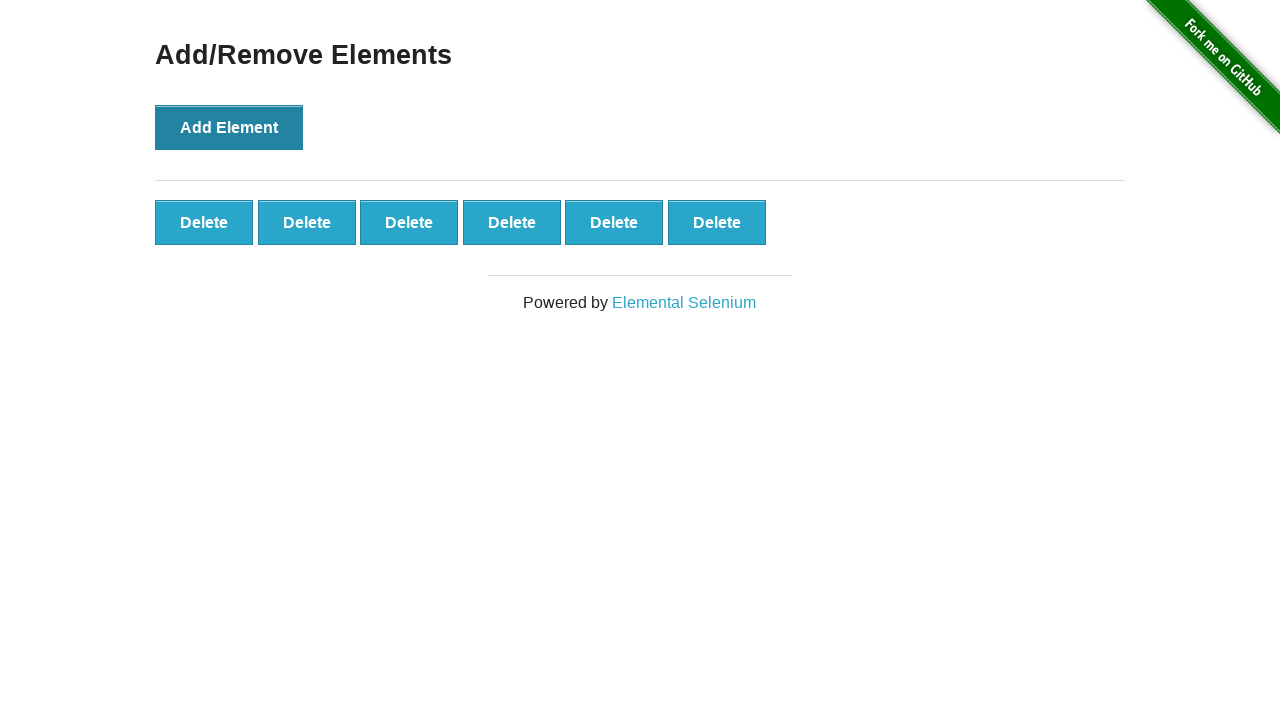

Clicked Add Element button (iteration 7/100) at (229, 127) on xpath=//*[@onclick='addElement()']
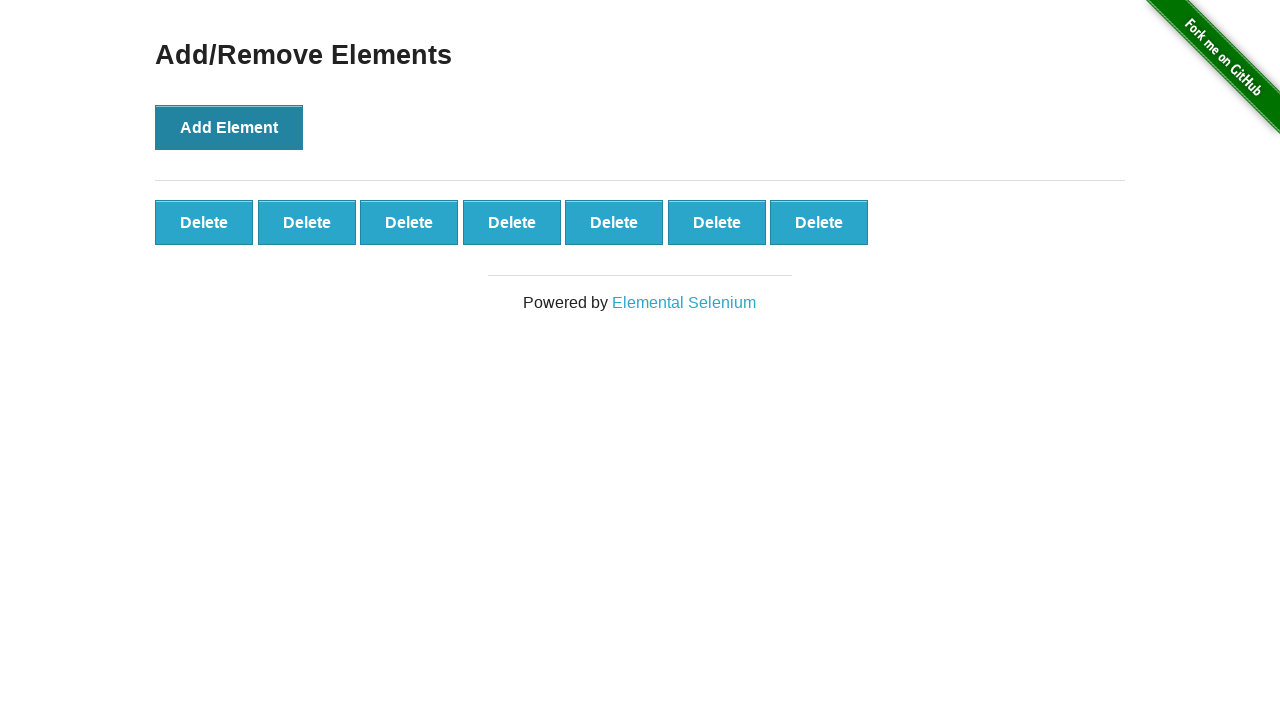

Clicked Add Element button (iteration 8/100) at (229, 127) on xpath=//*[@onclick='addElement()']
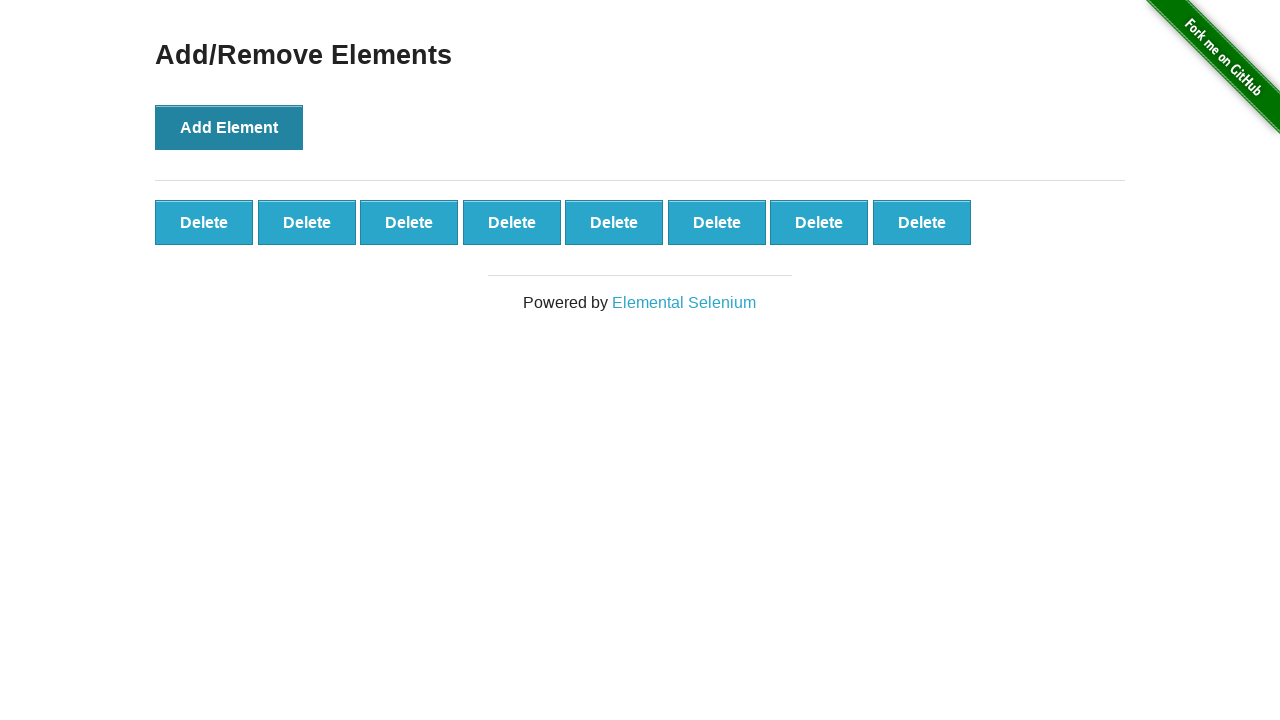

Clicked Add Element button (iteration 9/100) at (229, 127) on xpath=//*[@onclick='addElement()']
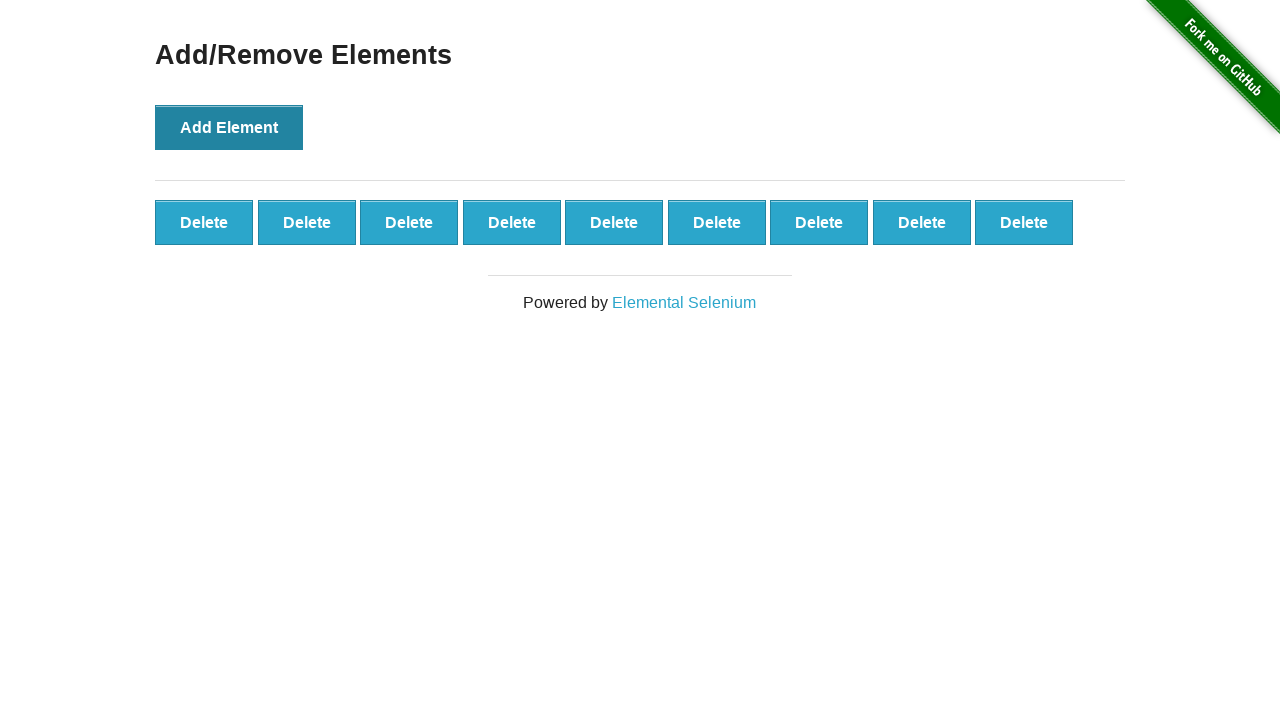

Clicked Add Element button (iteration 10/100) at (229, 127) on xpath=//*[@onclick='addElement()']
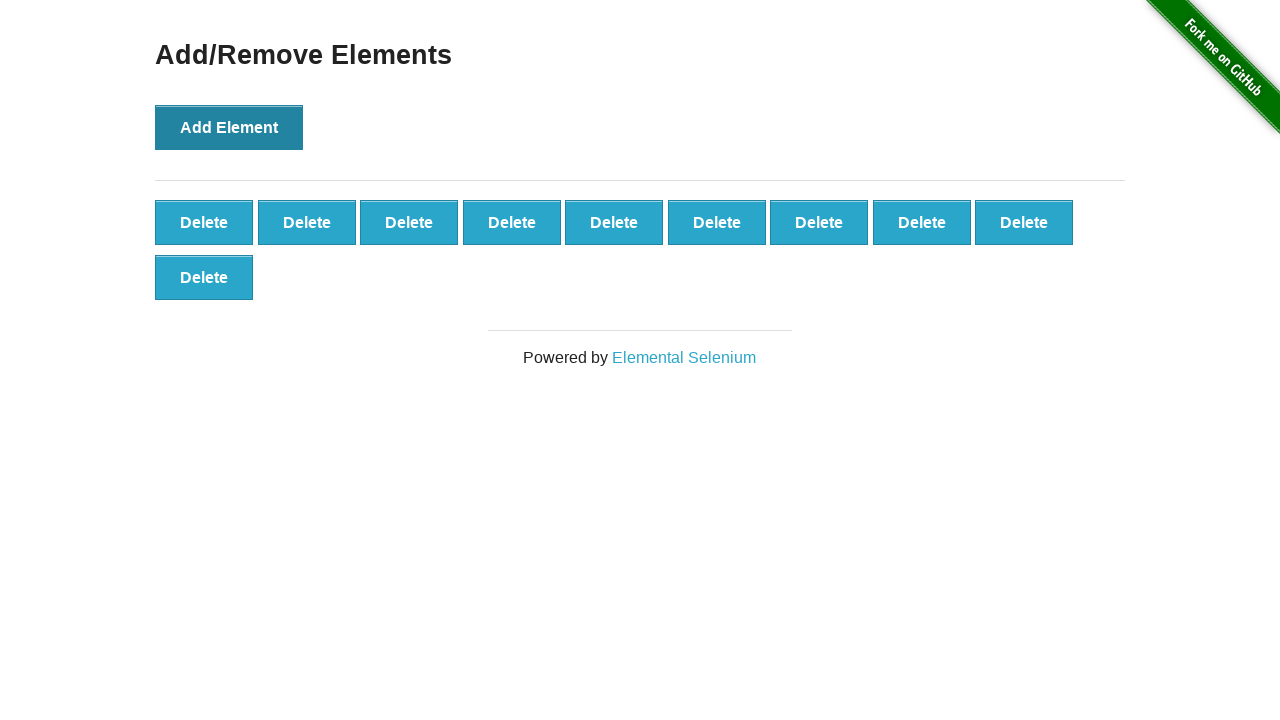

Clicked Add Element button (iteration 11/100) at (229, 127) on xpath=//*[@onclick='addElement()']
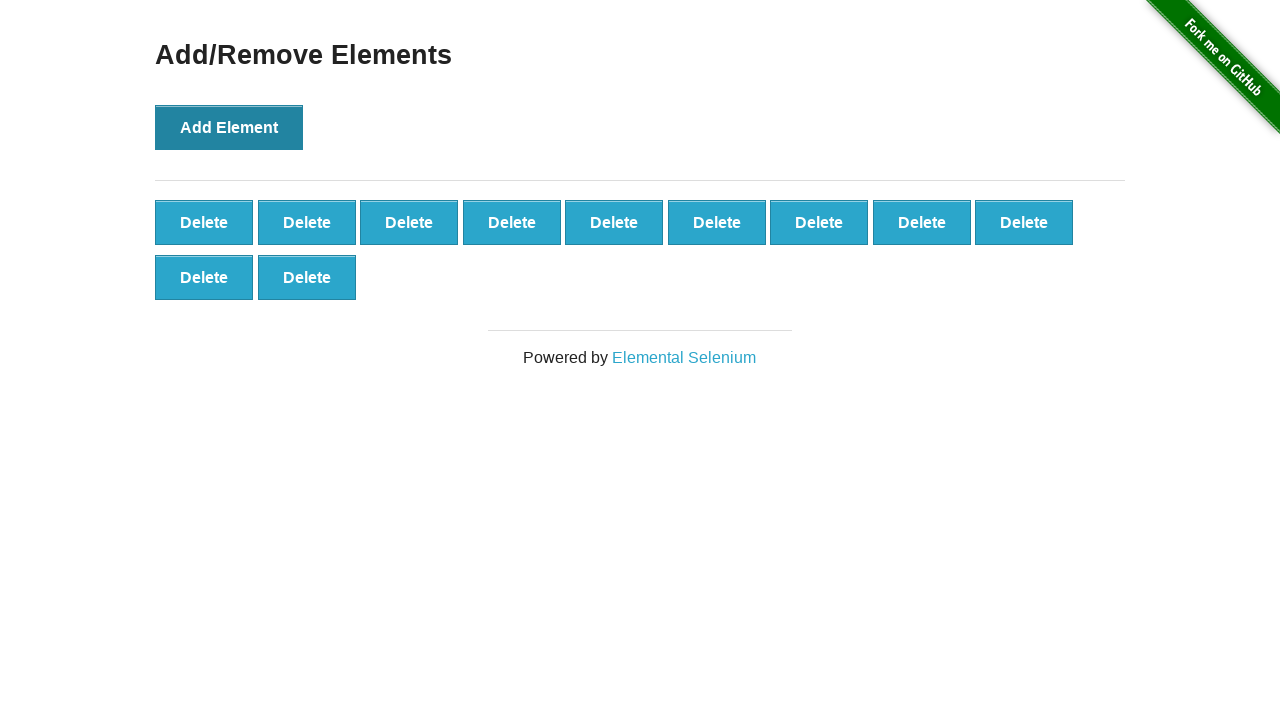

Clicked Add Element button (iteration 12/100) at (229, 127) on xpath=//*[@onclick='addElement()']
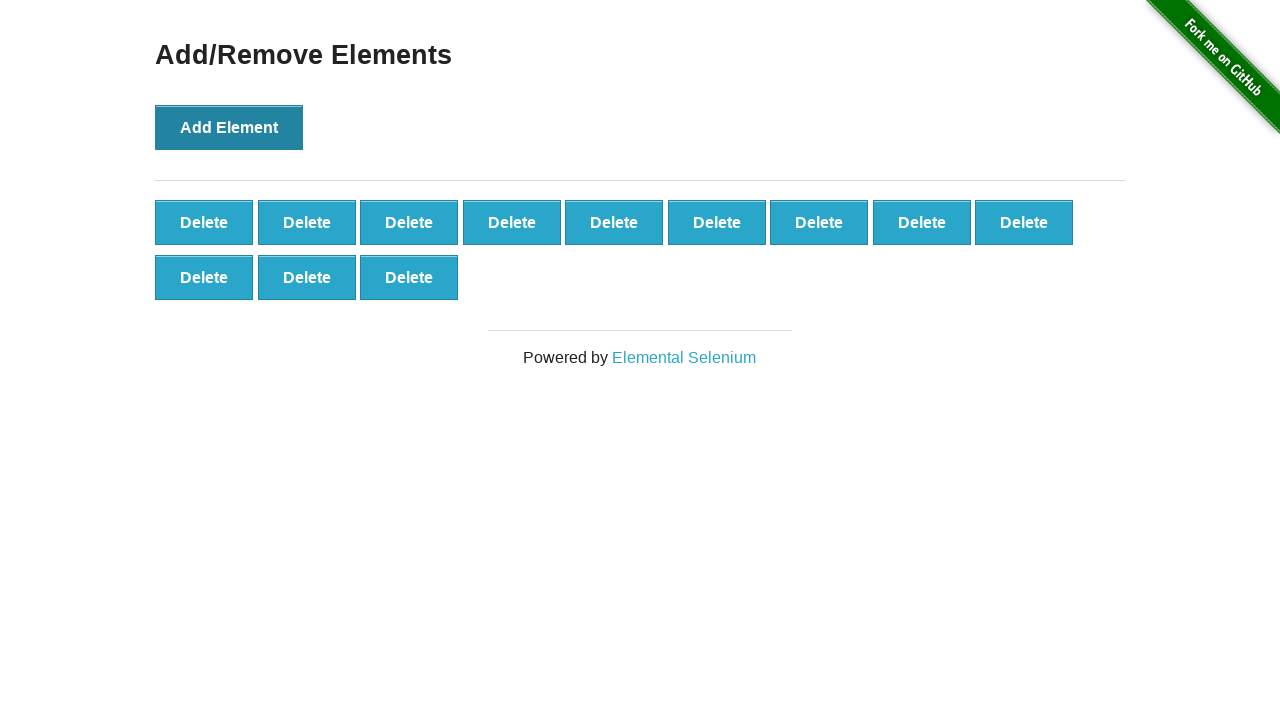

Clicked Add Element button (iteration 13/100) at (229, 127) on xpath=//*[@onclick='addElement()']
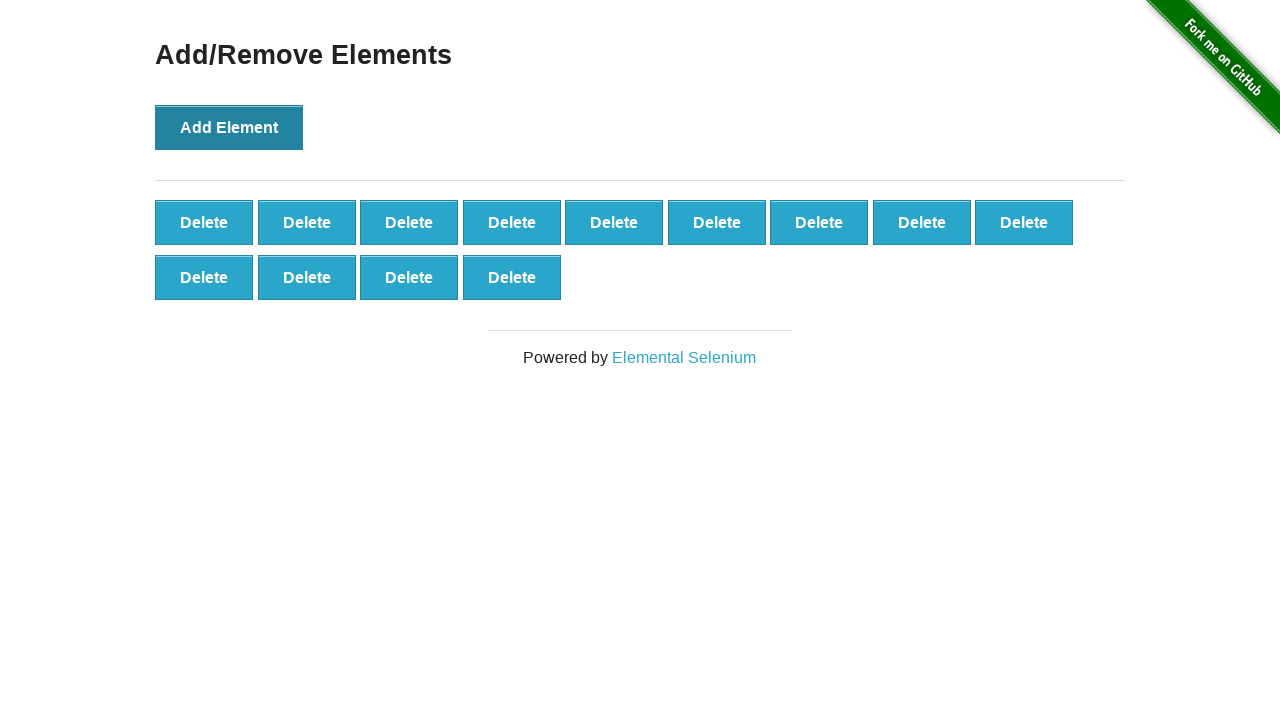

Clicked Add Element button (iteration 14/100) at (229, 127) on xpath=//*[@onclick='addElement()']
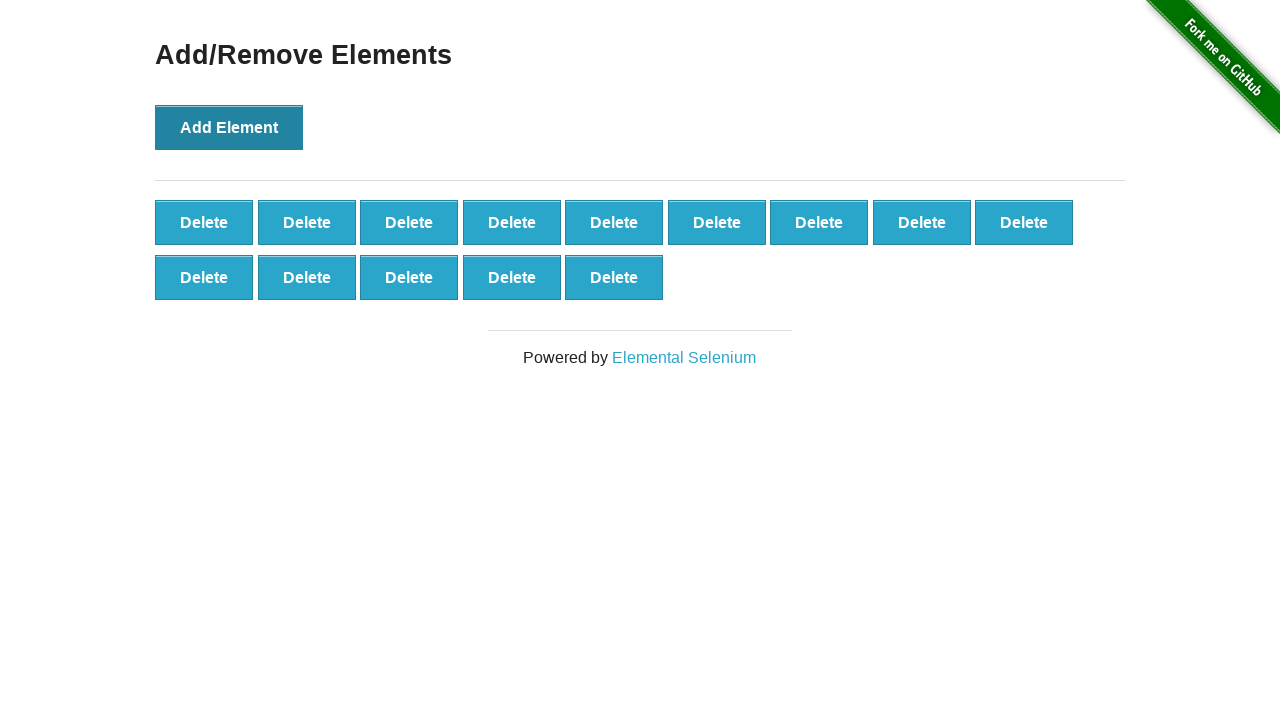

Clicked Add Element button (iteration 15/100) at (229, 127) on xpath=//*[@onclick='addElement()']
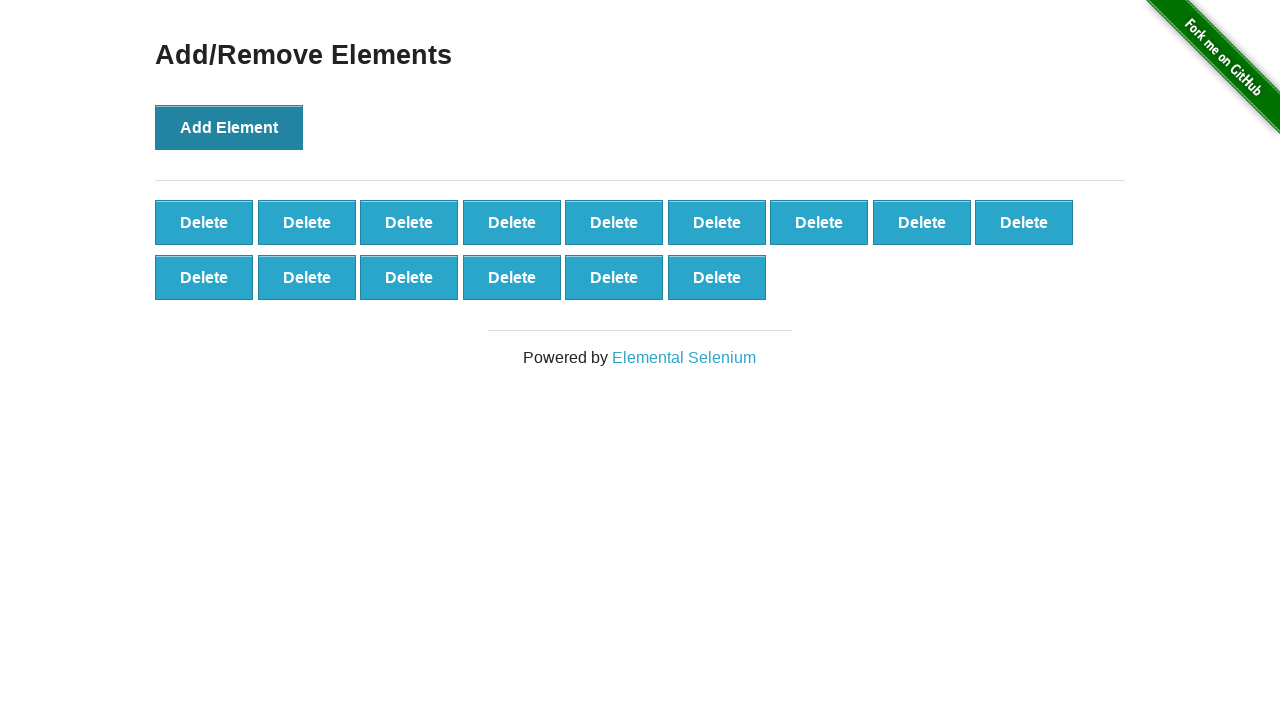

Clicked Add Element button (iteration 16/100) at (229, 127) on xpath=//*[@onclick='addElement()']
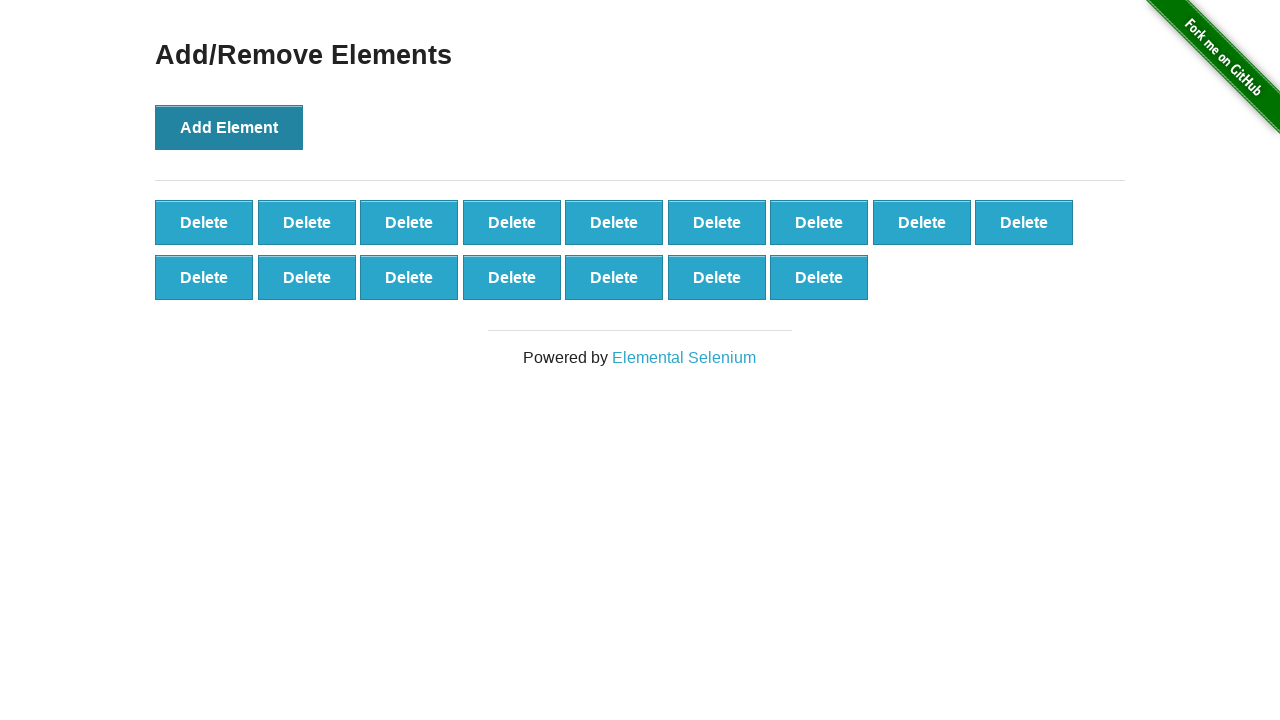

Clicked Add Element button (iteration 17/100) at (229, 127) on xpath=//*[@onclick='addElement()']
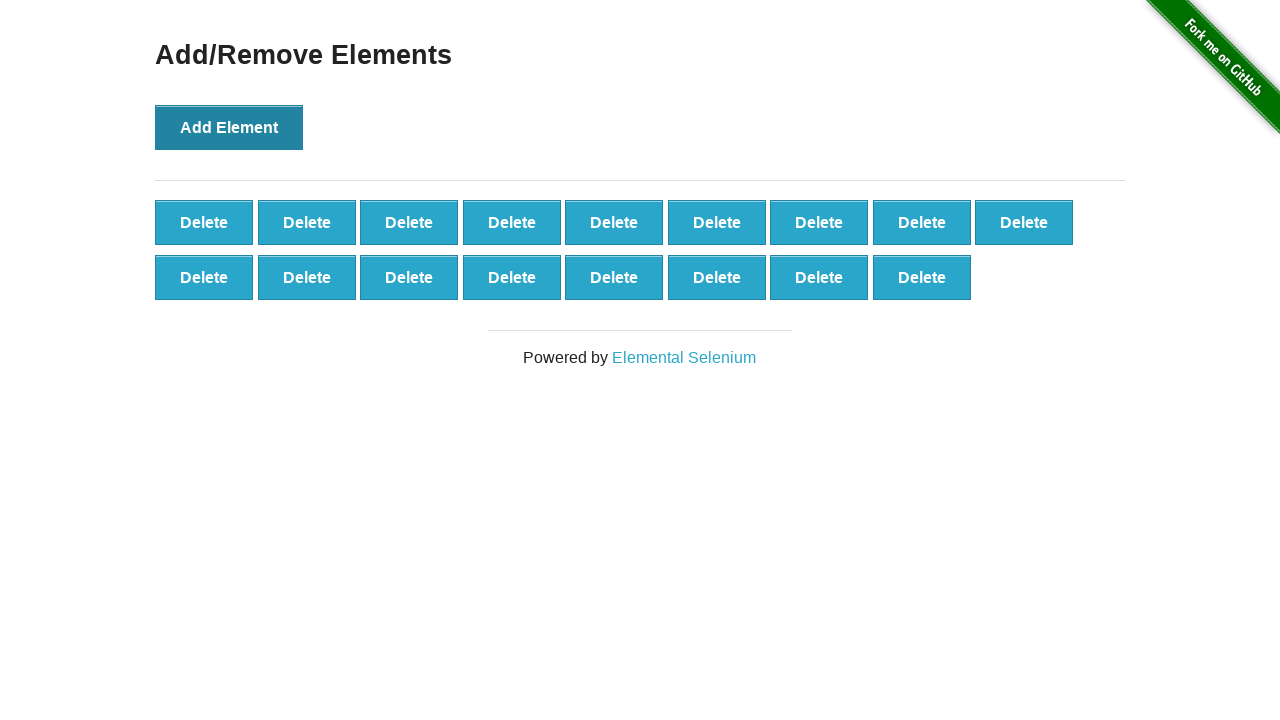

Clicked Add Element button (iteration 18/100) at (229, 127) on xpath=//*[@onclick='addElement()']
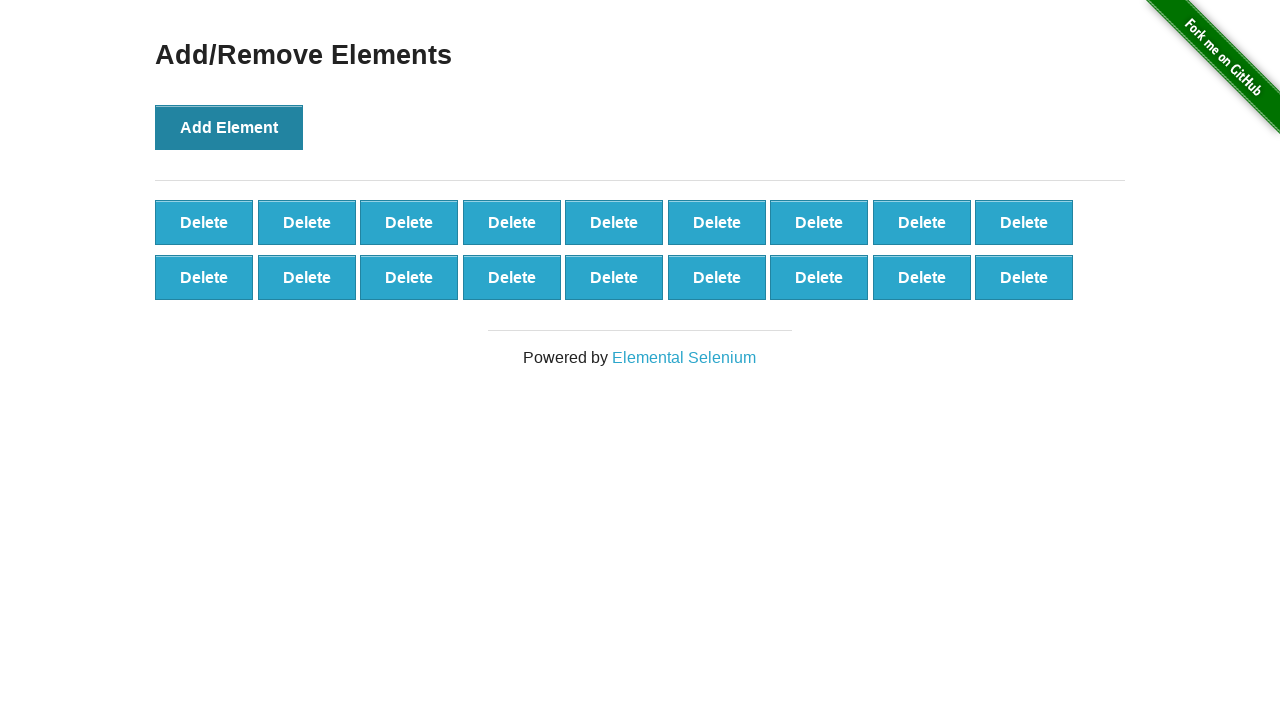

Clicked Add Element button (iteration 19/100) at (229, 127) on xpath=//*[@onclick='addElement()']
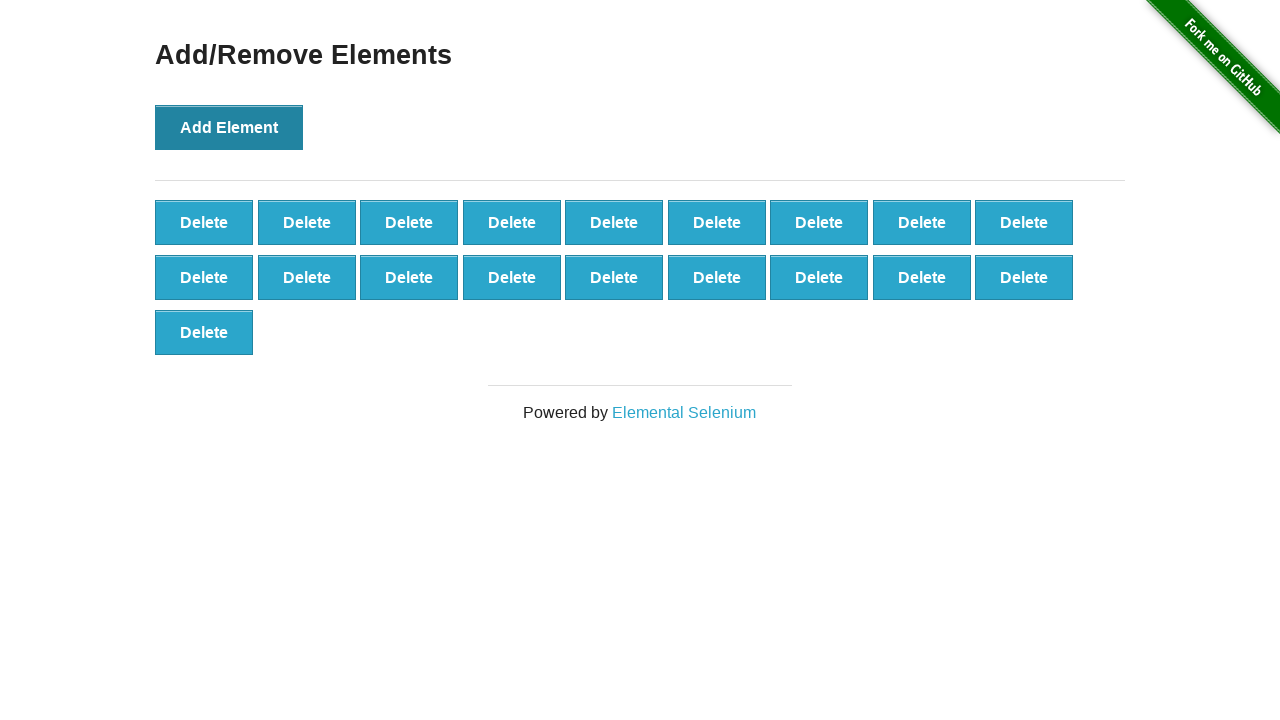

Clicked Add Element button (iteration 20/100) at (229, 127) on xpath=//*[@onclick='addElement()']
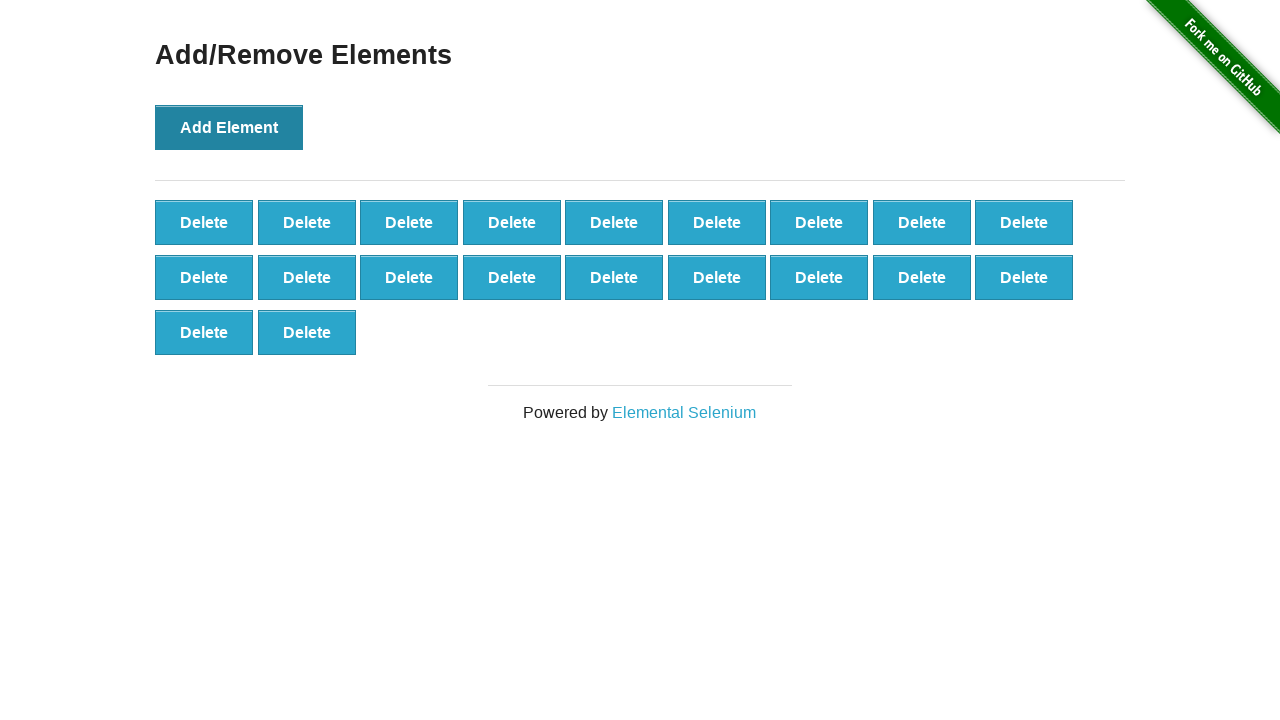

Clicked Add Element button (iteration 21/100) at (229, 127) on xpath=//*[@onclick='addElement()']
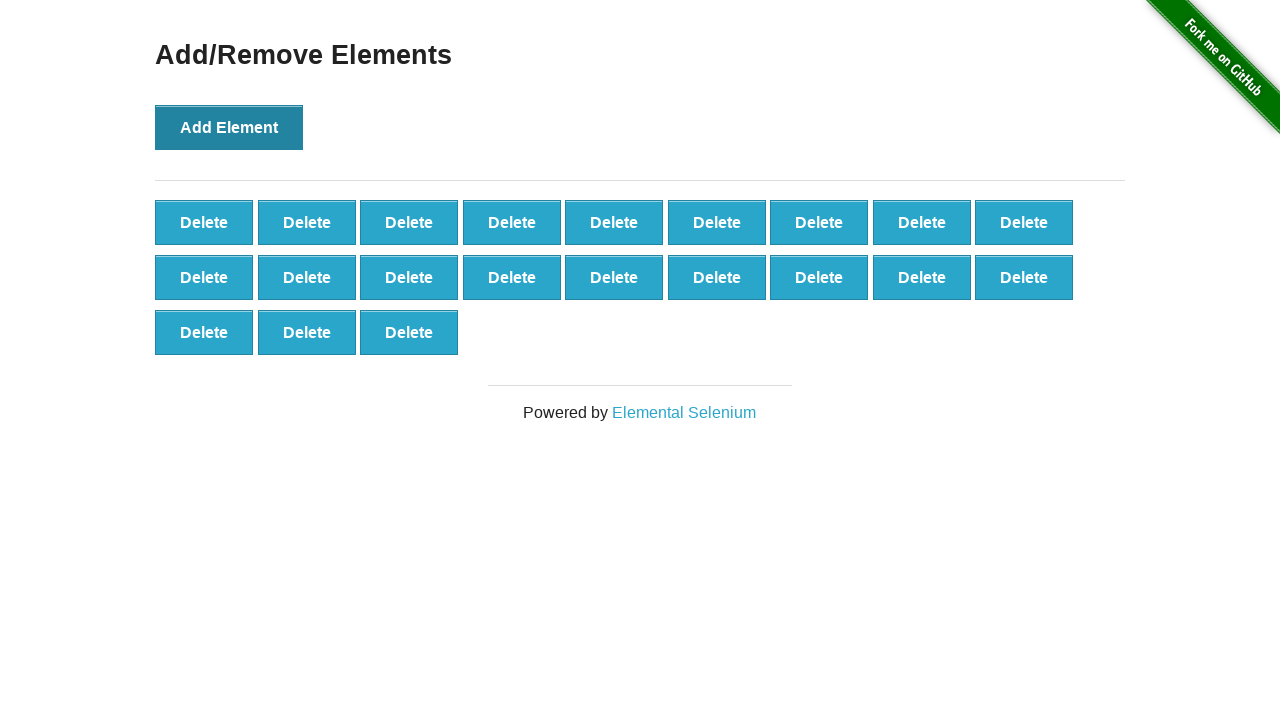

Clicked Add Element button (iteration 22/100) at (229, 127) on xpath=//*[@onclick='addElement()']
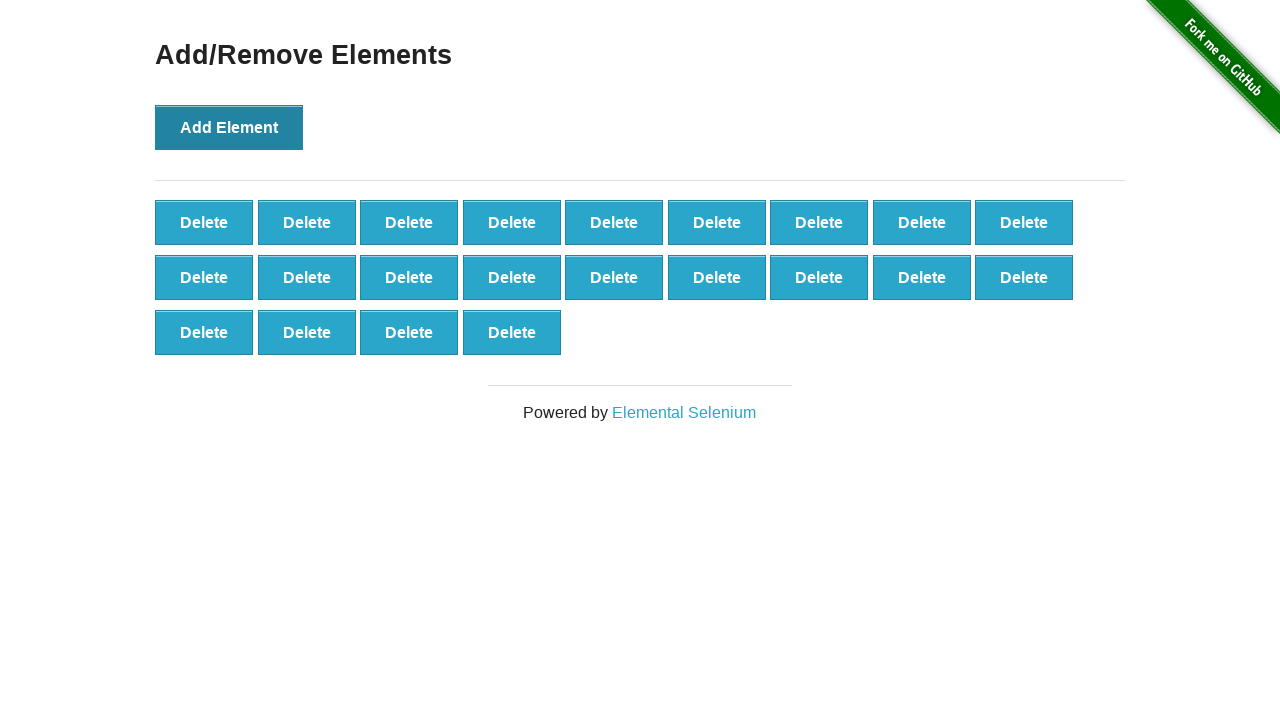

Clicked Add Element button (iteration 23/100) at (229, 127) on xpath=//*[@onclick='addElement()']
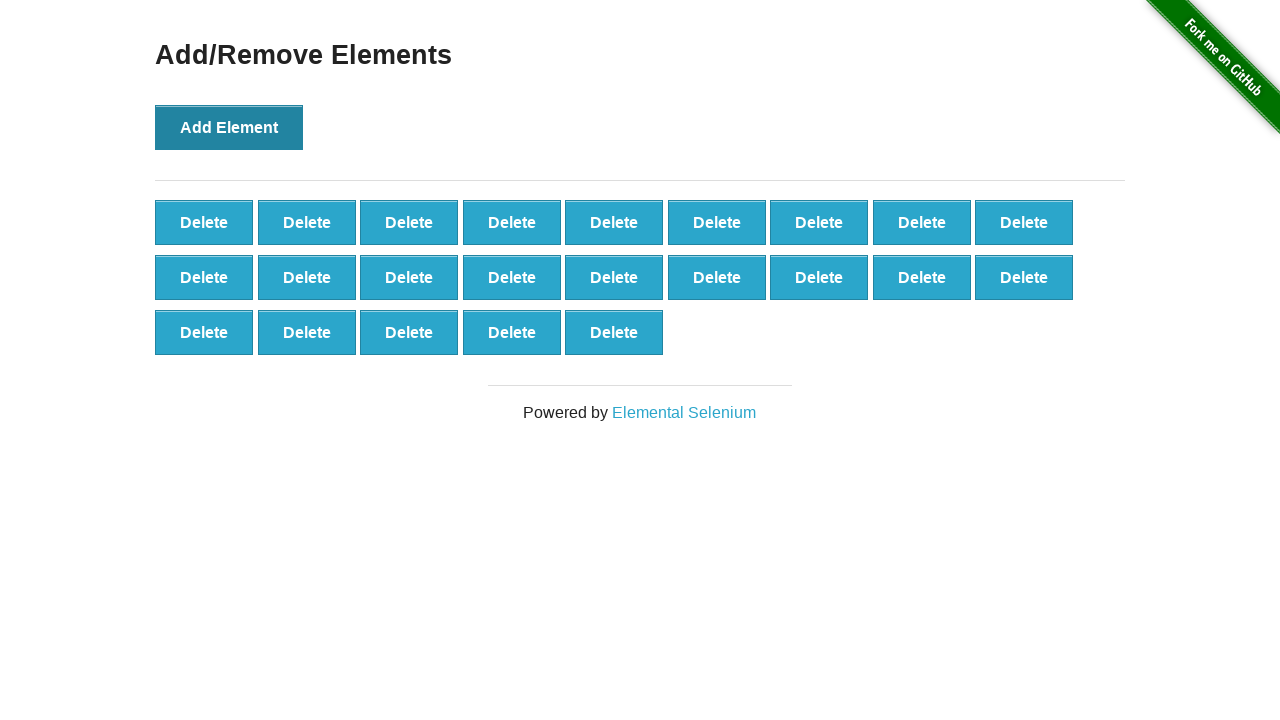

Clicked Add Element button (iteration 24/100) at (229, 127) on xpath=//*[@onclick='addElement()']
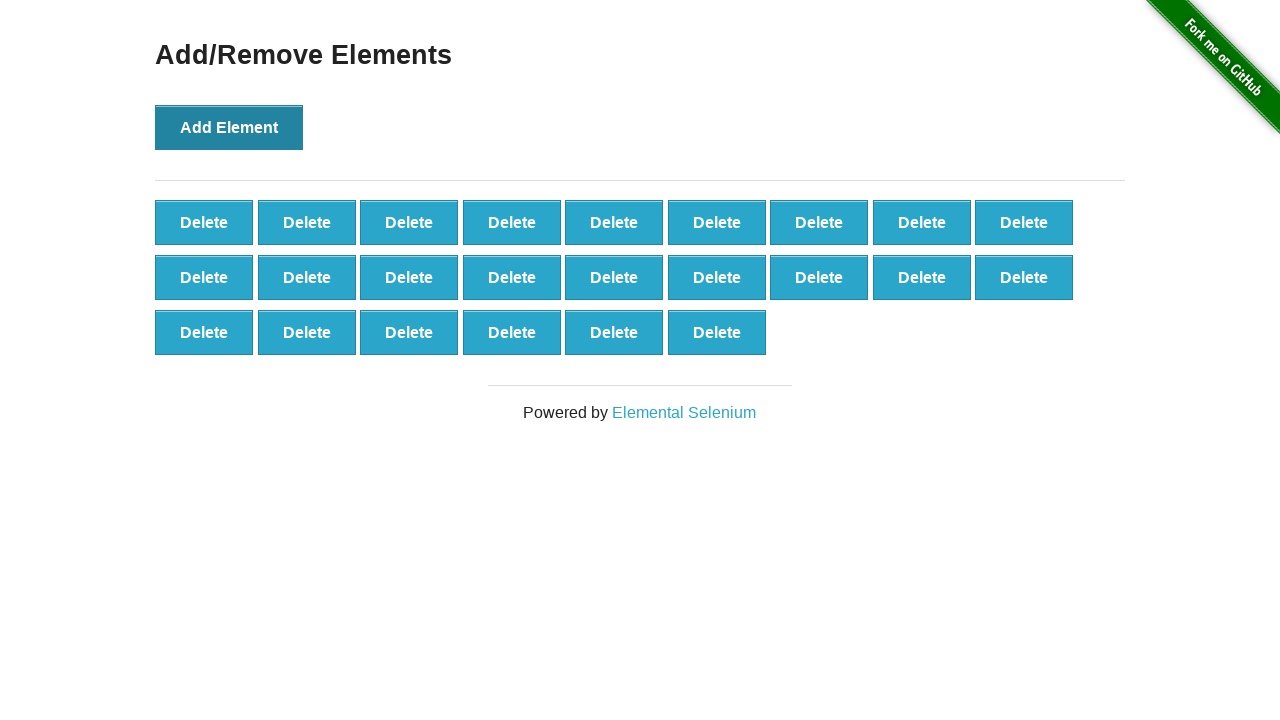

Clicked Add Element button (iteration 25/100) at (229, 127) on xpath=//*[@onclick='addElement()']
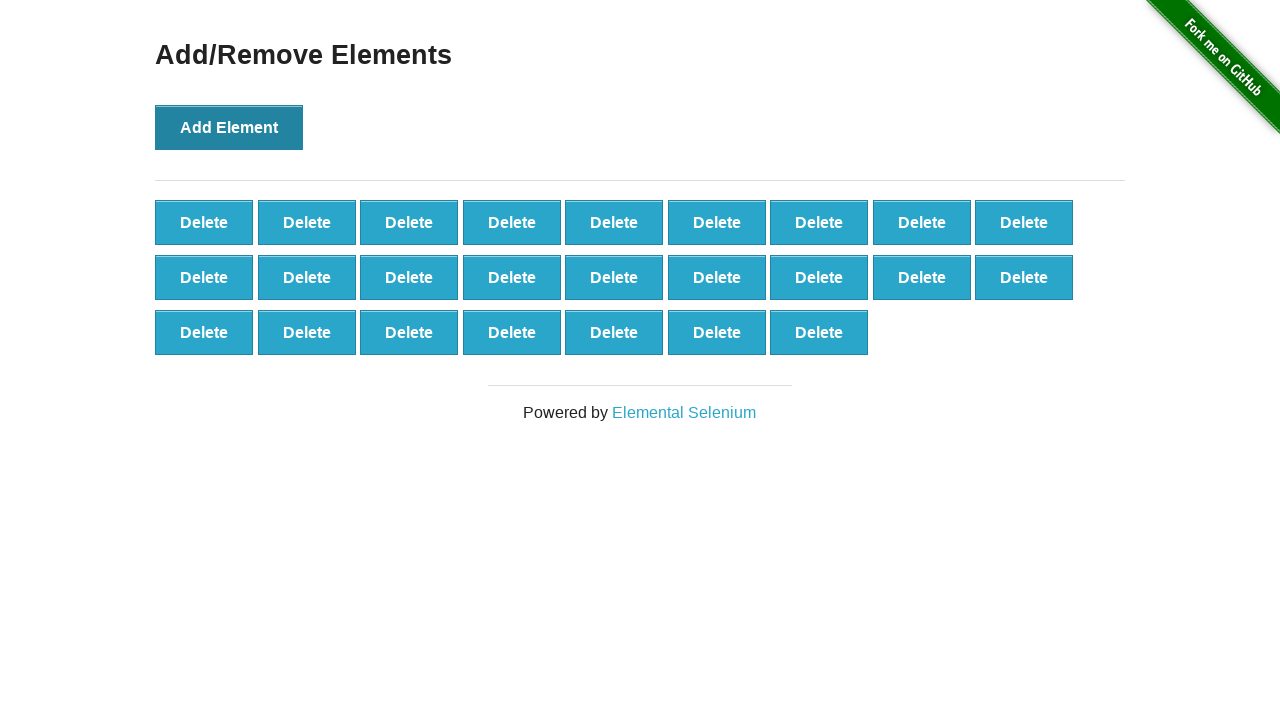

Clicked Add Element button (iteration 26/100) at (229, 127) on xpath=//*[@onclick='addElement()']
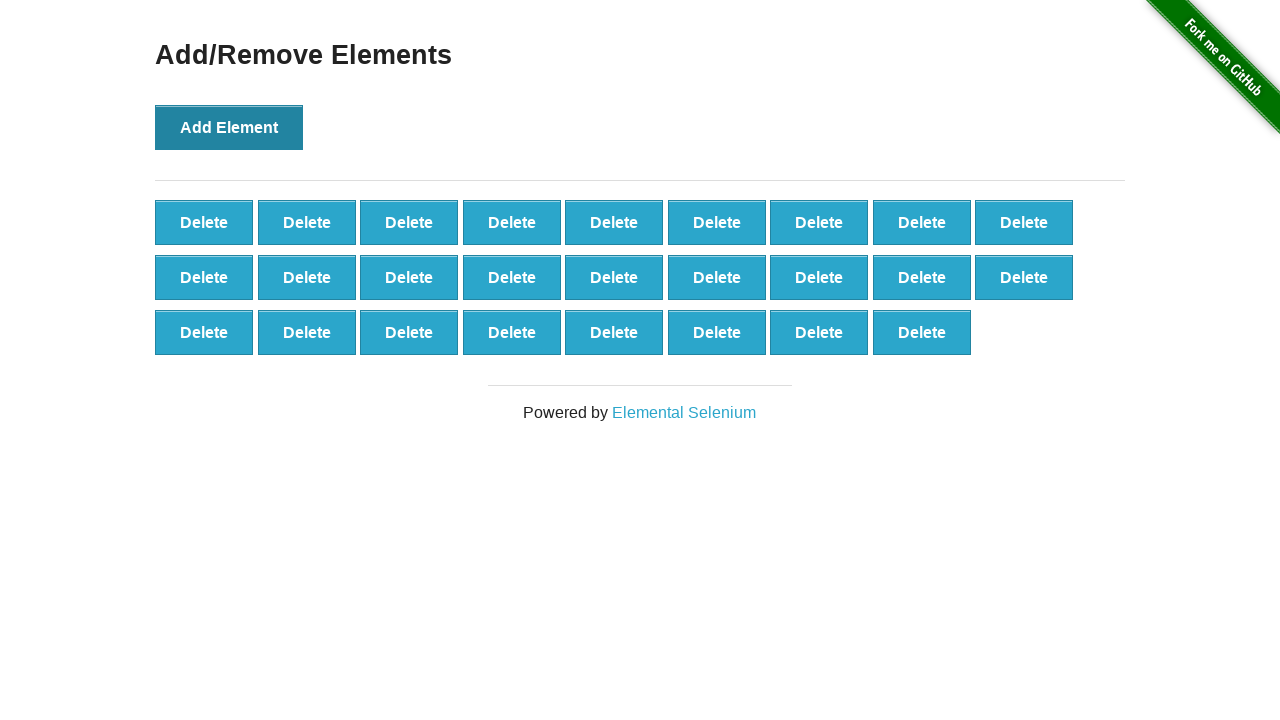

Clicked Add Element button (iteration 27/100) at (229, 127) on xpath=//*[@onclick='addElement()']
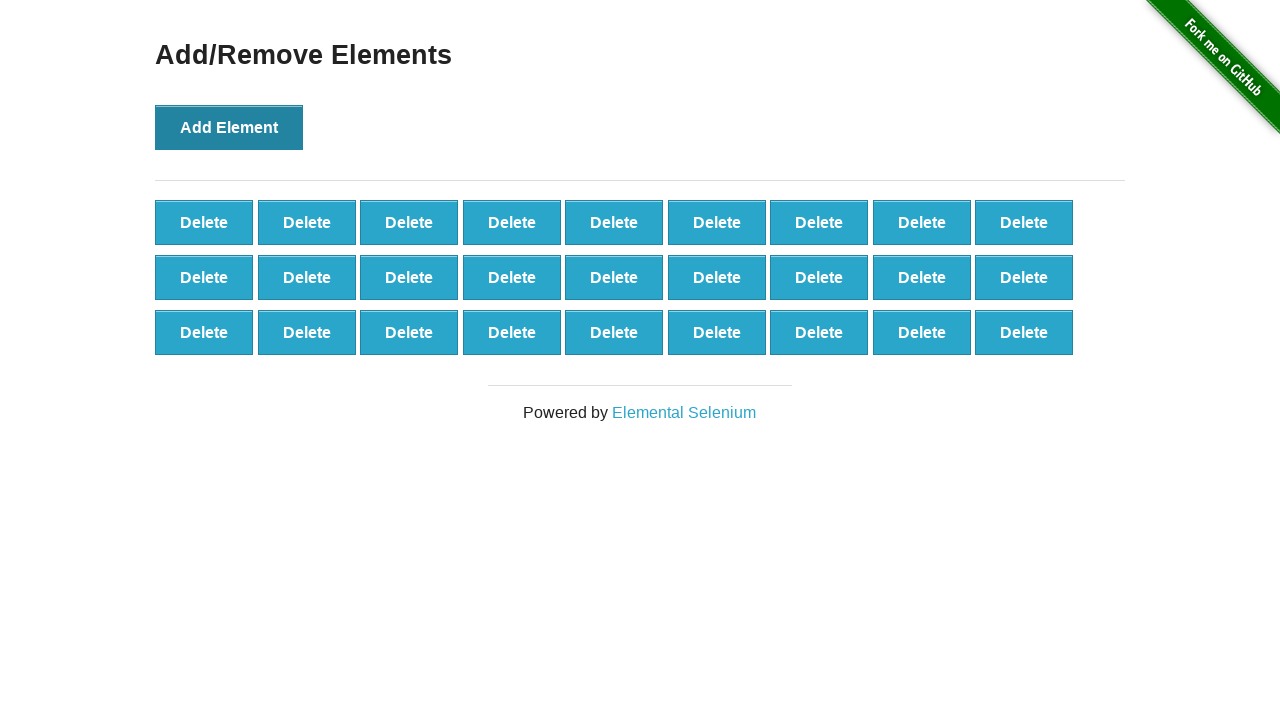

Clicked Add Element button (iteration 28/100) at (229, 127) on xpath=//*[@onclick='addElement()']
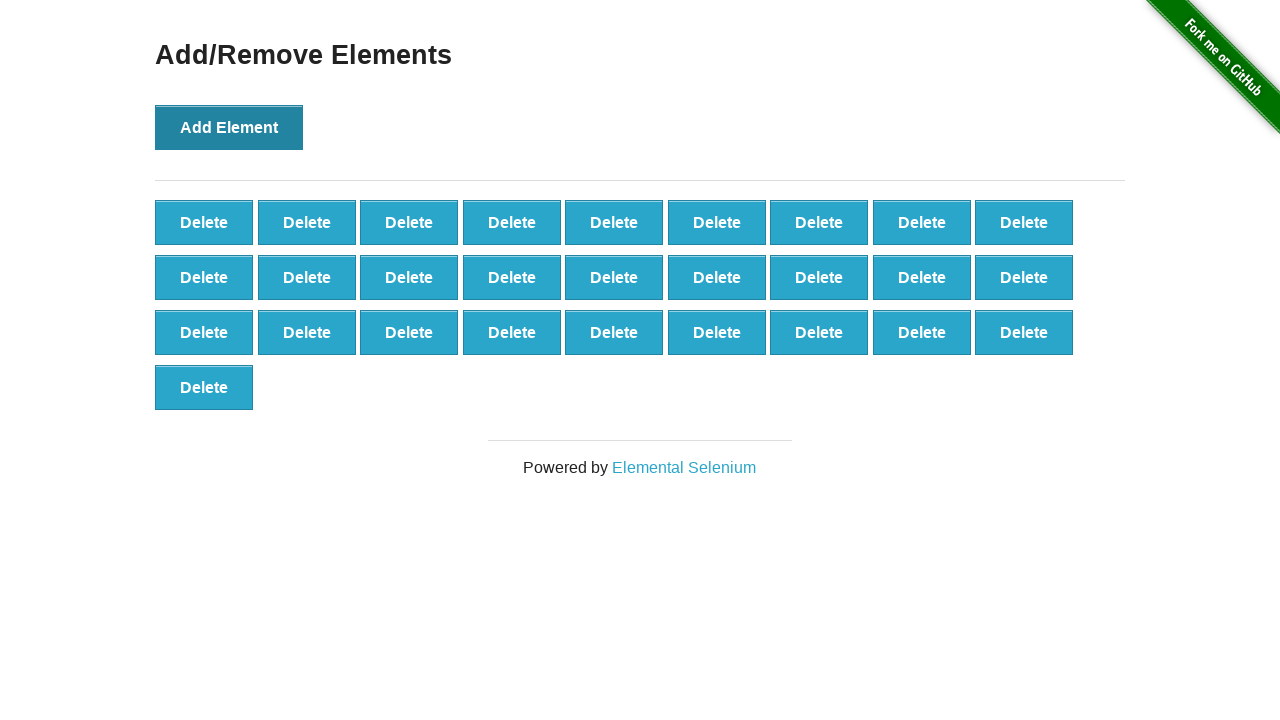

Clicked Add Element button (iteration 29/100) at (229, 127) on xpath=//*[@onclick='addElement()']
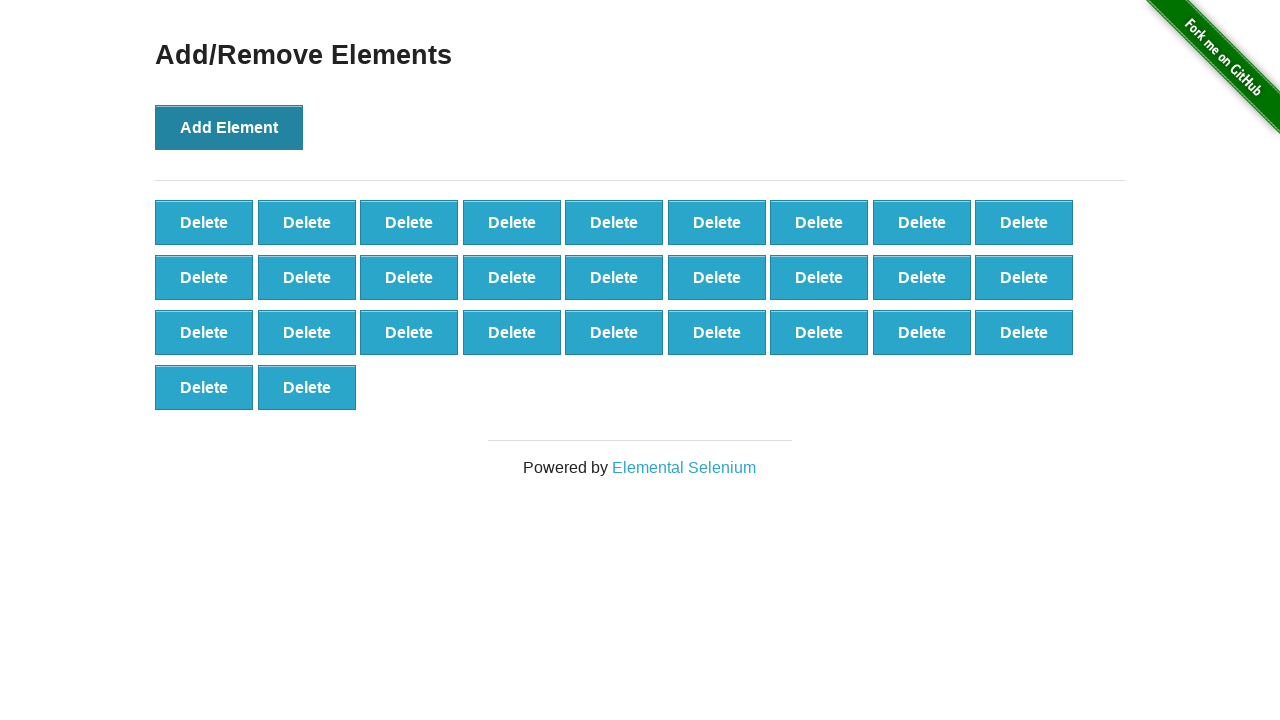

Clicked Add Element button (iteration 30/100) at (229, 127) on xpath=//*[@onclick='addElement()']
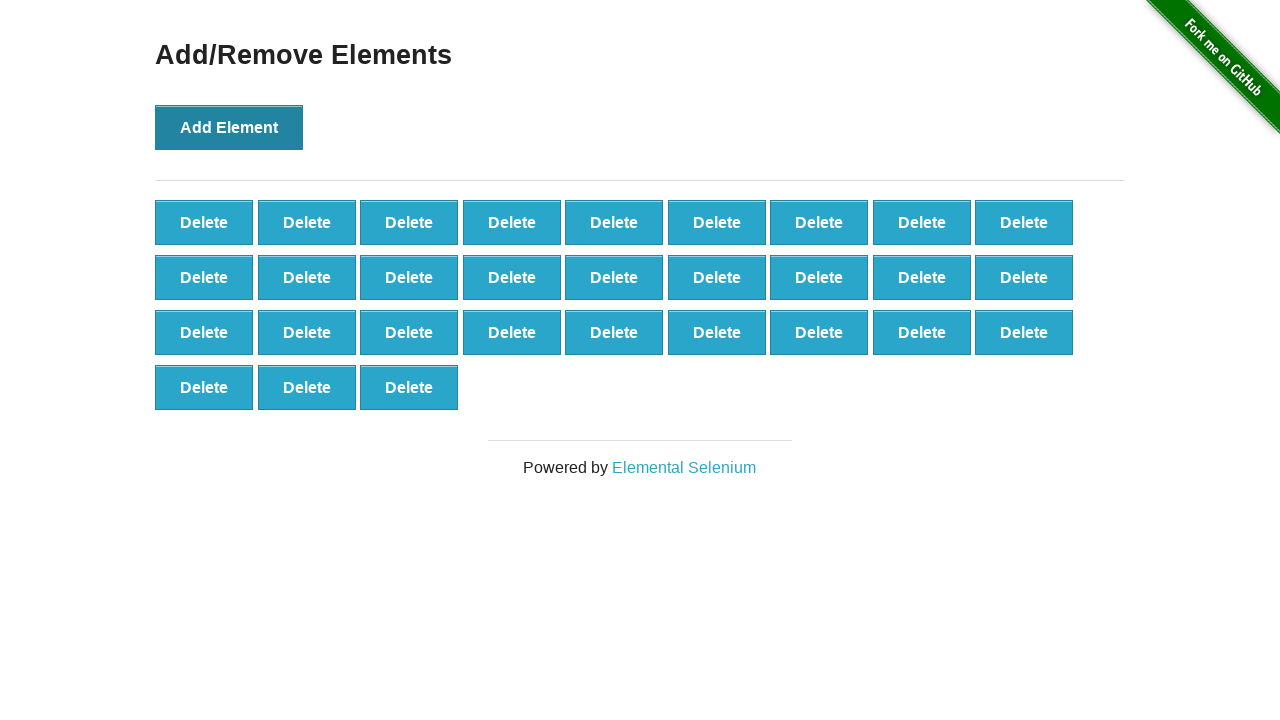

Clicked Add Element button (iteration 31/100) at (229, 127) on xpath=//*[@onclick='addElement()']
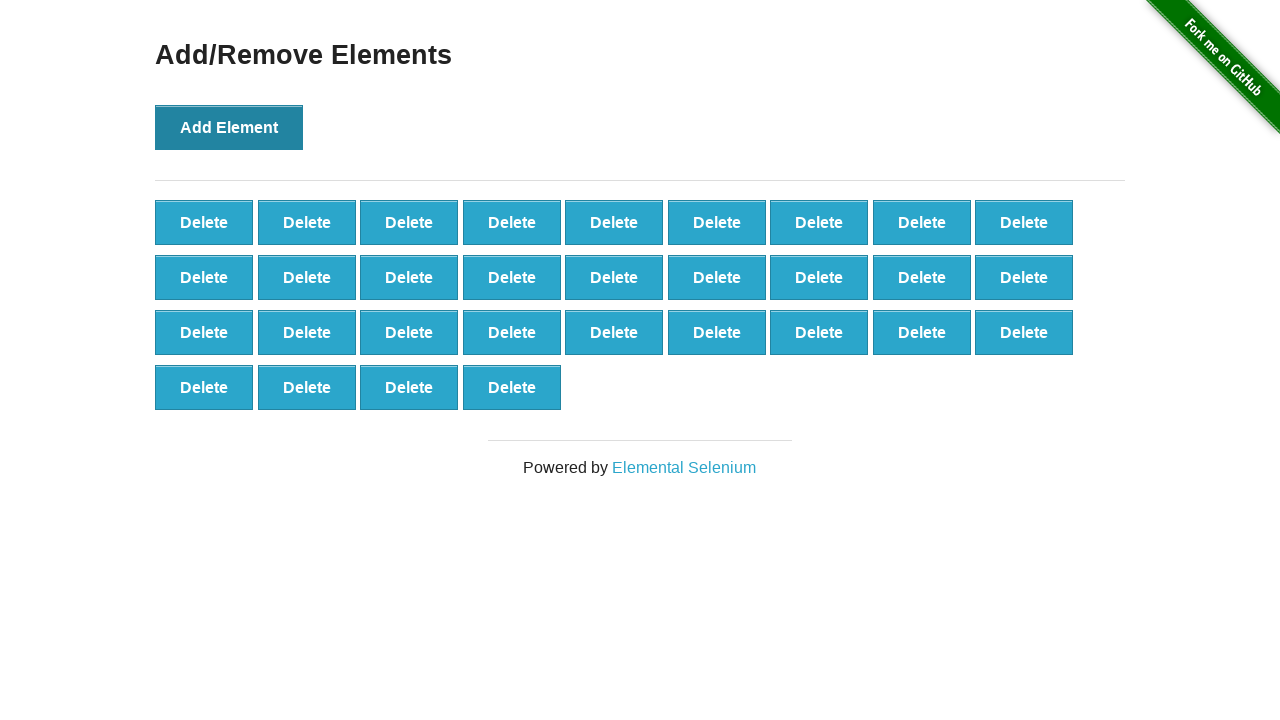

Clicked Add Element button (iteration 32/100) at (229, 127) on xpath=//*[@onclick='addElement()']
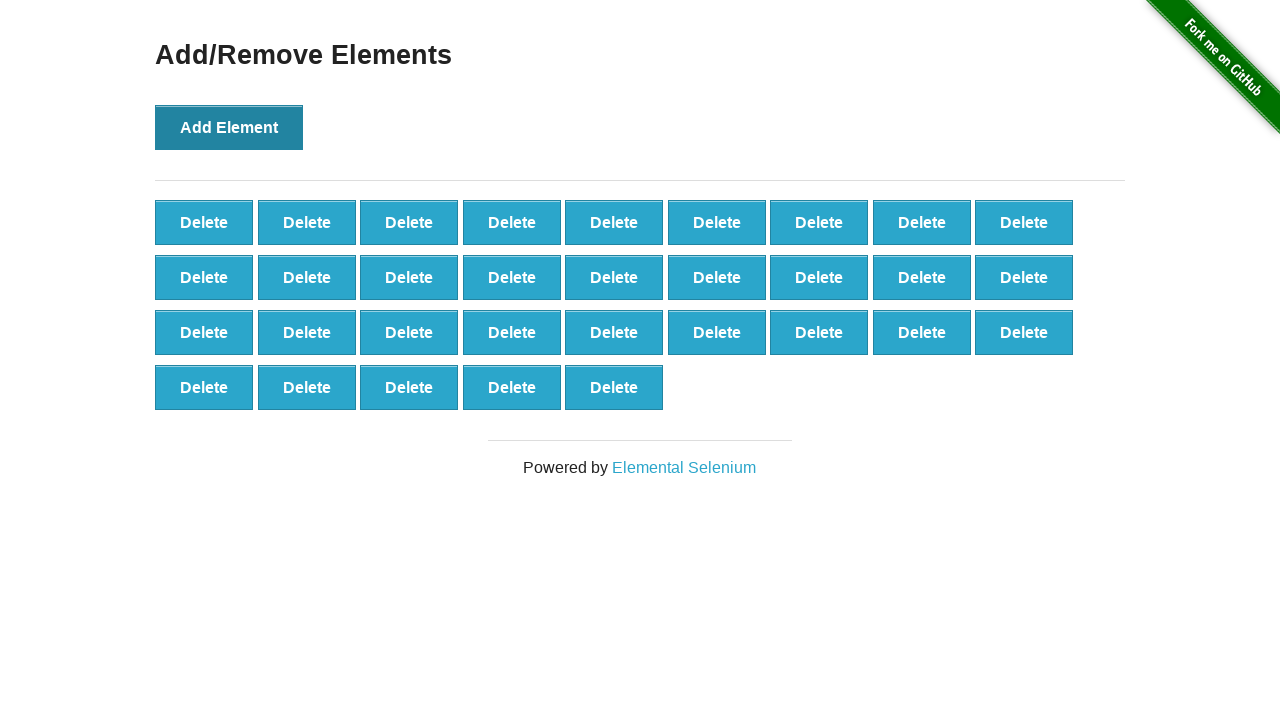

Clicked Add Element button (iteration 33/100) at (229, 127) on xpath=//*[@onclick='addElement()']
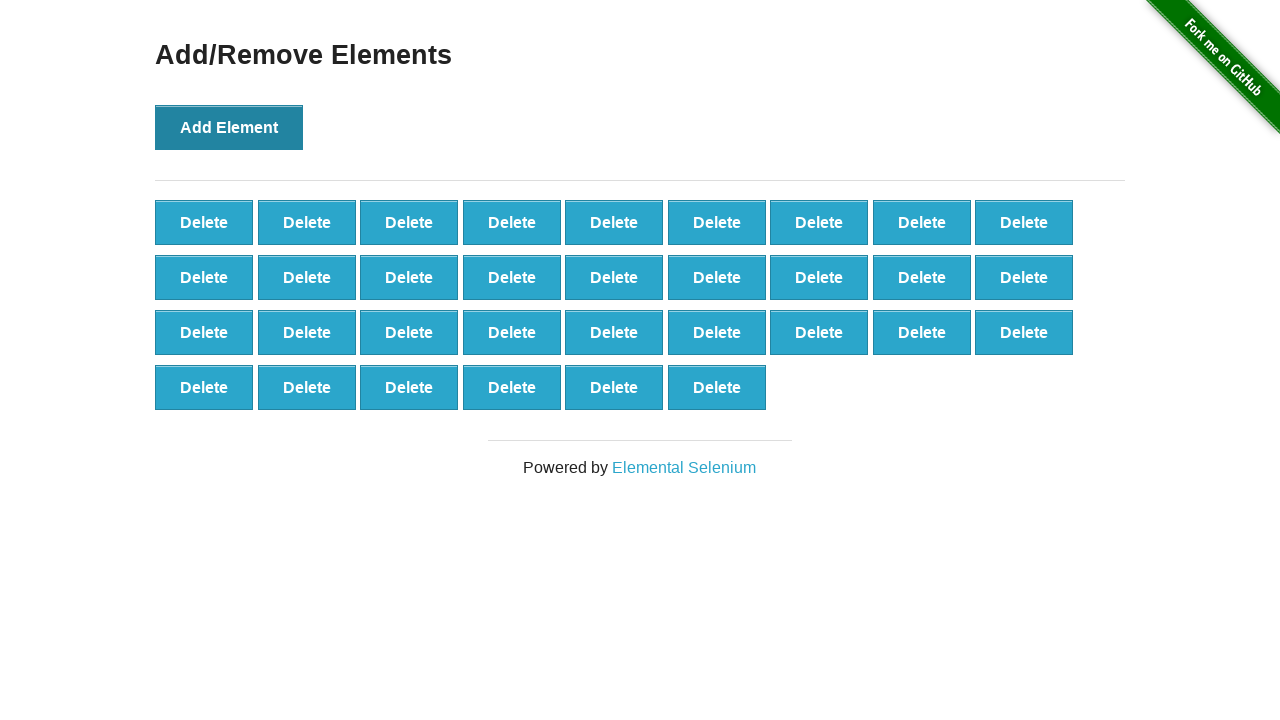

Clicked Add Element button (iteration 34/100) at (229, 127) on xpath=//*[@onclick='addElement()']
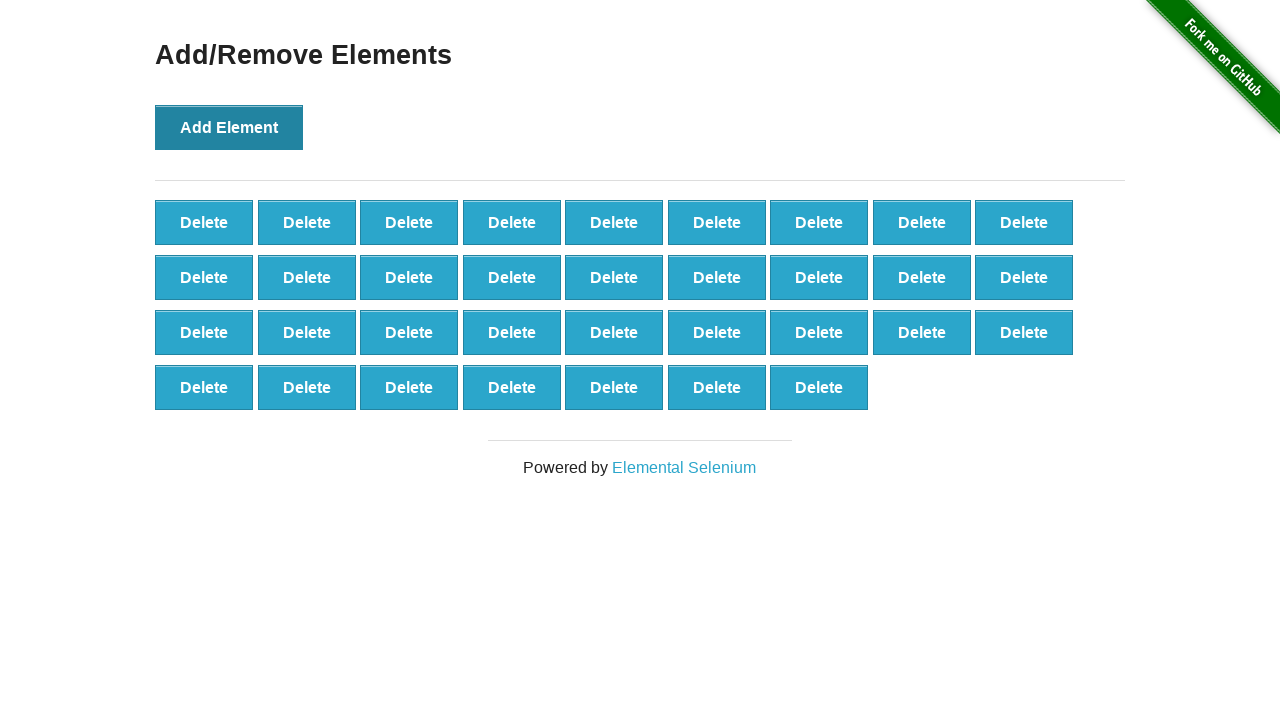

Clicked Add Element button (iteration 35/100) at (229, 127) on xpath=//*[@onclick='addElement()']
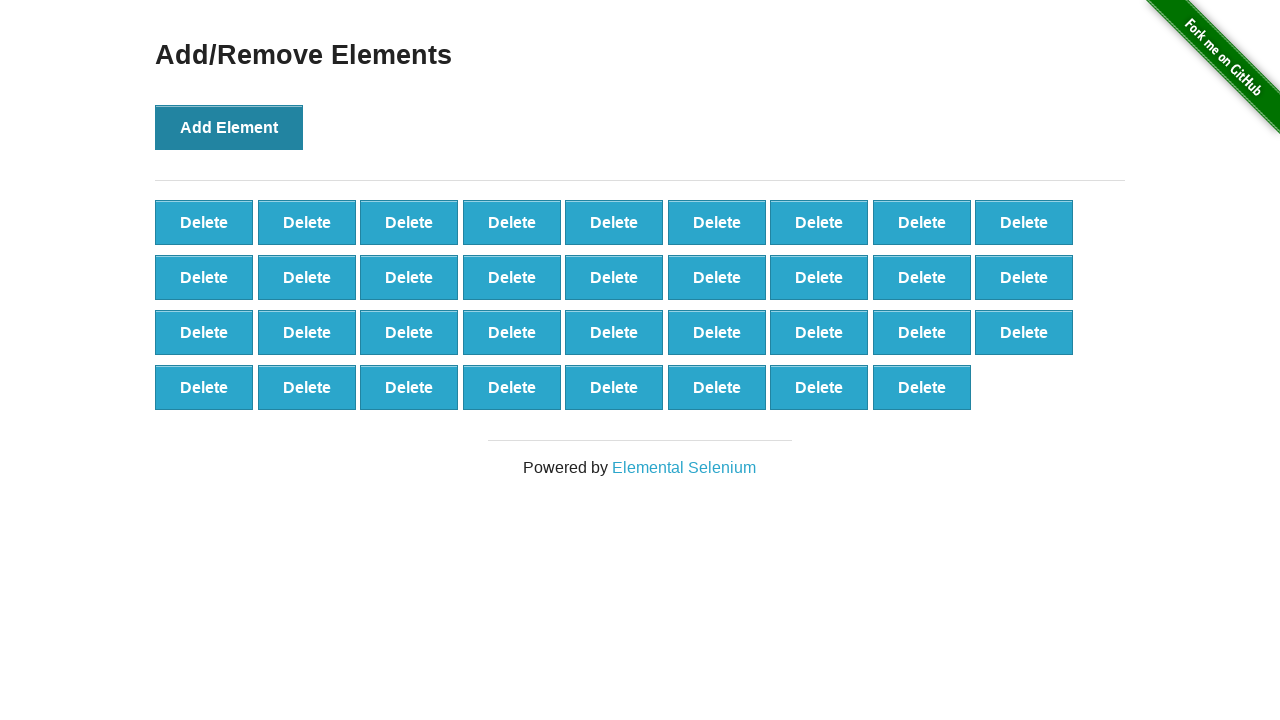

Clicked Add Element button (iteration 36/100) at (229, 127) on xpath=//*[@onclick='addElement()']
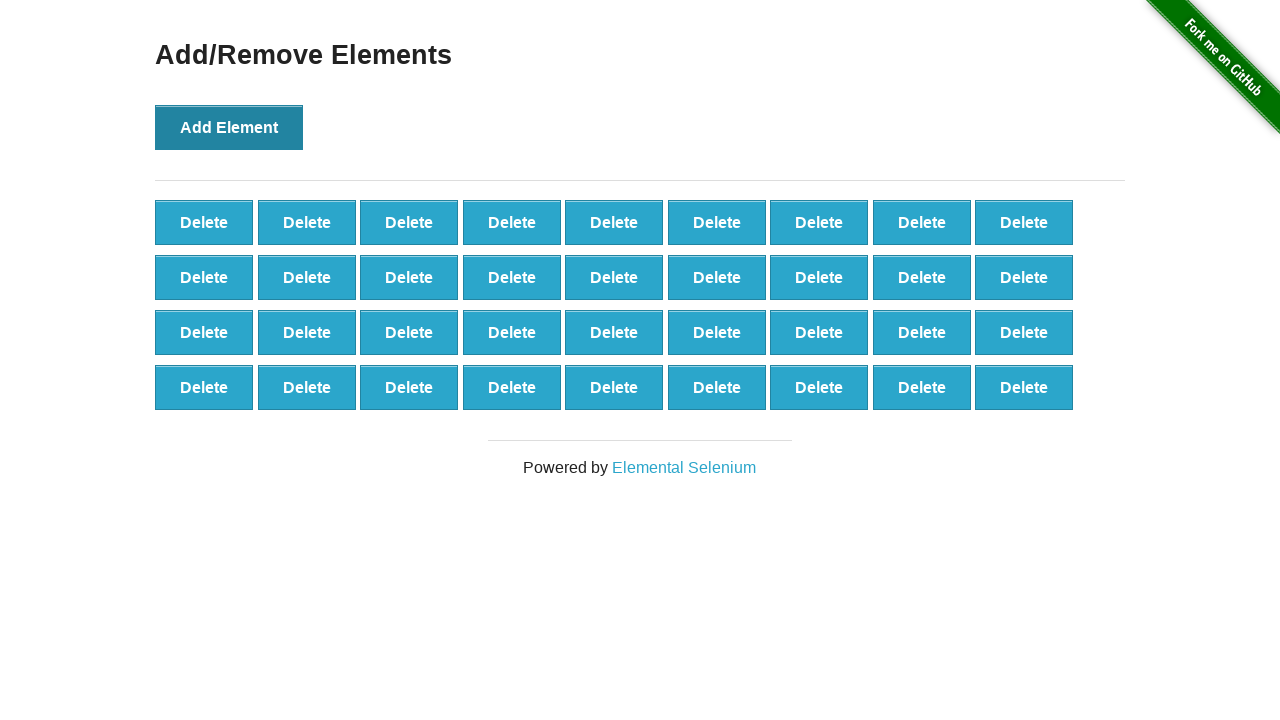

Clicked Add Element button (iteration 37/100) at (229, 127) on xpath=//*[@onclick='addElement()']
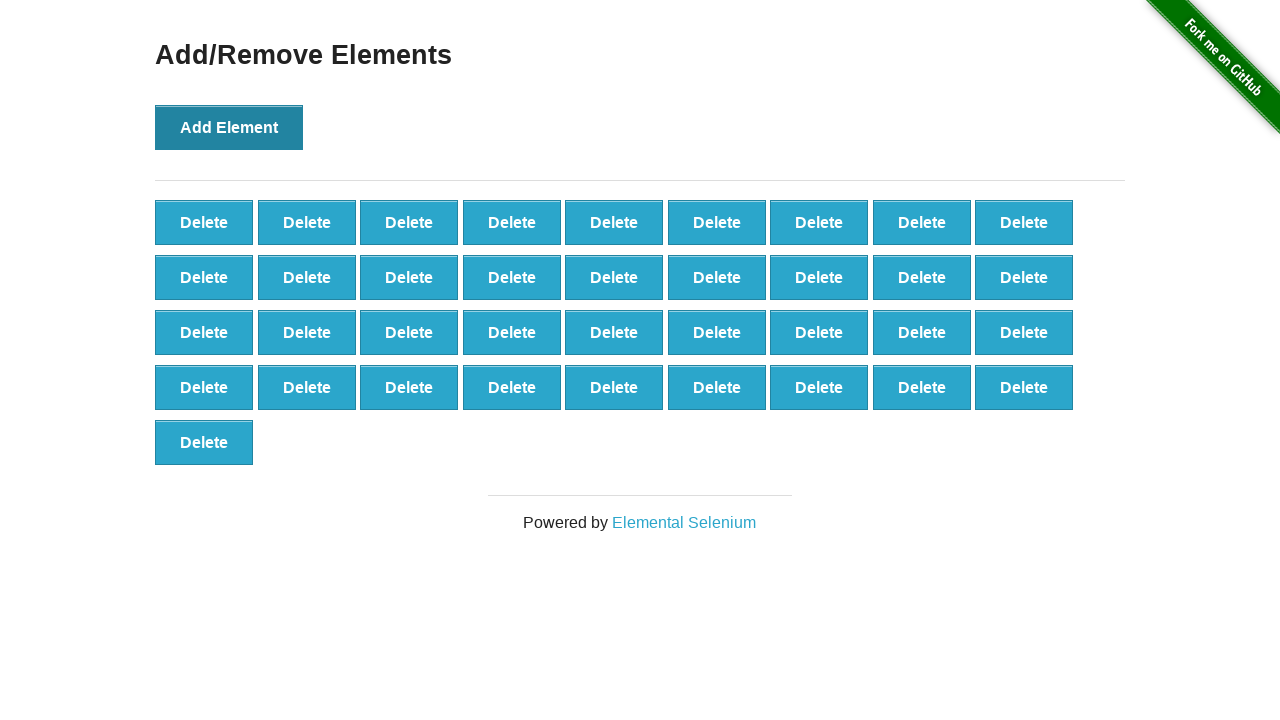

Clicked Add Element button (iteration 38/100) at (229, 127) on xpath=//*[@onclick='addElement()']
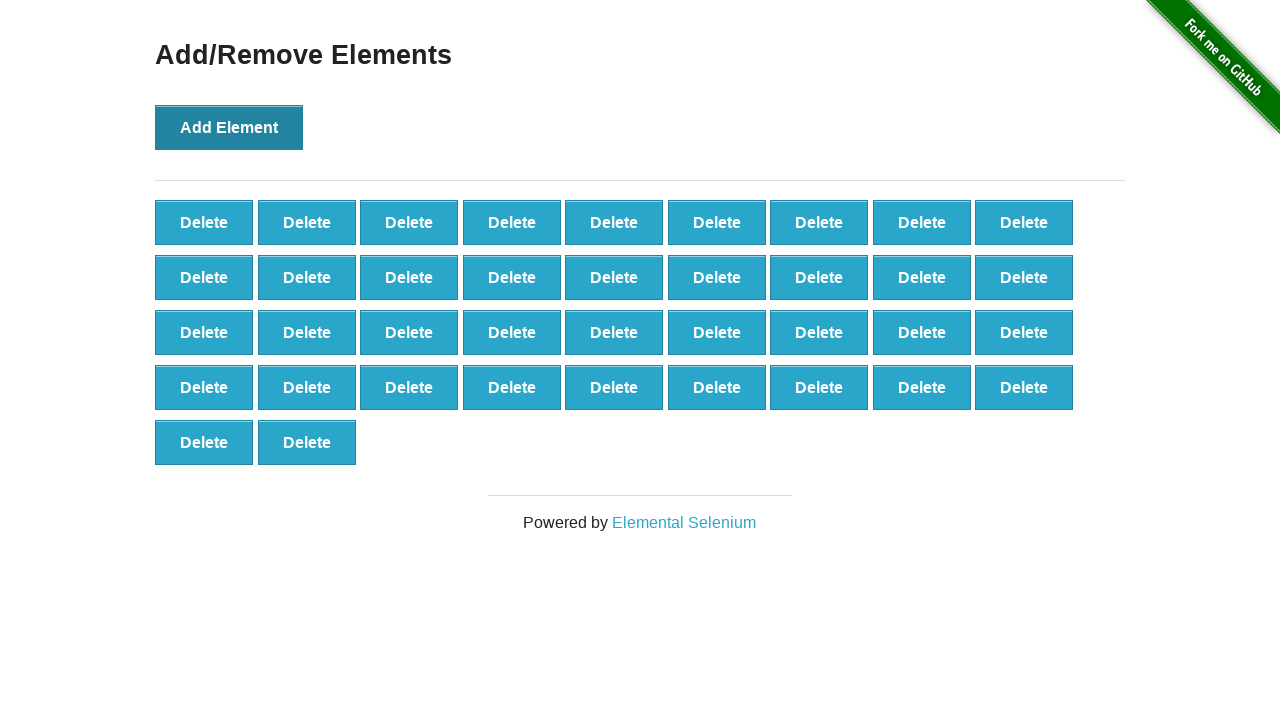

Clicked Add Element button (iteration 39/100) at (229, 127) on xpath=//*[@onclick='addElement()']
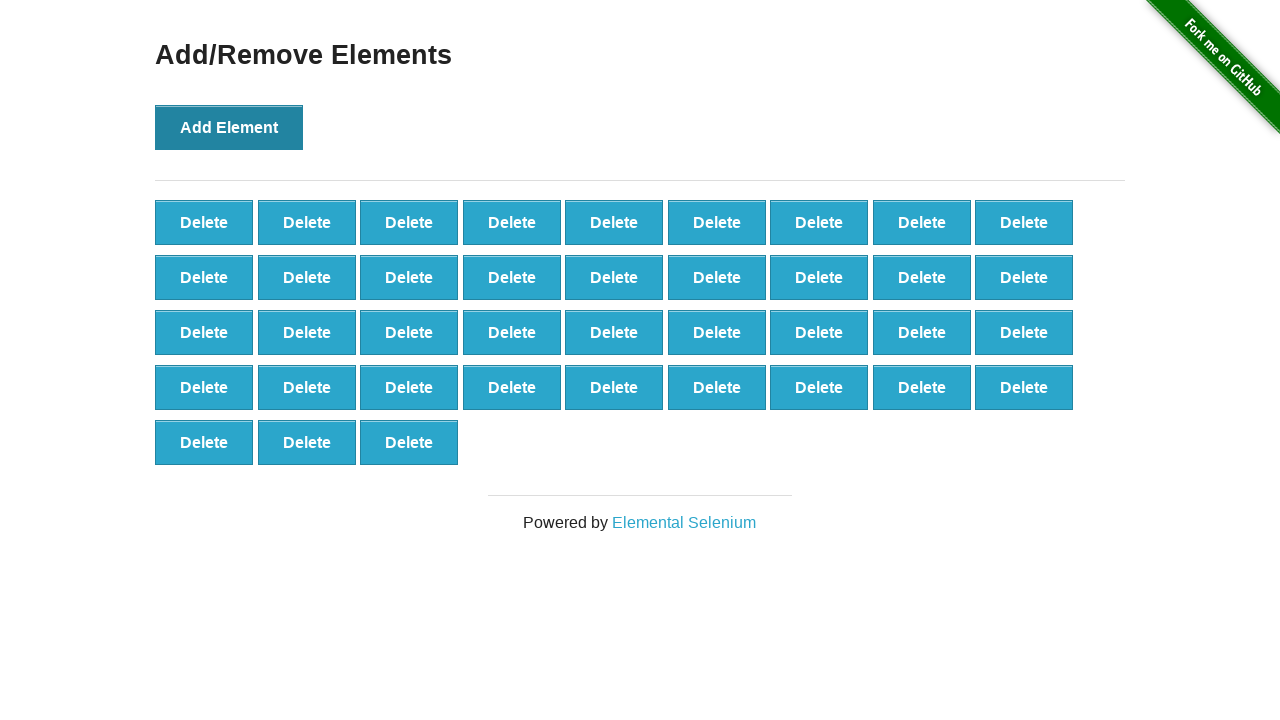

Clicked Add Element button (iteration 40/100) at (229, 127) on xpath=//*[@onclick='addElement()']
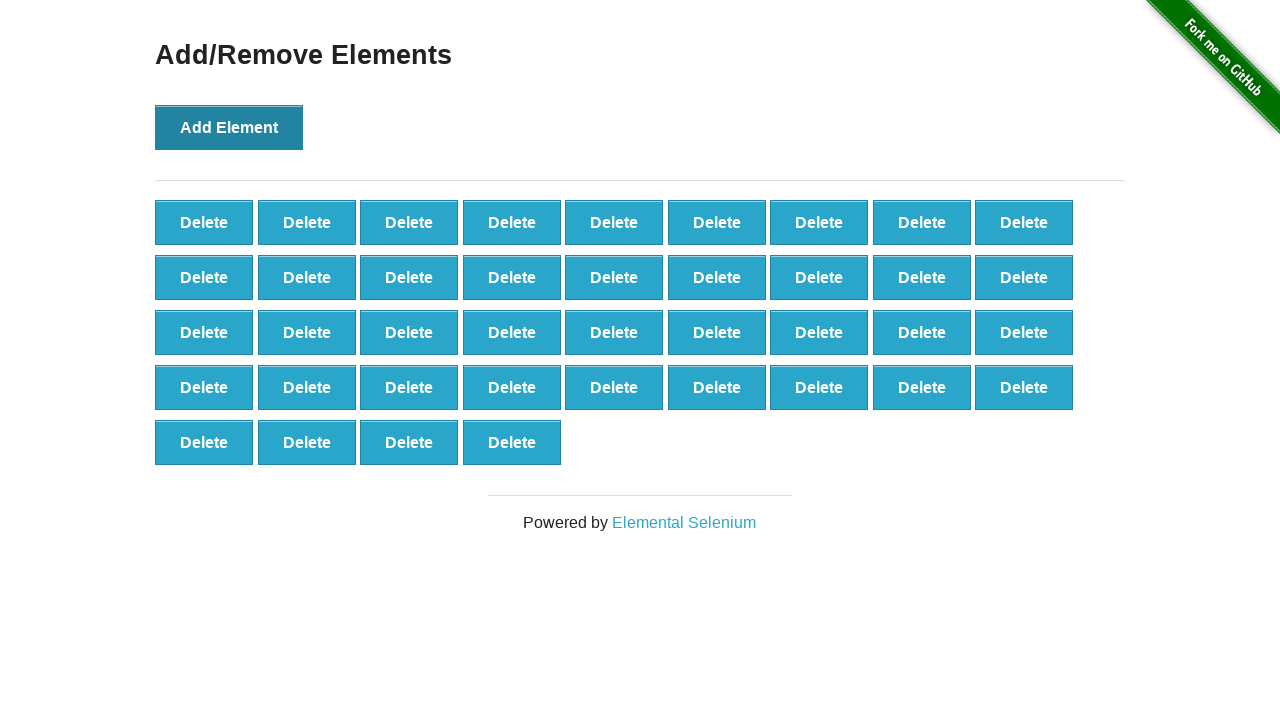

Clicked Add Element button (iteration 41/100) at (229, 127) on xpath=//*[@onclick='addElement()']
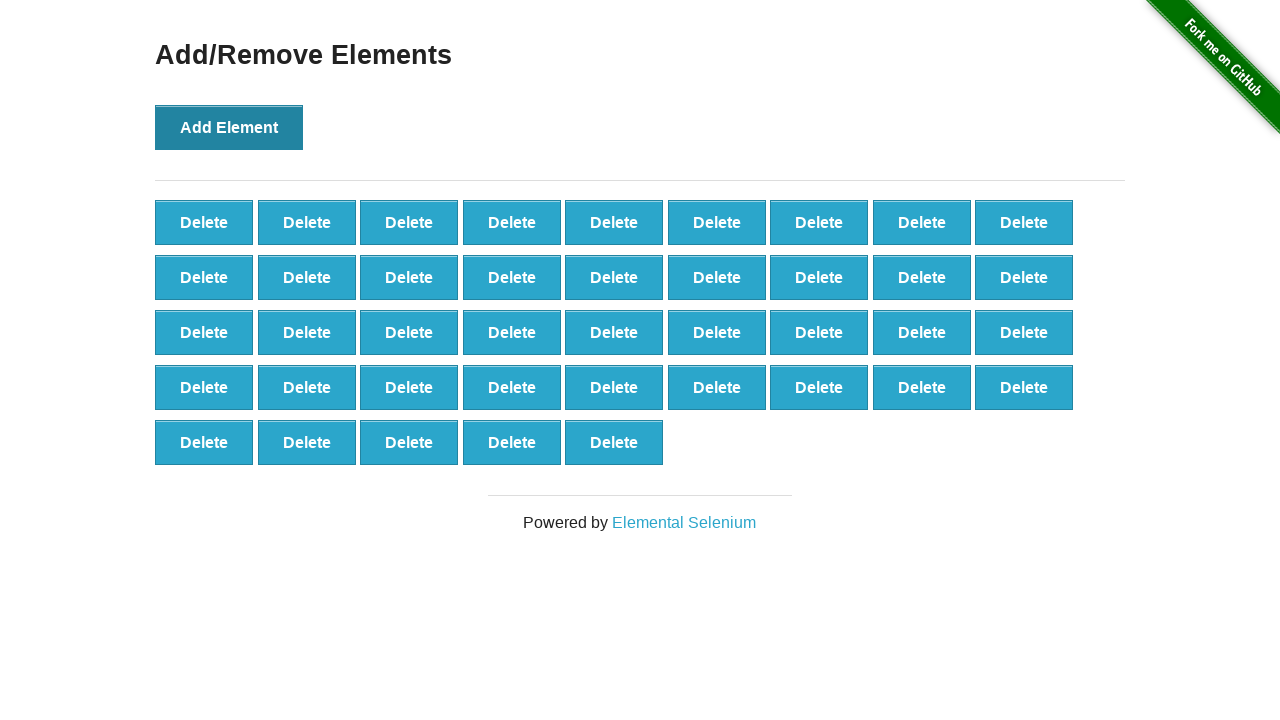

Clicked Add Element button (iteration 42/100) at (229, 127) on xpath=//*[@onclick='addElement()']
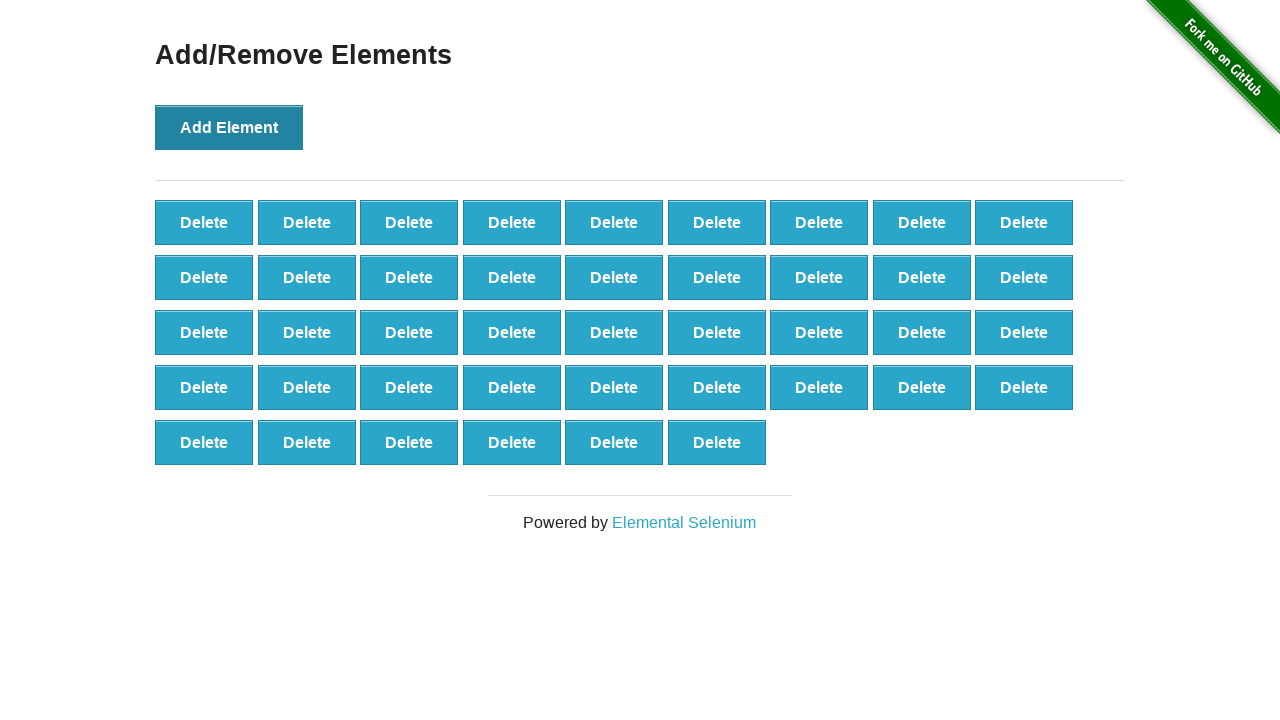

Clicked Add Element button (iteration 43/100) at (229, 127) on xpath=//*[@onclick='addElement()']
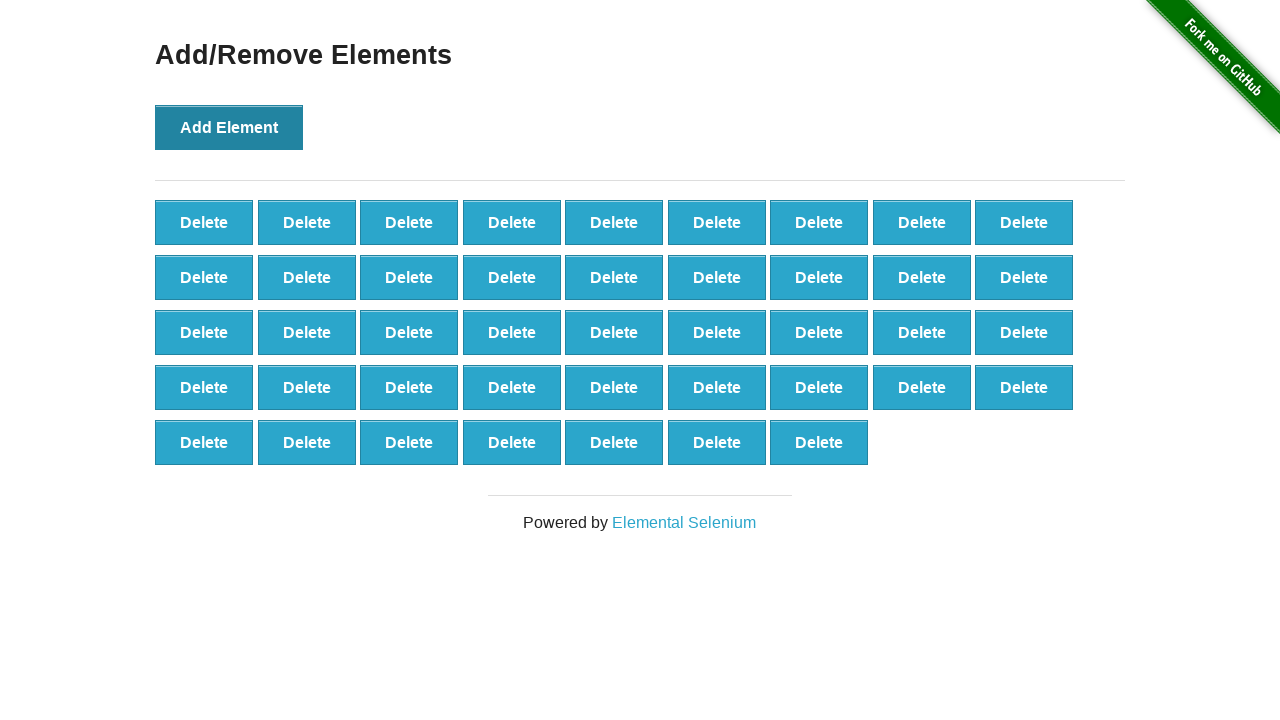

Clicked Add Element button (iteration 44/100) at (229, 127) on xpath=//*[@onclick='addElement()']
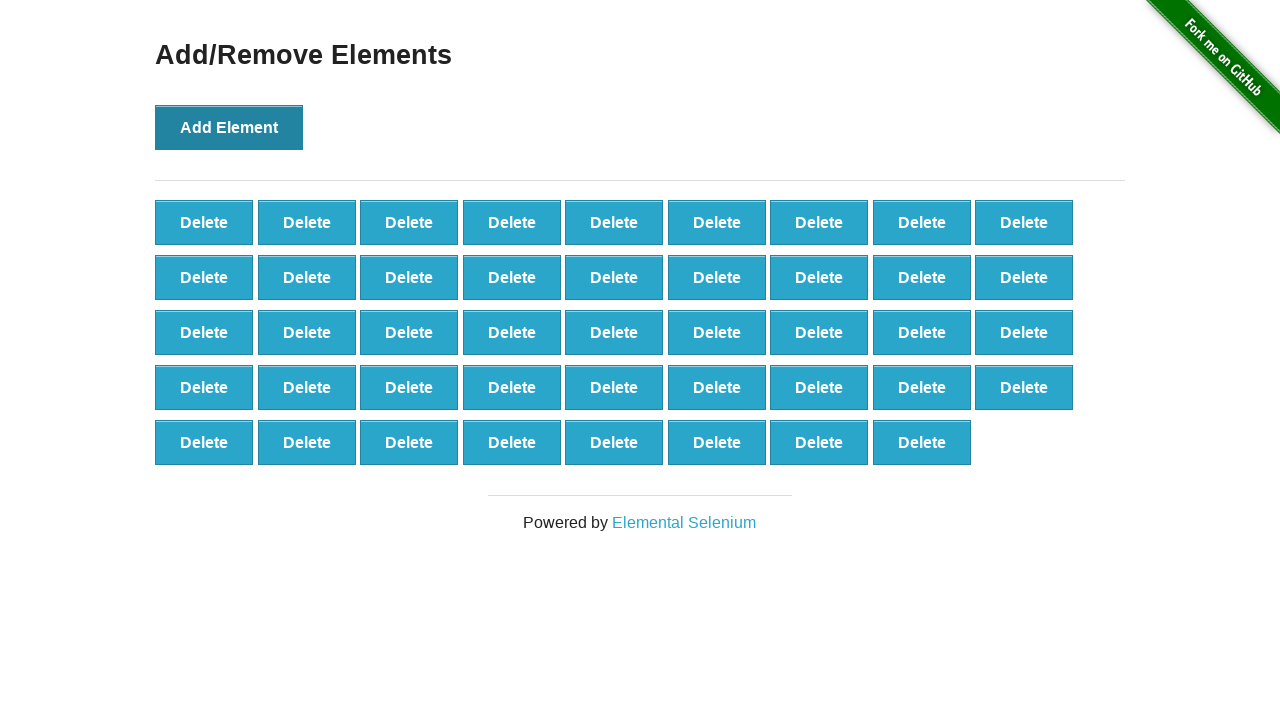

Clicked Add Element button (iteration 45/100) at (229, 127) on xpath=//*[@onclick='addElement()']
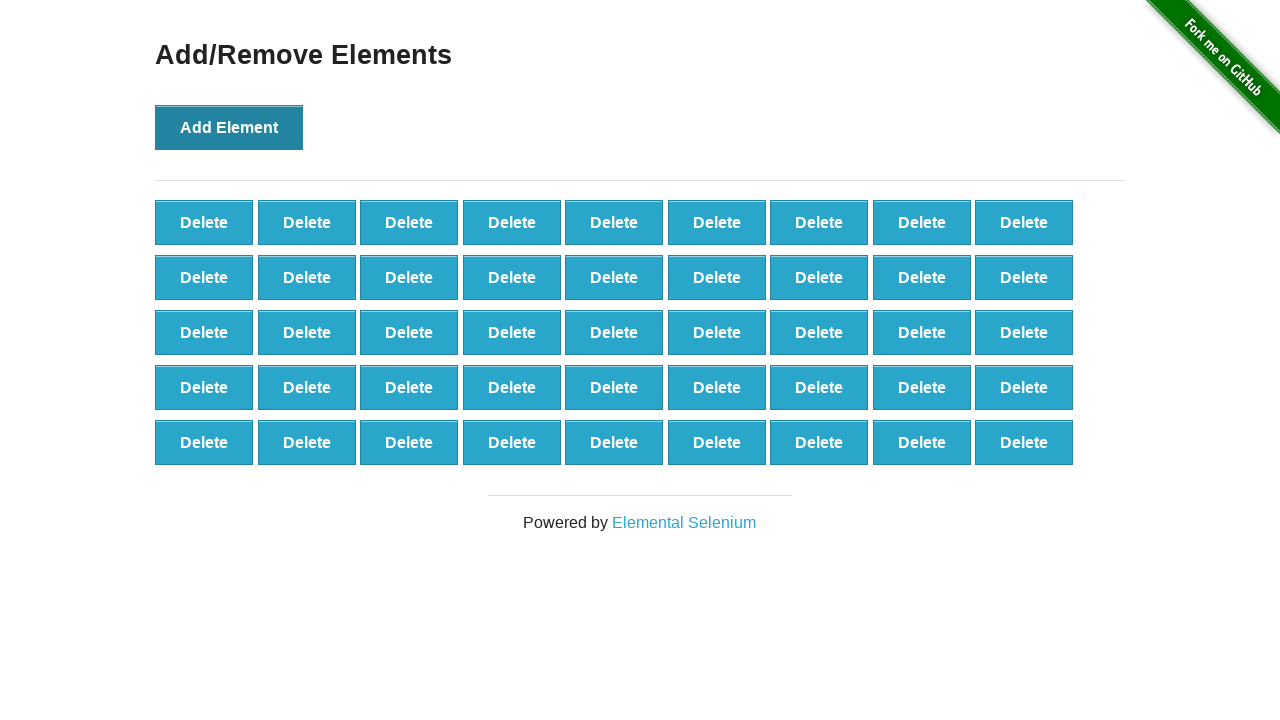

Clicked Add Element button (iteration 46/100) at (229, 127) on xpath=//*[@onclick='addElement()']
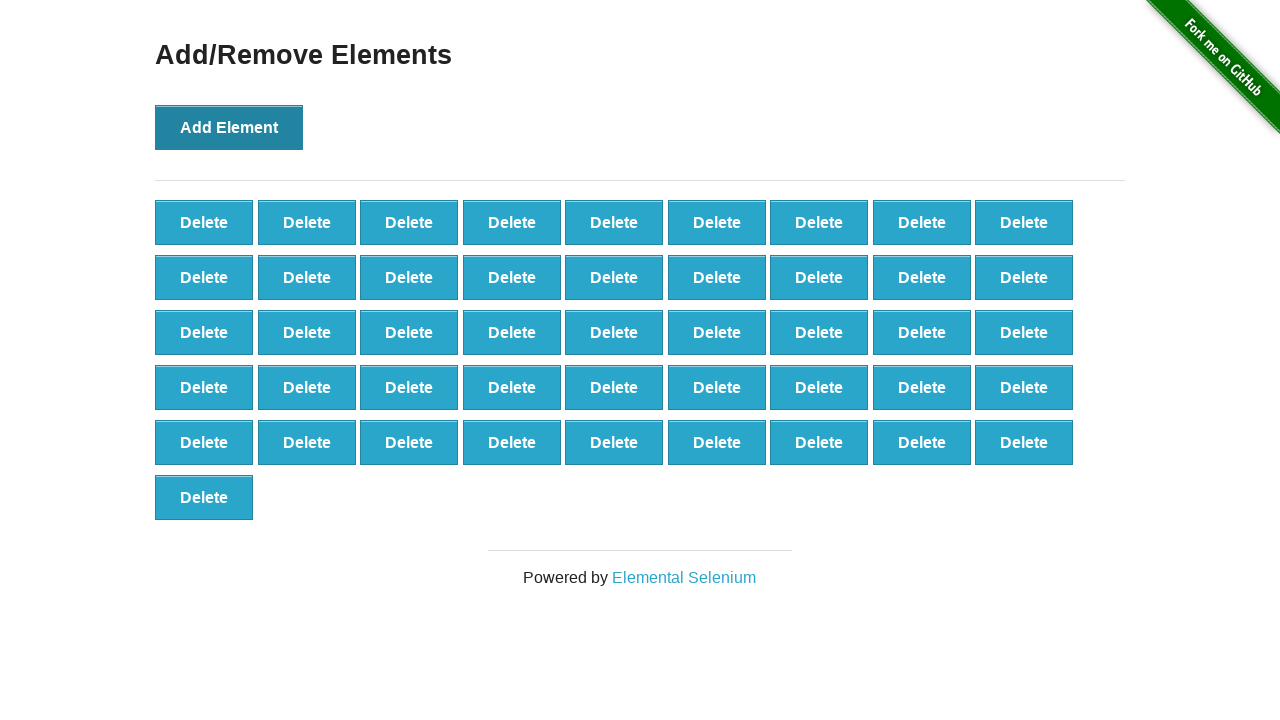

Clicked Add Element button (iteration 47/100) at (229, 127) on xpath=//*[@onclick='addElement()']
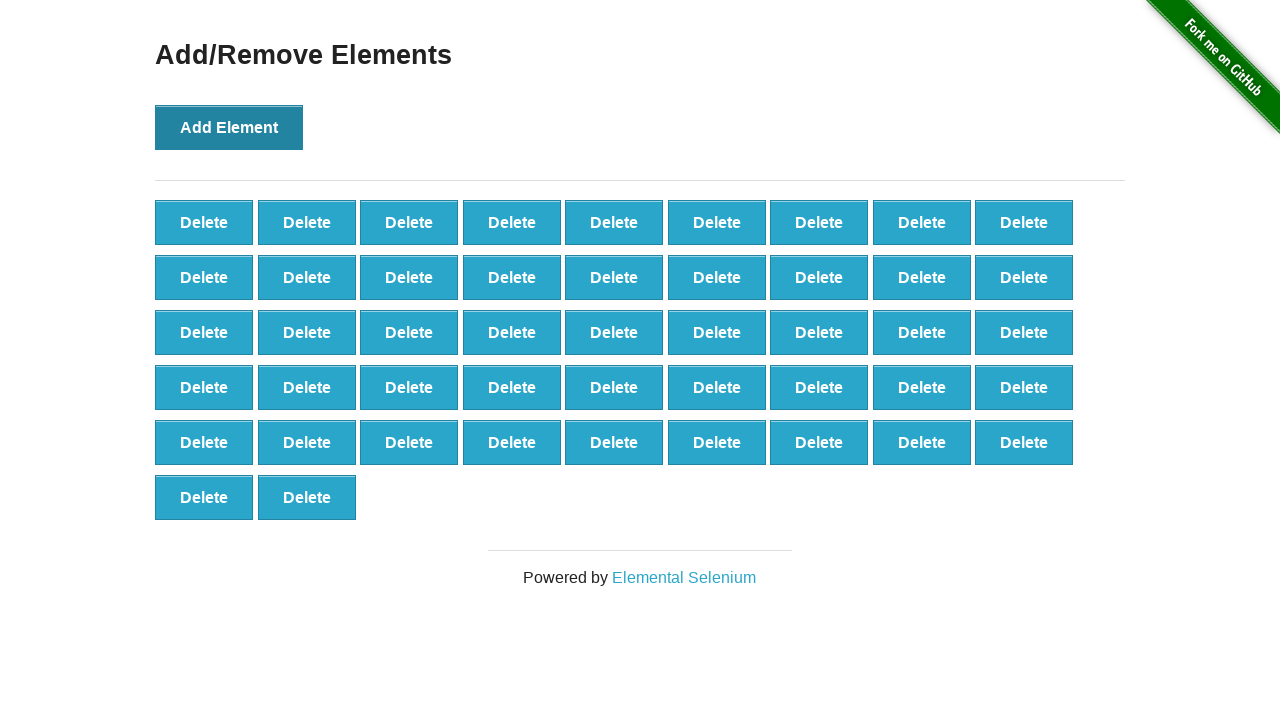

Clicked Add Element button (iteration 48/100) at (229, 127) on xpath=//*[@onclick='addElement()']
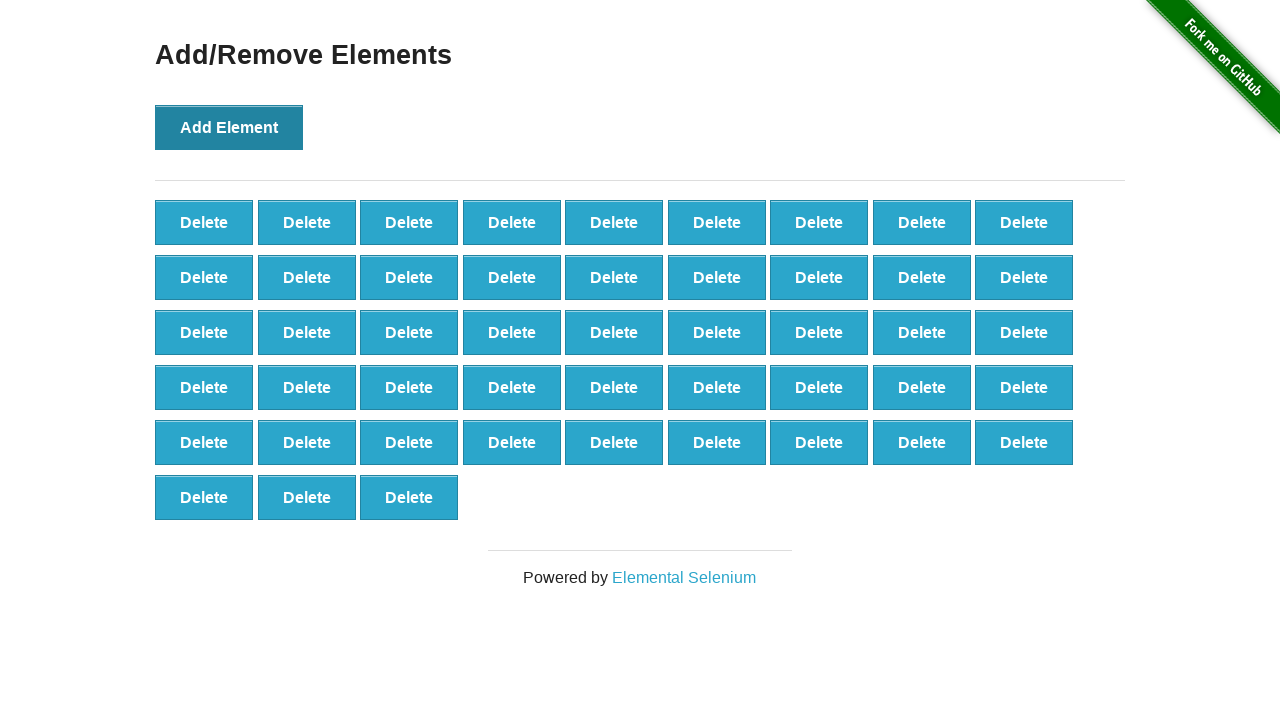

Clicked Add Element button (iteration 49/100) at (229, 127) on xpath=//*[@onclick='addElement()']
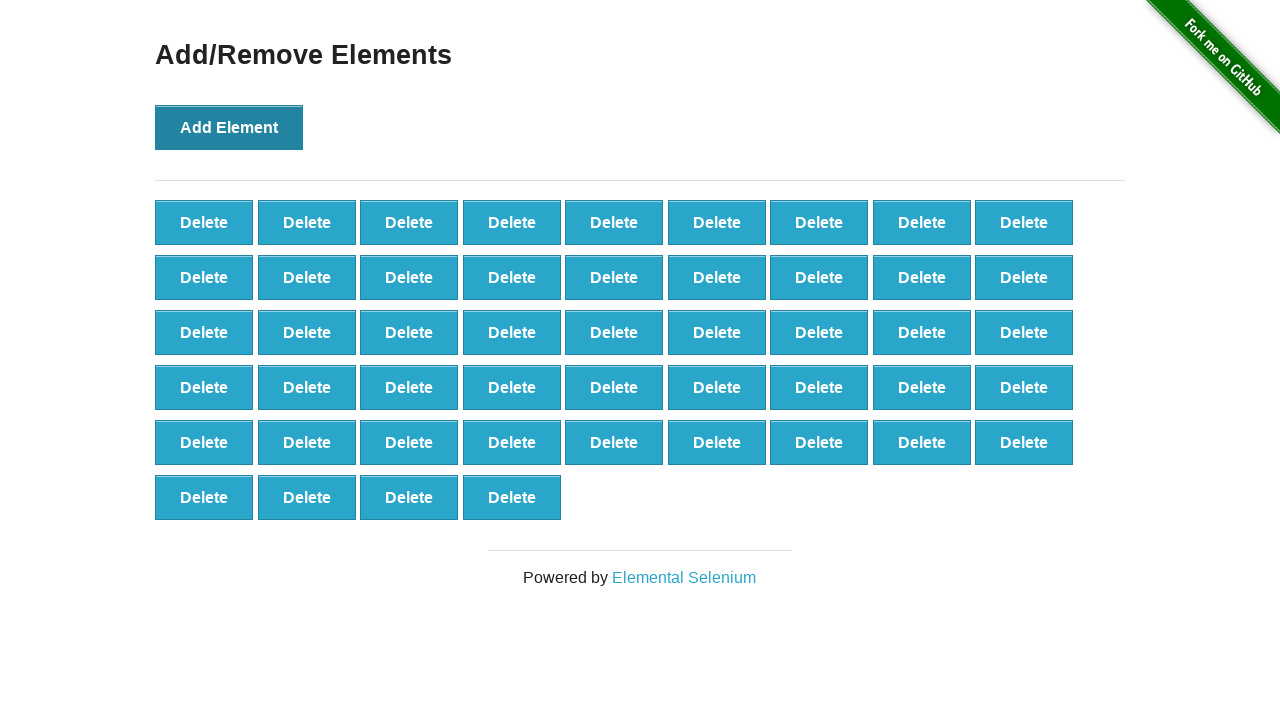

Clicked Add Element button (iteration 50/100) at (229, 127) on xpath=//*[@onclick='addElement()']
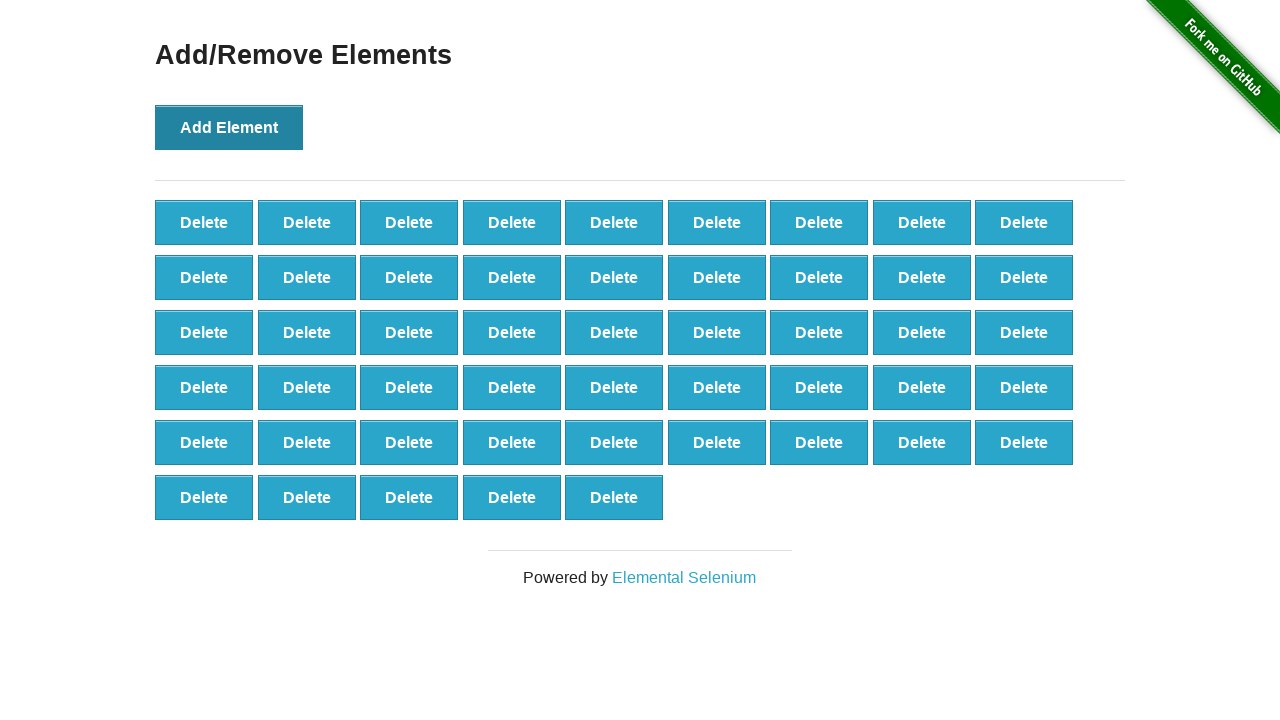

Clicked Add Element button (iteration 51/100) at (229, 127) on xpath=//*[@onclick='addElement()']
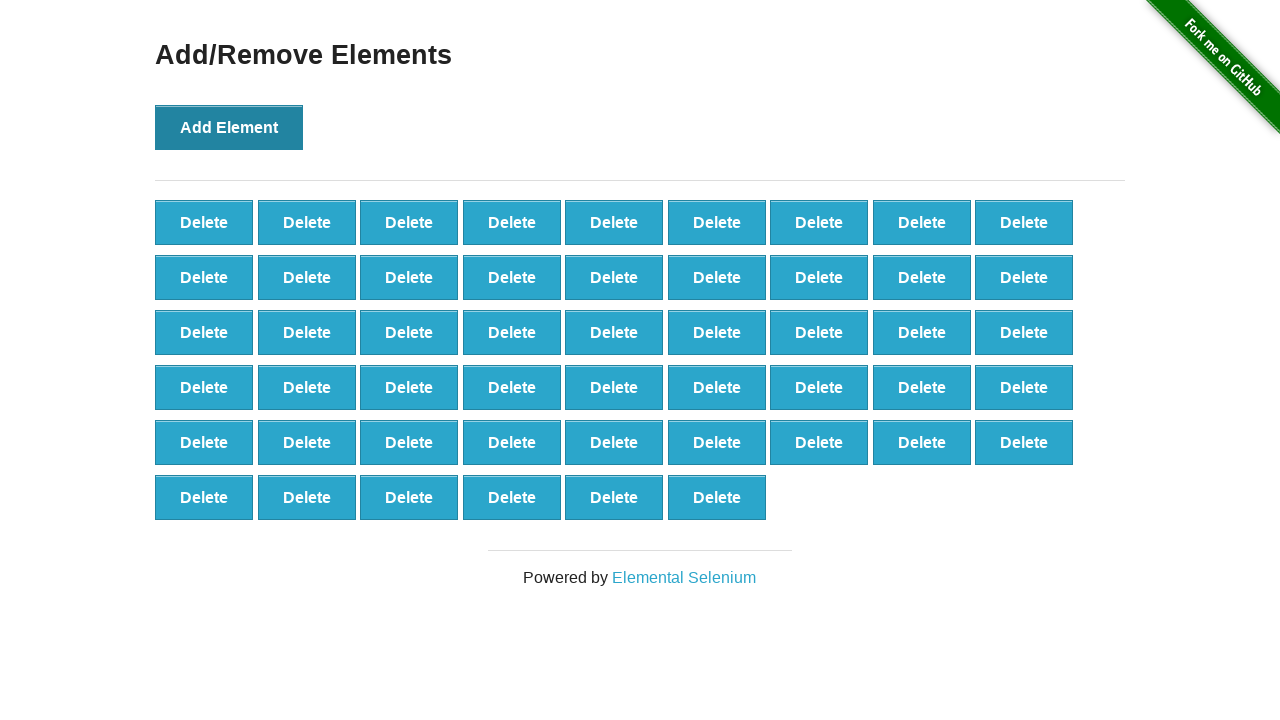

Clicked Add Element button (iteration 52/100) at (229, 127) on xpath=//*[@onclick='addElement()']
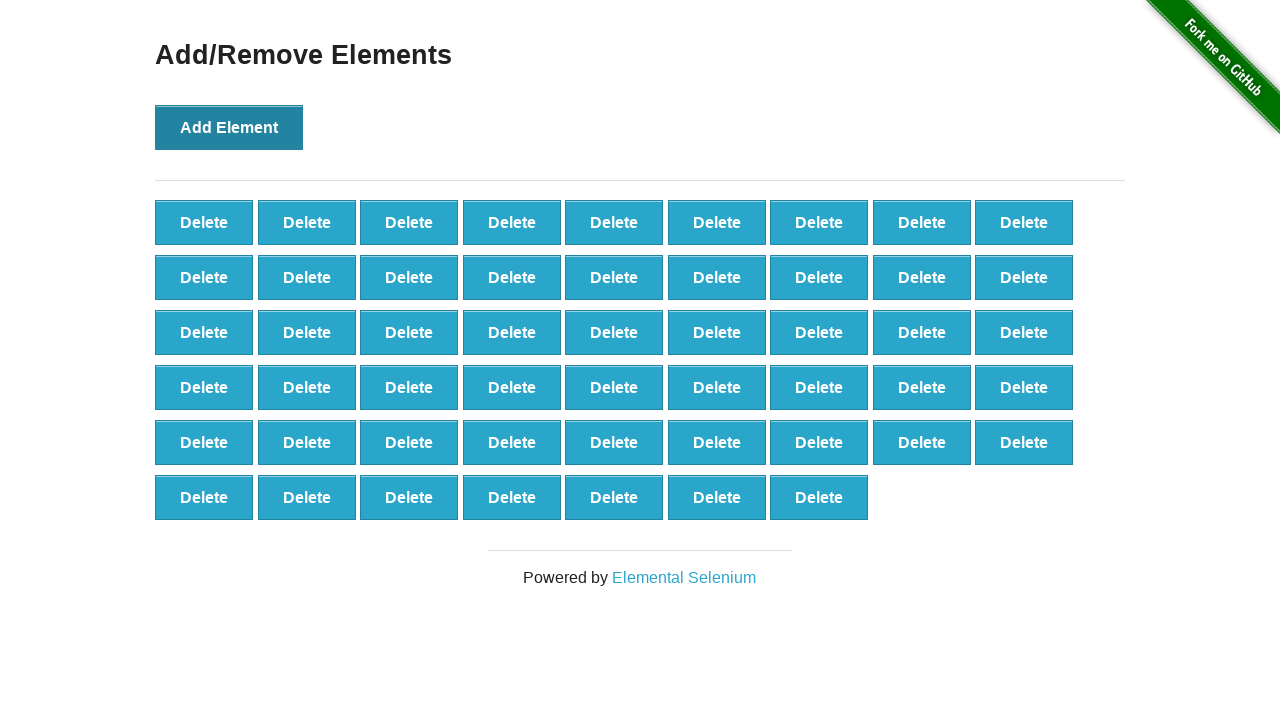

Clicked Add Element button (iteration 53/100) at (229, 127) on xpath=//*[@onclick='addElement()']
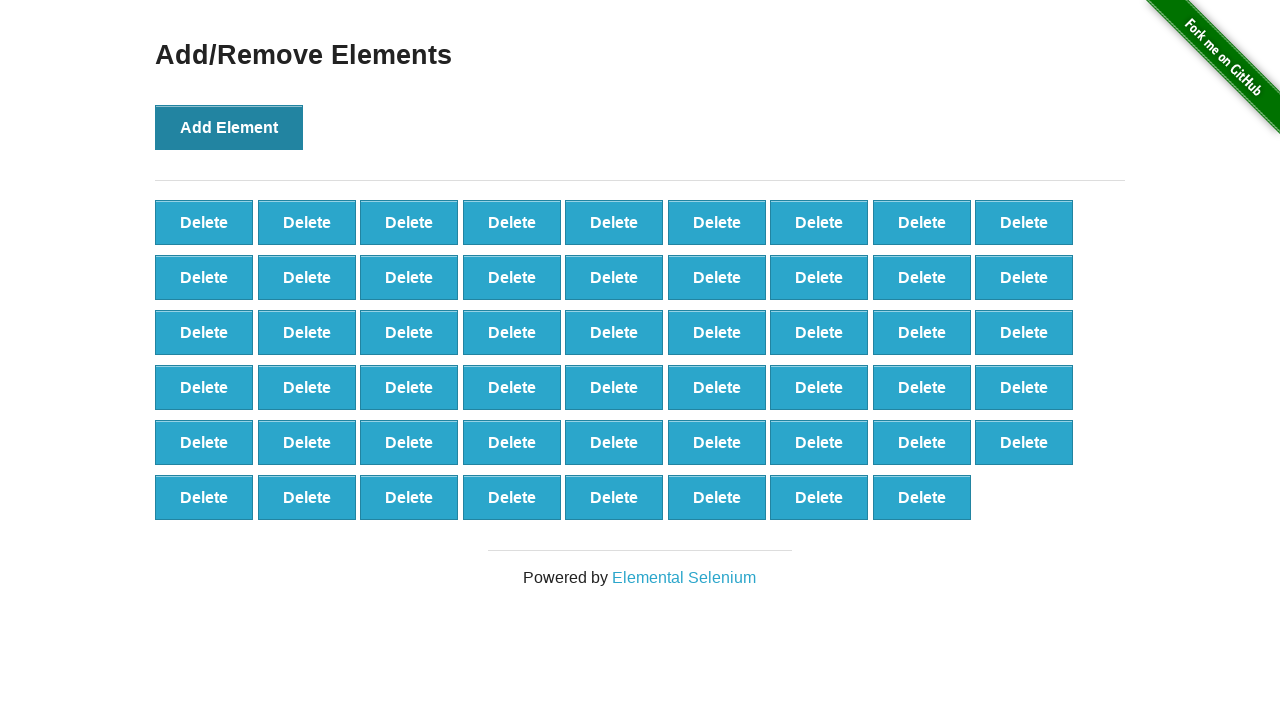

Clicked Add Element button (iteration 54/100) at (229, 127) on xpath=//*[@onclick='addElement()']
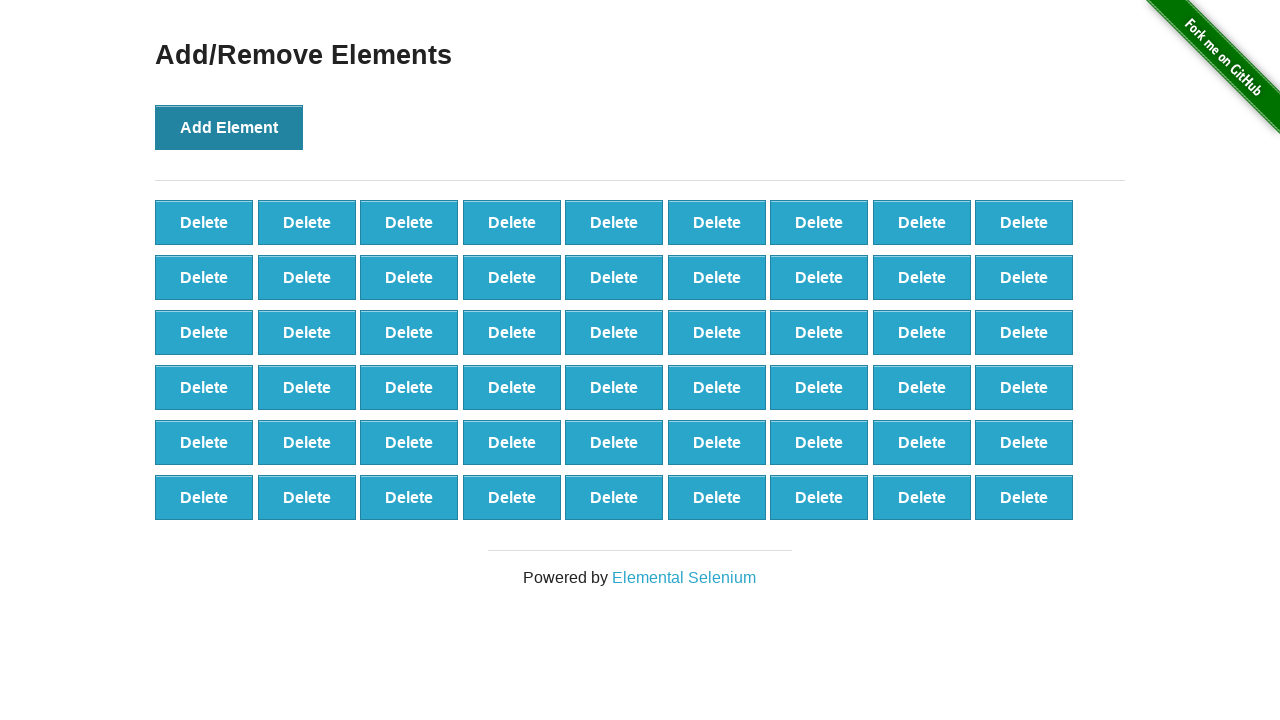

Clicked Add Element button (iteration 55/100) at (229, 127) on xpath=//*[@onclick='addElement()']
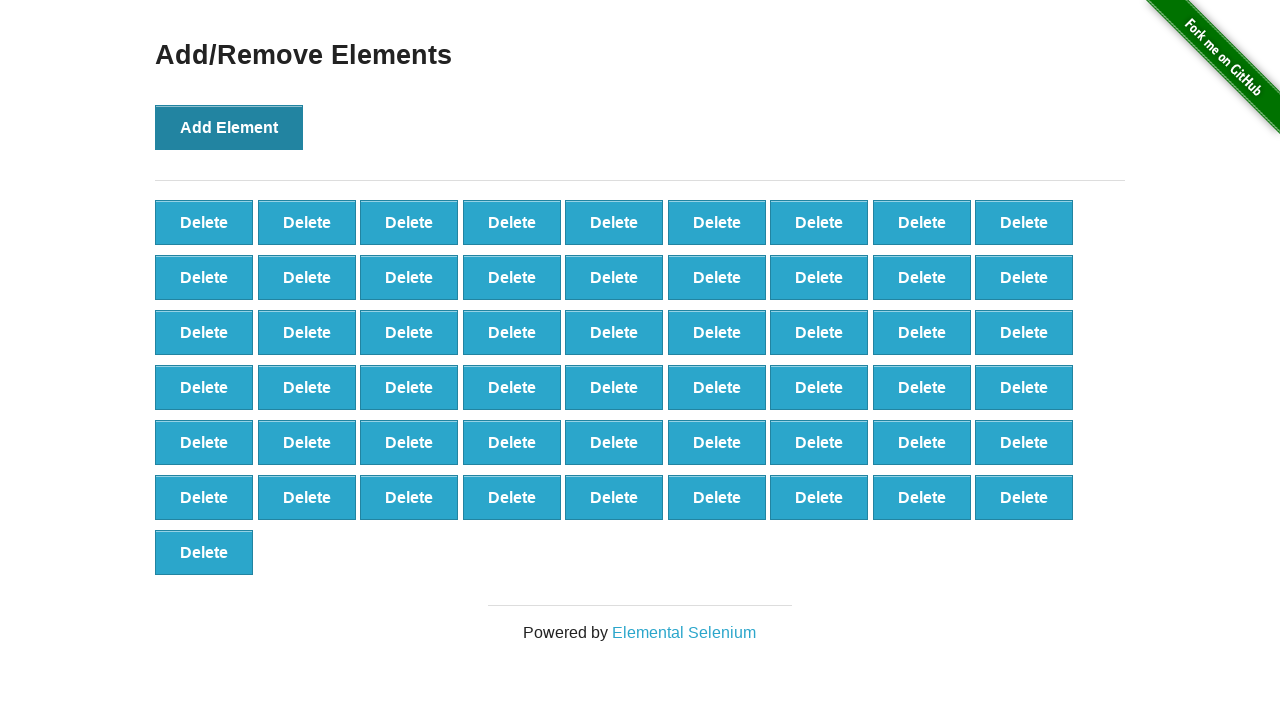

Clicked Add Element button (iteration 56/100) at (229, 127) on xpath=//*[@onclick='addElement()']
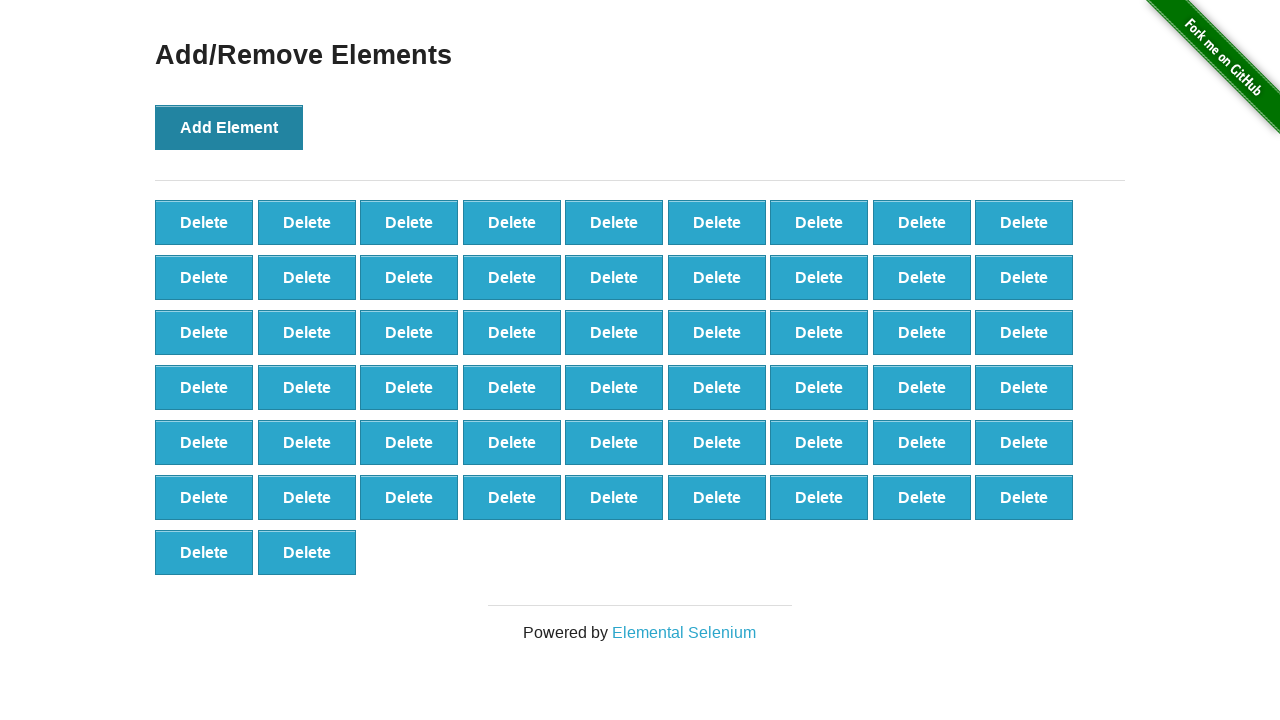

Clicked Add Element button (iteration 57/100) at (229, 127) on xpath=//*[@onclick='addElement()']
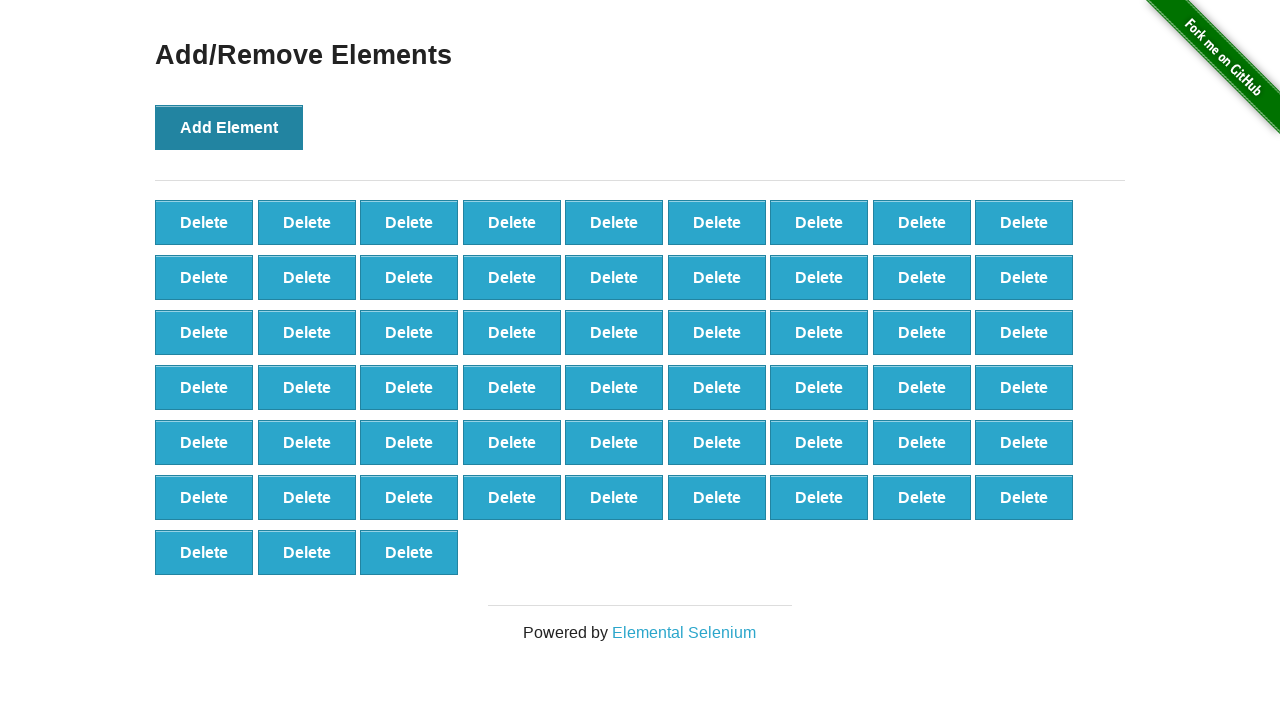

Clicked Add Element button (iteration 58/100) at (229, 127) on xpath=//*[@onclick='addElement()']
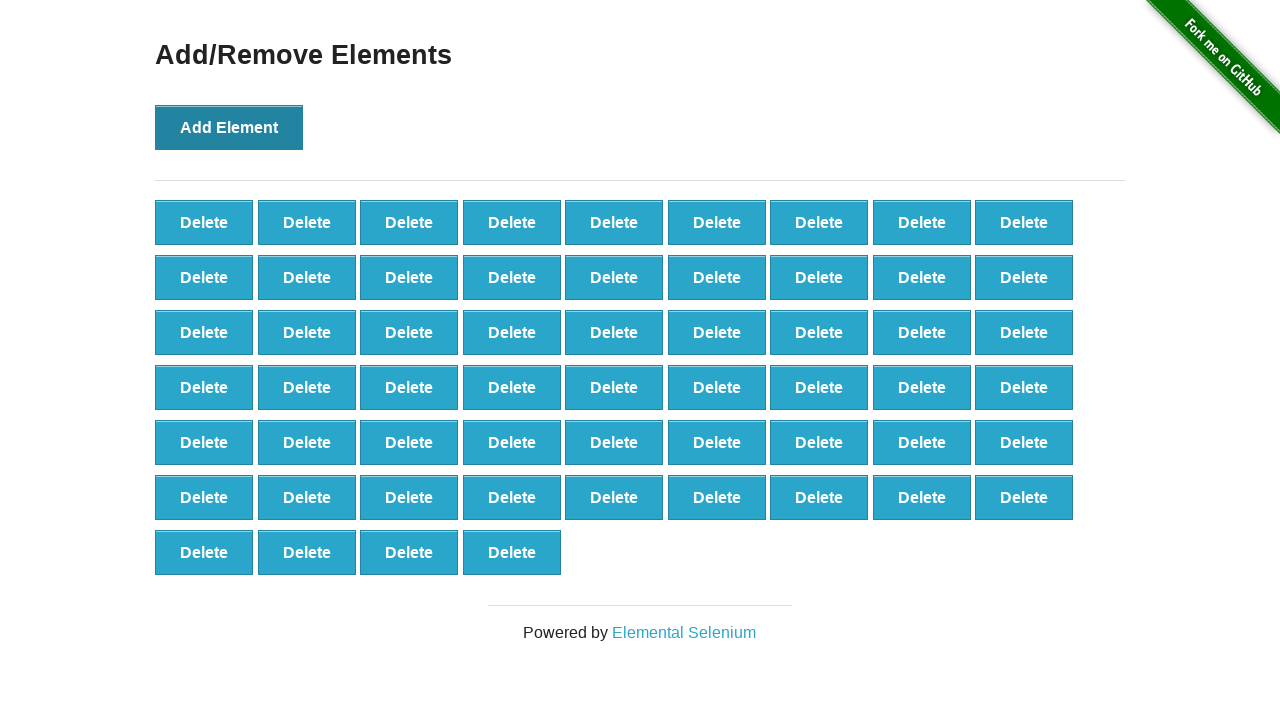

Clicked Add Element button (iteration 59/100) at (229, 127) on xpath=//*[@onclick='addElement()']
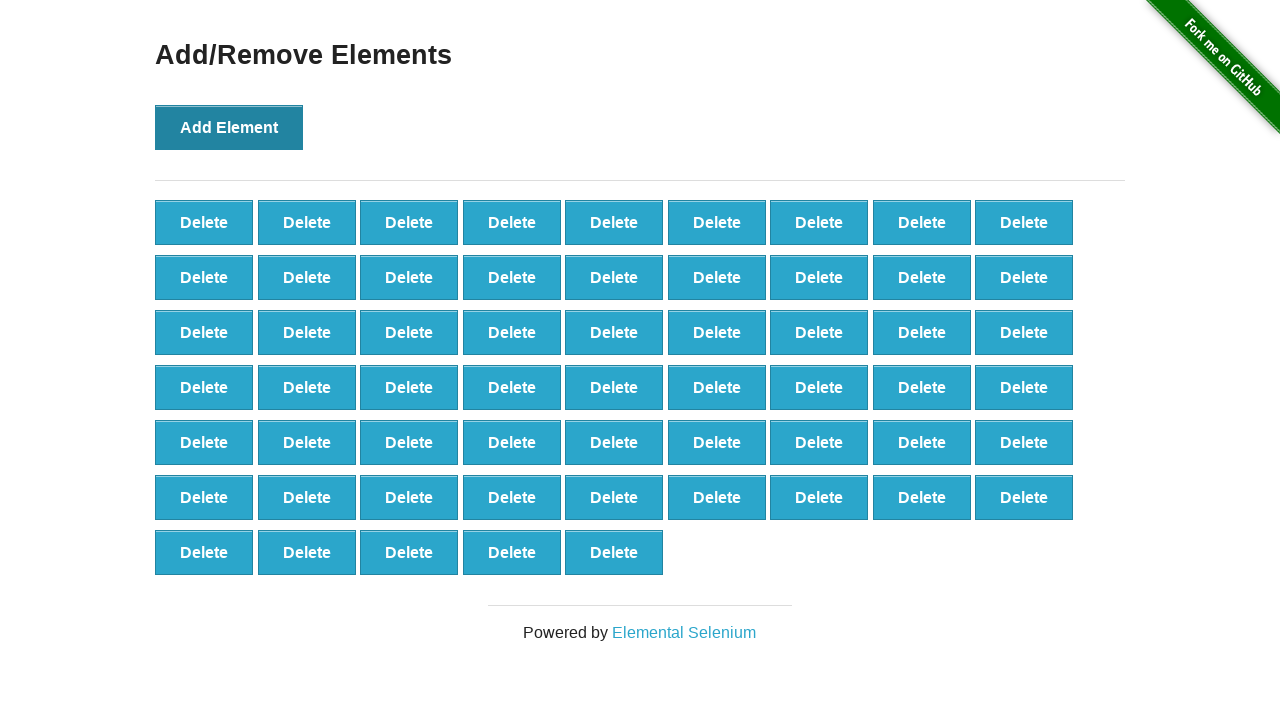

Clicked Add Element button (iteration 60/100) at (229, 127) on xpath=//*[@onclick='addElement()']
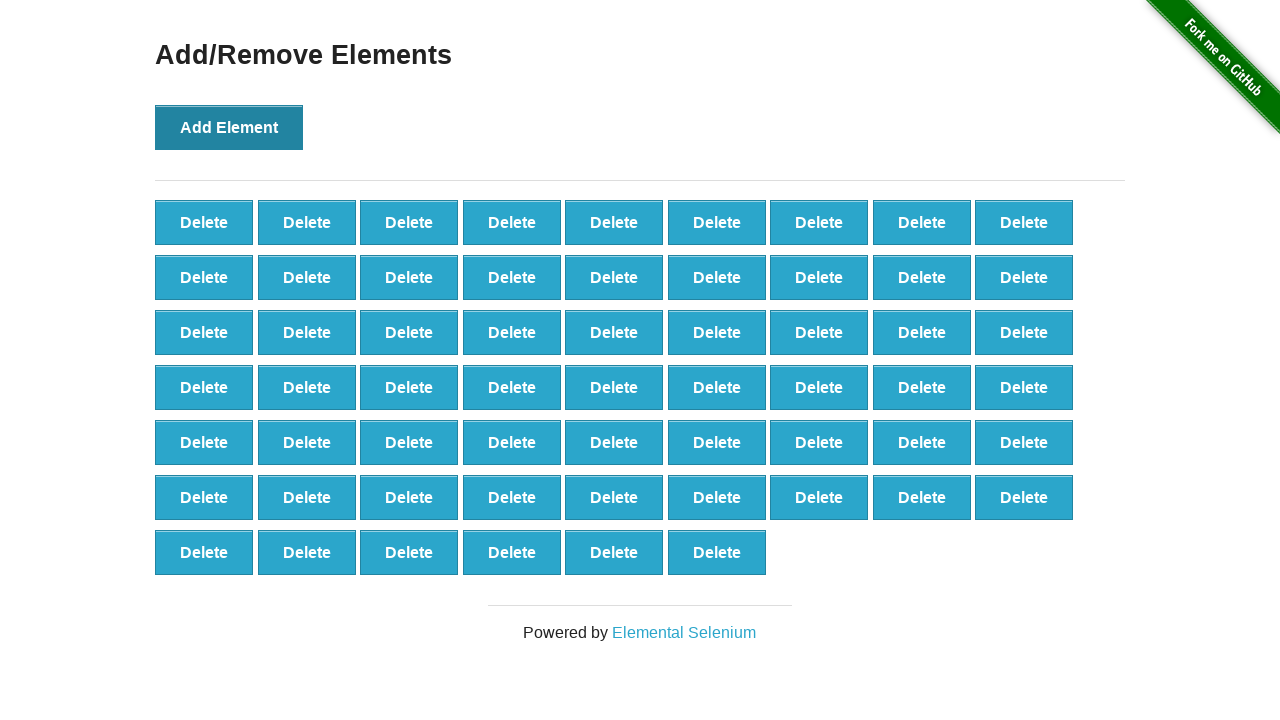

Clicked Add Element button (iteration 61/100) at (229, 127) on xpath=//*[@onclick='addElement()']
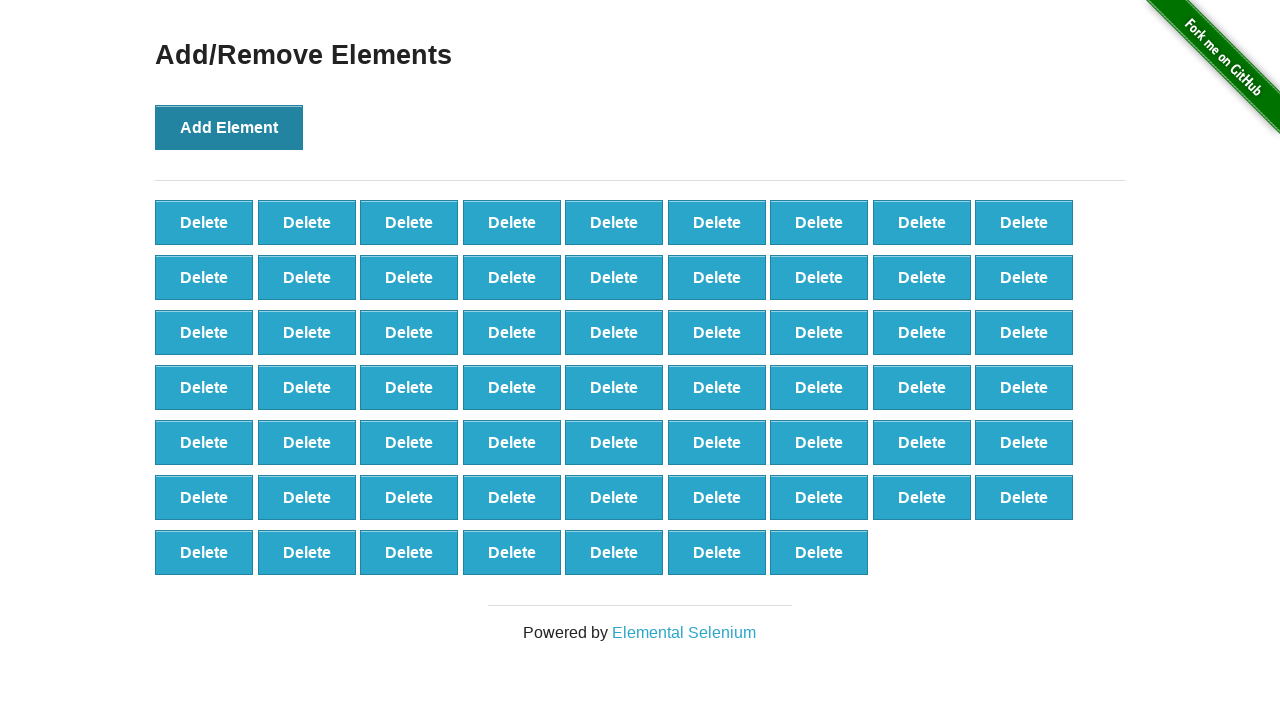

Clicked Add Element button (iteration 62/100) at (229, 127) on xpath=//*[@onclick='addElement()']
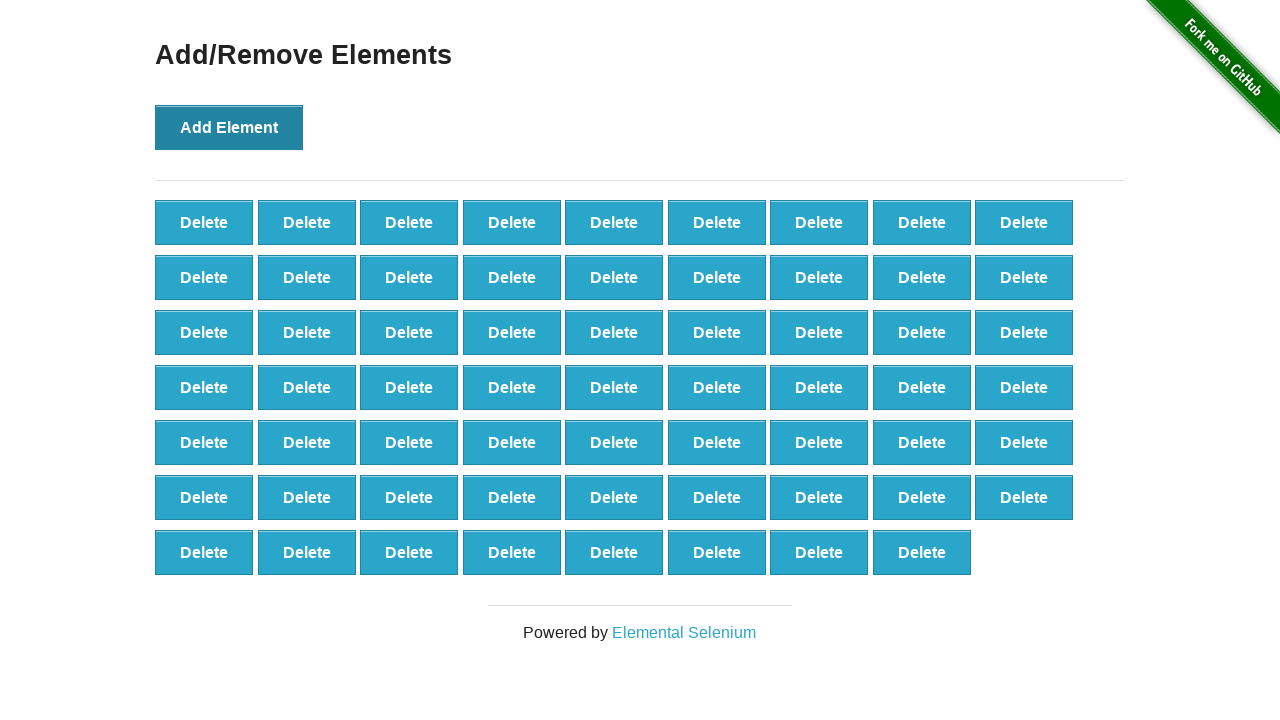

Clicked Add Element button (iteration 63/100) at (229, 127) on xpath=//*[@onclick='addElement()']
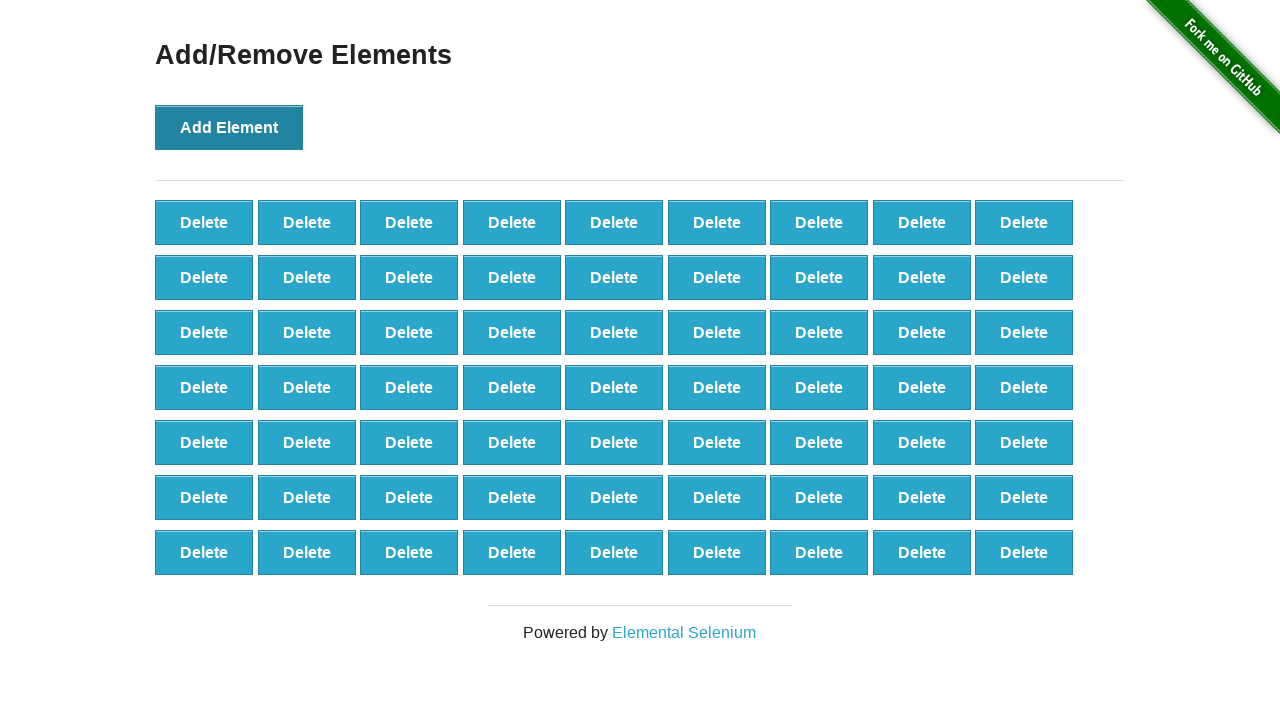

Clicked Add Element button (iteration 64/100) at (229, 127) on xpath=//*[@onclick='addElement()']
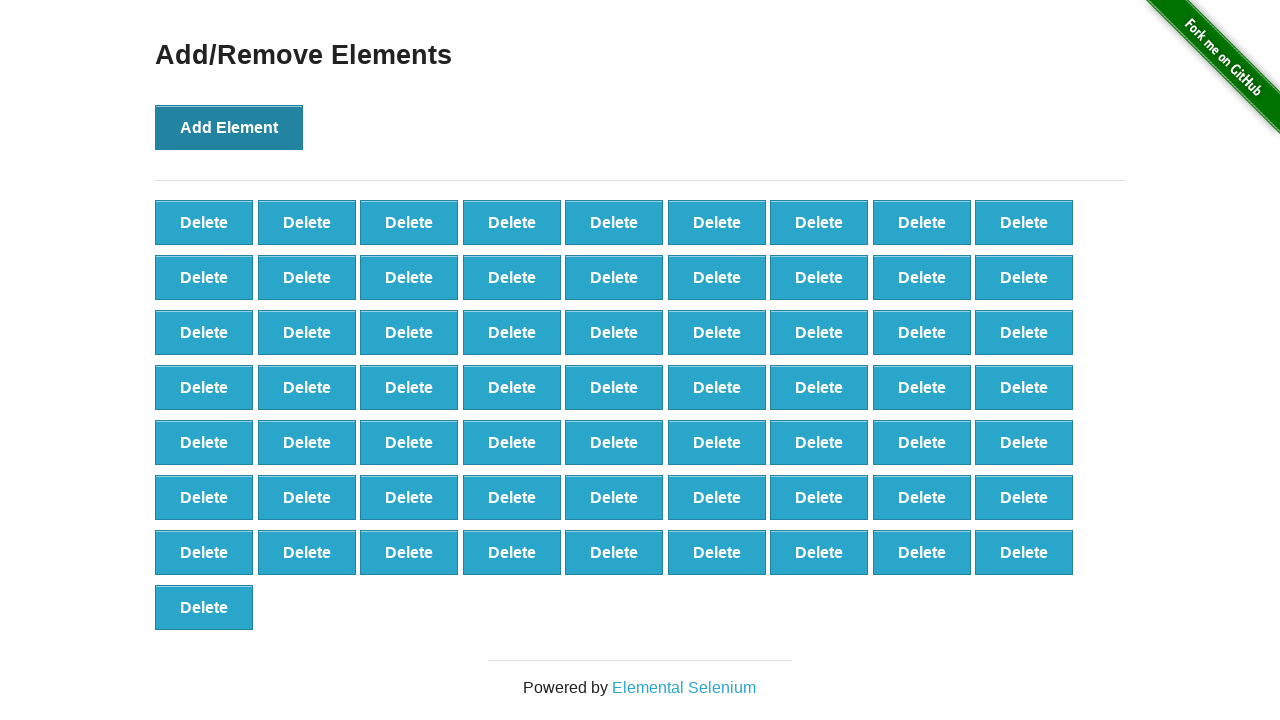

Clicked Add Element button (iteration 65/100) at (229, 127) on xpath=//*[@onclick='addElement()']
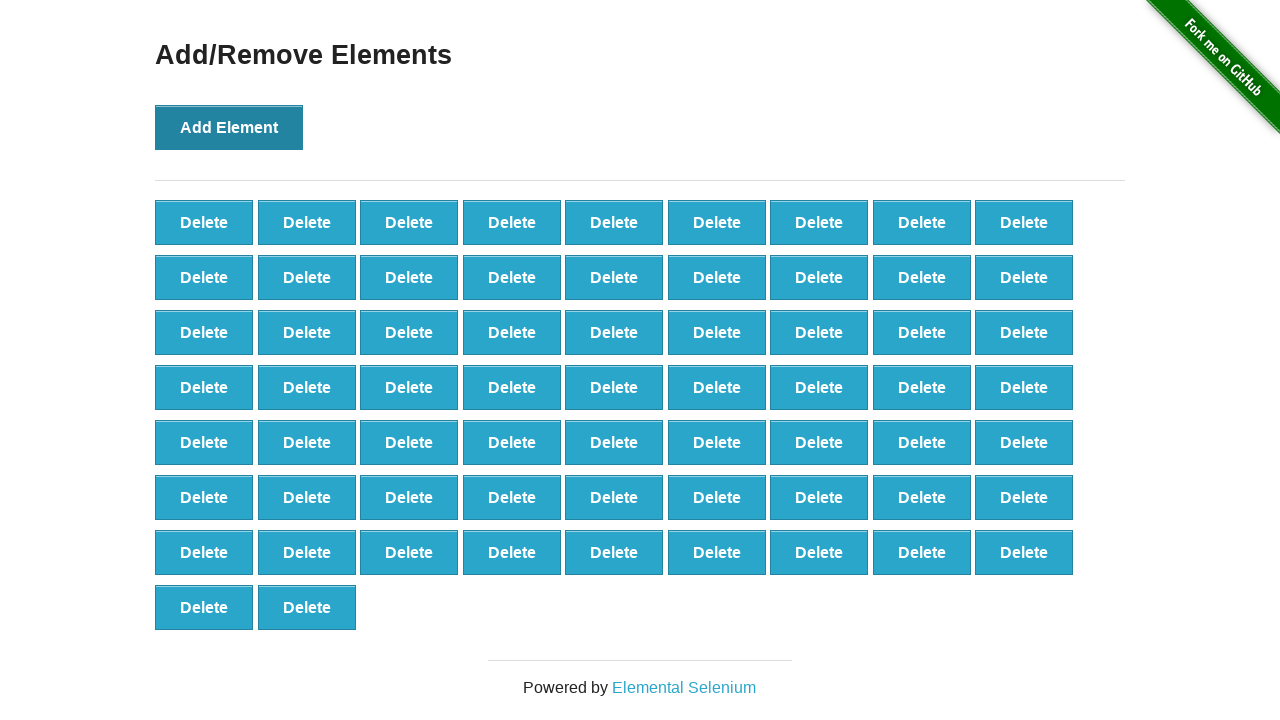

Clicked Add Element button (iteration 66/100) at (229, 127) on xpath=//*[@onclick='addElement()']
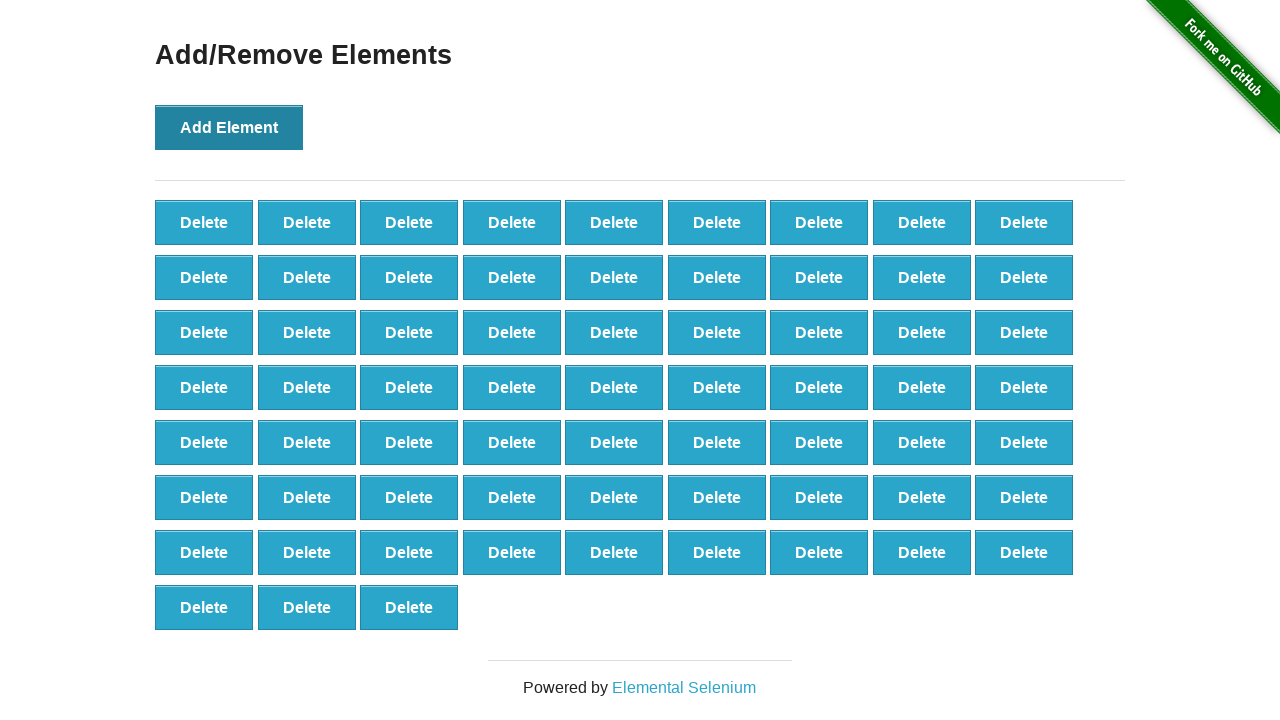

Clicked Add Element button (iteration 67/100) at (229, 127) on xpath=//*[@onclick='addElement()']
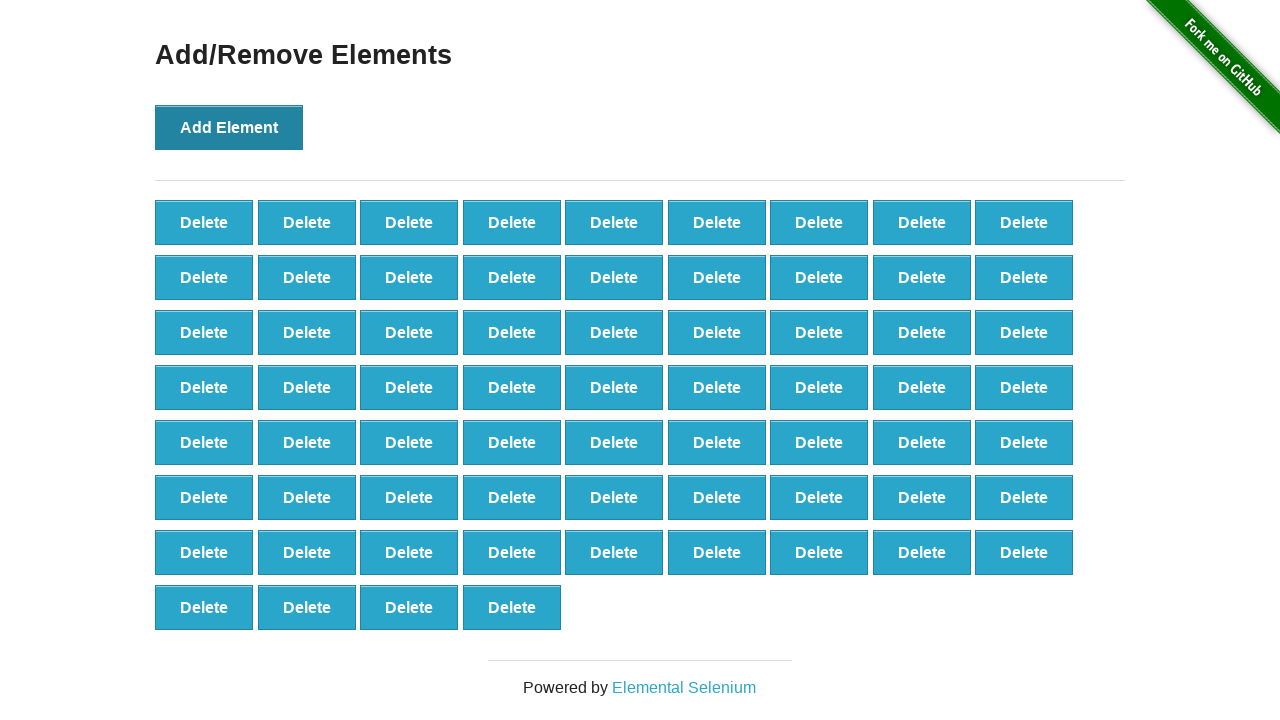

Clicked Add Element button (iteration 68/100) at (229, 127) on xpath=//*[@onclick='addElement()']
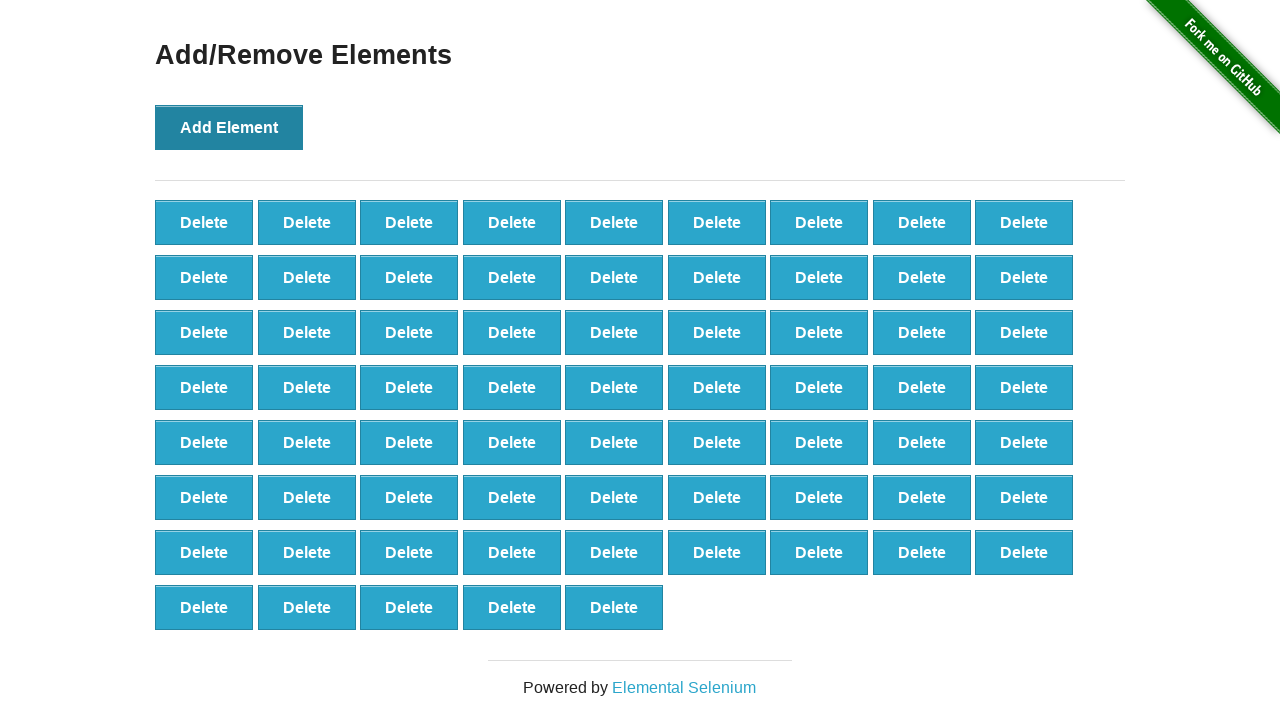

Clicked Add Element button (iteration 69/100) at (229, 127) on xpath=//*[@onclick='addElement()']
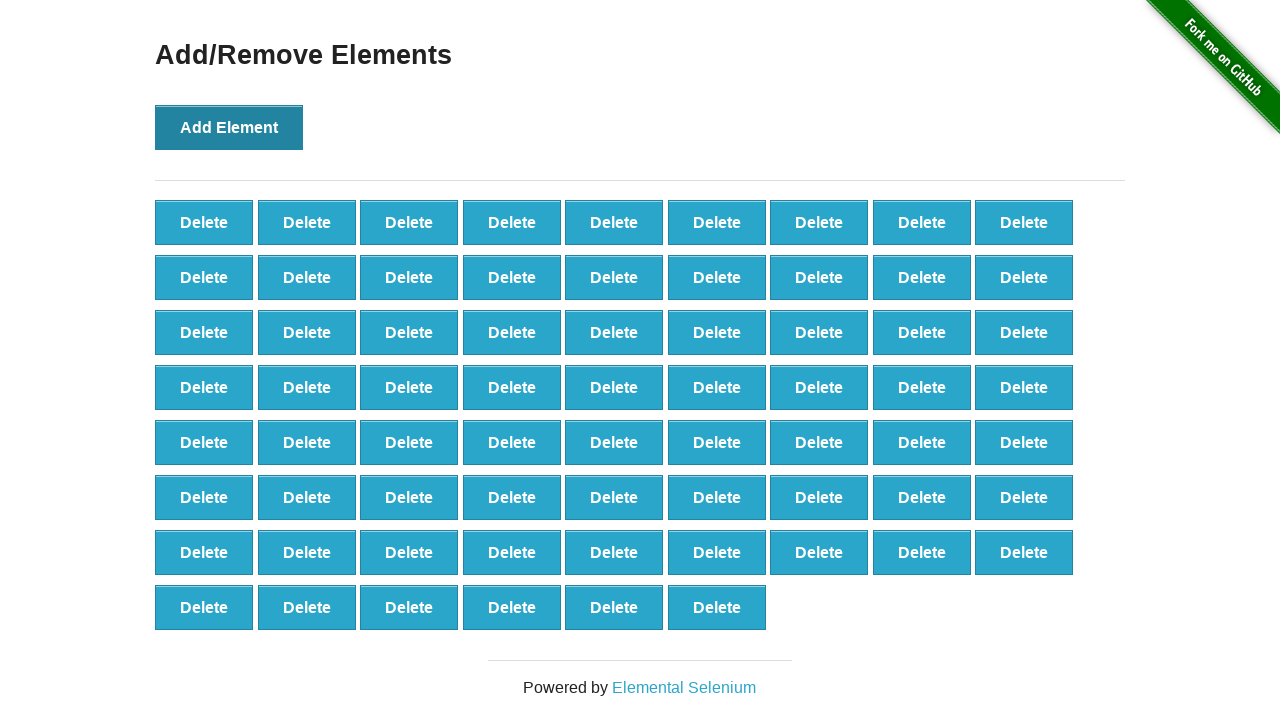

Clicked Add Element button (iteration 70/100) at (229, 127) on xpath=//*[@onclick='addElement()']
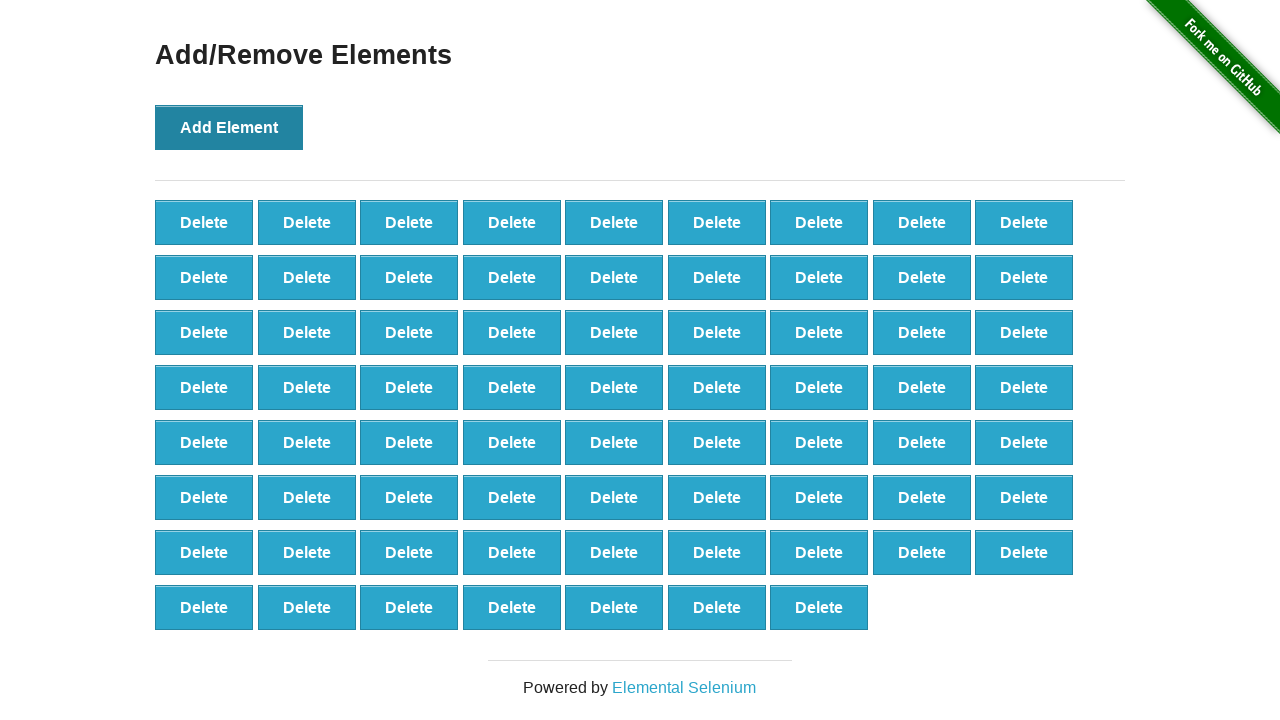

Clicked Add Element button (iteration 71/100) at (229, 127) on xpath=//*[@onclick='addElement()']
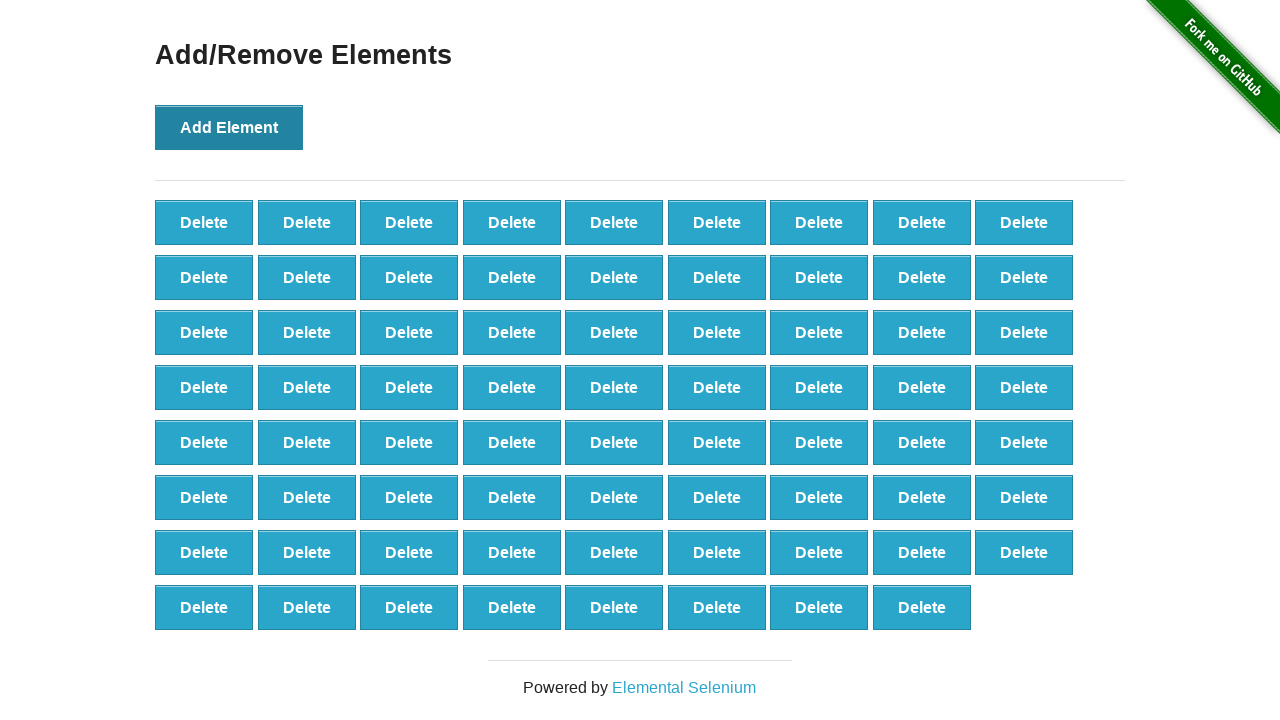

Clicked Add Element button (iteration 72/100) at (229, 127) on xpath=//*[@onclick='addElement()']
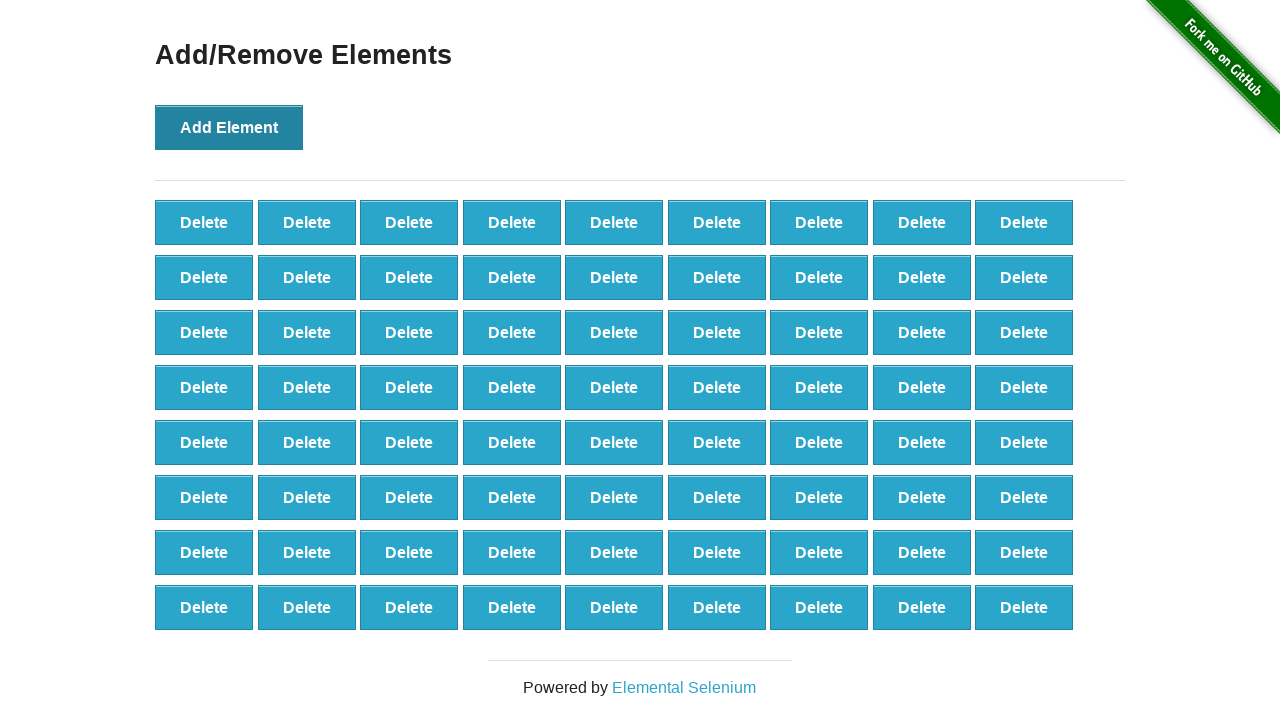

Clicked Add Element button (iteration 73/100) at (229, 127) on xpath=//*[@onclick='addElement()']
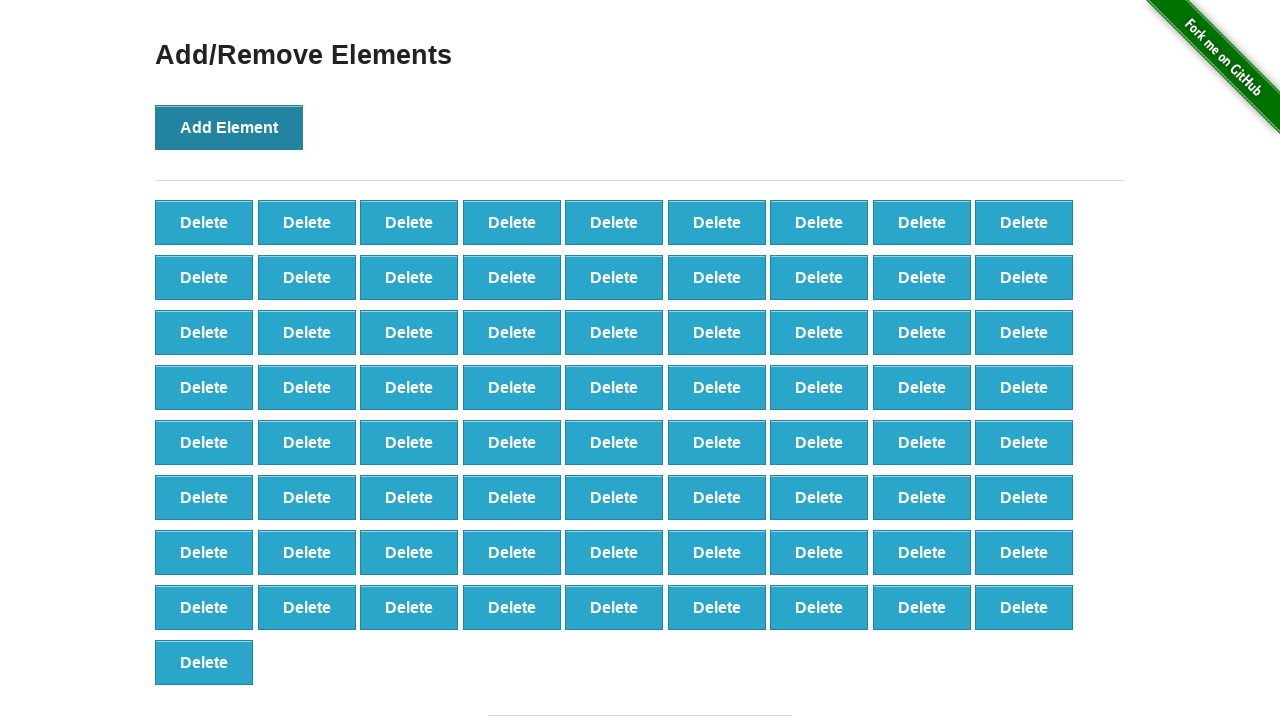

Clicked Add Element button (iteration 74/100) at (229, 127) on xpath=//*[@onclick='addElement()']
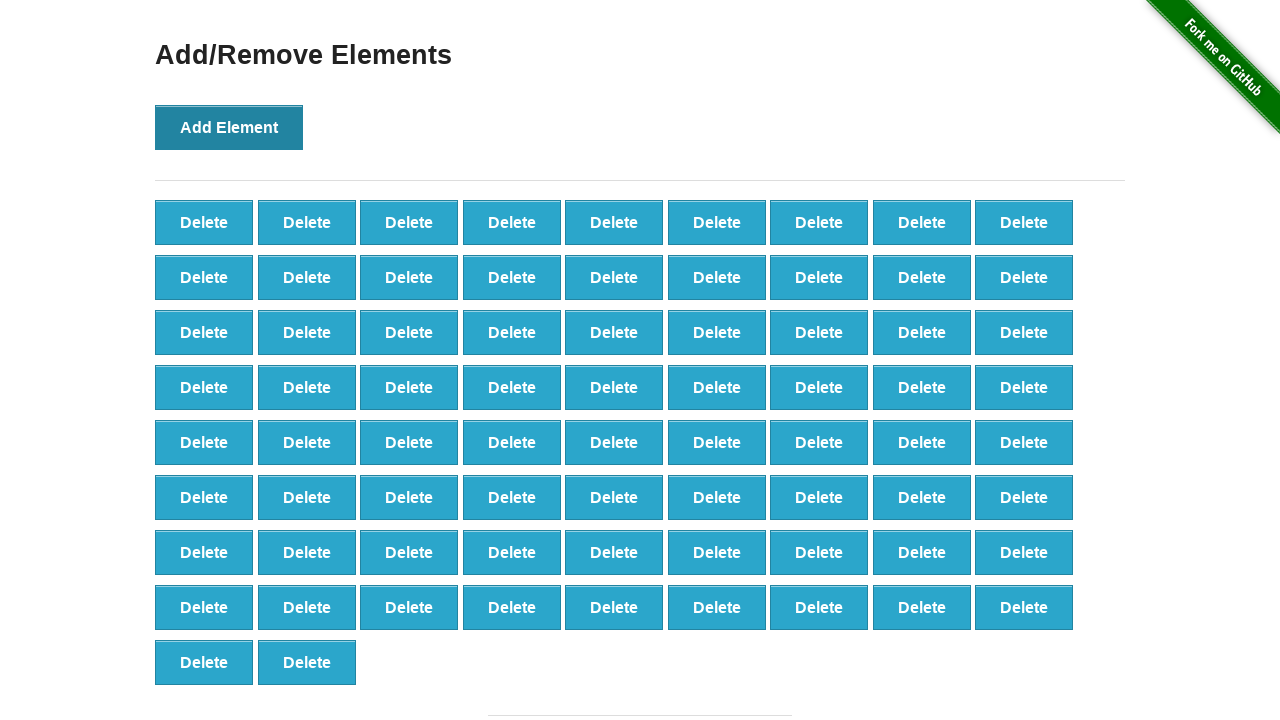

Clicked Add Element button (iteration 75/100) at (229, 127) on xpath=//*[@onclick='addElement()']
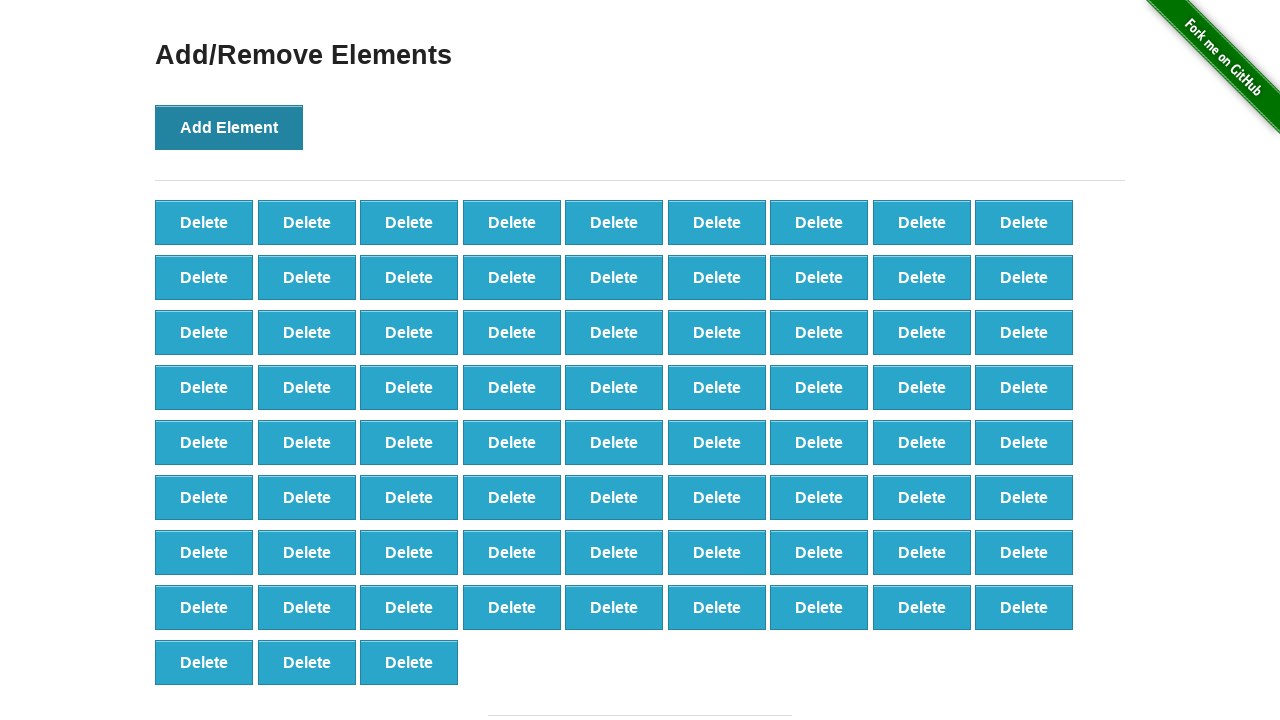

Clicked Add Element button (iteration 76/100) at (229, 127) on xpath=//*[@onclick='addElement()']
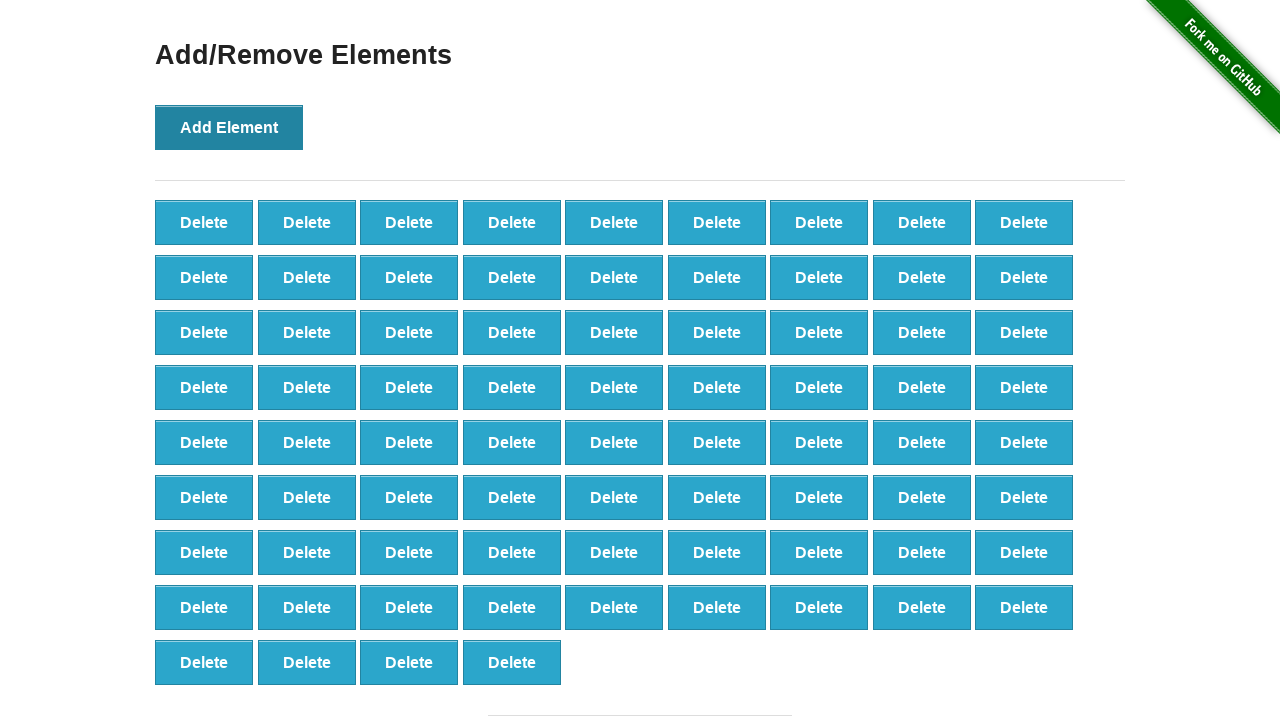

Clicked Add Element button (iteration 77/100) at (229, 127) on xpath=//*[@onclick='addElement()']
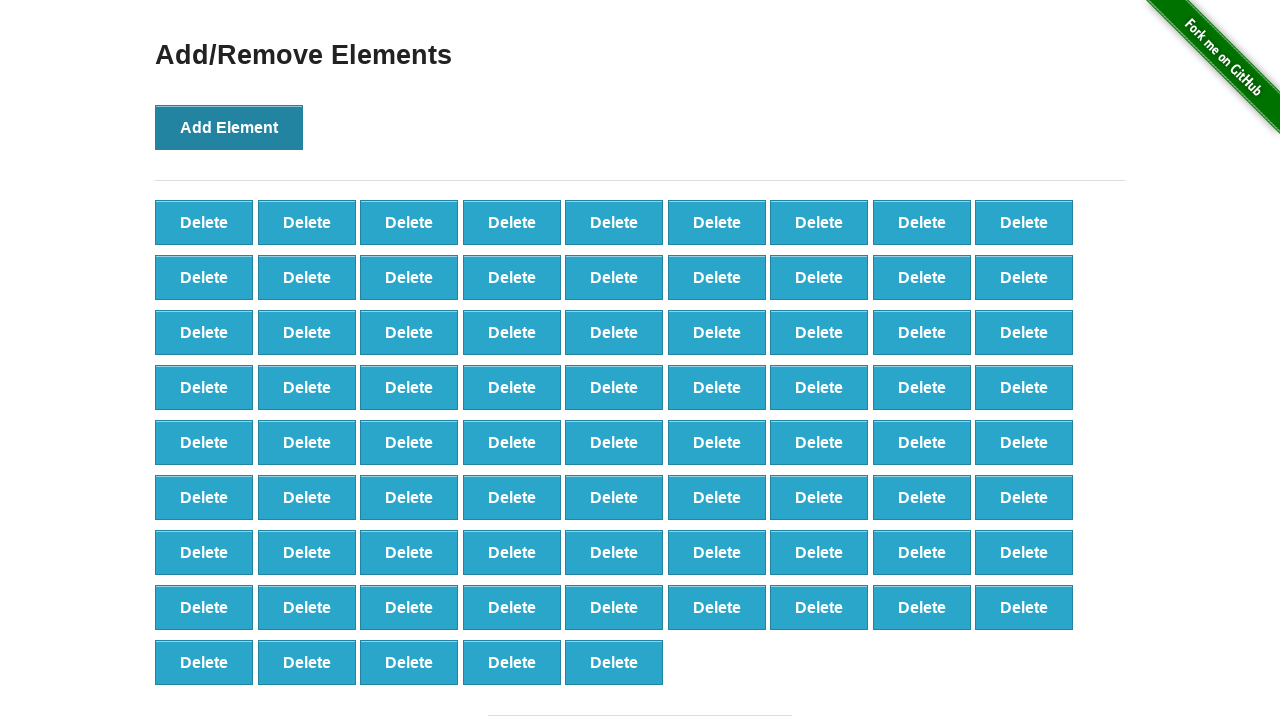

Clicked Add Element button (iteration 78/100) at (229, 127) on xpath=//*[@onclick='addElement()']
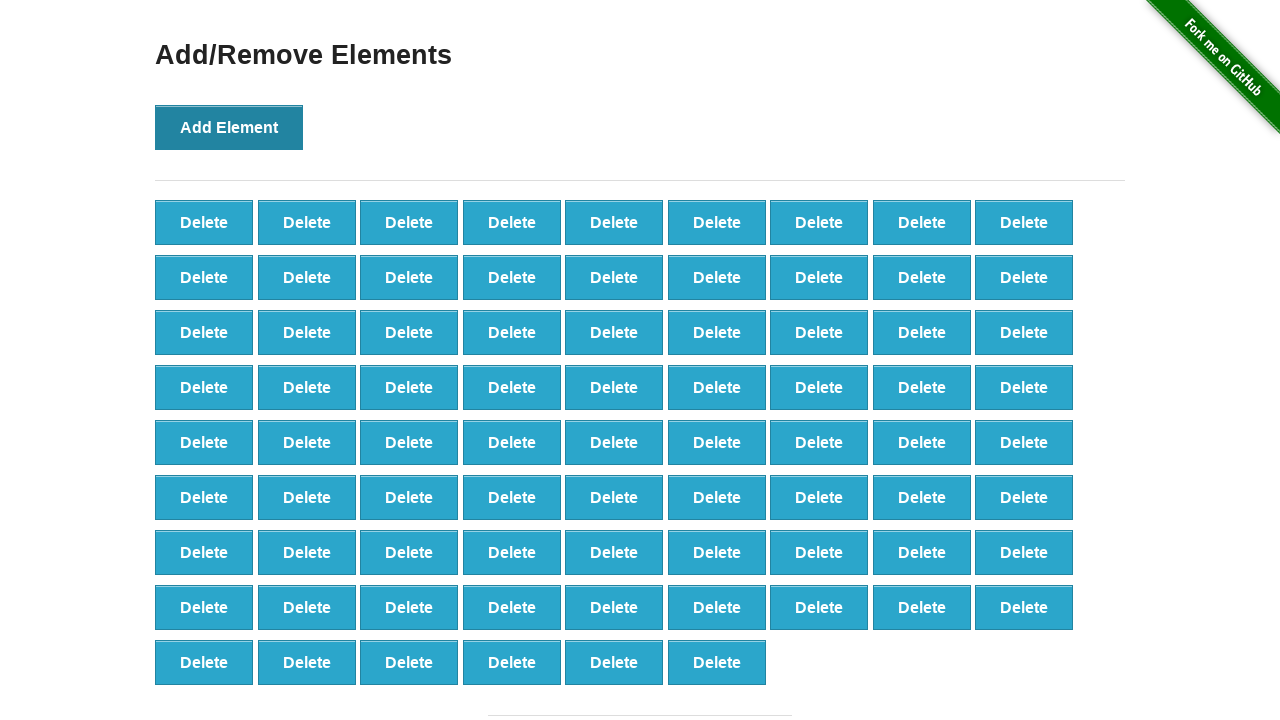

Clicked Add Element button (iteration 79/100) at (229, 127) on xpath=//*[@onclick='addElement()']
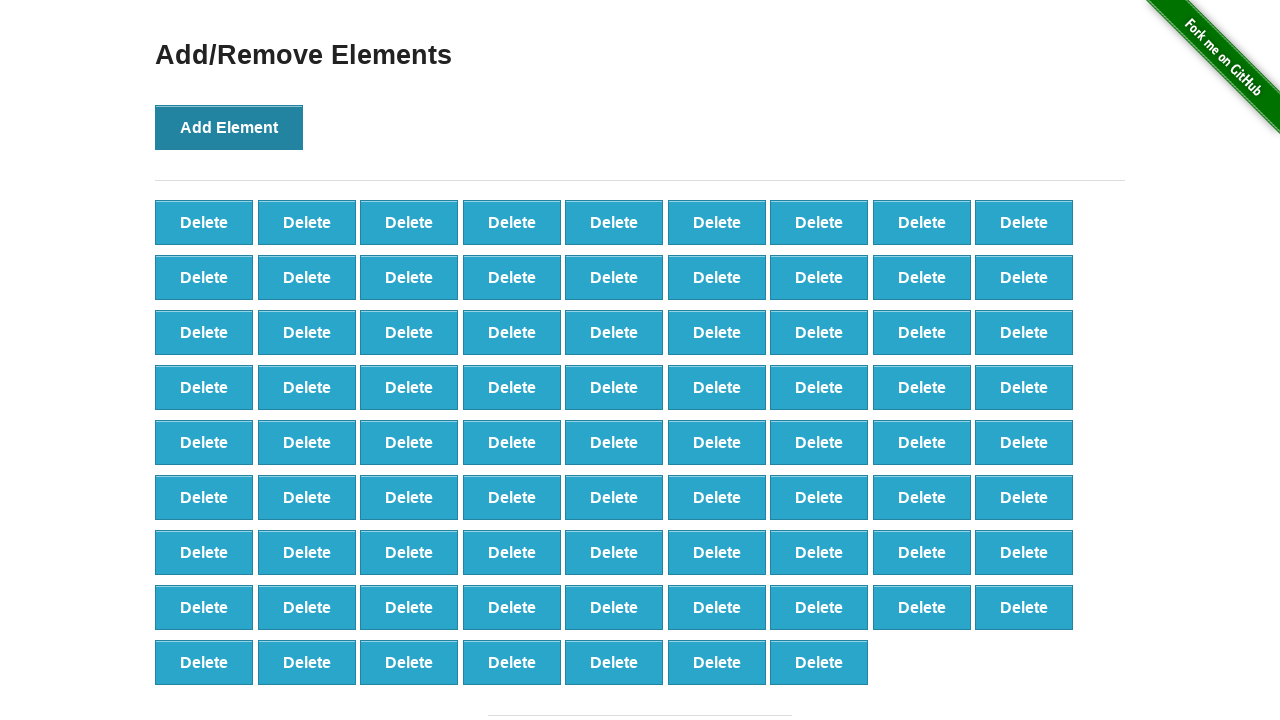

Clicked Add Element button (iteration 80/100) at (229, 127) on xpath=//*[@onclick='addElement()']
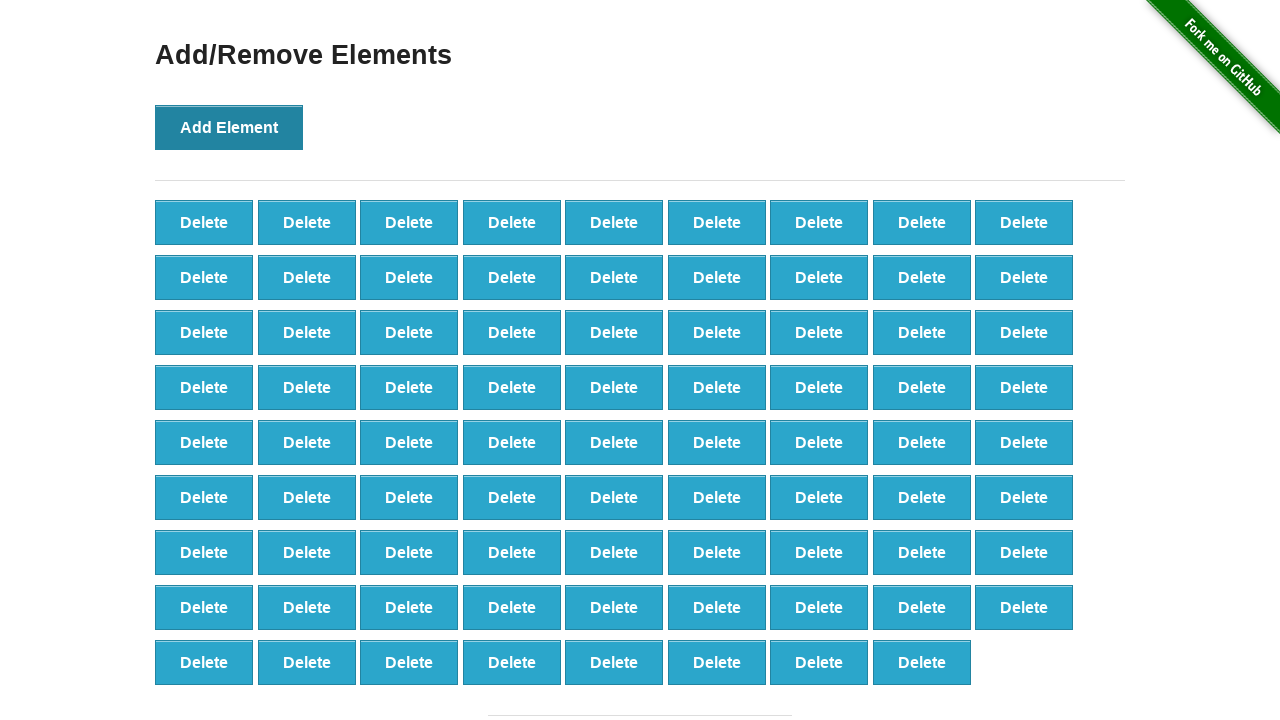

Clicked Add Element button (iteration 81/100) at (229, 127) on xpath=//*[@onclick='addElement()']
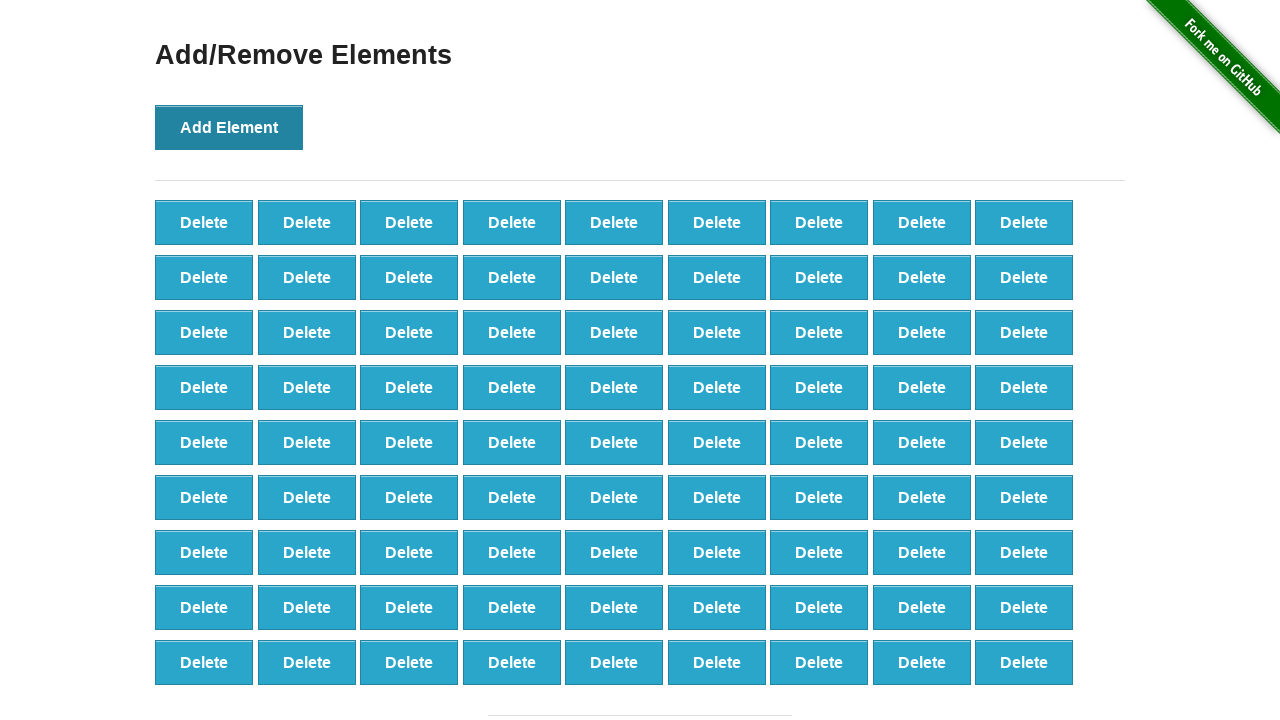

Clicked Add Element button (iteration 82/100) at (229, 127) on xpath=//*[@onclick='addElement()']
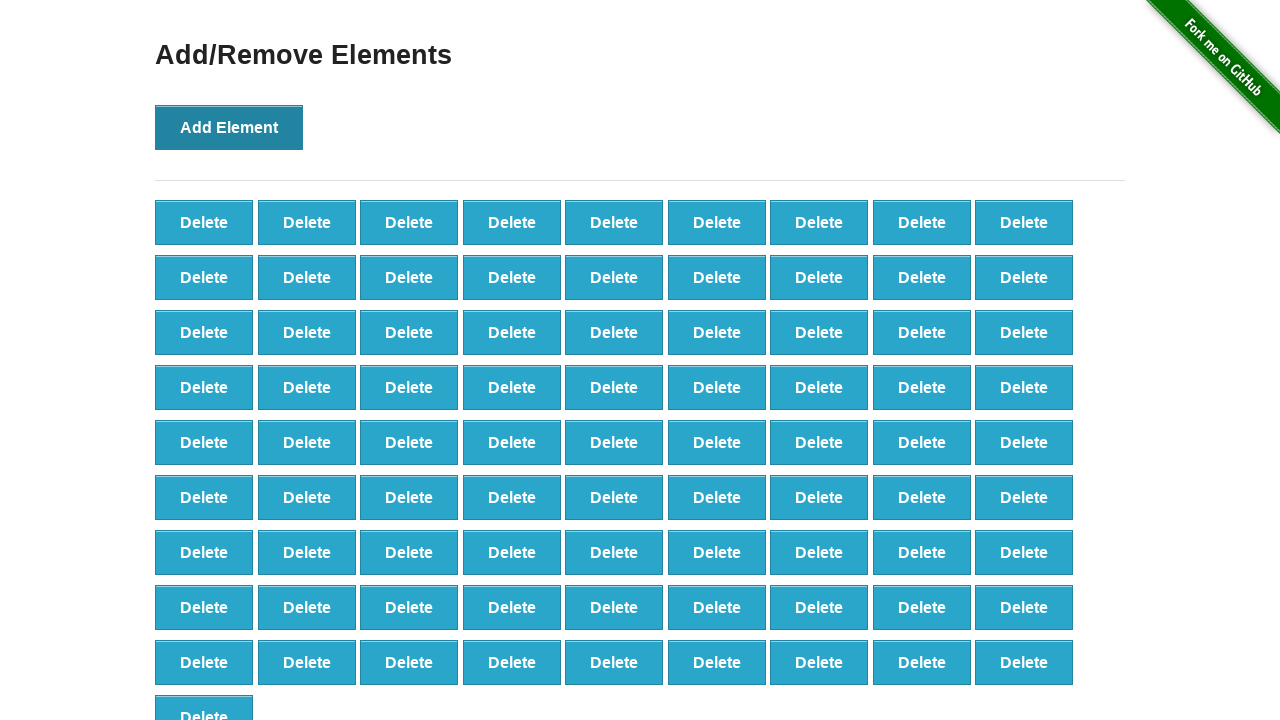

Clicked Add Element button (iteration 83/100) at (229, 127) on xpath=//*[@onclick='addElement()']
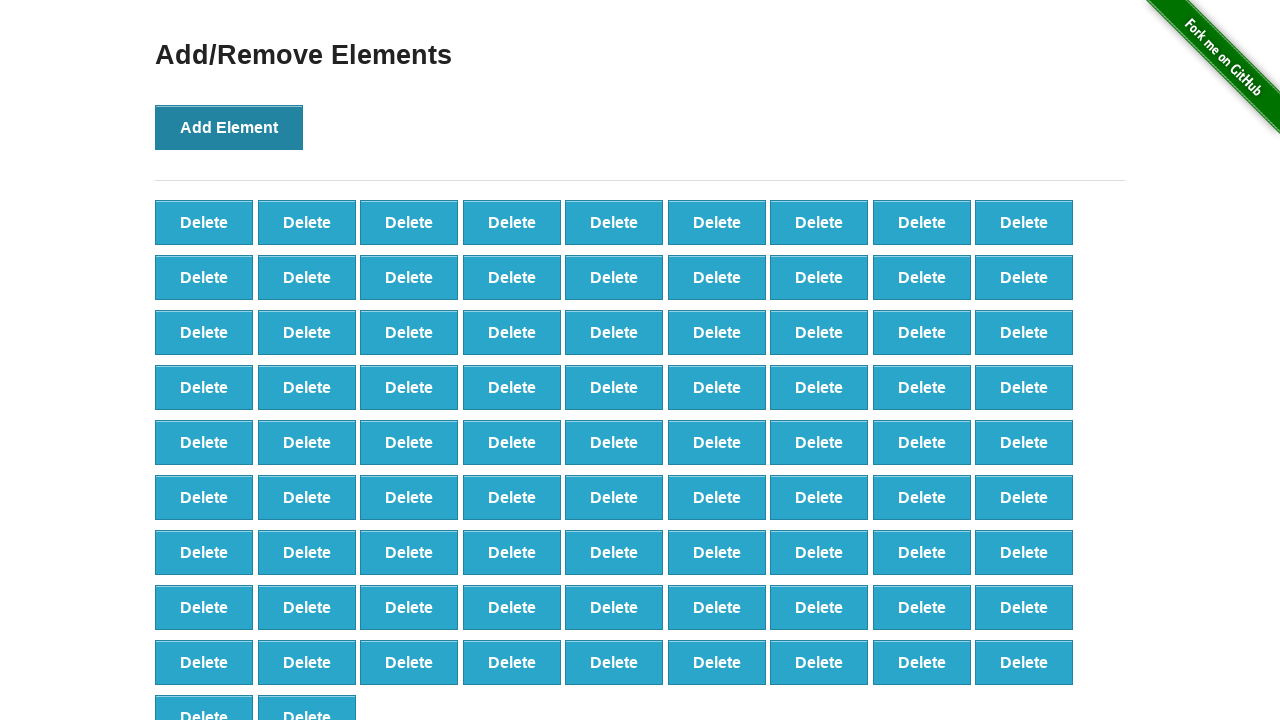

Clicked Add Element button (iteration 84/100) at (229, 127) on xpath=//*[@onclick='addElement()']
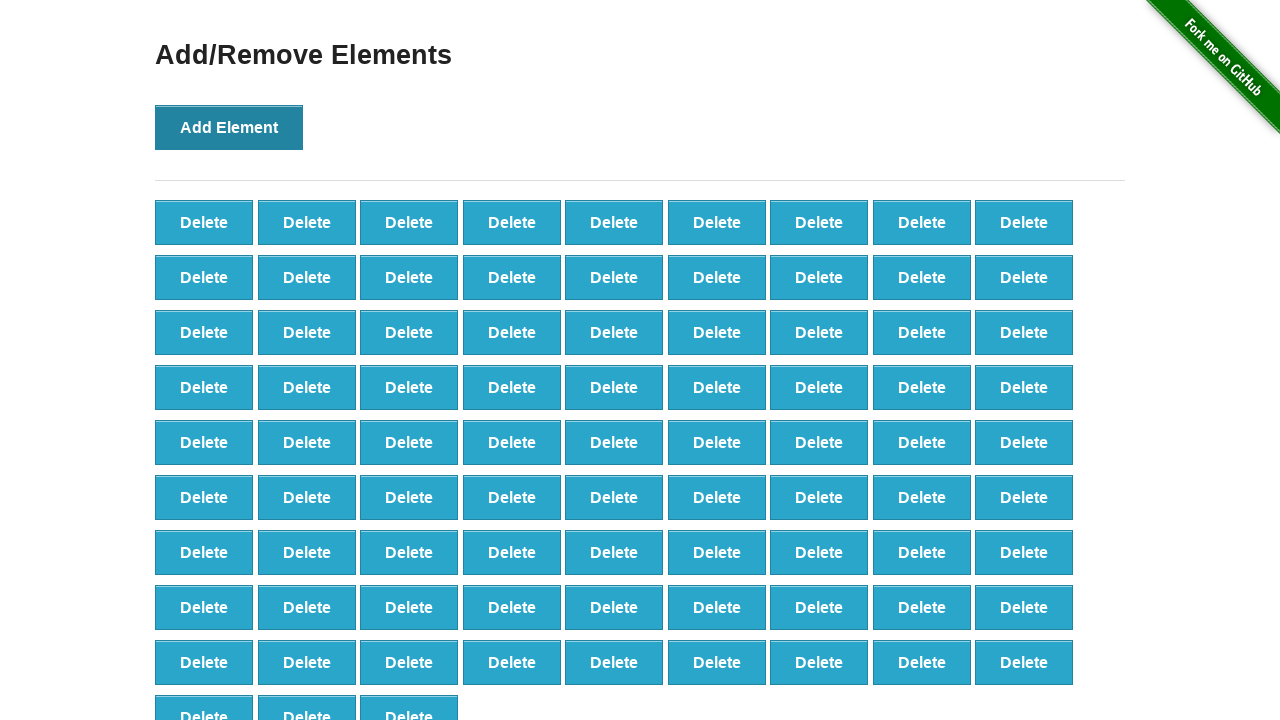

Clicked Add Element button (iteration 85/100) at (229, 127) on xpath=//*[@onclick='addElement()']
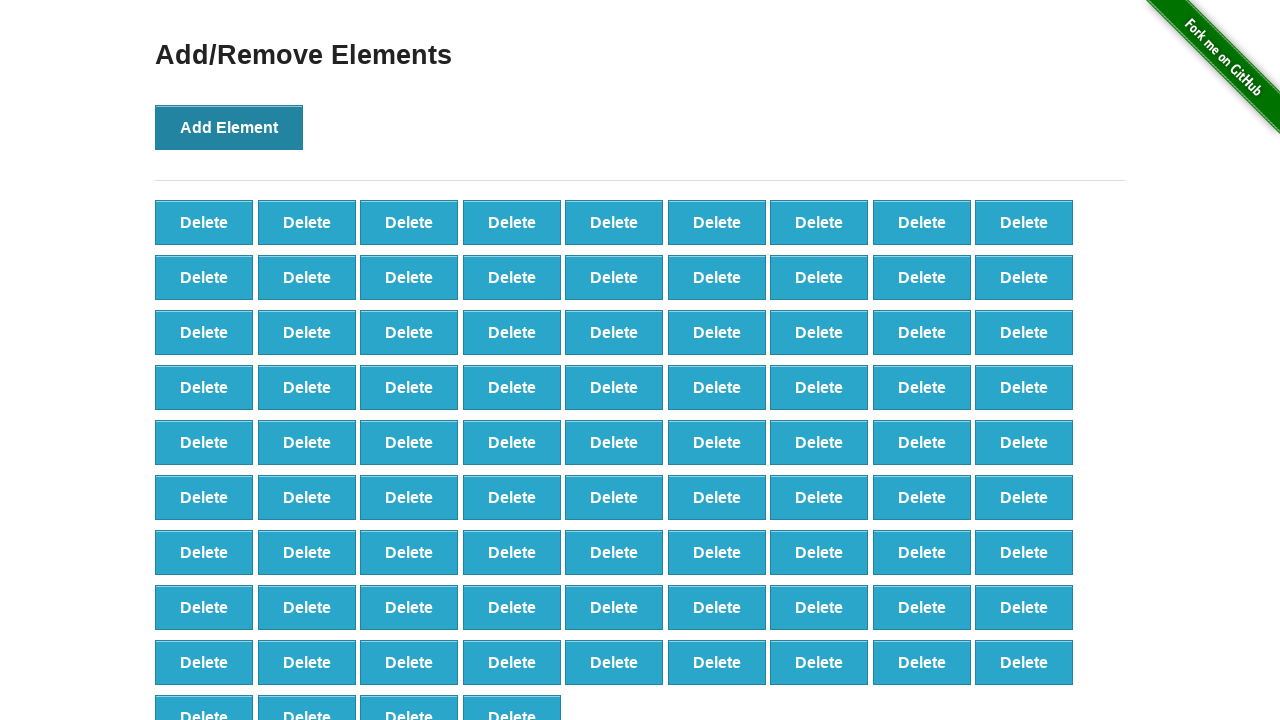

Clicked Add Element button (iteration 86/100) at (229, 127) on xpath=//*[@onclick='addElement()']
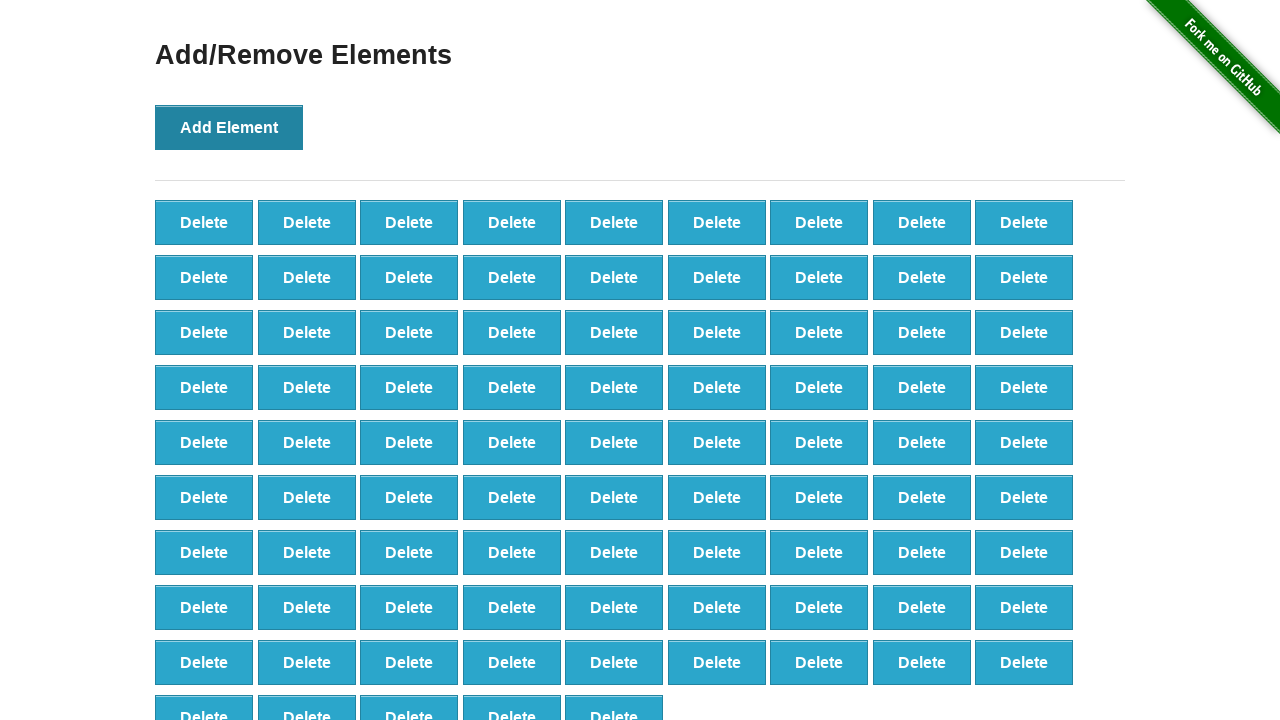

Clicked Add Element button (iteration 87/100) at (229, 127) on xpath=//*[@onclick='addElement()']
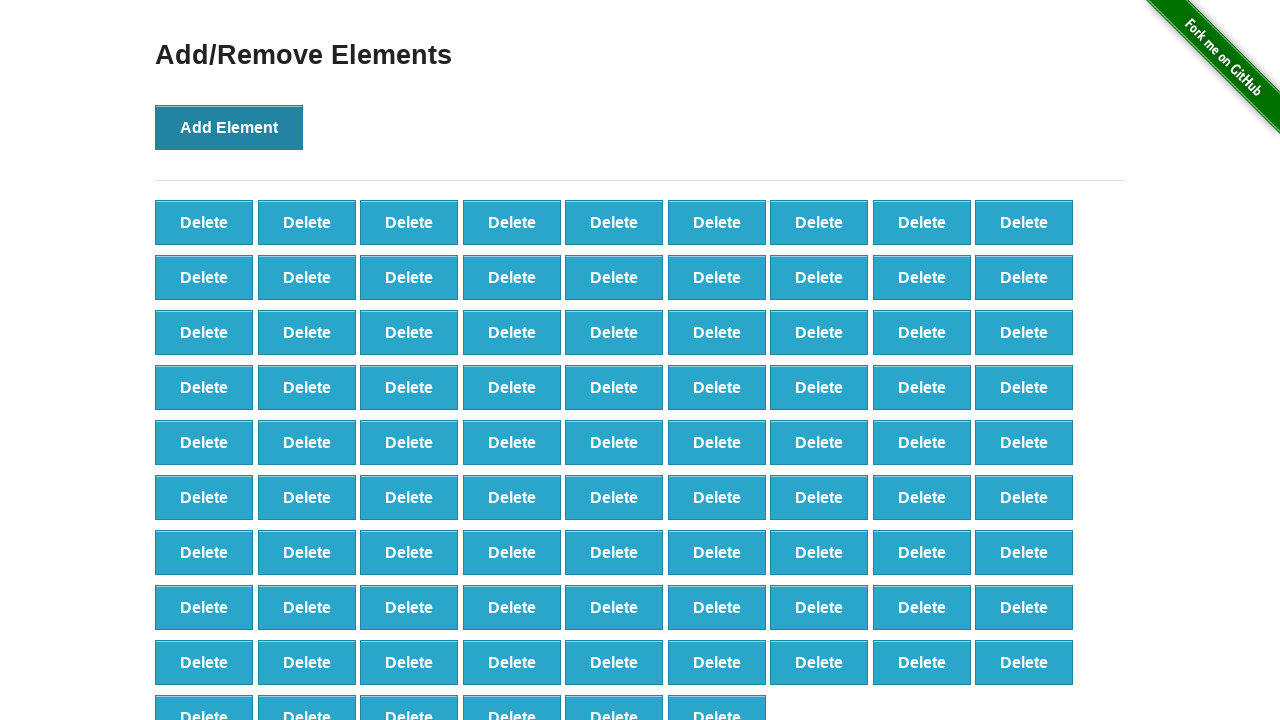

Clicked Add Element button (iteration 88/100) at (229, 127) on xpath=//*[@onclick='addElement()']
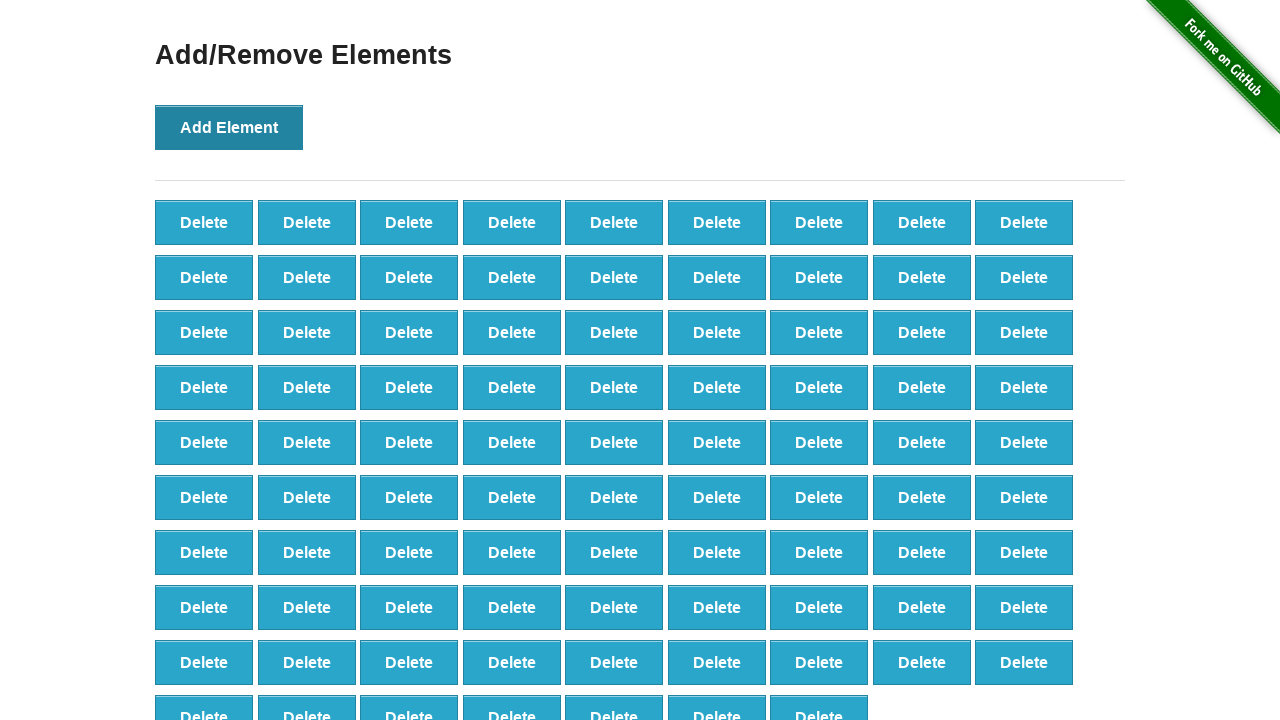

Clicked Add Element button (iteration 89/100) at (229, 127) on xpath=//*[@onclick='addElement()']
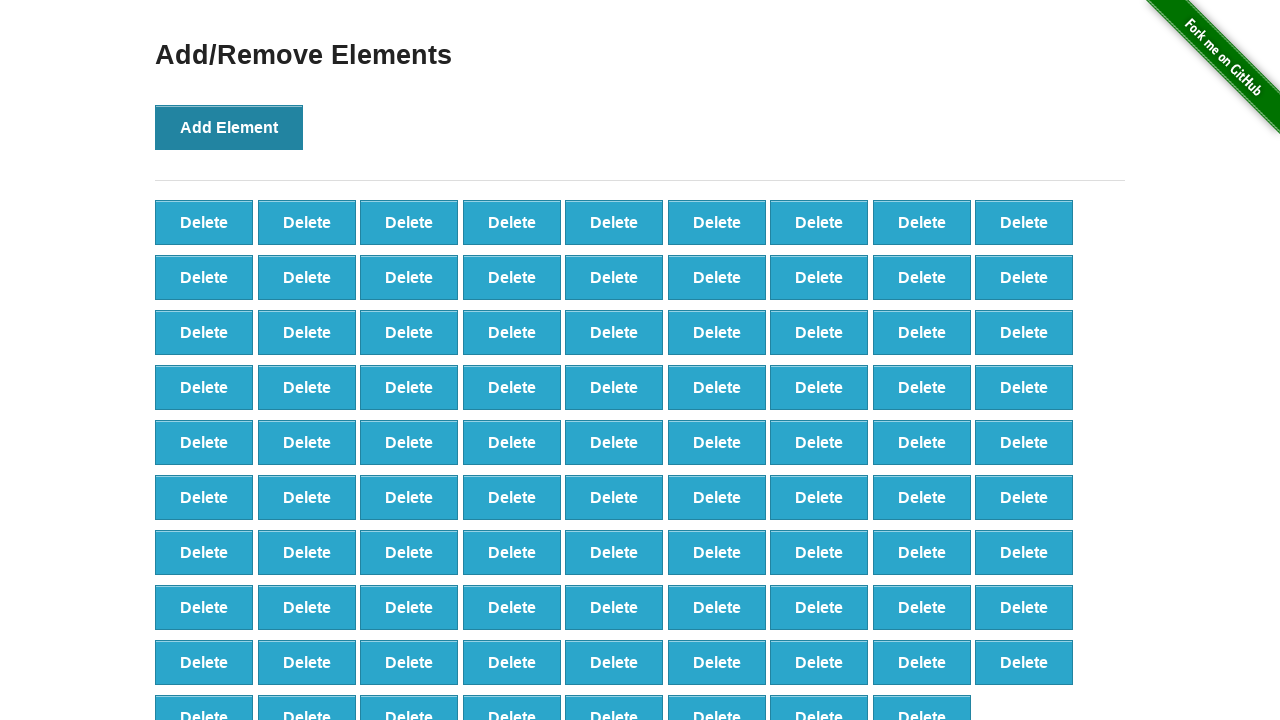

Clicked Add Element button (iteration 90/100) at (229, 127) on xpath=//*[@onclick='addElement()']
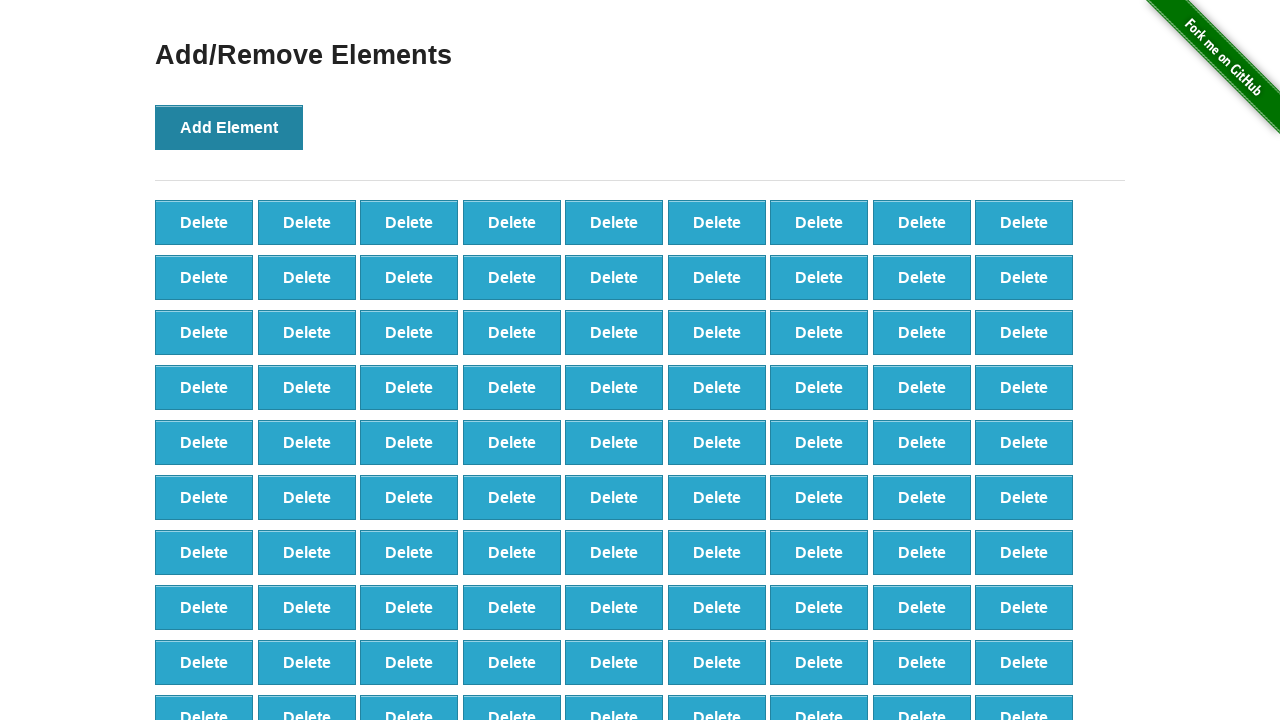

Clicked Add Element button (iteration 91/100) at (229, 127) on xpath=//*[@onclick='addElement()']
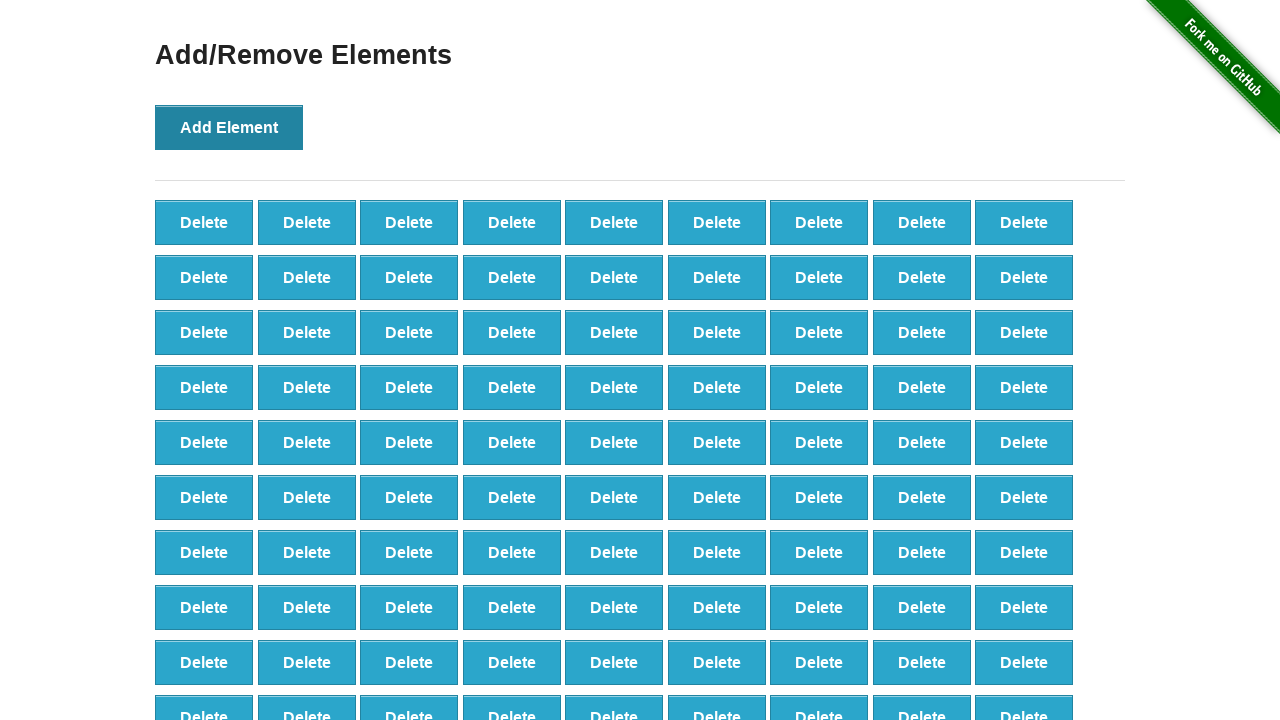

Clicked Add Element button (iteration 92/100) at (229, 127) on xpath=//*[@onclick='addElement()']
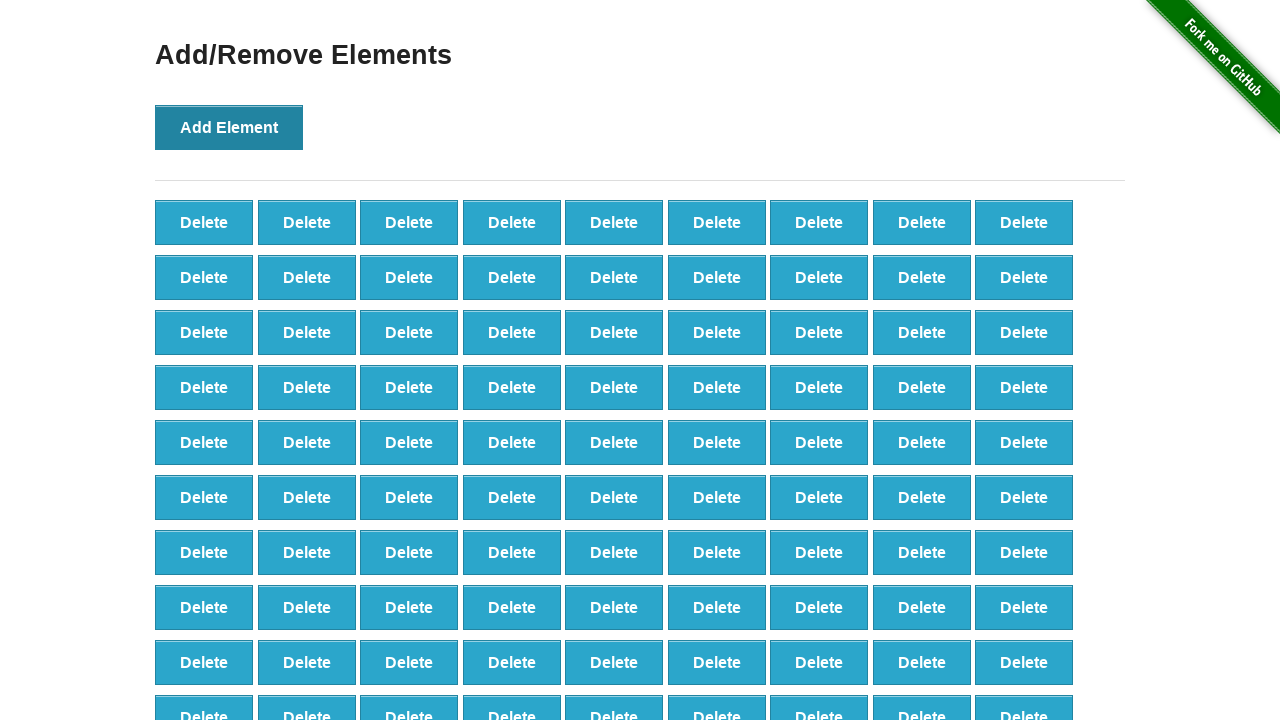

Clicked Add Element button (iteration 93/100) at (229, 127) on xpath=//*[@onclick='addElement()']
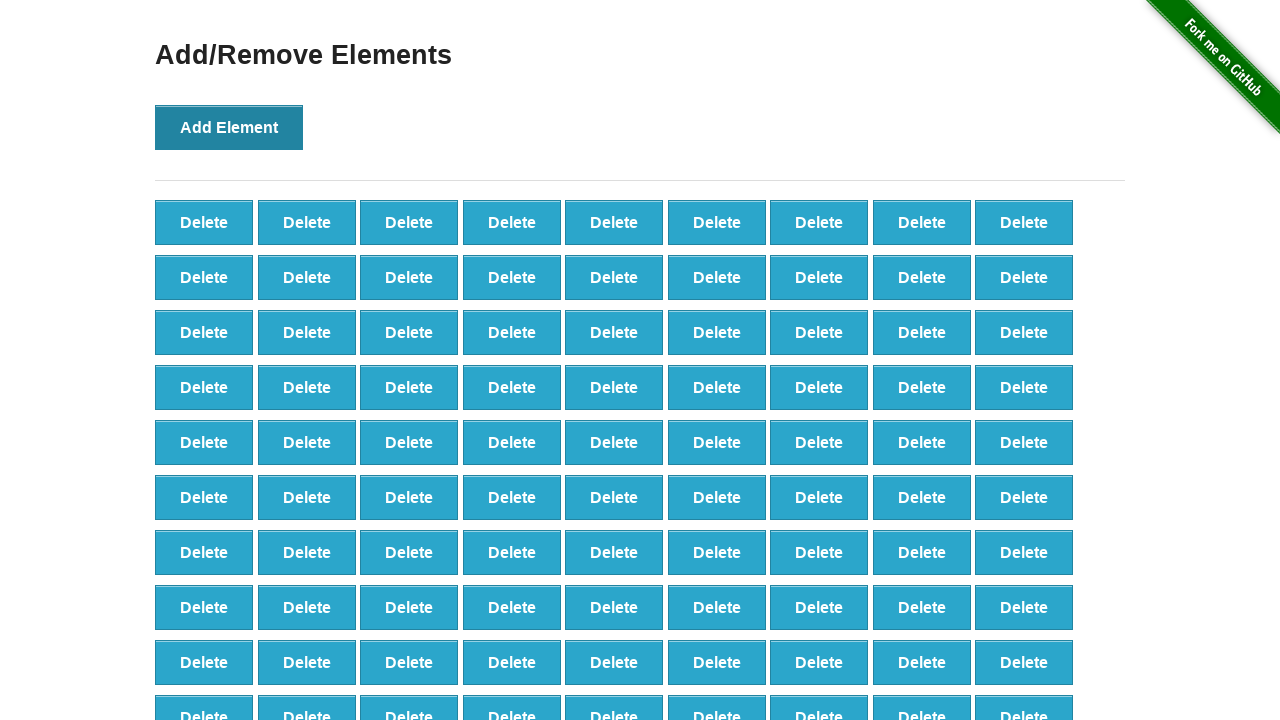

Clicked Add Element button (iteration 94/100) at (229, 127) on xpath=//*[@onclick='addElement()']
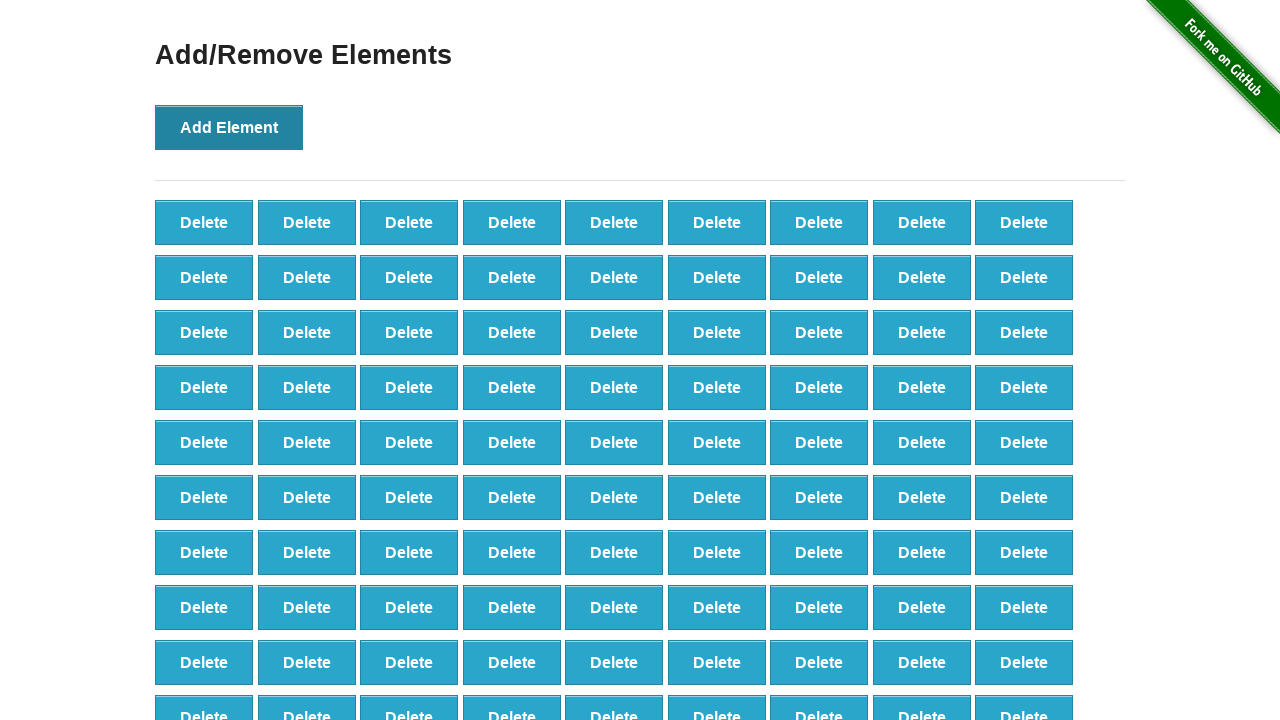

Clicked Add Element button (iteration 95/100) at (229, 127) on xpath=//*[@onclick='addElement()']
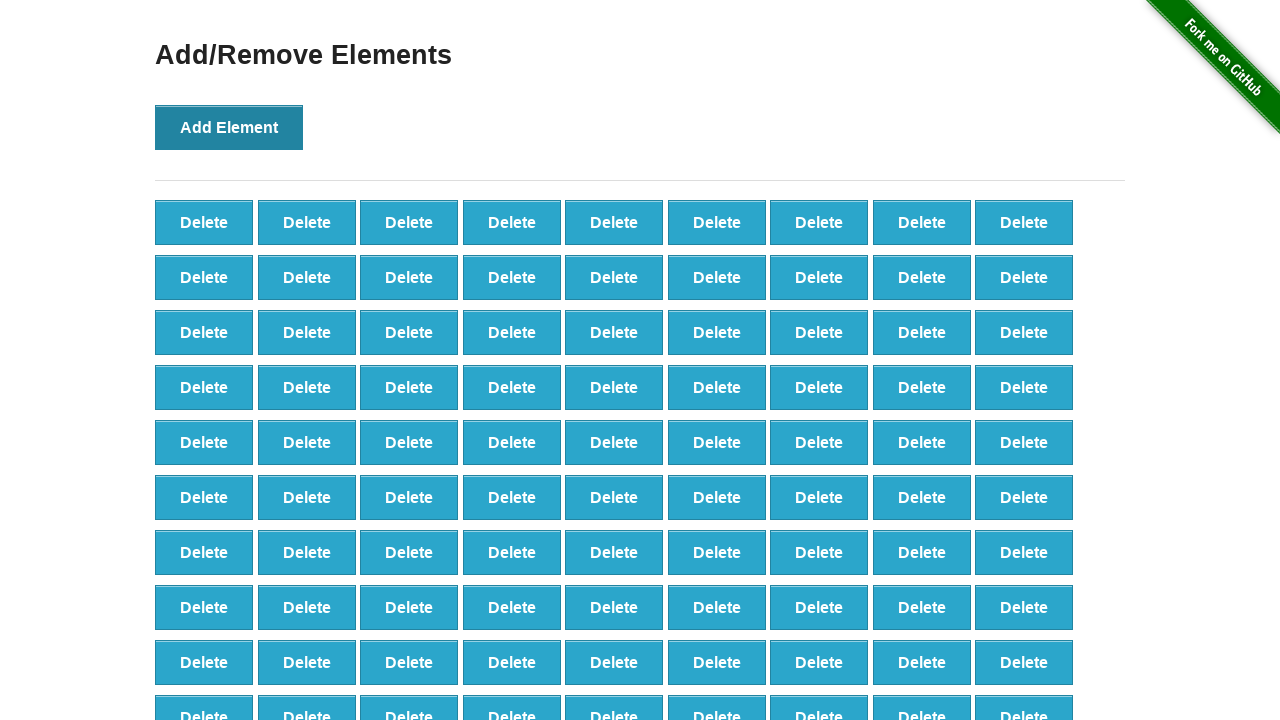

Clicked Add Element button (iteration 96/100) at (229, 127) on xpath=//*[@onclick='addElement()']
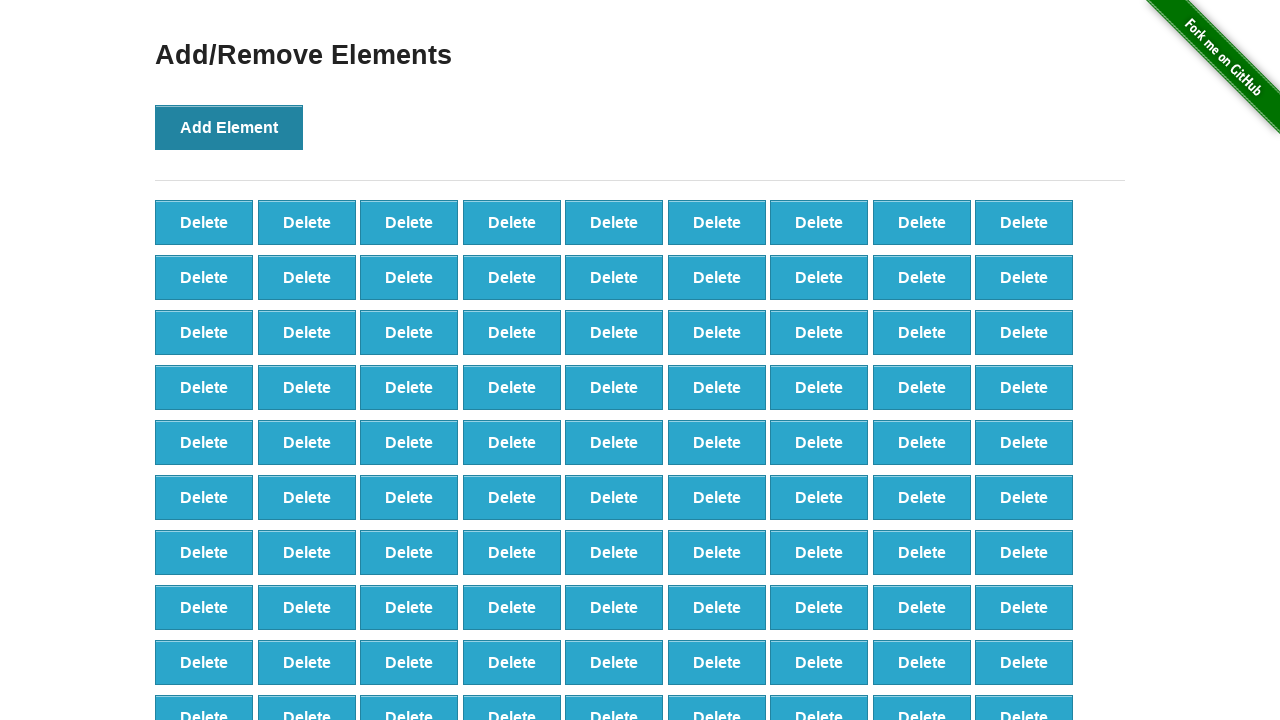

Clicked Add Element button (iteration 97/100) at (229, 127) on xpath=//*[@onclick='addElement()']
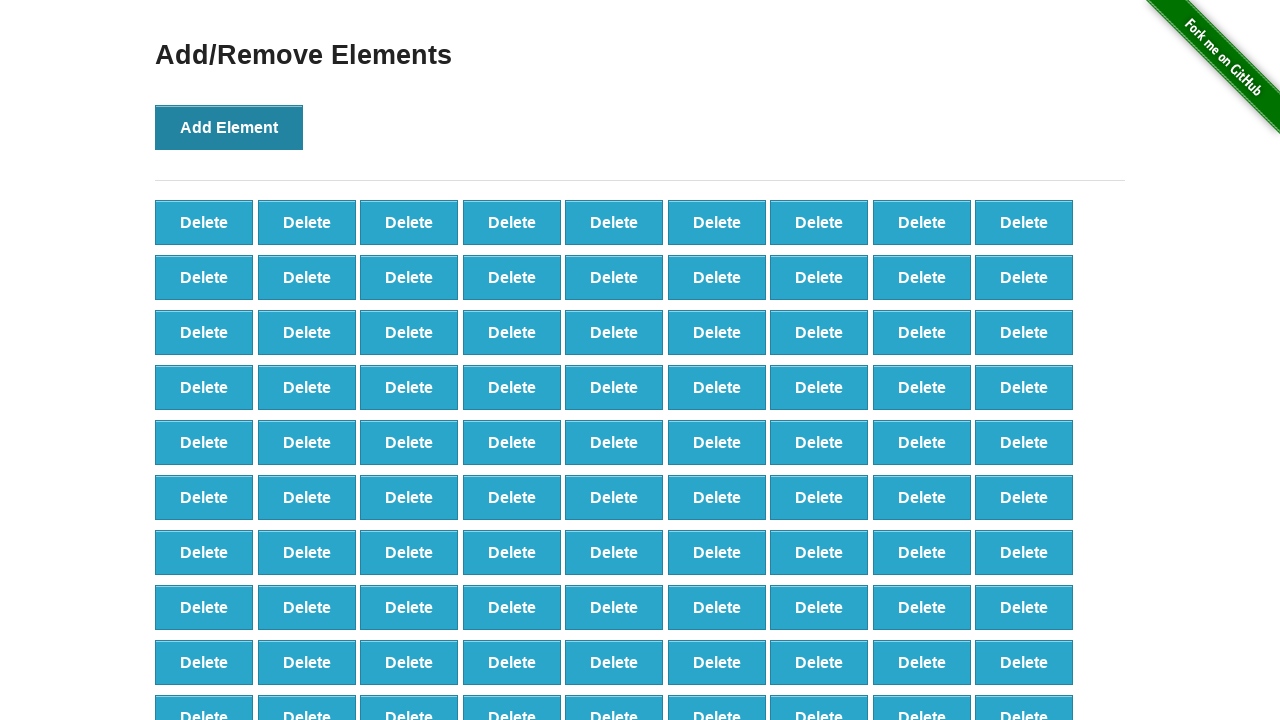

Clicked Add Element button (iteration 98/100) at (229, 127) on xpath=//*[@onclick='addElement()']
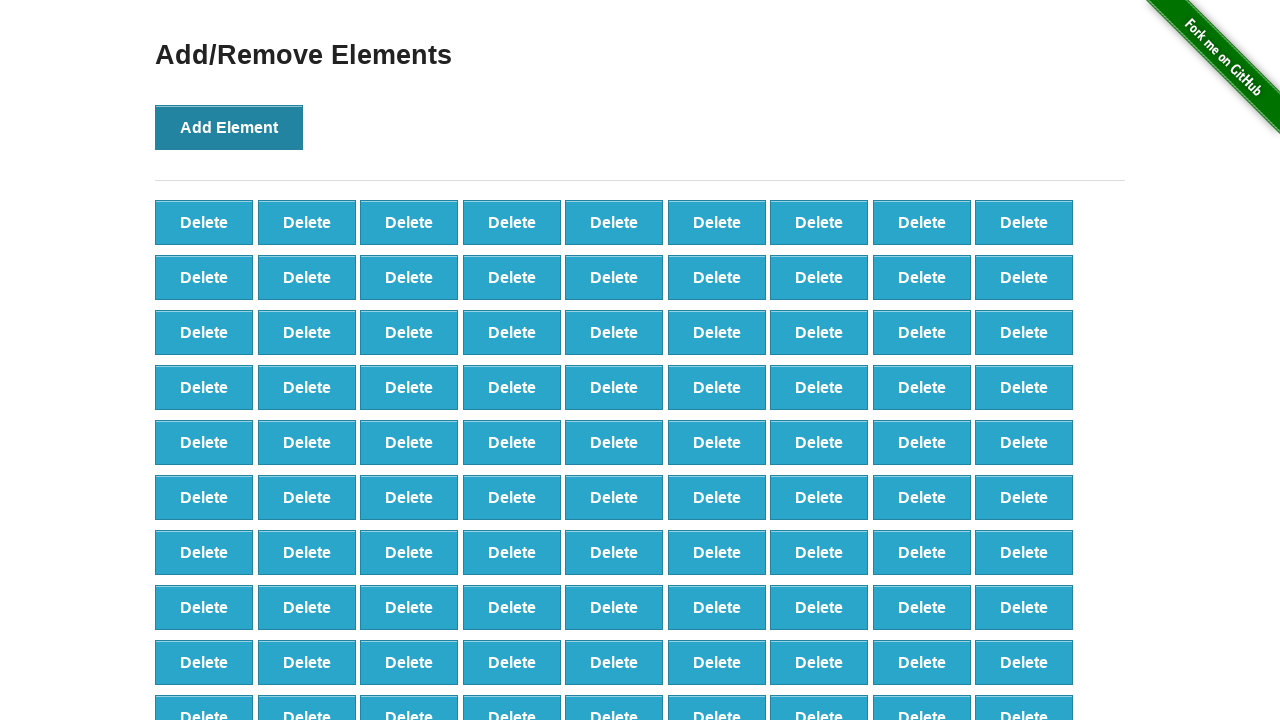

Clicked Add Element button (iteration 99/100) at (229, 127) on xpath=//*[@onclick='addElement()']
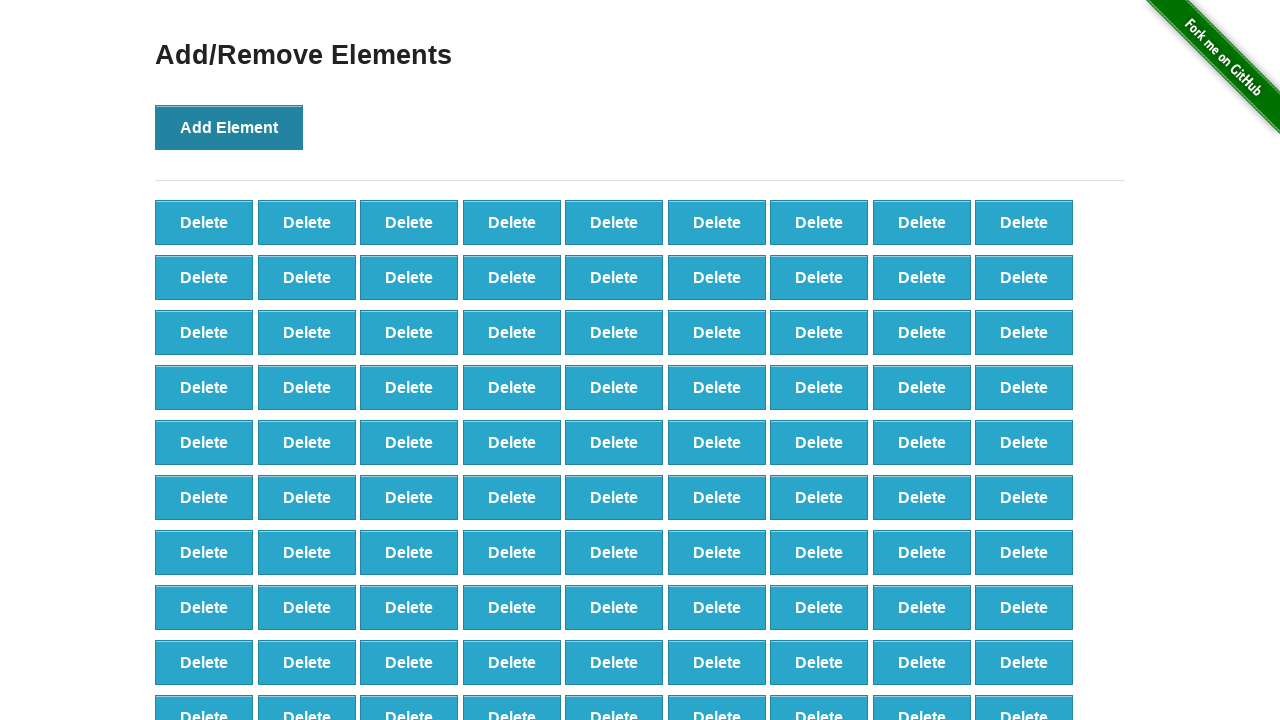

Clicked Add Element button (iteration 100/100) at (229, 127) on xpath=//*[@onclick='addElement()']
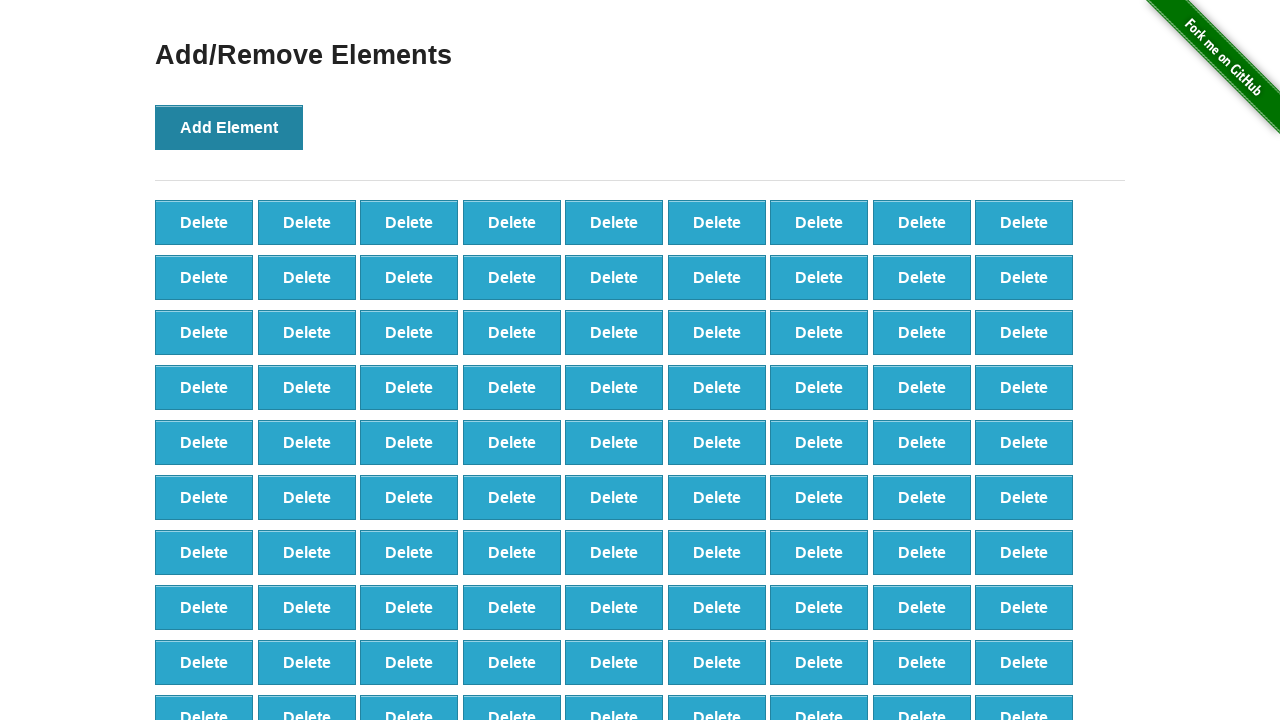

Verified that 100 delete buttons were created
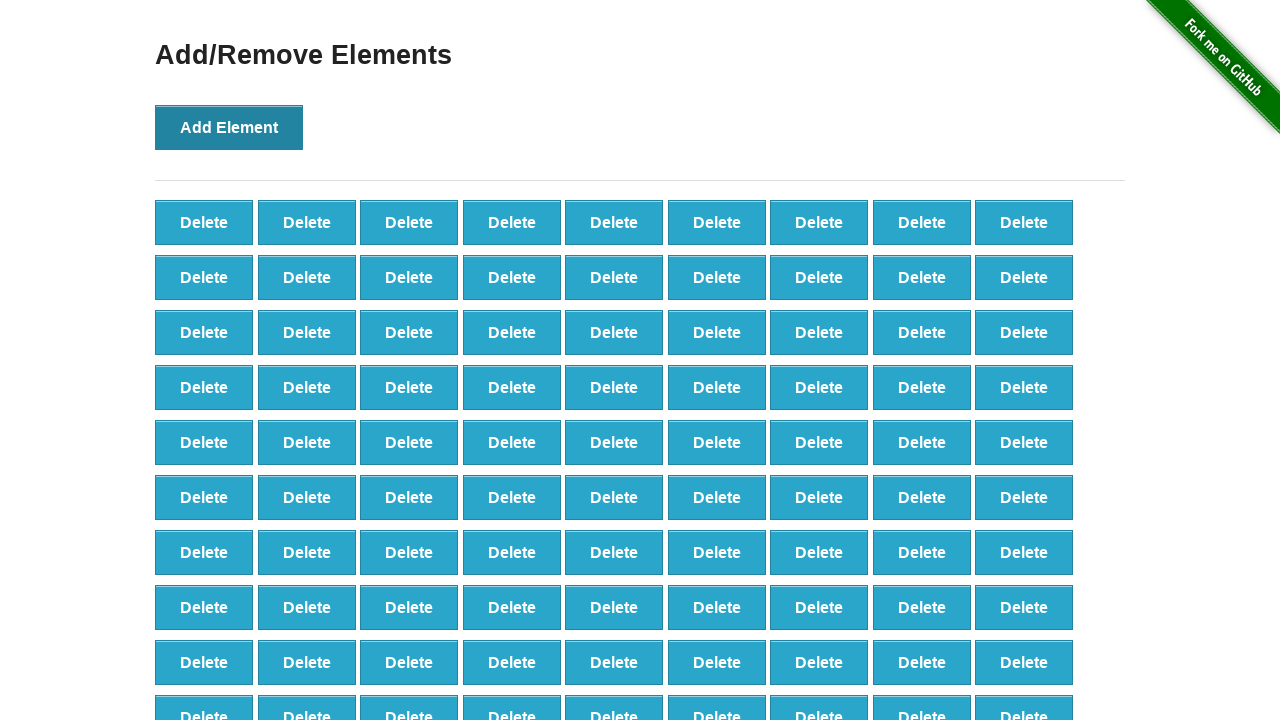

Clicked delete button (iteration 1/90) at (204, 222) on xpath=//*[@onclick='deleteElement()'] >> nth=0
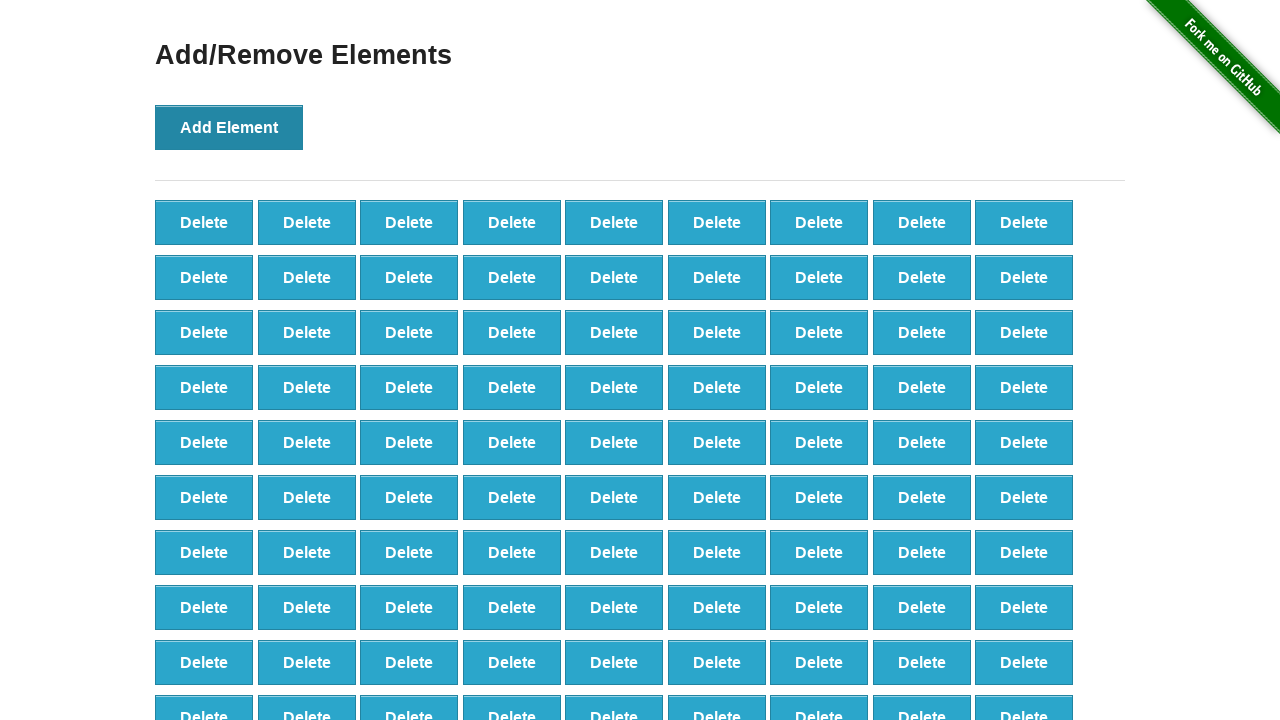

Clicked delete button (iteration 2/90) at (204, 222) on xpath=//*[@onclick='deleteElement()'] >> nth=0
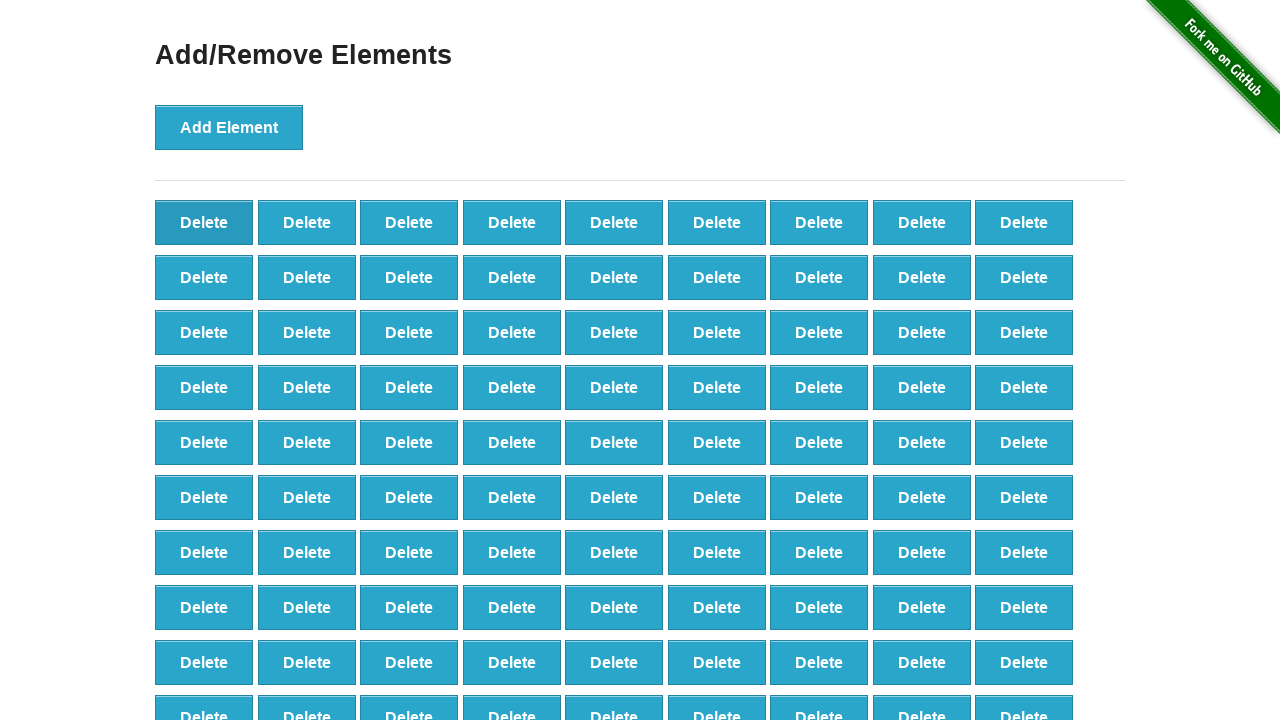

Clicked delete button (iteration 3/90) at (204, 222) on xpath=//*[@onclick='deleteElement()'] >> nth=0
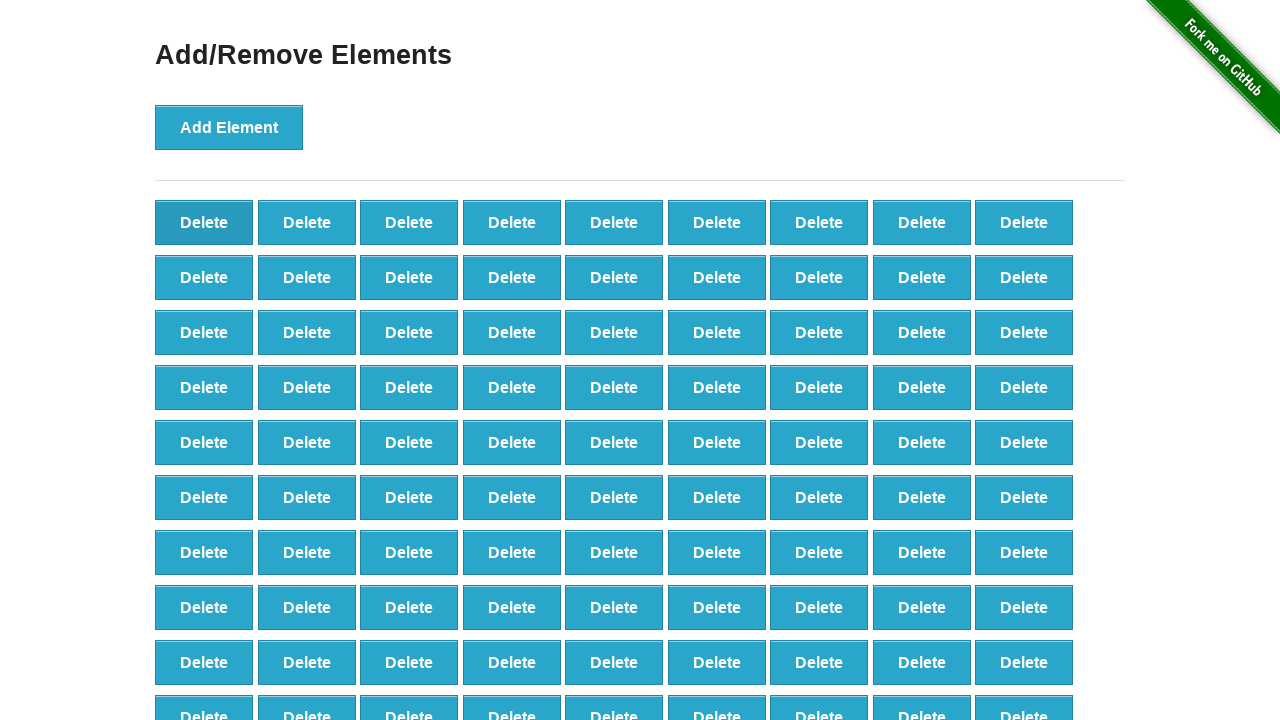

Clicked delete button (iteration 4/90) at (204, 222) on xpath=//*[@onclick='deleteElement()'] >> nth=0
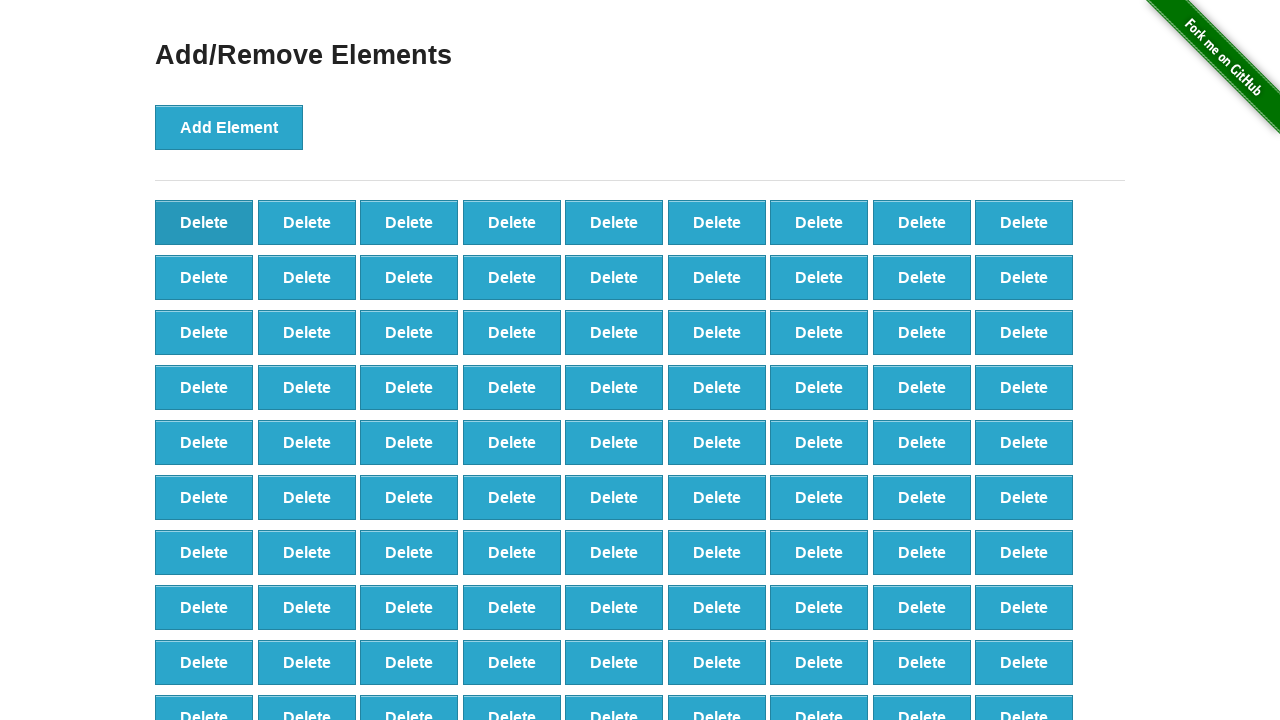

Clicked delete button (iteration 5/90) at (204, 222) on xpath=//*[@onclick='deleteElement()'] >> nth=0
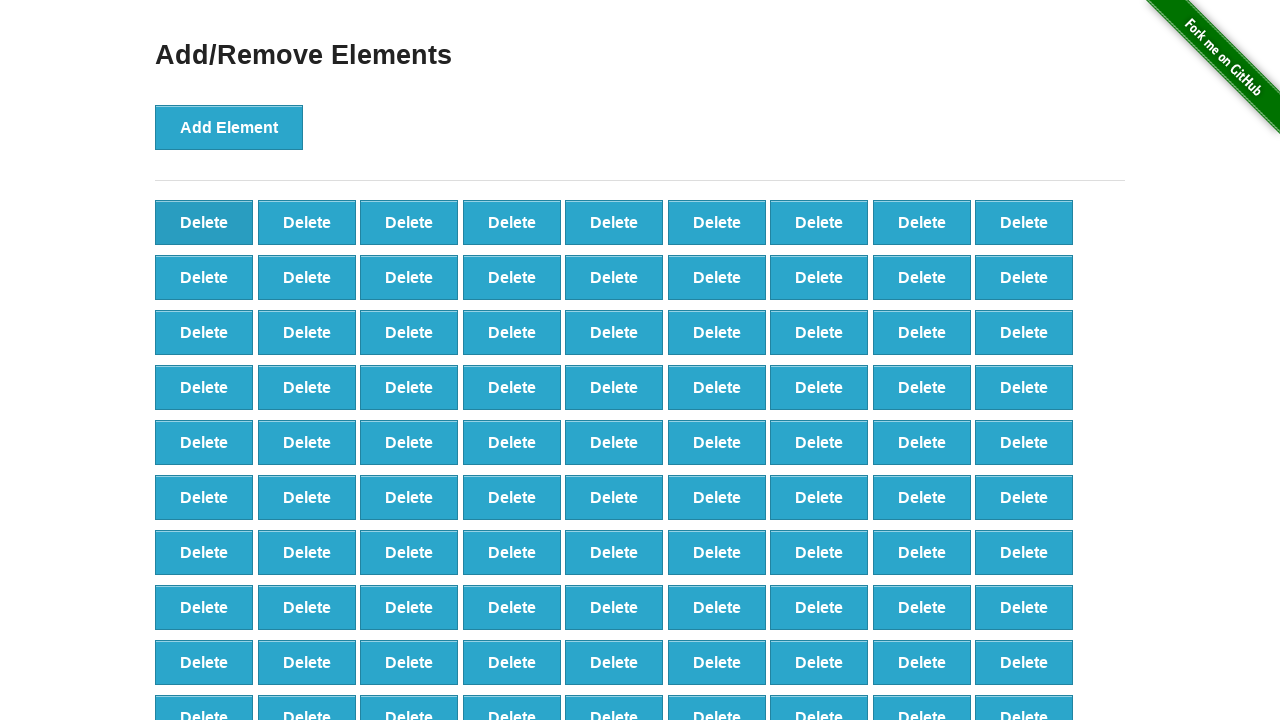

Clicked delete button (iteration 6/90) at (204, 222) on xpath=//*[@onclick='deleteElement()'] >> nth=0
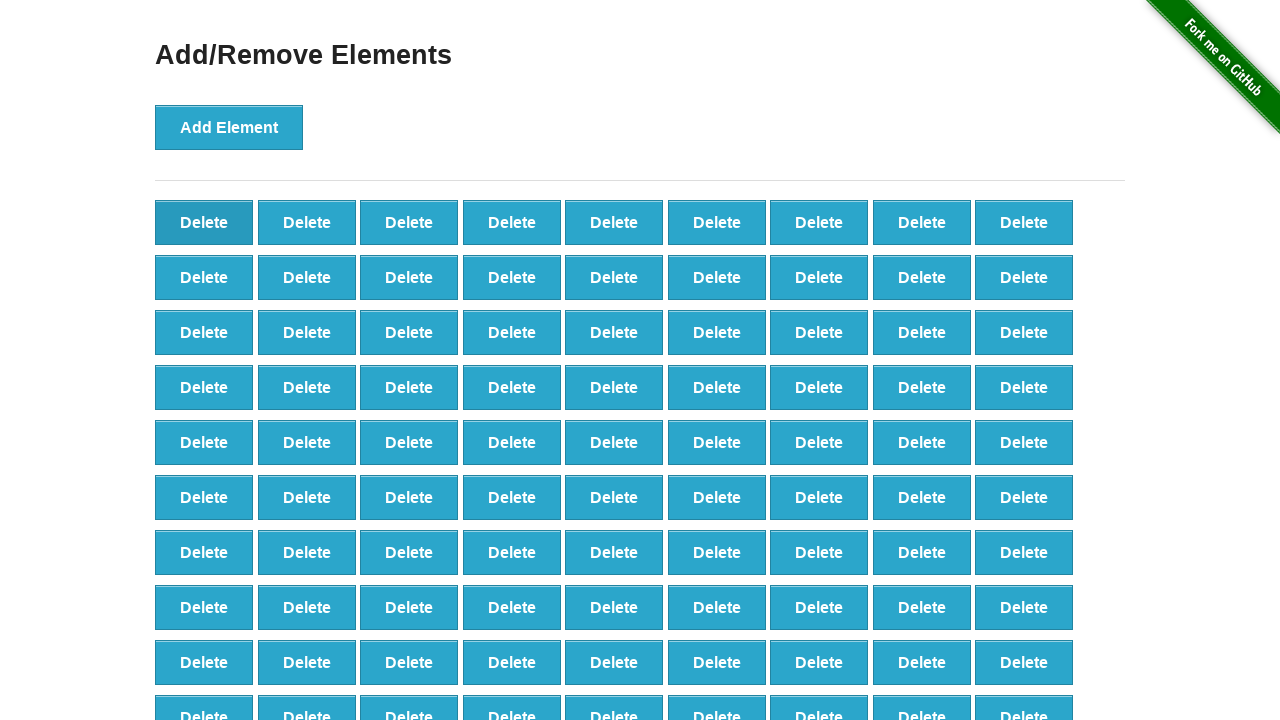

Clicked delete button (iteration 7/90) at (204, 222) on xpath=//*[@onclick='deleteElement()'] >> nth=0
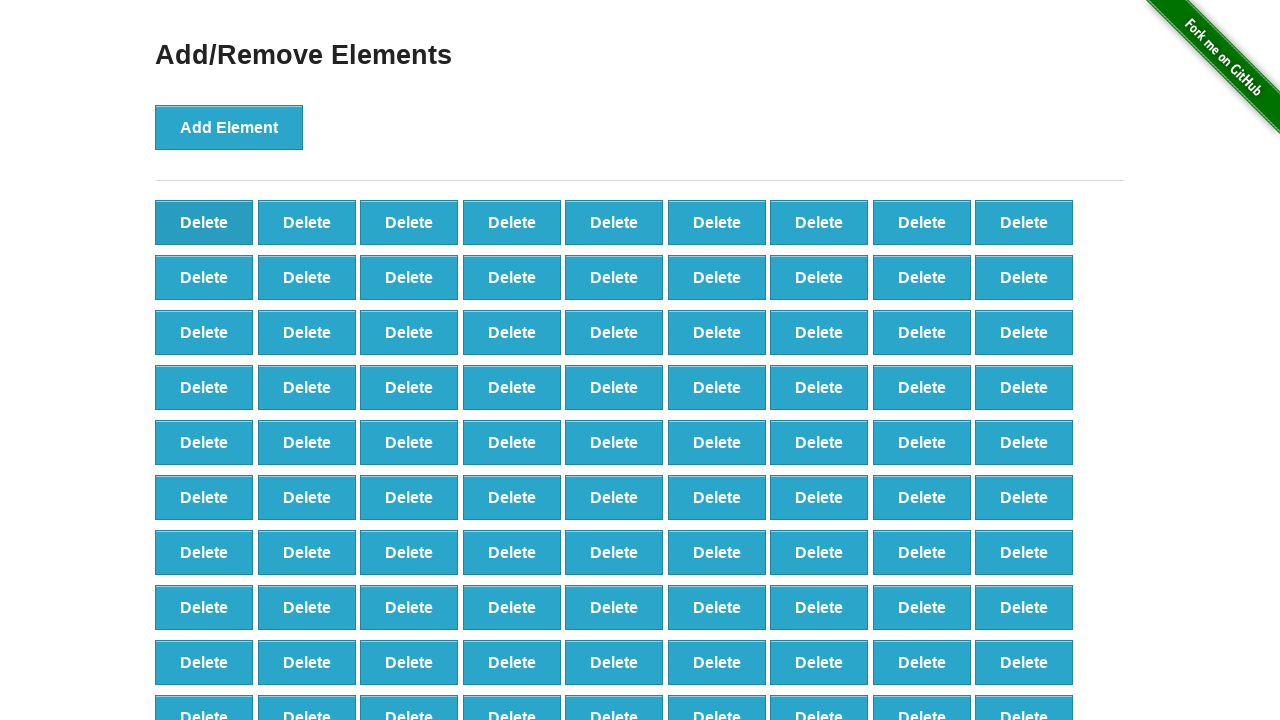

Clicked delete button (iteration 8/90) at (204, 222) on xpath=//*[@onclick='deleteElement()'] >> nth=0
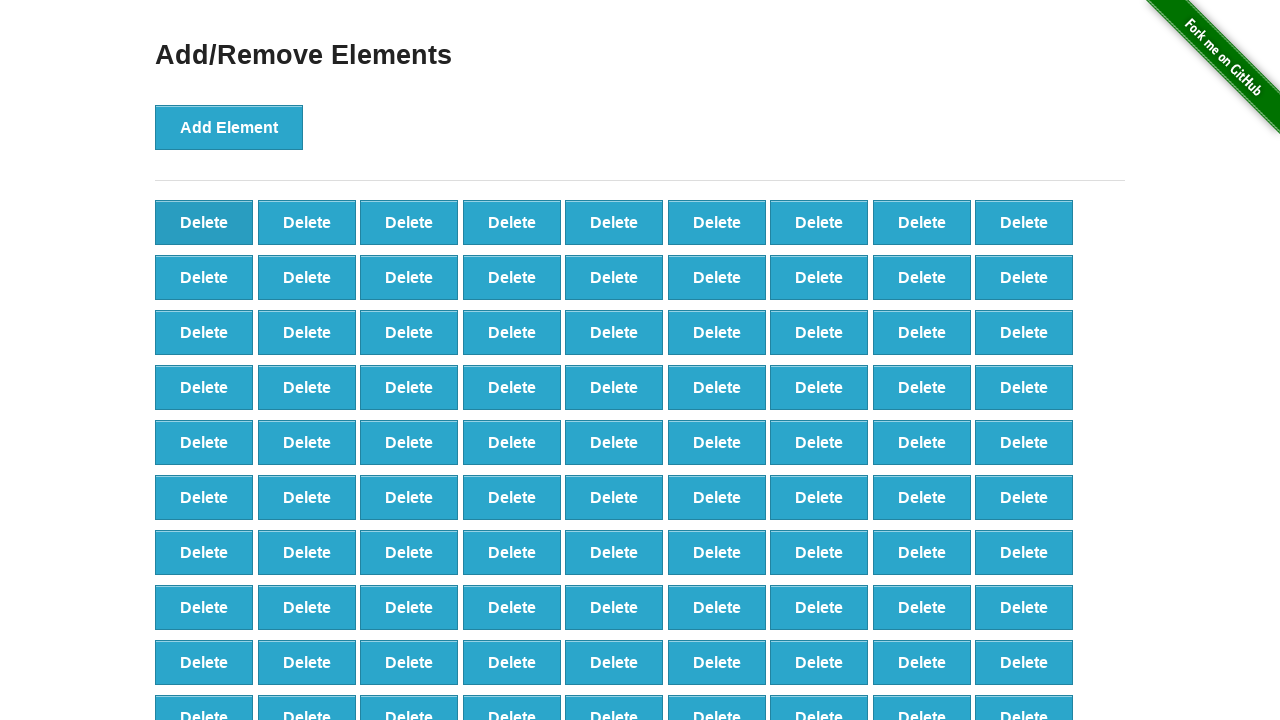

Clicked delete button (iteration 9/90) at (204, 222) on xpath=//*[@onclick='deleteElement()'] >> nth=0
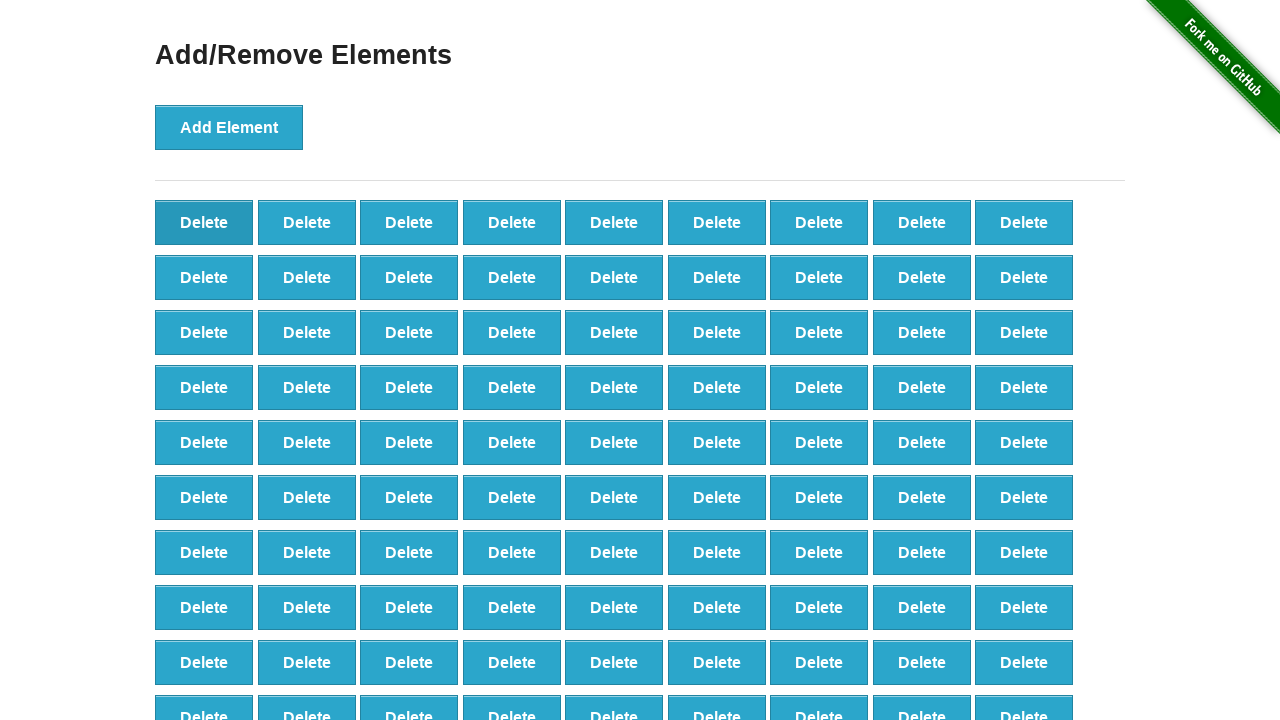

Clicked delete button (iteration 10/90) at (204, 222) on xpath=//*[@onclick='deleteElement()'] >> nth=0
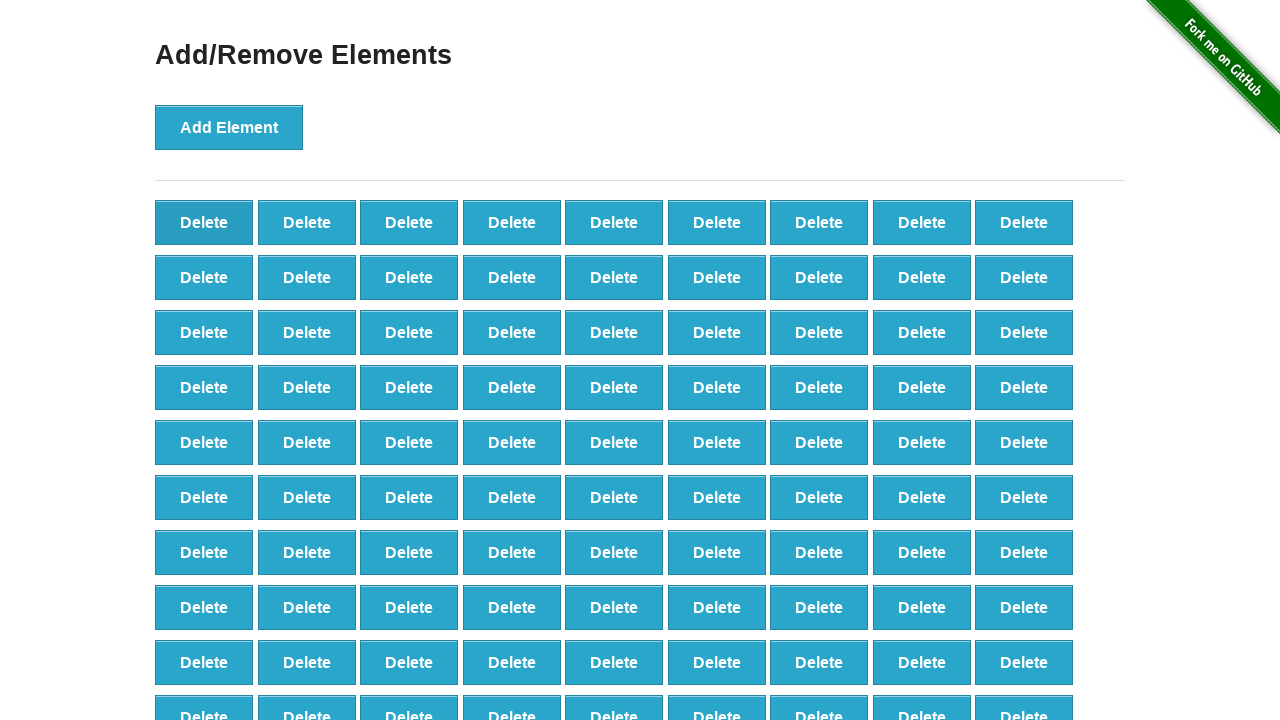

Clicked delete button (iteration 11/90) at (204, 222) on xpath=//*[@onclick='deleteElement()'] >> nth=0
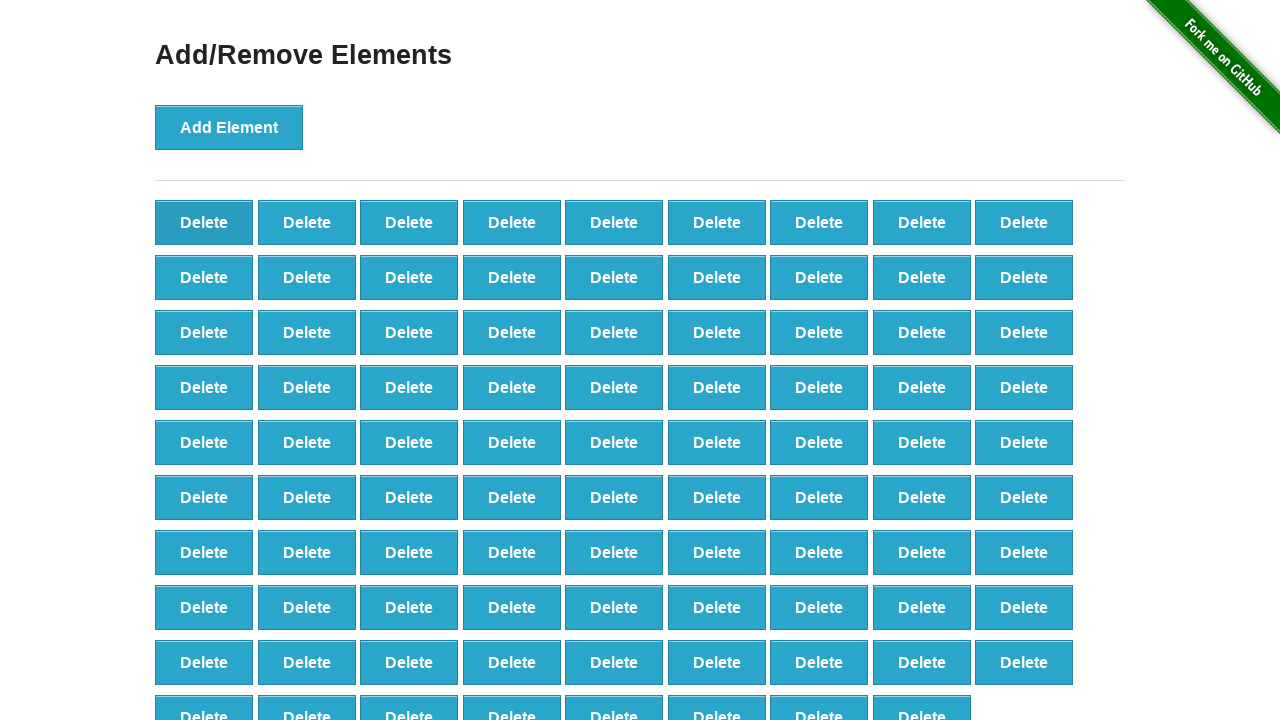

Clicked delete button (iteration 12/90) at (204, 222) on xpath=//*[@onclick='deleteElement()'] >> nth=0
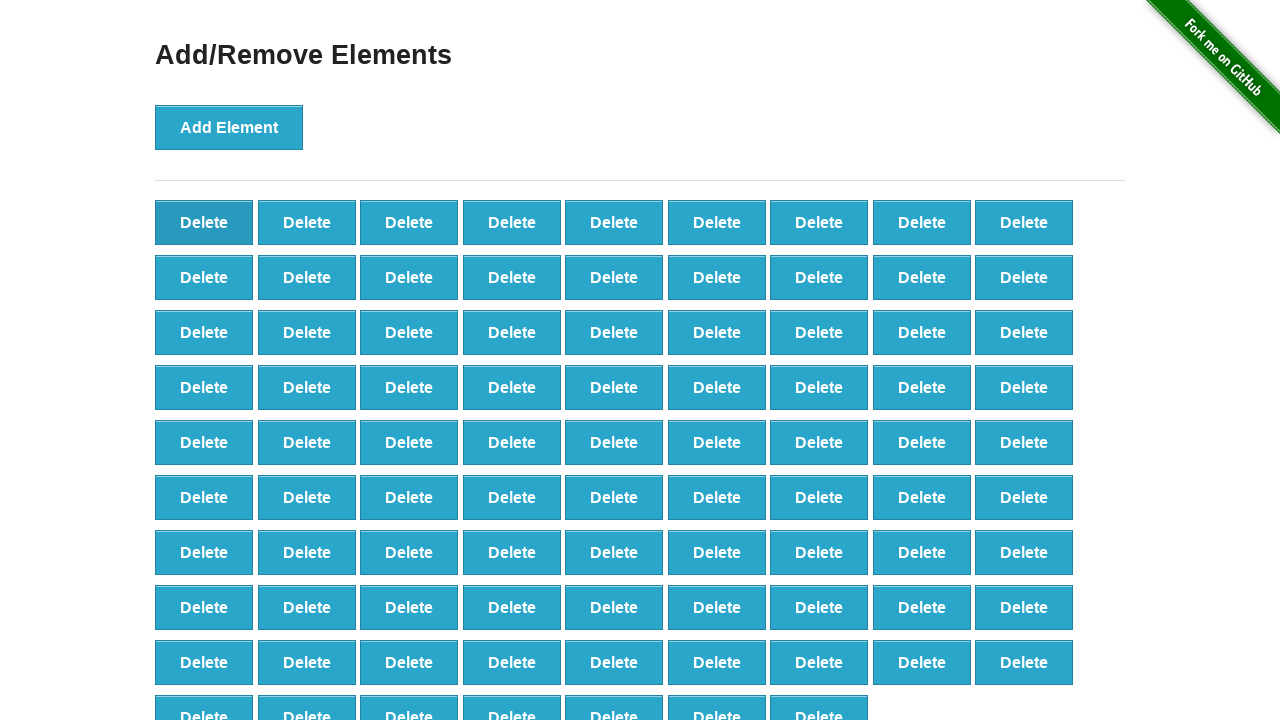

Clicked delete button (iteration 13/90) at (204, 222) on xpath=//*[@onclick='deleteElement()'] >> nth=0
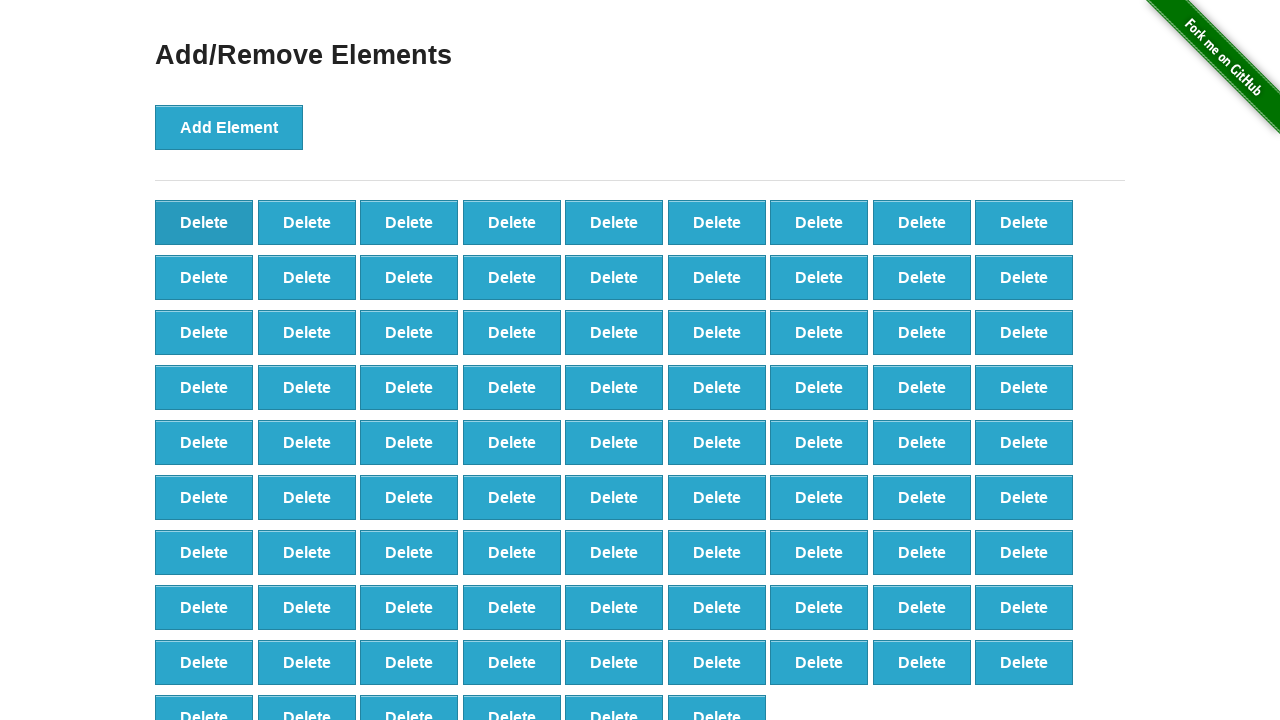

Clicked delete button (iteration 14/90) at (204, 222) on xpath=//*[@onclick='deleteElement()'] >> nth=0
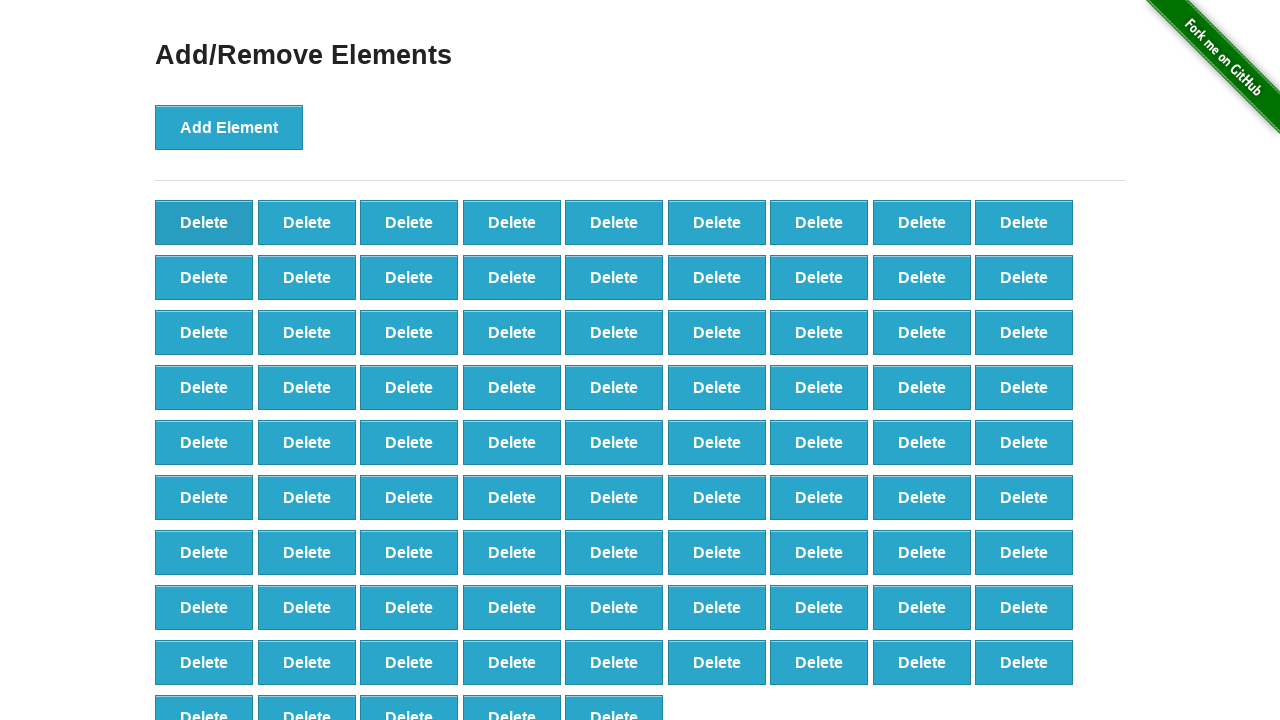

Clicked delete button (iteration 15/90) at (204, 222) on xpath=//*[@onclick='deleteElement()'] >> nth=0
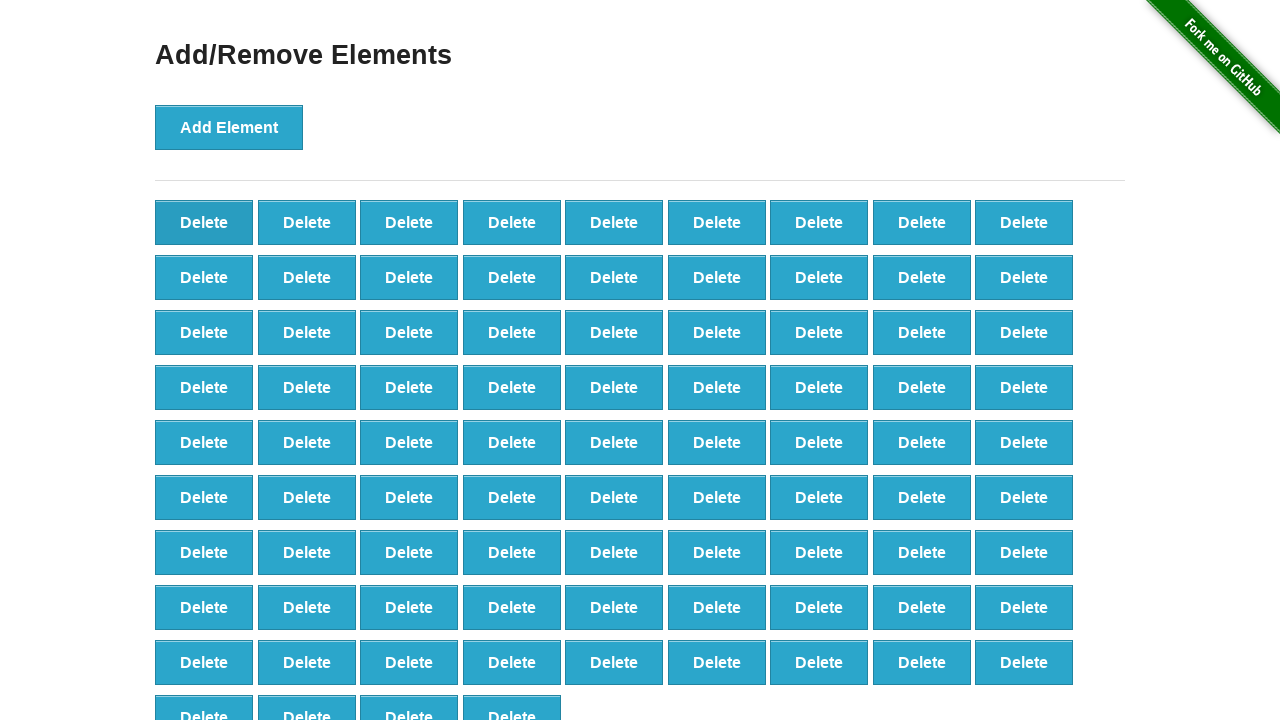

Clicked delete button (iteration 16/90) at (204, 222) on xpath=//*[@onclick='deleteElement()'] >> nth=0
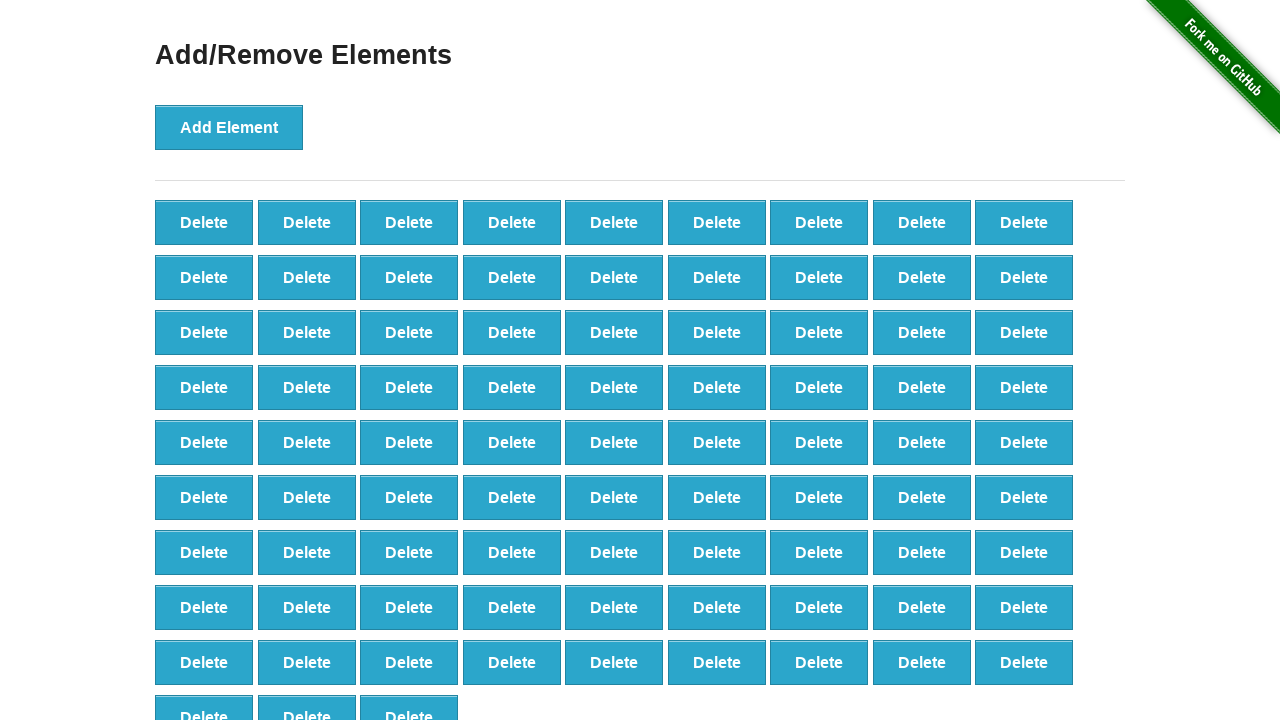

Clicked delete button (iteration 17/90) at (204, 222) on xpath=//*[@onclick='deleteElement()'] >> nth=0
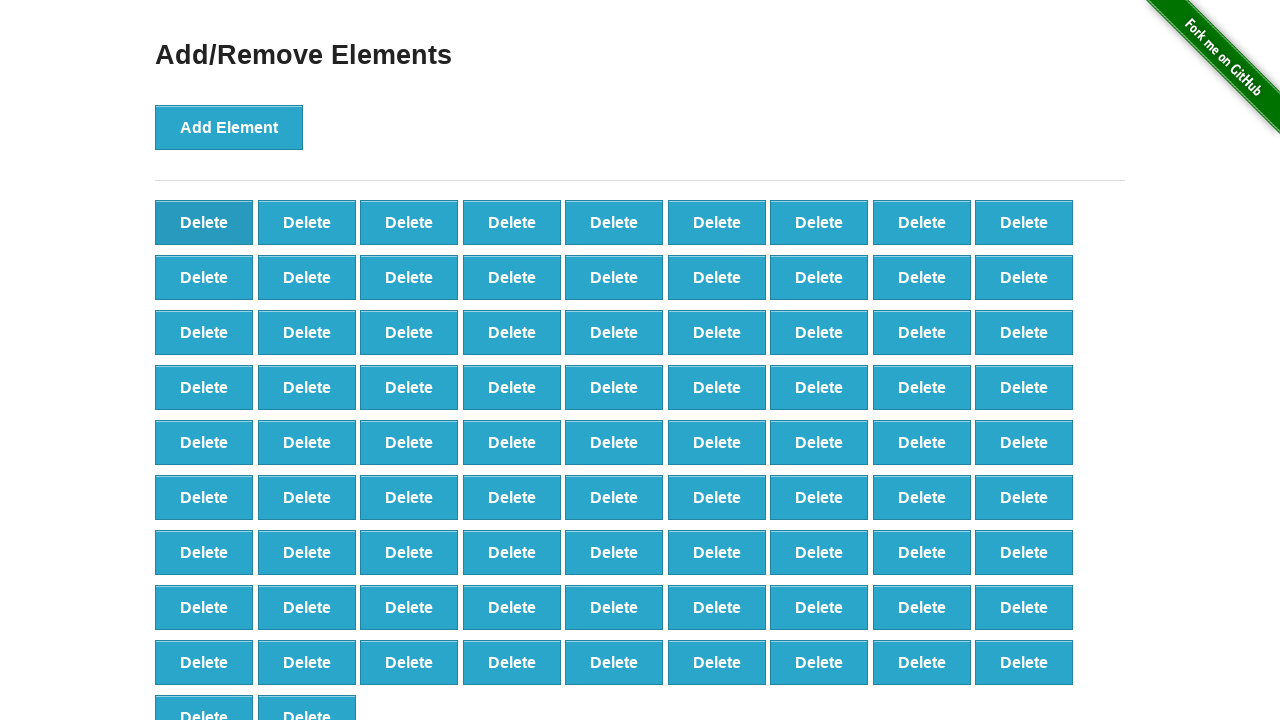

Clicked delete button (iteration 18/90) at (204, 222) on xpath=//*[@onclick='deleteElement()'] >> nth=0
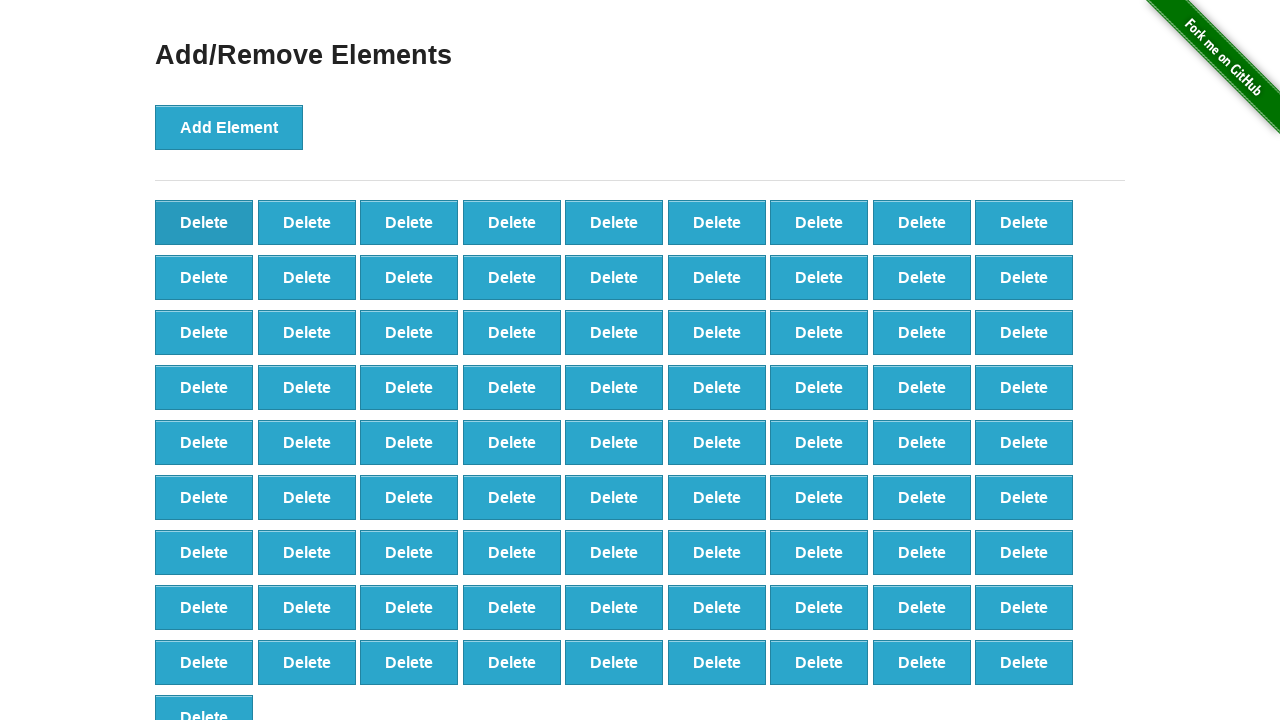

Clicked delete button (iteration 19/90) at (204, 222) on xpath=//*[@onclick='deleteElement()'] >> nth=0
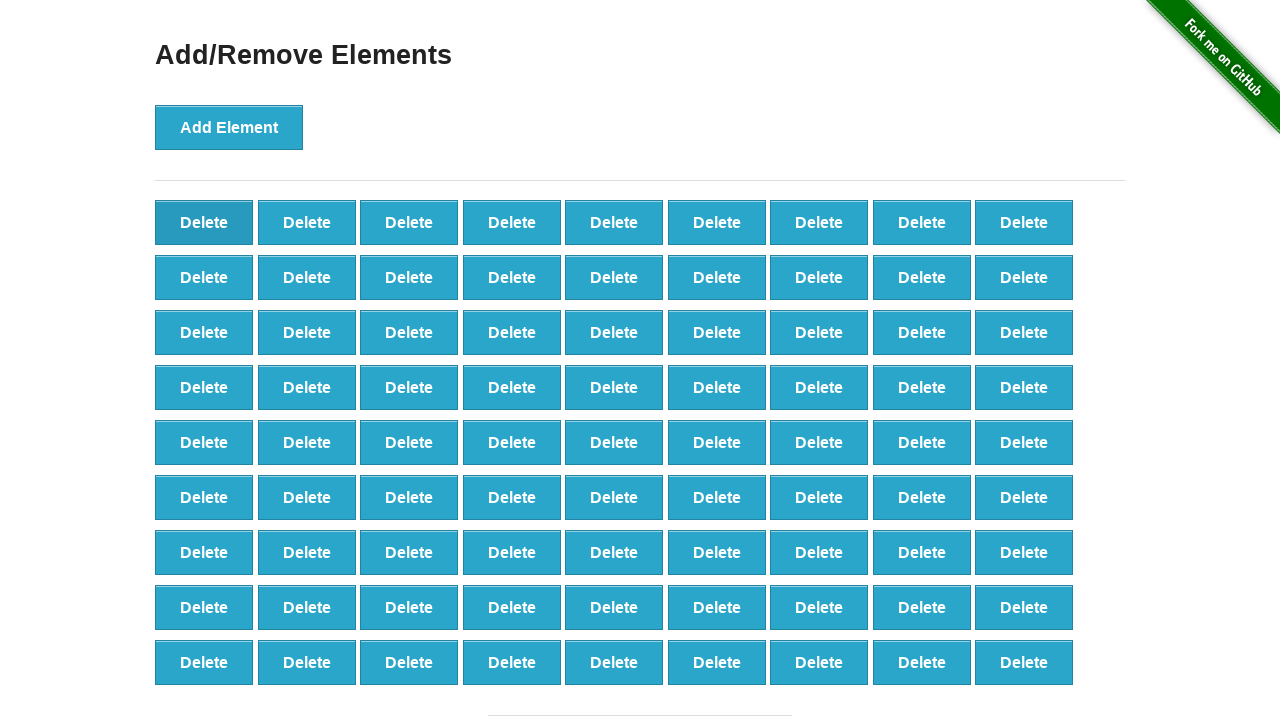

Clicked delete button (iteration 20/90) at (204, 222) on xpath=//*[@onclick='deleteElement()'] >> nth=0
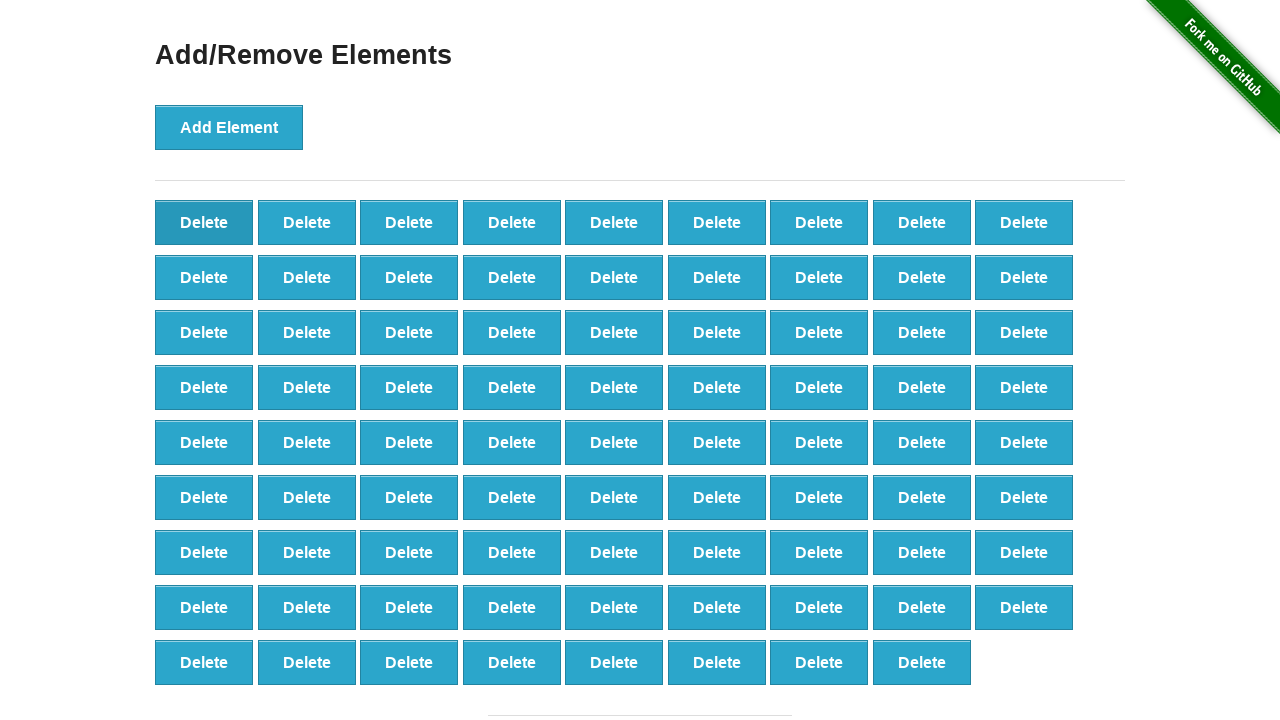

Clicked delete button (iteration 21/90) at (204, 222) on xpath=//*[@onclick='deleteElement()'] >> nth=0
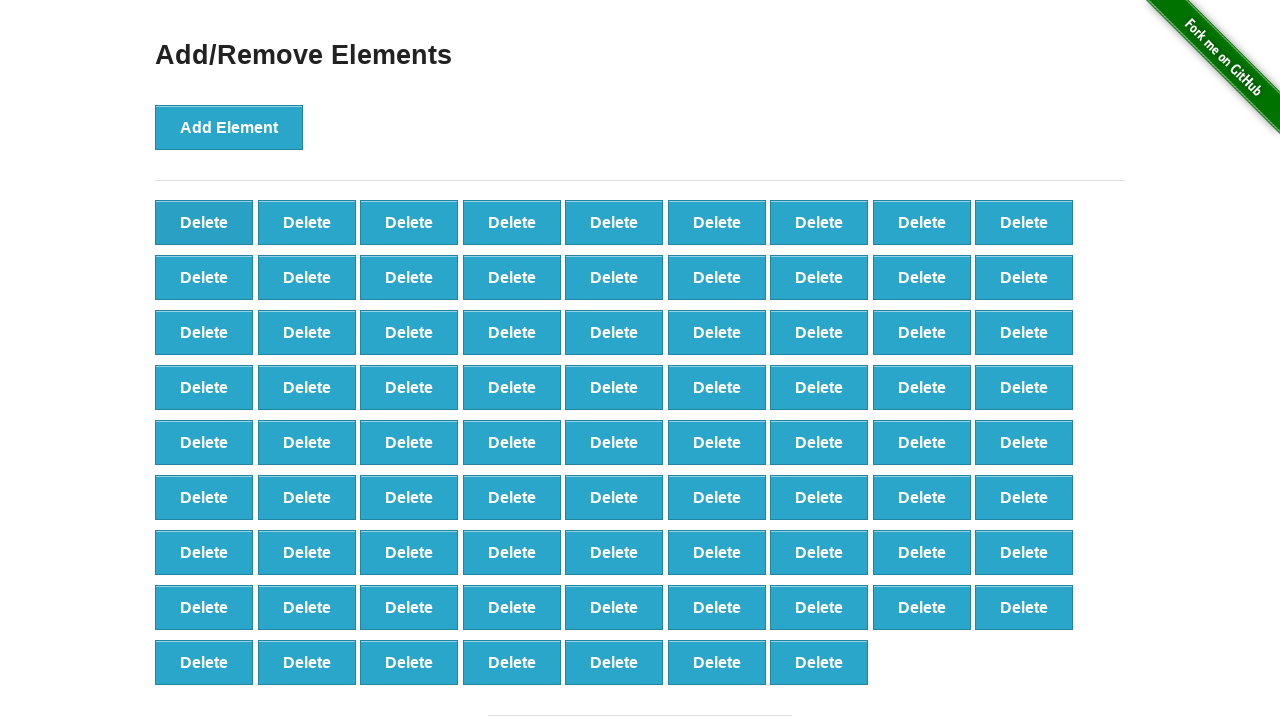

Clicked delete button (iteration 22/90) at (204, 222) on xpath=//*[@onclick='deleteElement()'] >> nth=0
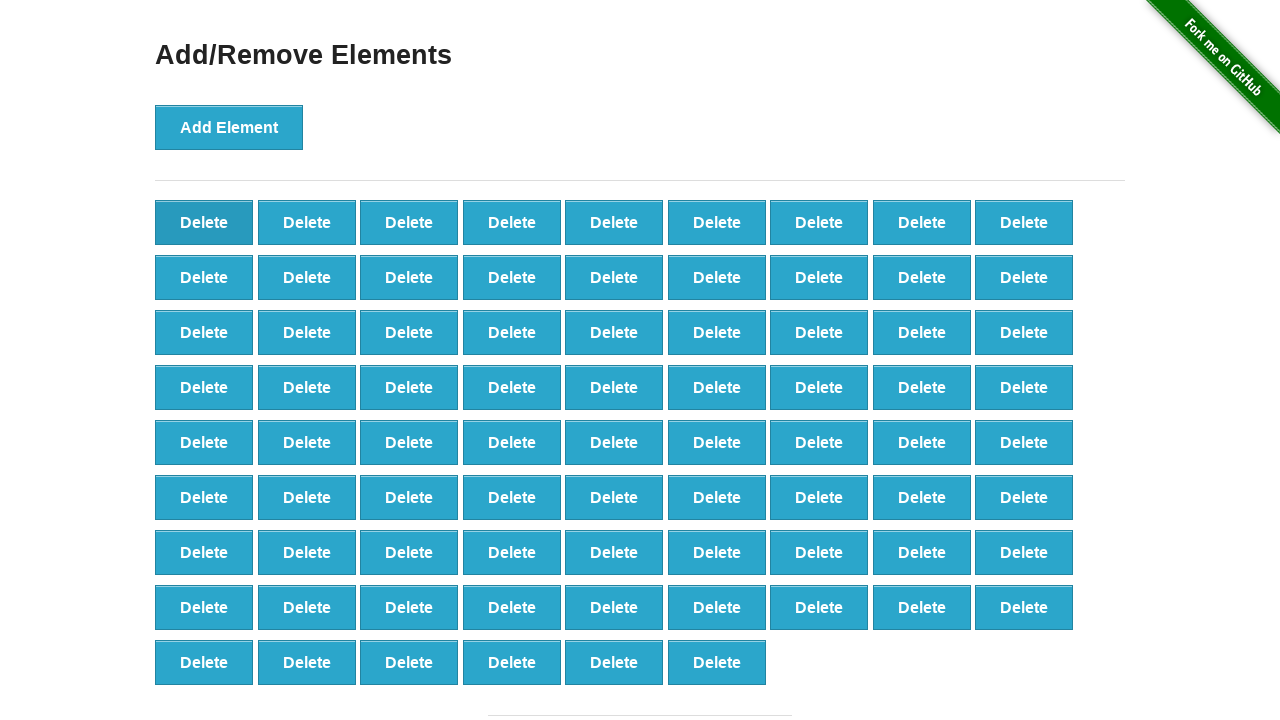

Clicked delete button (iteration 23/90) at (204, 222) on xpath=//*[@onclick='deleteElement()'] >> nth=0
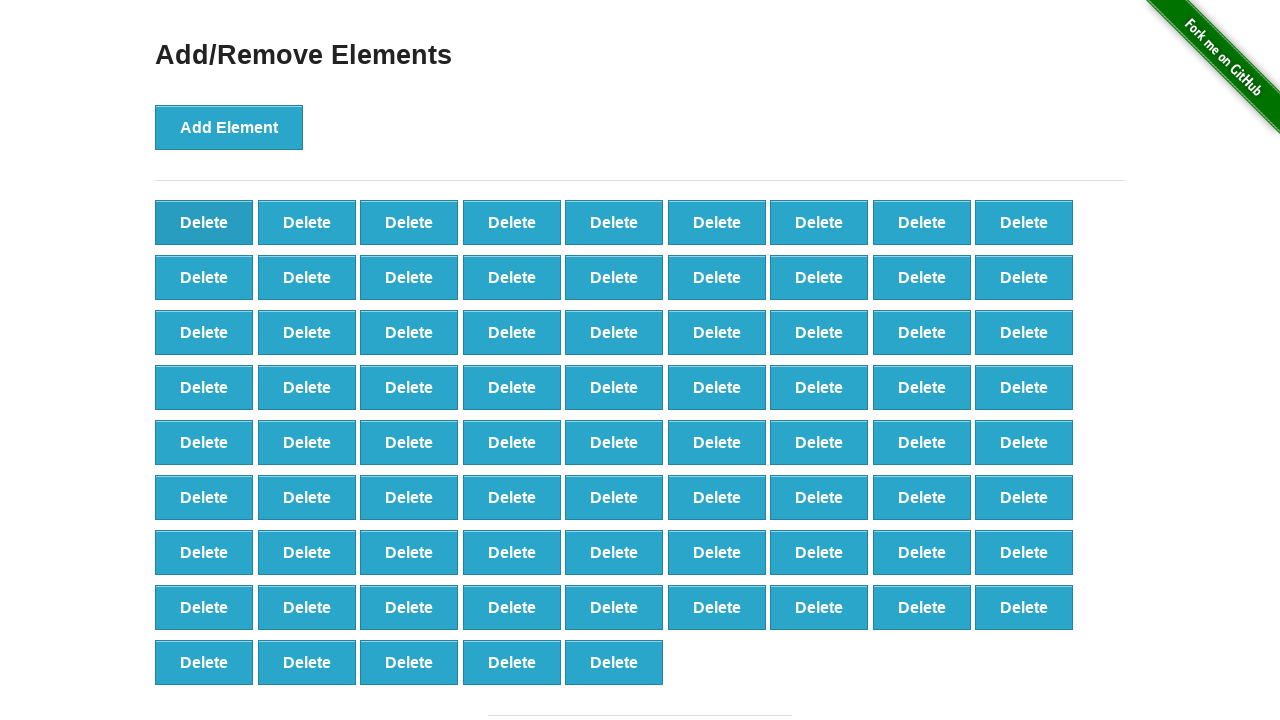

Clicked delete button (iteration 24/90) at (204, 222) on xpath=//*[@onclick='deleteElement()'] >> nth=0
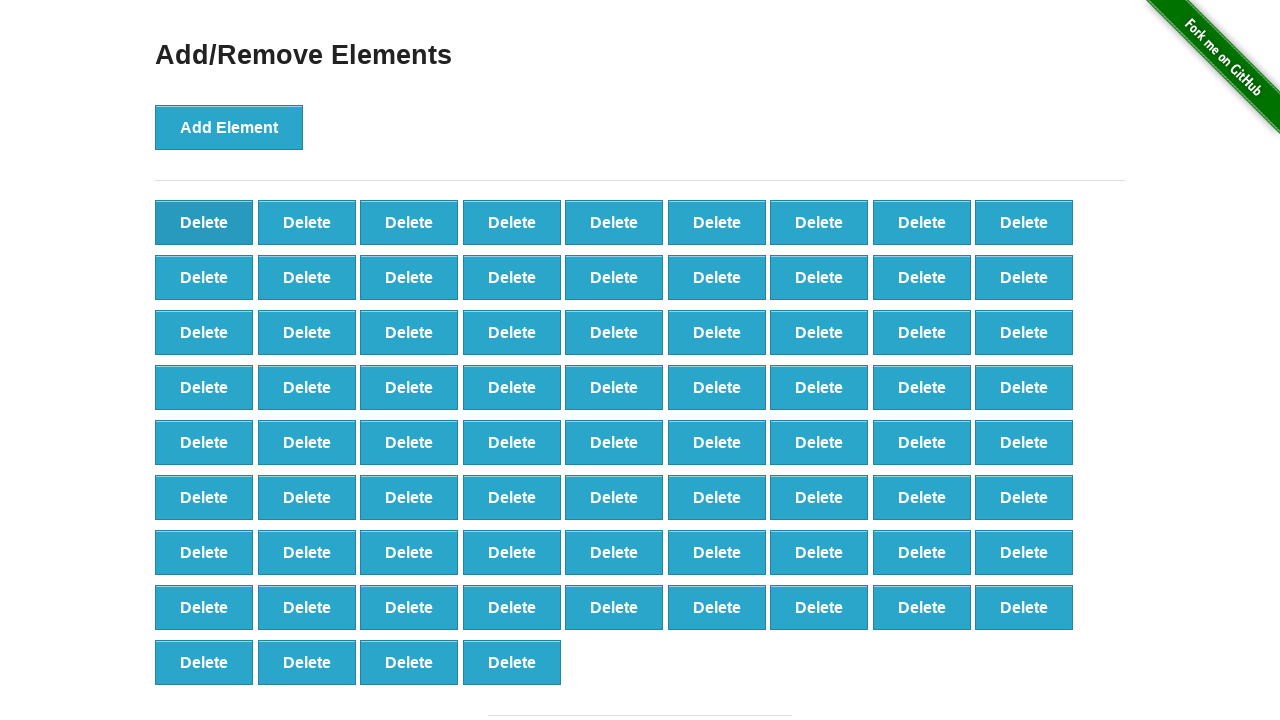

Clicked delete button (iteration 25/90) at (204, 222) on xpath=//*[@onclick='deleteElement()'] >> nth=0
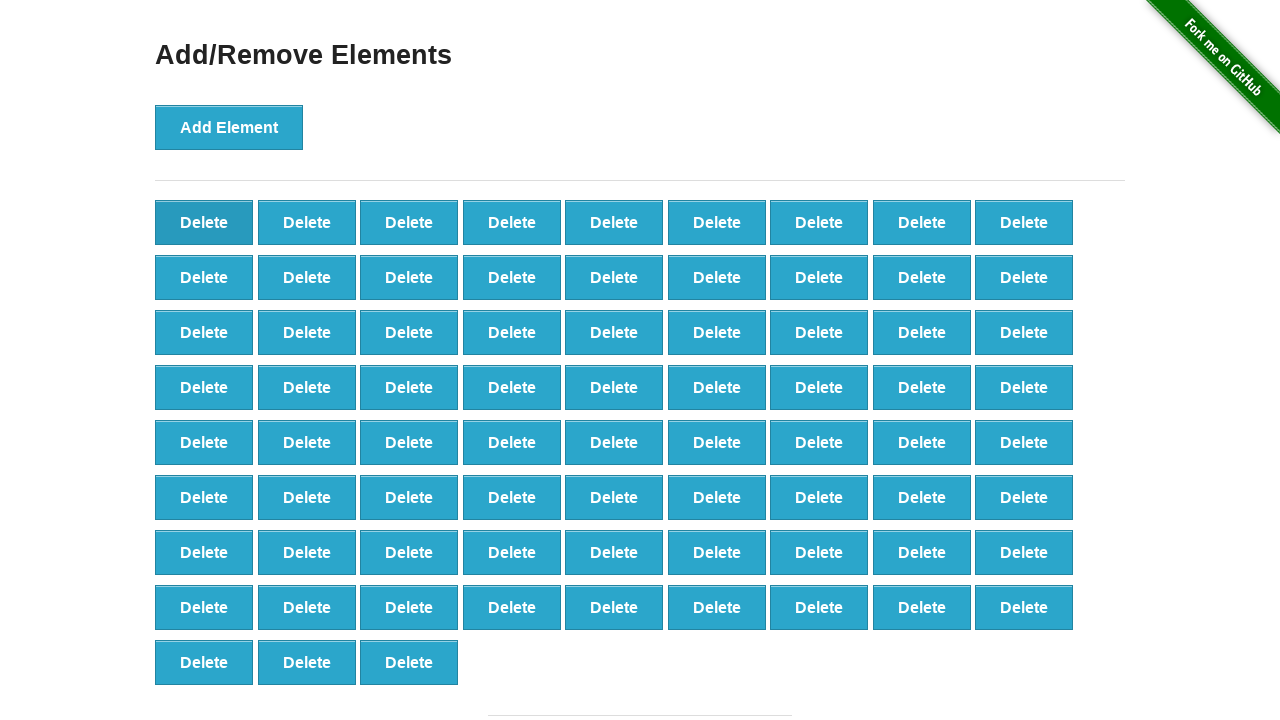

Clicked delete button (iteration 26/90) at (204, 222) on xpath=//*[@onclick='deleteElement()'] >> nth=0
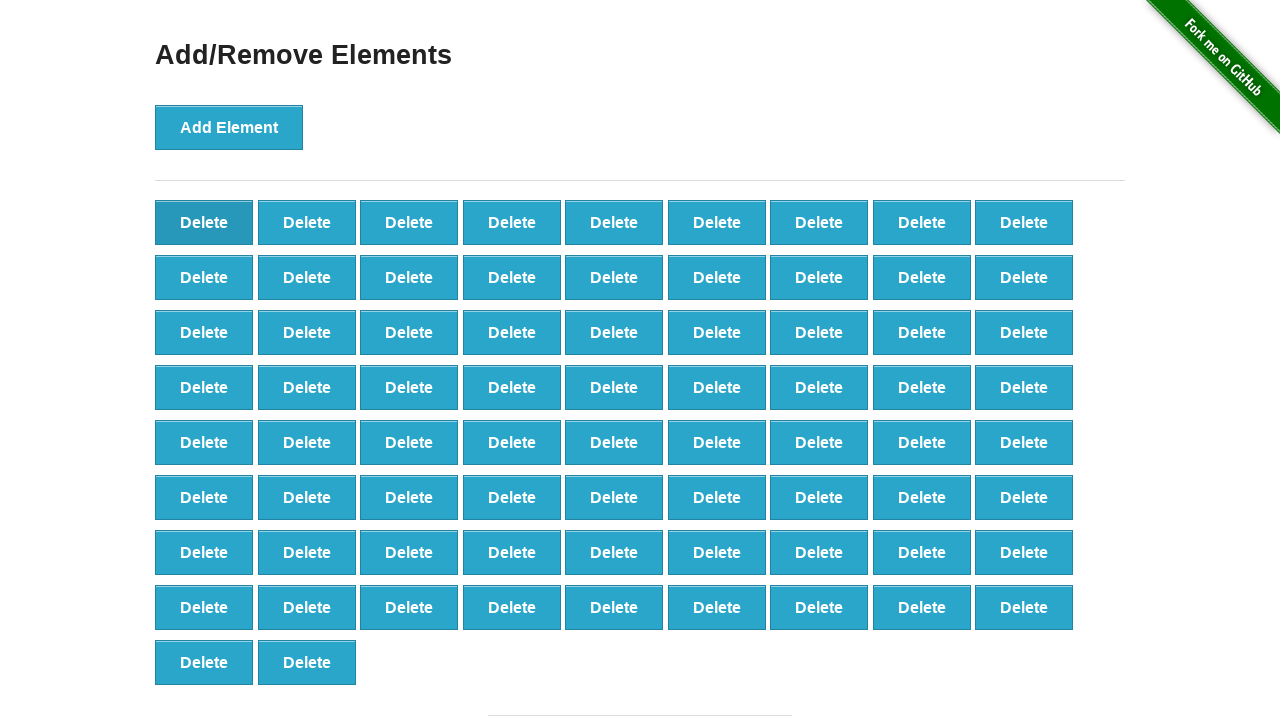

Clicked delete button (iteration 27/90) at (204, 222) on xpath=//*[@onclick='deleteElement()'] >> nth=0
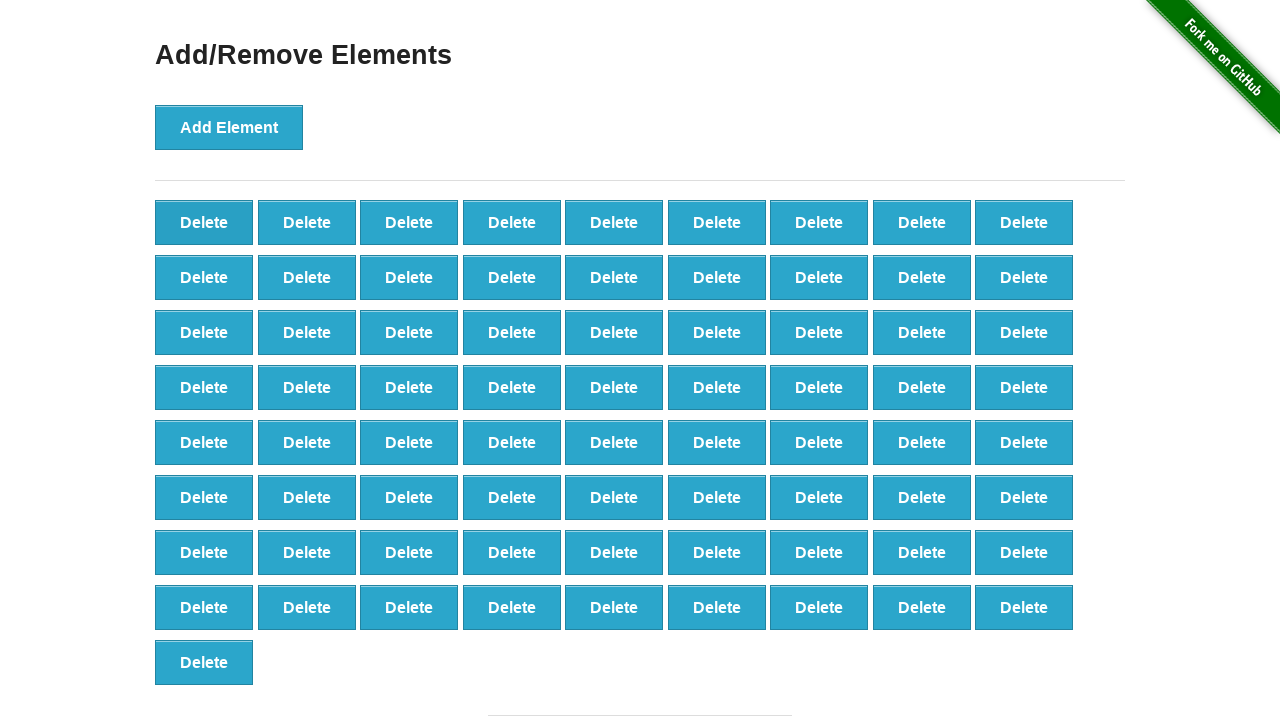

Clicked delete button (iteration 28/90) at (204, 222) on xpath=//*[@onclick='deleteElement()'] >> nth=0
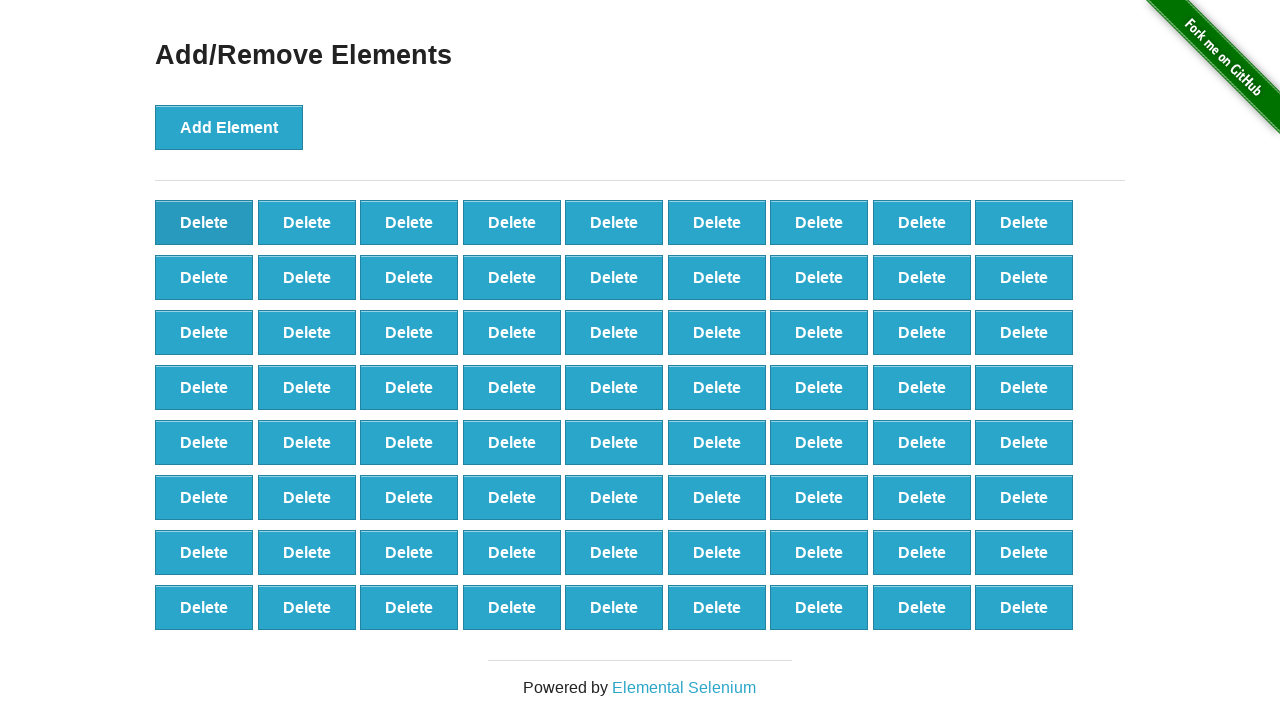

Clicked delete button (iteration 29/90) at (204, 222) on xpath=//*[@onclick='deleteElement()'] >> nth=0
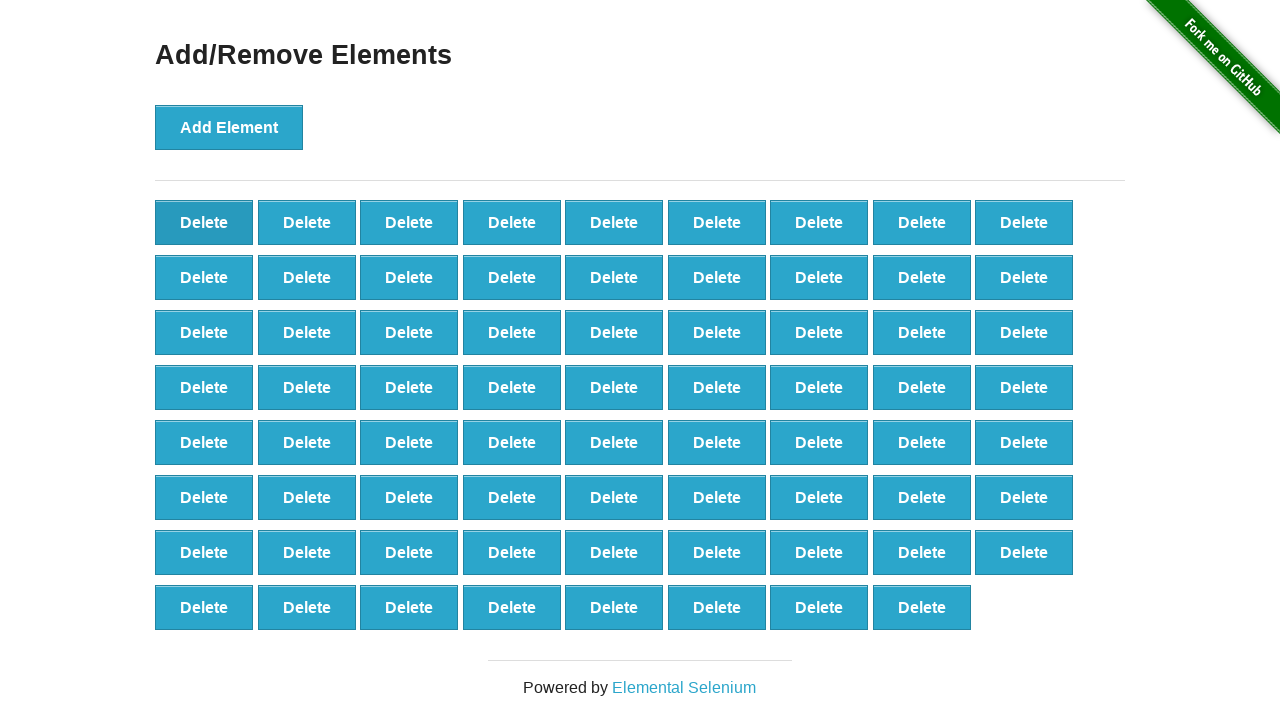

Clicked delete button (iteration 30/90) at (204, 222) on xpath=//*[@onclick='deleteElement()'] >> nth=0
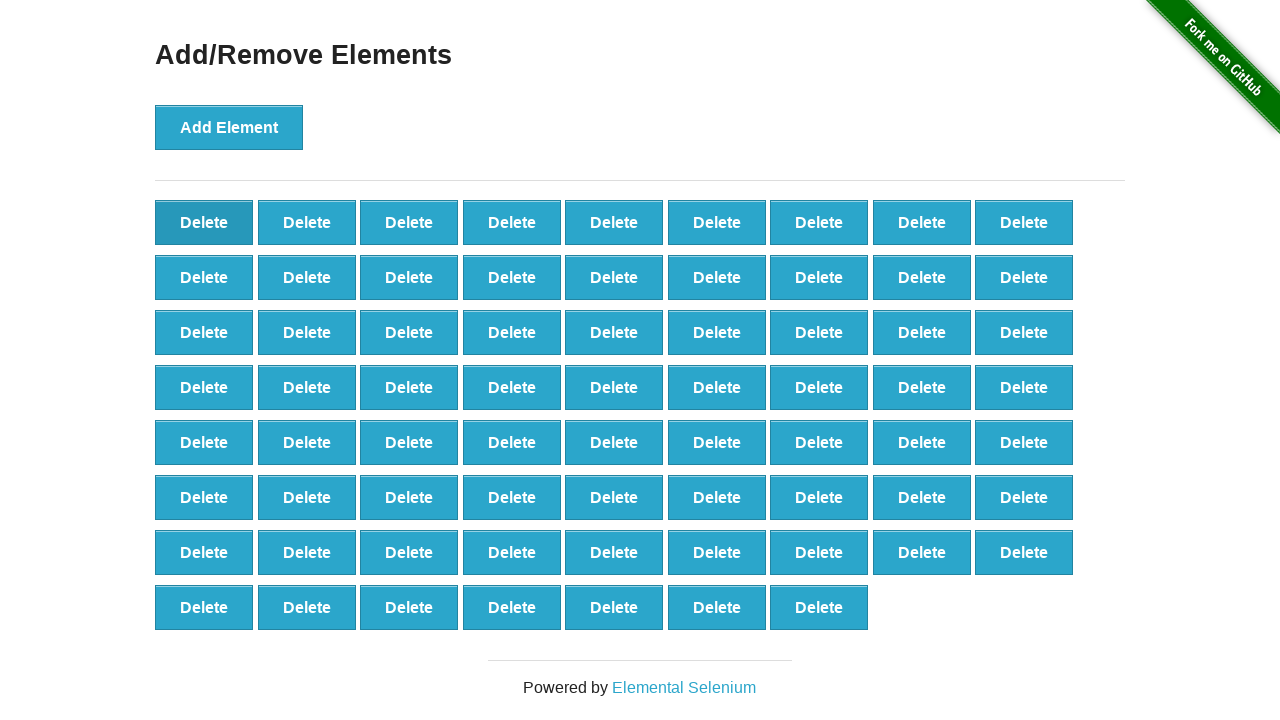

Clicked delete button (iteration 31/90) at (204, 222) on xpath=//*[@onclick='deleteElement()'] >> nth=0
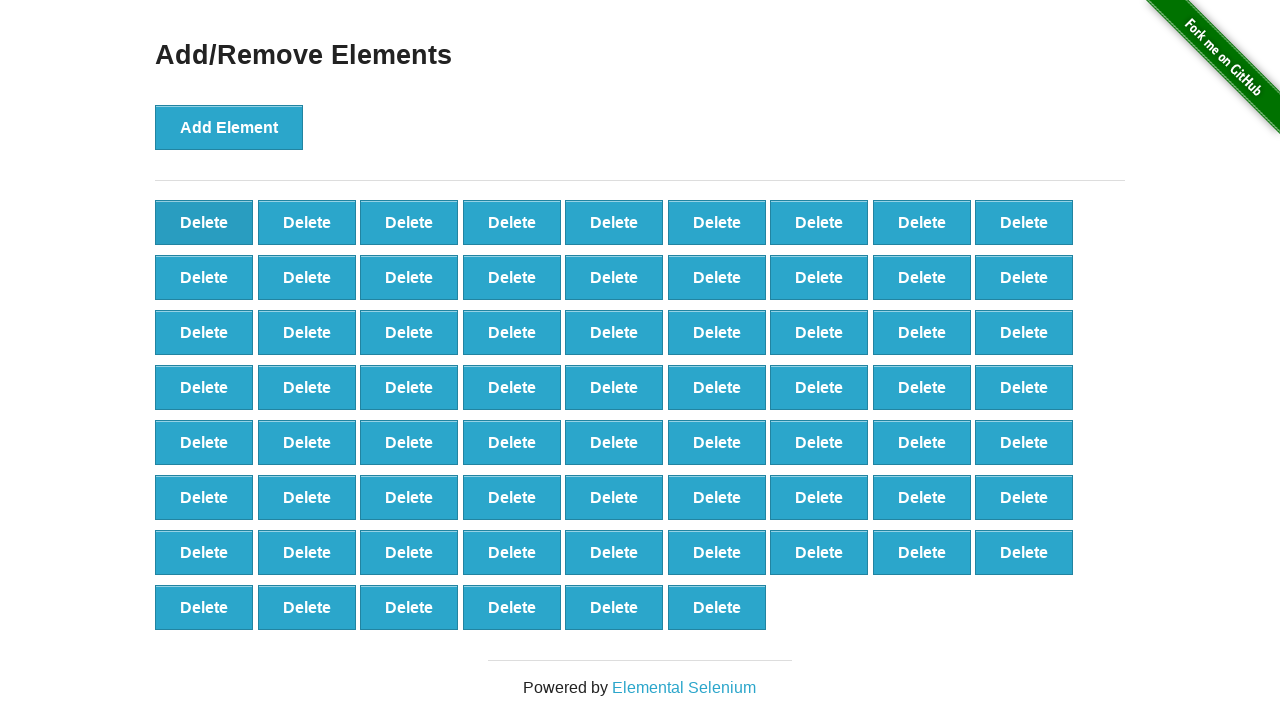

Clicked delete button (iteration 32/90) at (204, 222) on xpath=//*[@onclick='deleteElement()'] >> nth=0
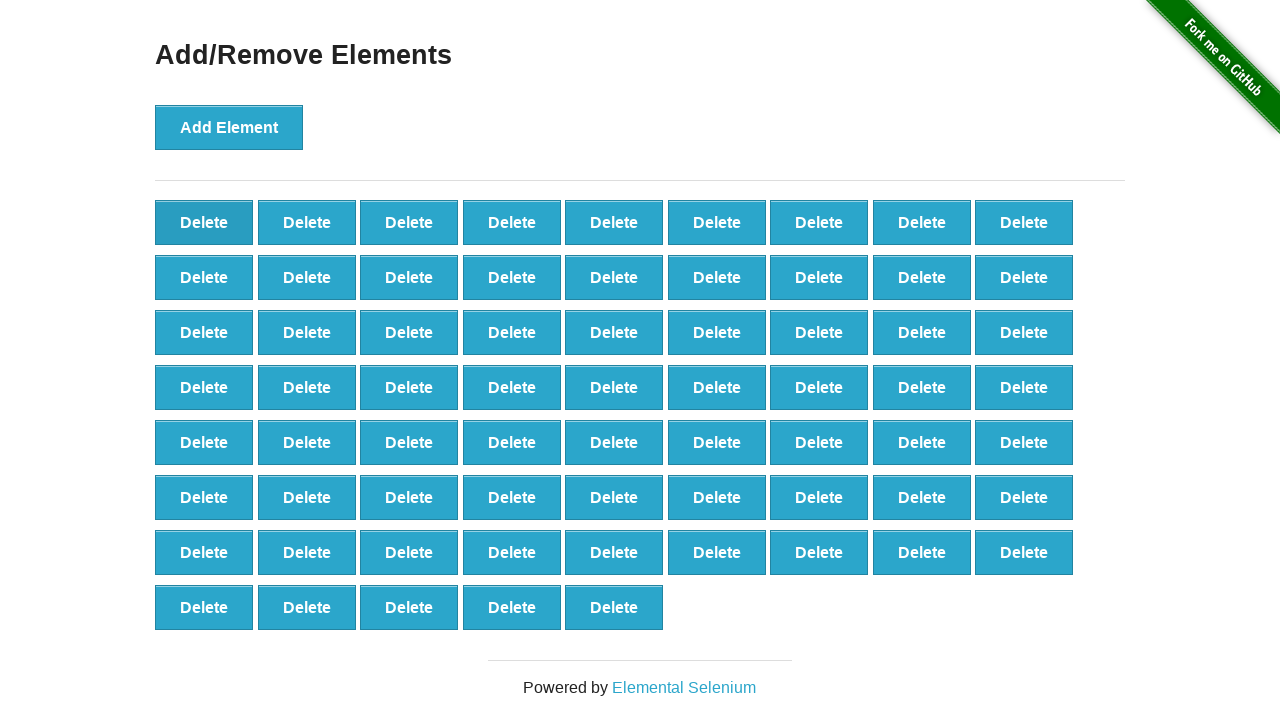

Clicked delete button (iteration 33/90) at (204, 222) on xpath=//*[@onclick='deleteElement()'] >> nth=0
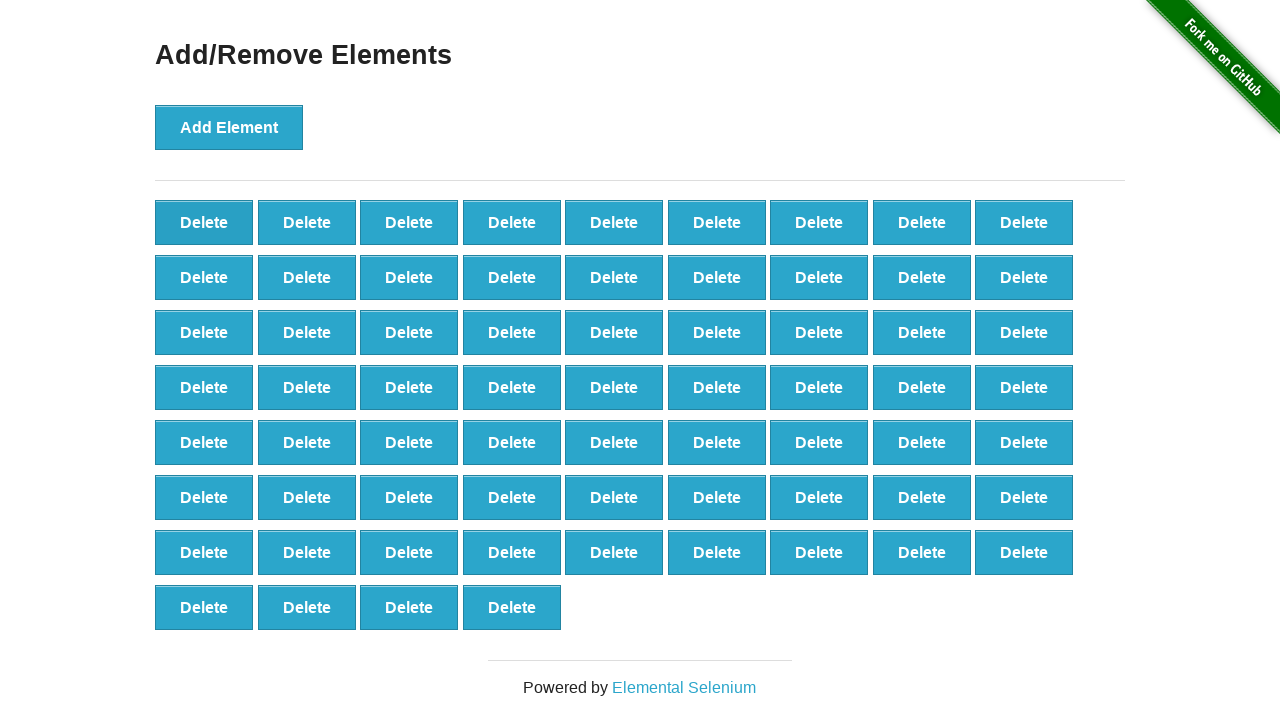

Clicked delete button (iteration 34/90) at (204, 222) on xpath=//*[@onclick='deleteElement()'] >> nth=0
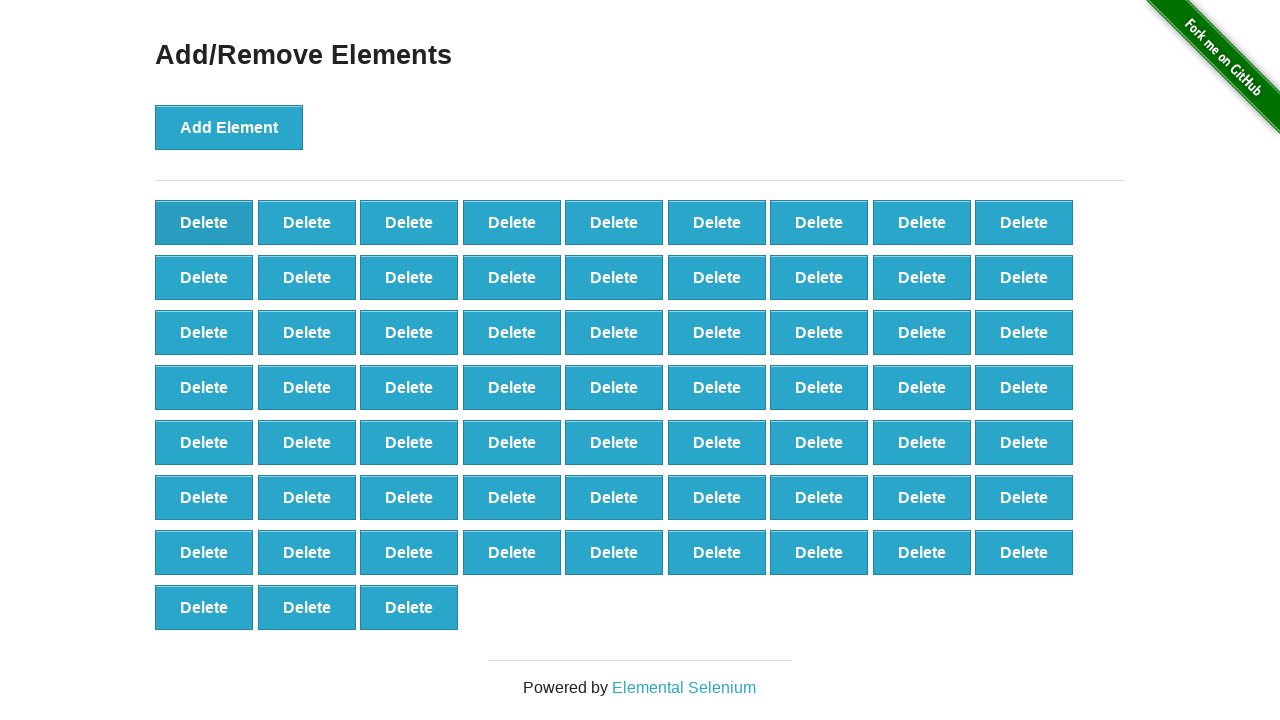

Clicked delete button (iteration 35/90) at (204, 222) on xpath=//*[@onclick='deleteElement()'] >> nth=0
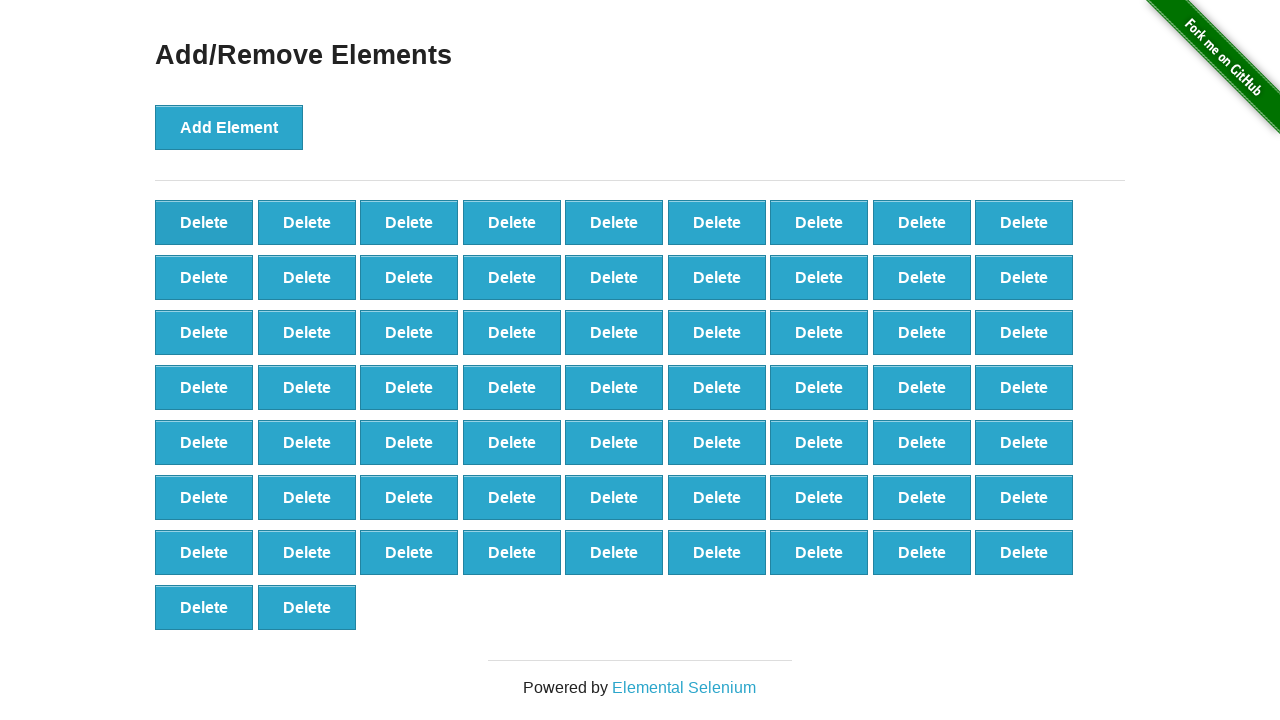

Clicked delete button (iteration 36/90) at (204, 222) on xpath=//*[@onclick='deleteElement()'] >> nth=0
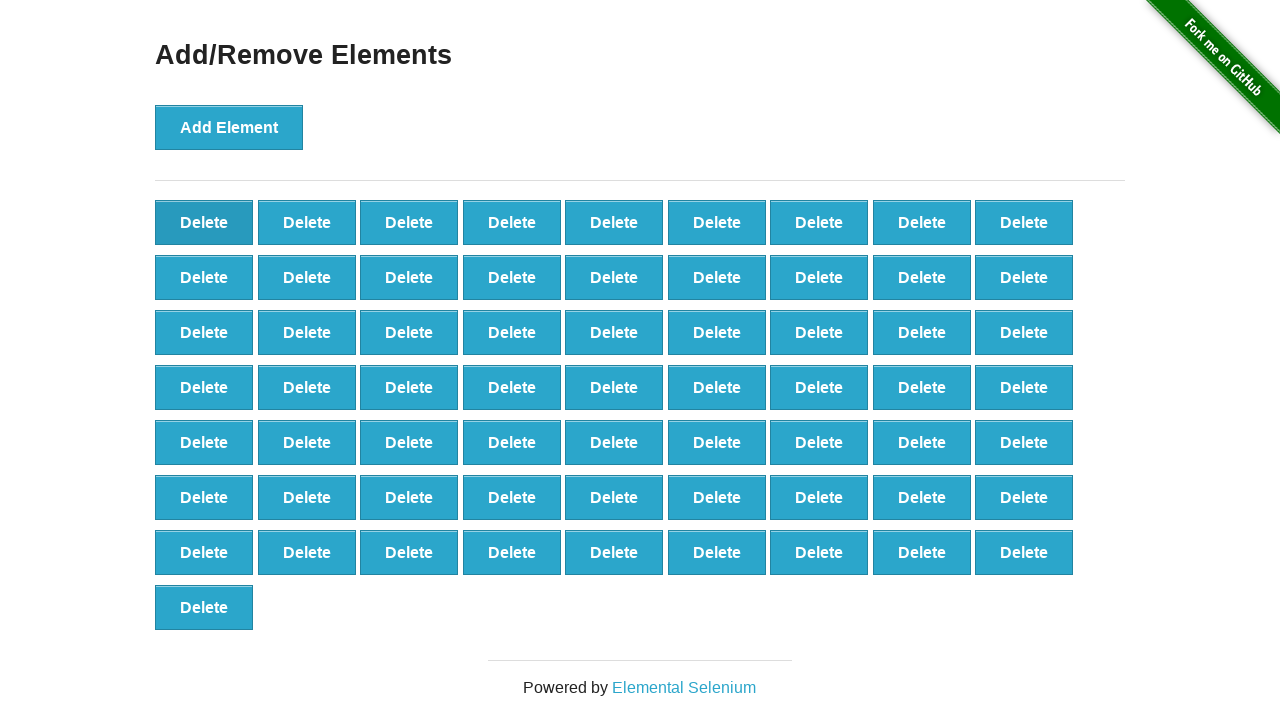

Clicked delete button (iteration 37/90) at (204, 222) on xpath=//*[@onclick='deleteElement()'] >> nth=0
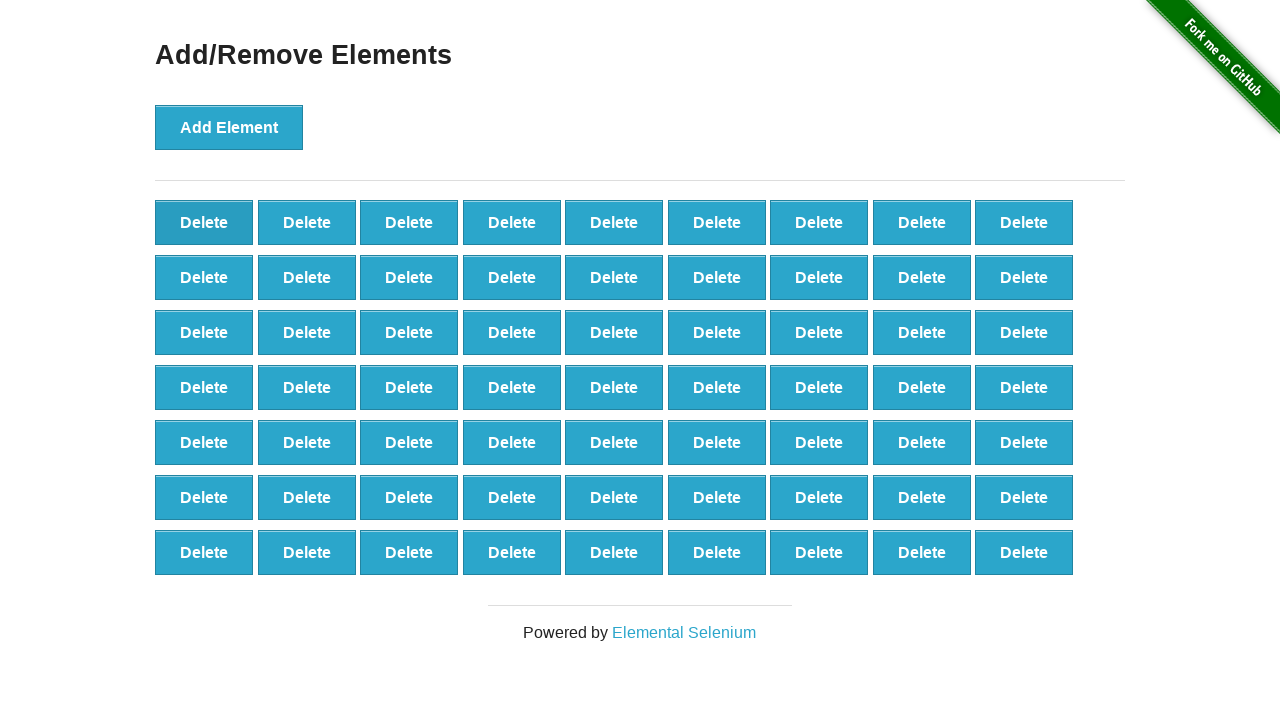

Clicked delete button (iteration 38/90) at (204, 222) on xpath=//*[@onclick='deleteElement()'] >> nth=0
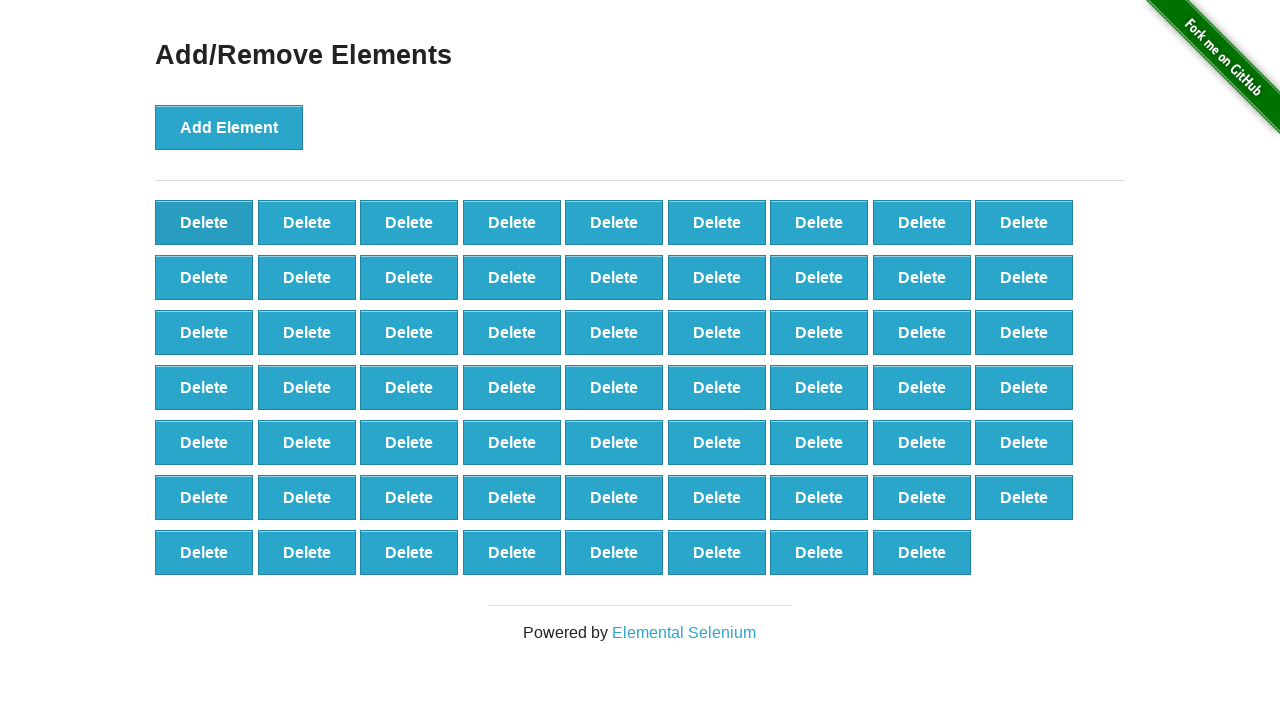

Clicked delete button (iteration 39/90) at (204, 222) on xpath=//*[@onclick='deleteElement()'] >> nth=0
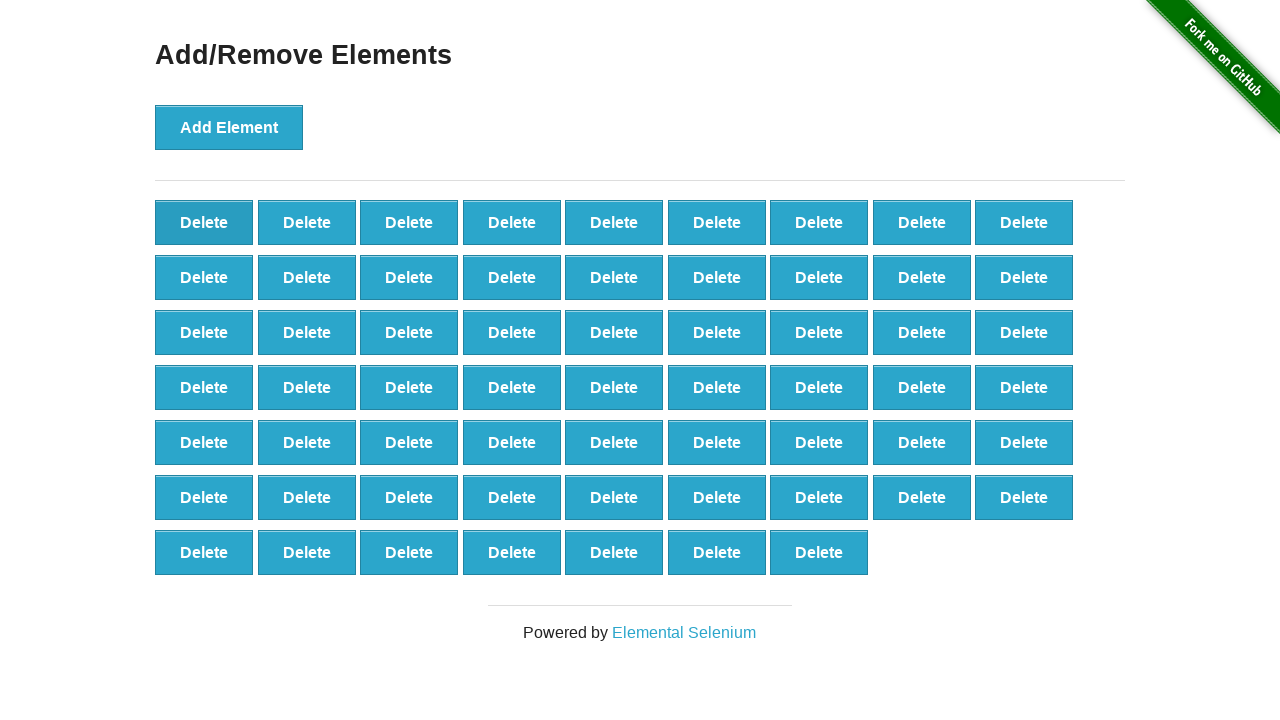

Clicked delete button (iteration 40/90) at (204, 222) on xpath=//*[@onclick='deleteElement()'] >> nth=0
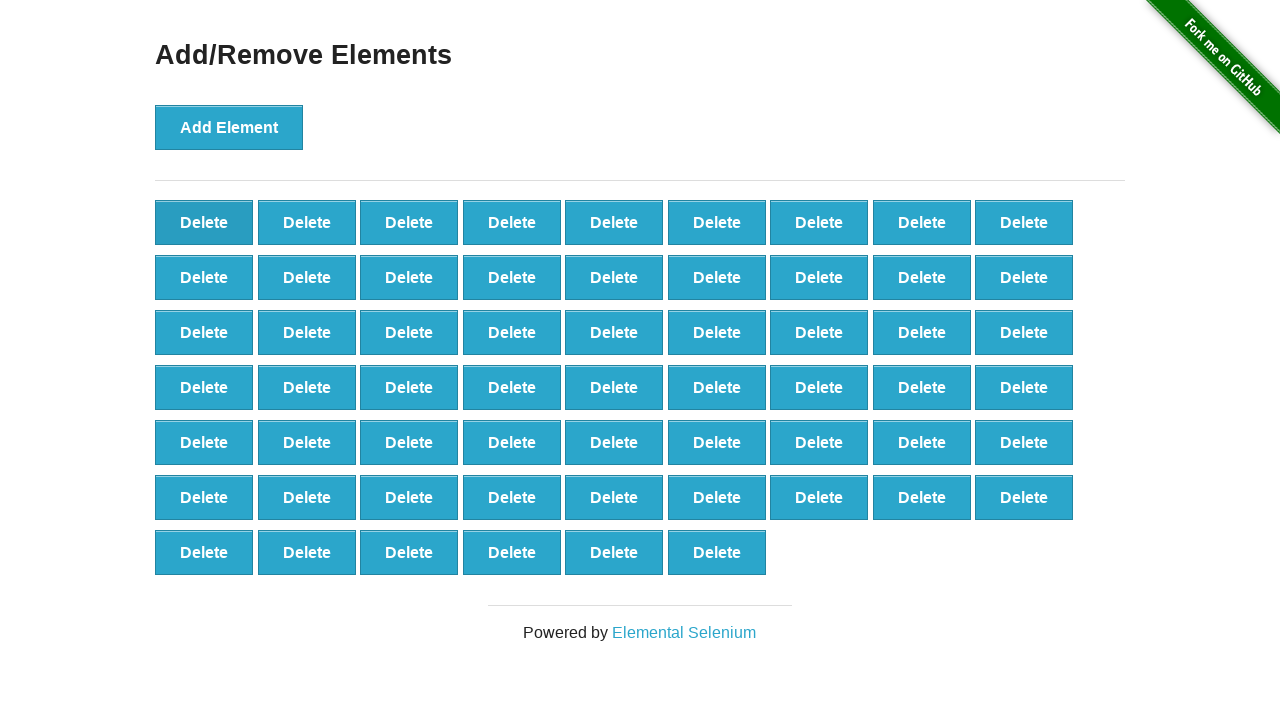

Clicked delete button (iteration 41/90) at (204, 222) on xpath=//*[@onclick='deleteElement()'] >> nth=0
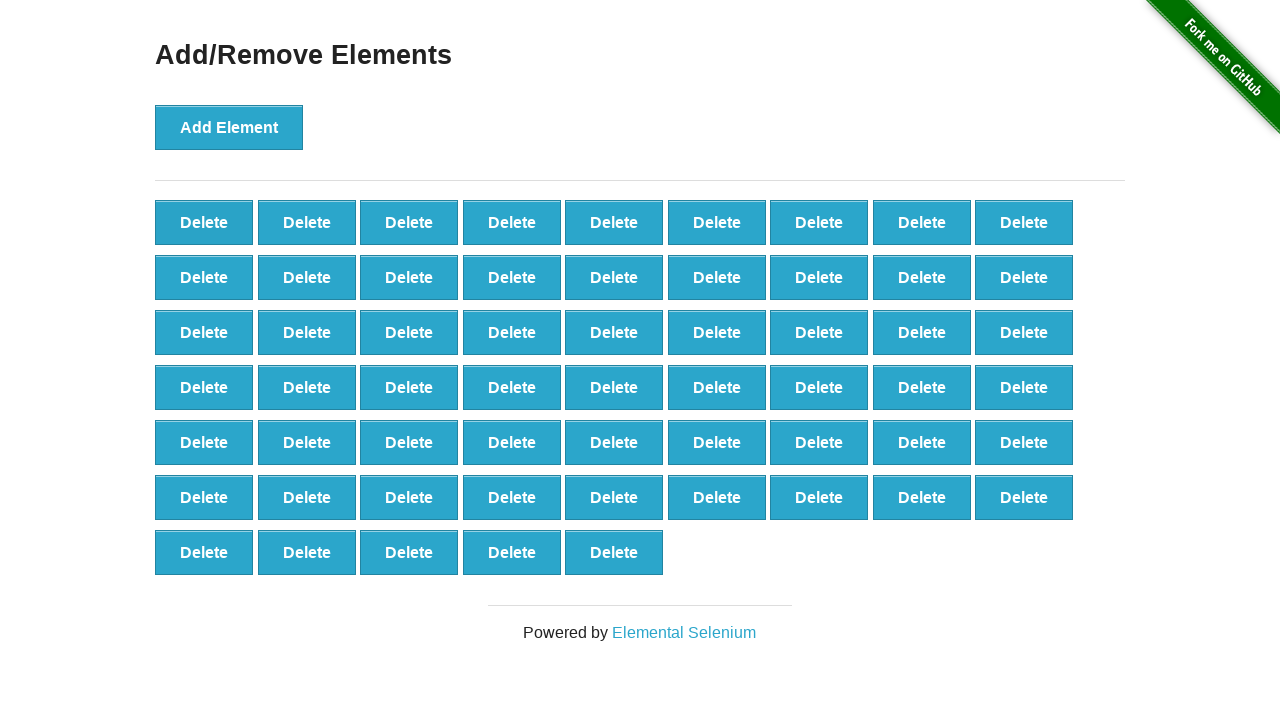

Clicked delete button (iteration 42/90) at (204, 222) on xpath=//*[@onclick='deleteElement()'] >> nth=0
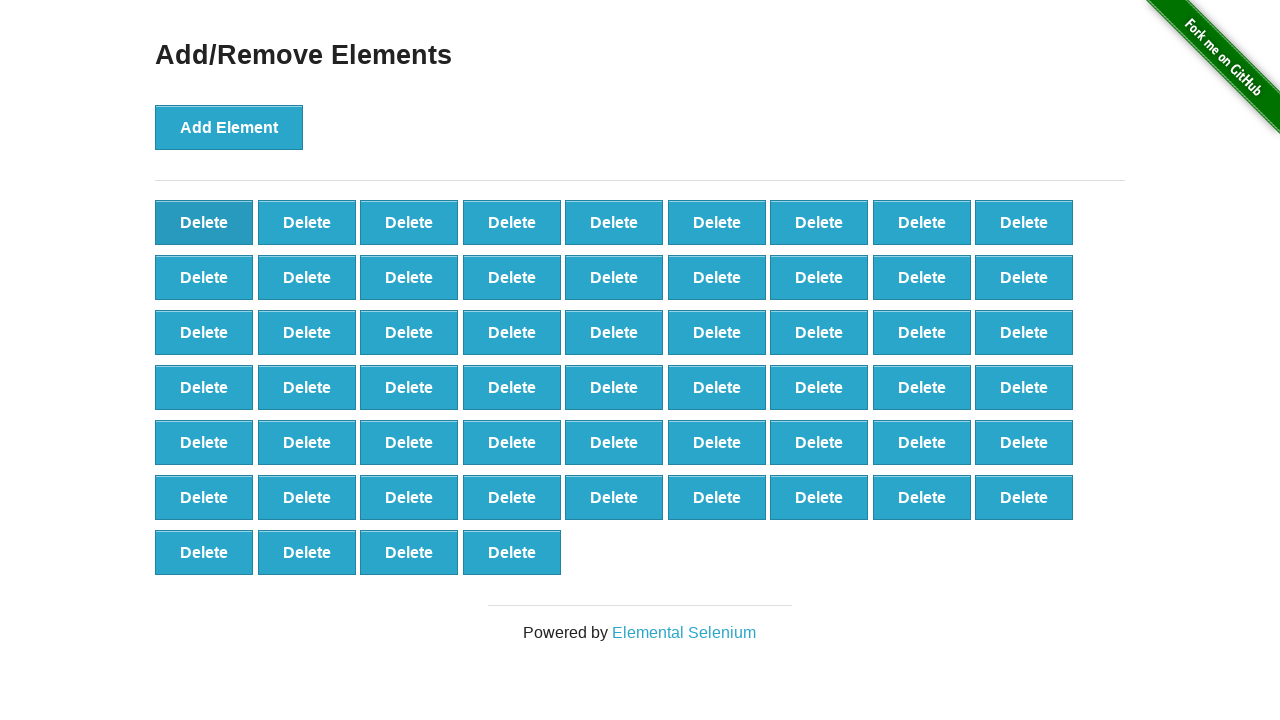

Clicked delete button (iteration 43/90) at (204, 222) on xpath=//*[@onclick='deleteElement()'] >> nth=0
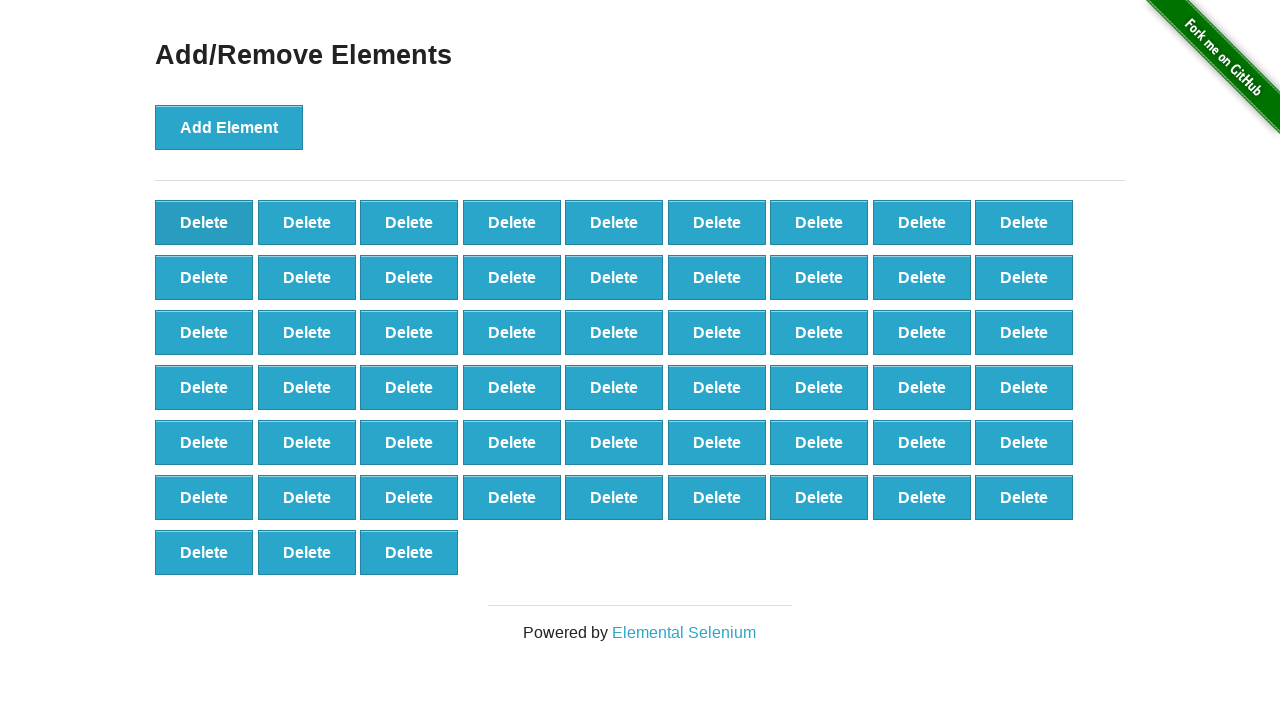

Clicked delete button (iteration 44/90) at (204, 222) on xpath=//*[@onclick='deleteElement()'] >> nth=0
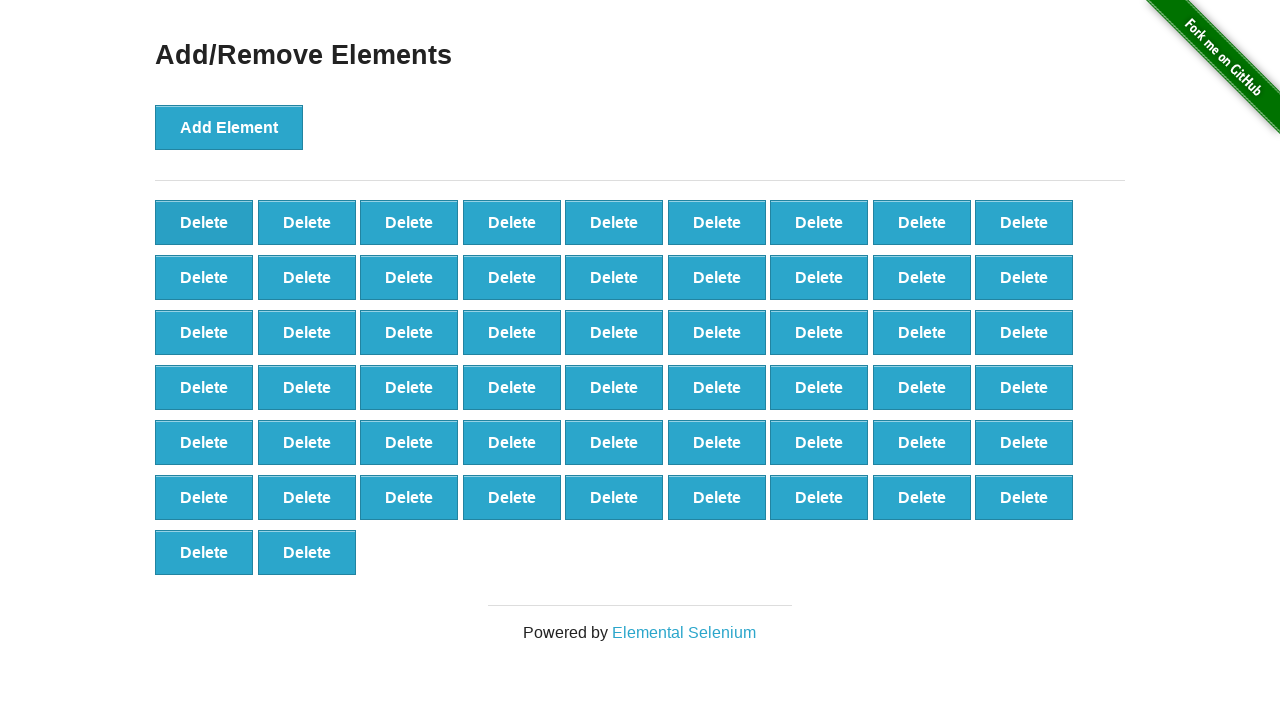

Clicked delete button (iteration 45/90) at (204, 222) on xpath=//*[@onclick='deleteElement()'] >> nth=0
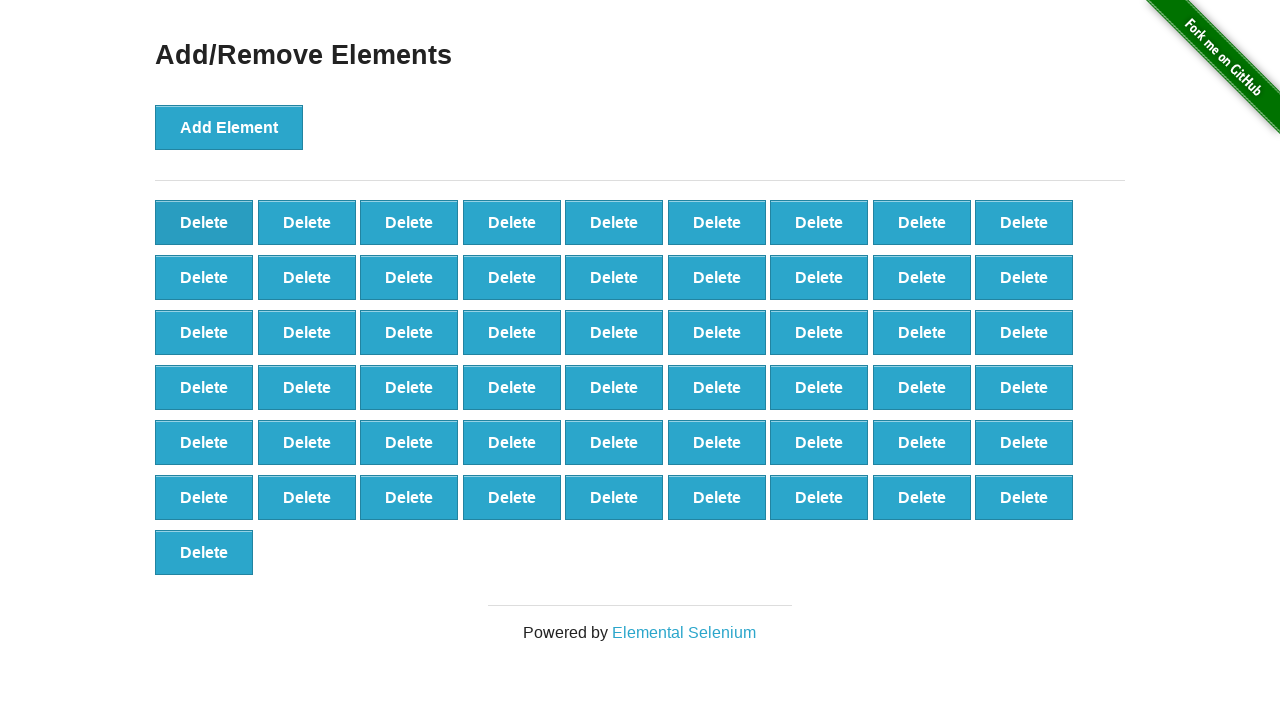

Clicked delete button (iteration 46/90) at (204, 222) on xpath=//*[@onclick='deleteElement()'] >> nth=0
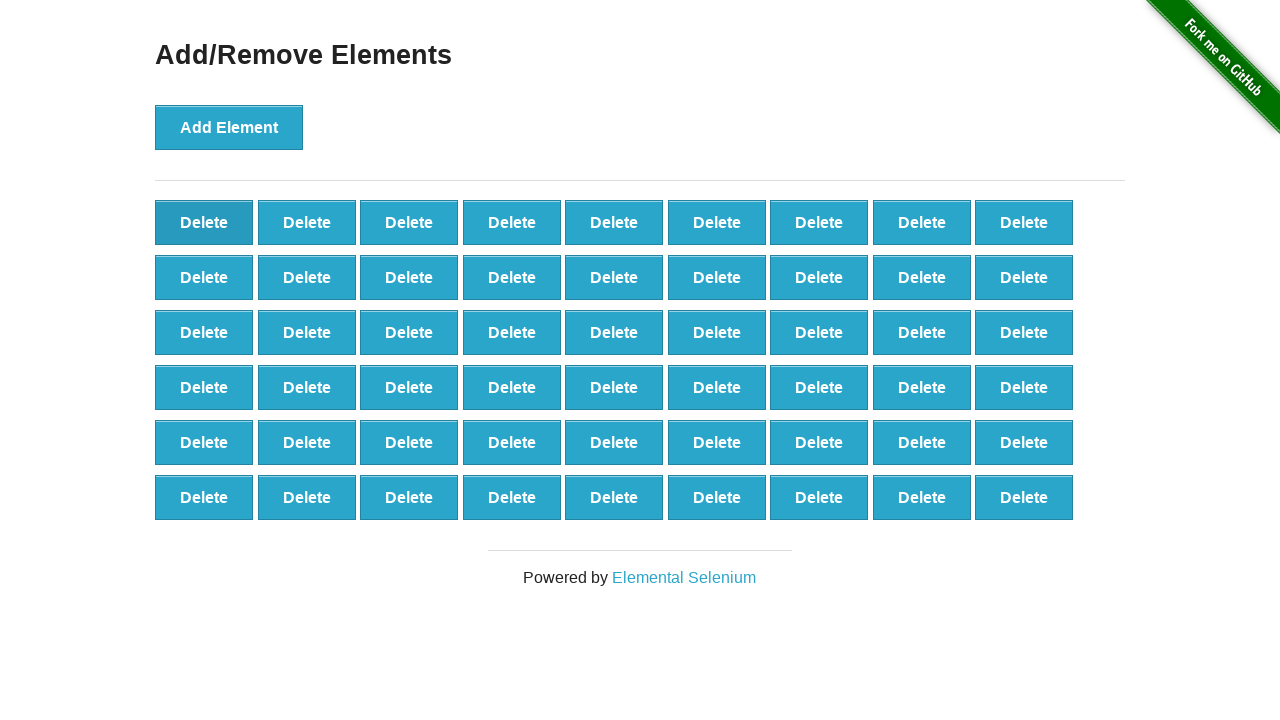

Clicked delete button (iteration 47/90) at (204, 222) on xpath=//*[@onclick='deleteElement()'] >> nth=0
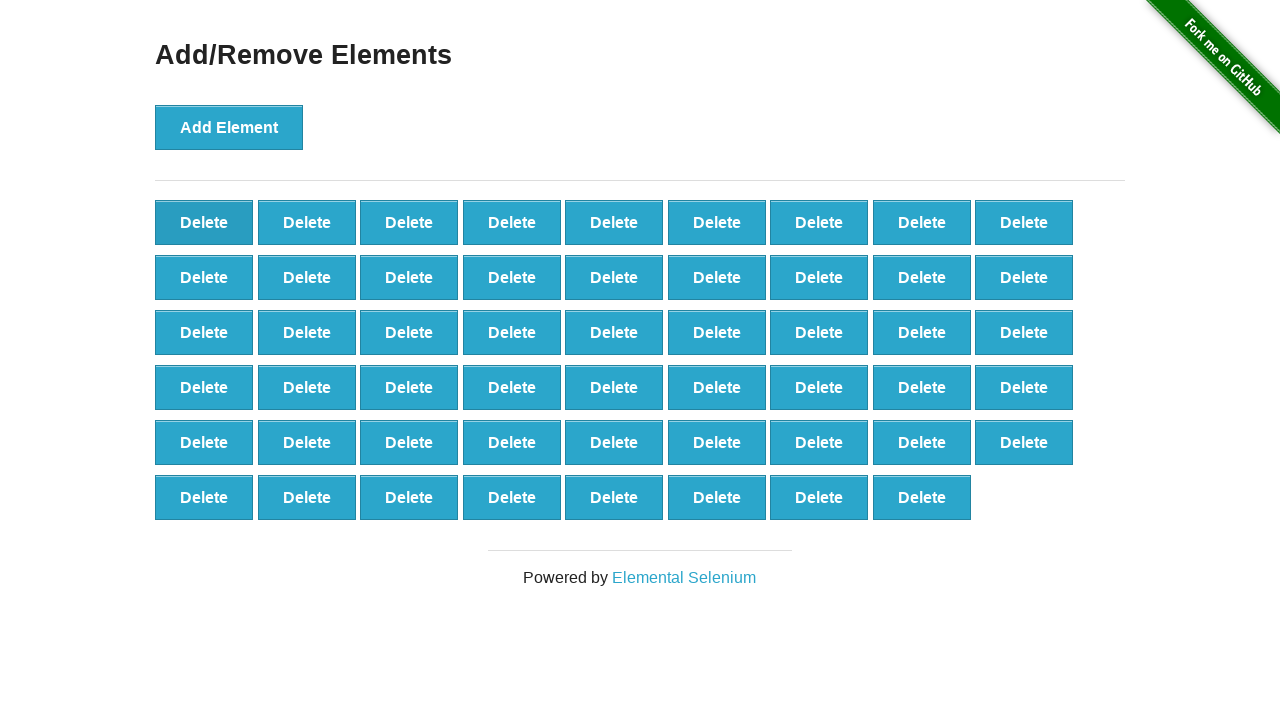

Clicked delete button (iteration 48/90) at (204, 222) on xpath=//*[@onclick='deleteElement()'] >> nth=0
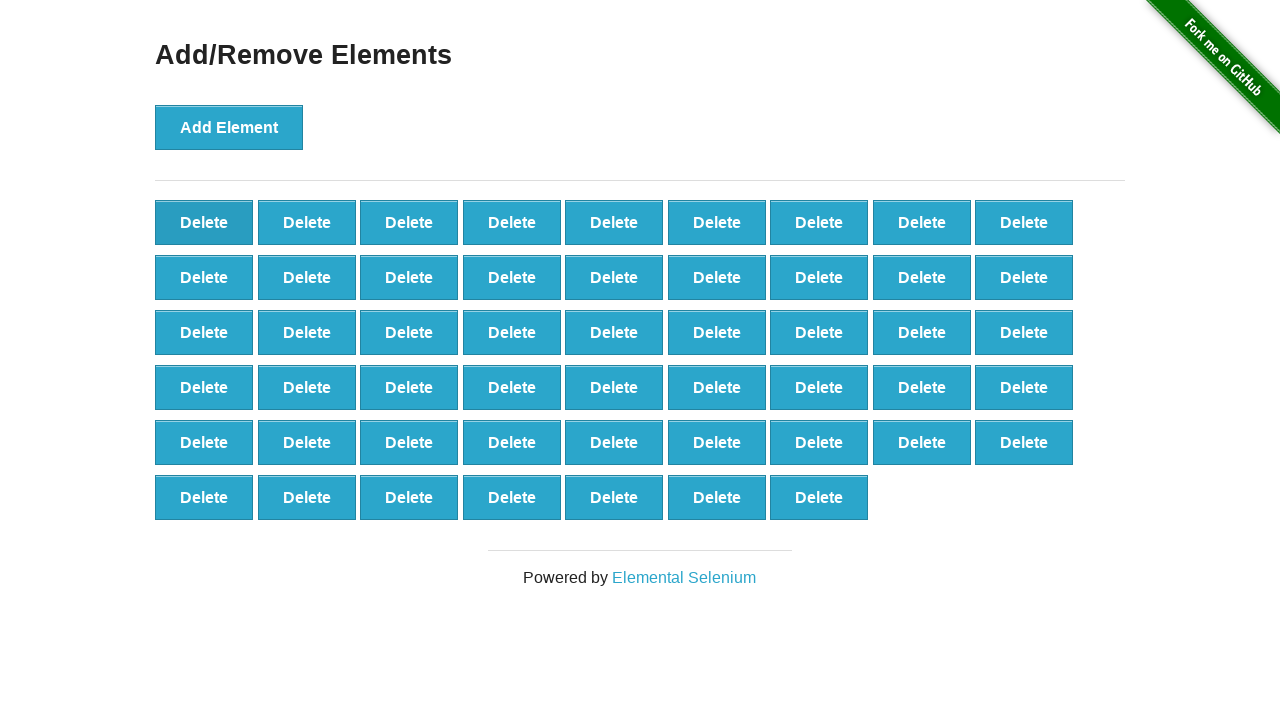

Clicked delete button (iteration 49/90) at (204, 222) on xpath=//*[@onclick='deleteElement()'] >> nth=0
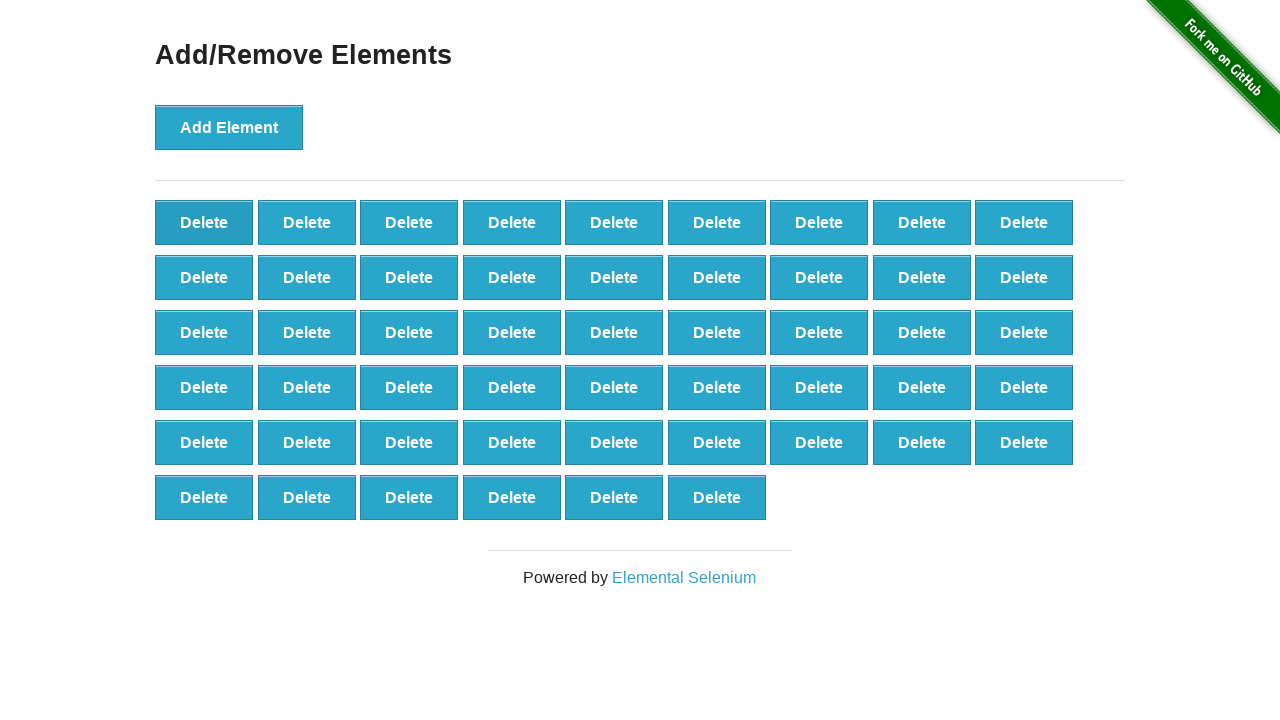

Clicked delete button (iteration 50/90) at (204, 222) on xpath=//*[@onclick='deleteElement()'] >> nth=0
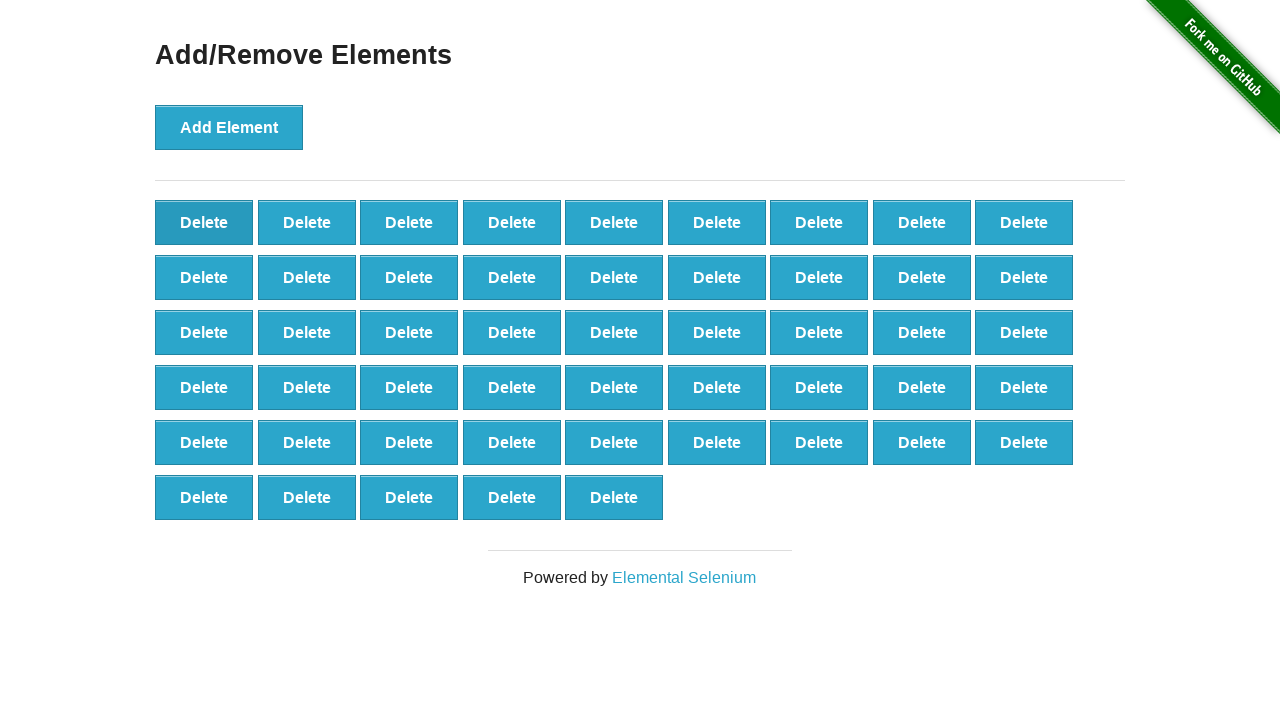

Clicked delete button (iteration 51/90) at (204, 222) on xpath=//*[@onclick='deleteElement()'] >> nth=0
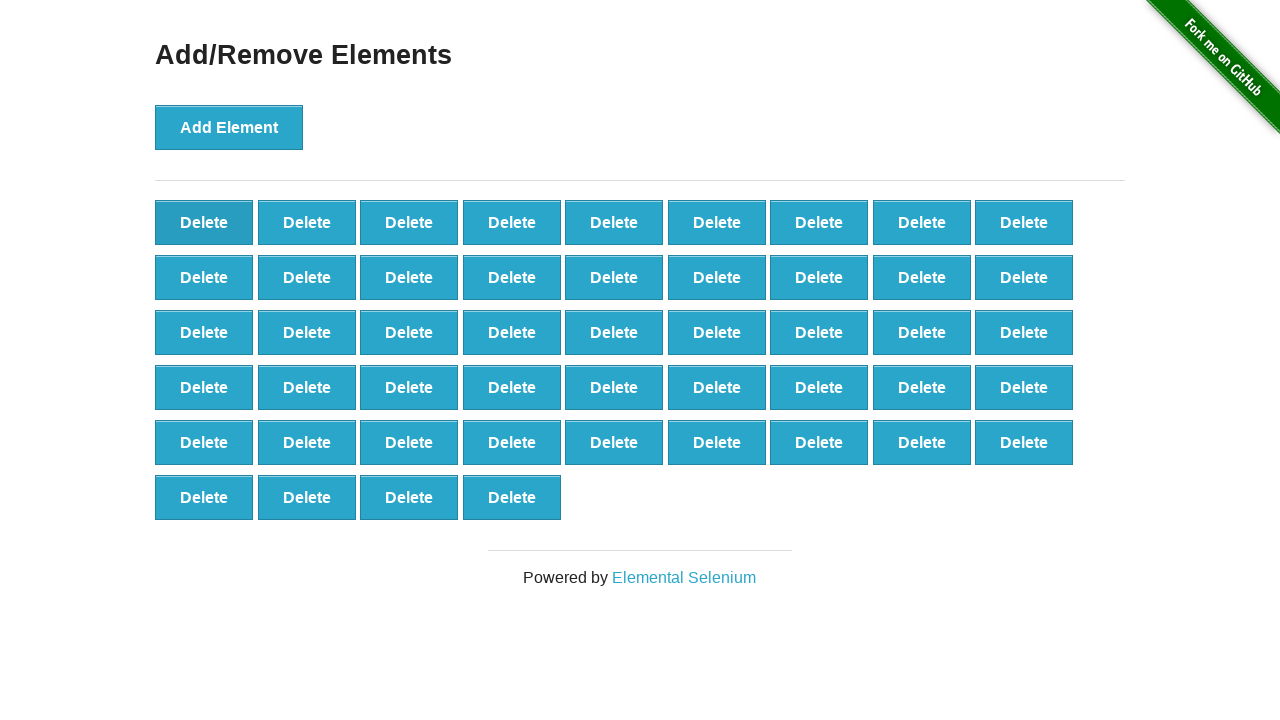

Clicked delete button (iteration 52/90) at (204, 222) on xpath=//*[@onclick='deleteElement()'] >> nth=0
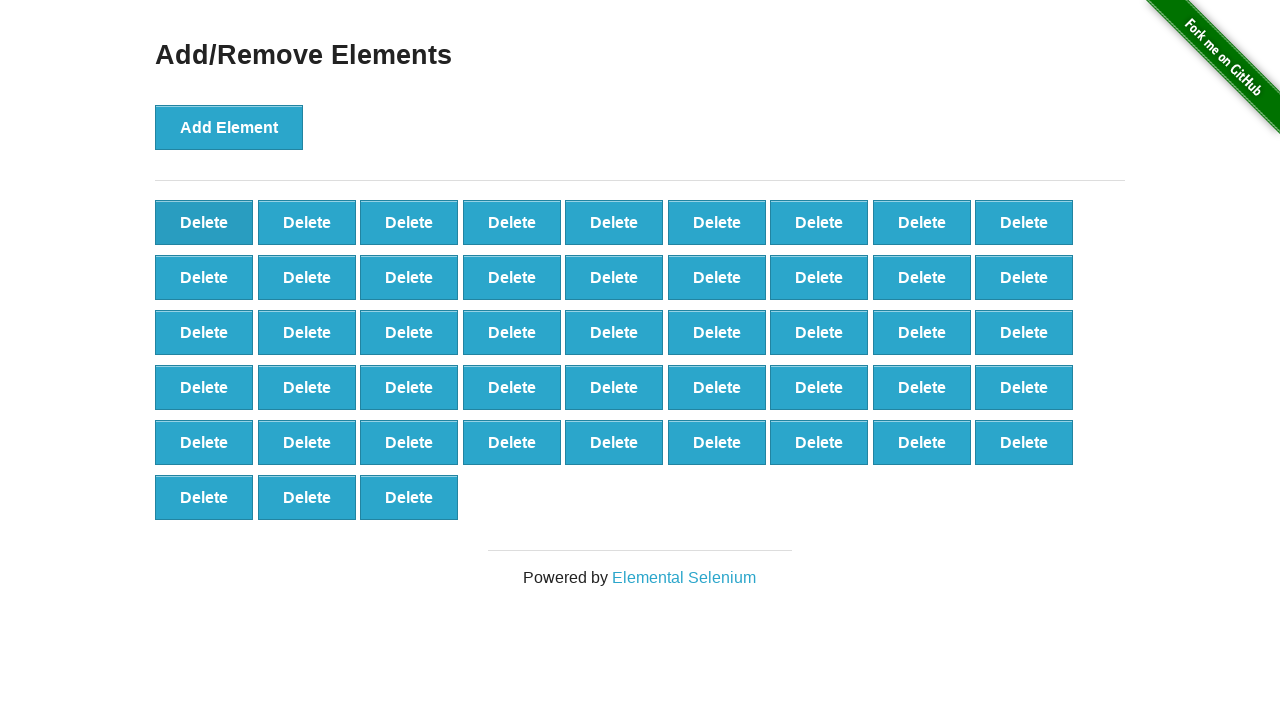

Clicked delete button (iteration 53/90) at (204, 222) on xpath=//*[@onclick='deleteElement()'] >> nth=0
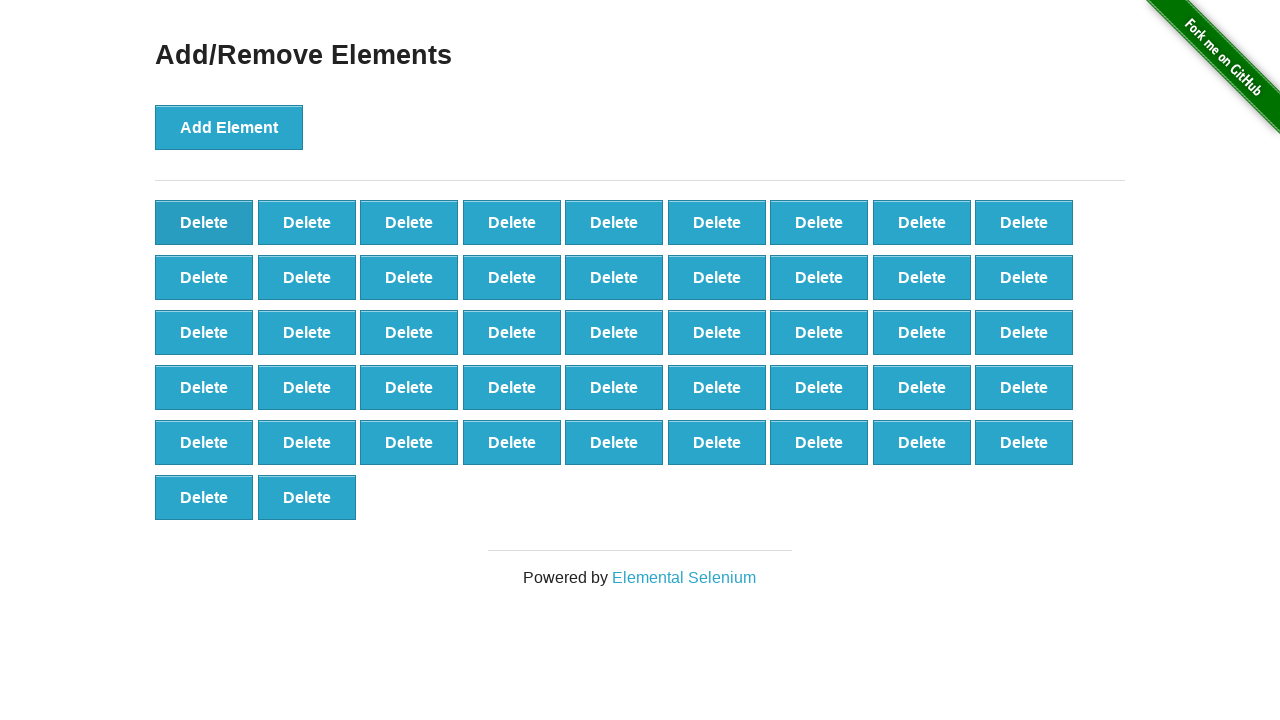

Clicked delete button (iteration 54/90) at (204, 222) on xpath=//*[@onclick='deleteElement()'] >> nth=0
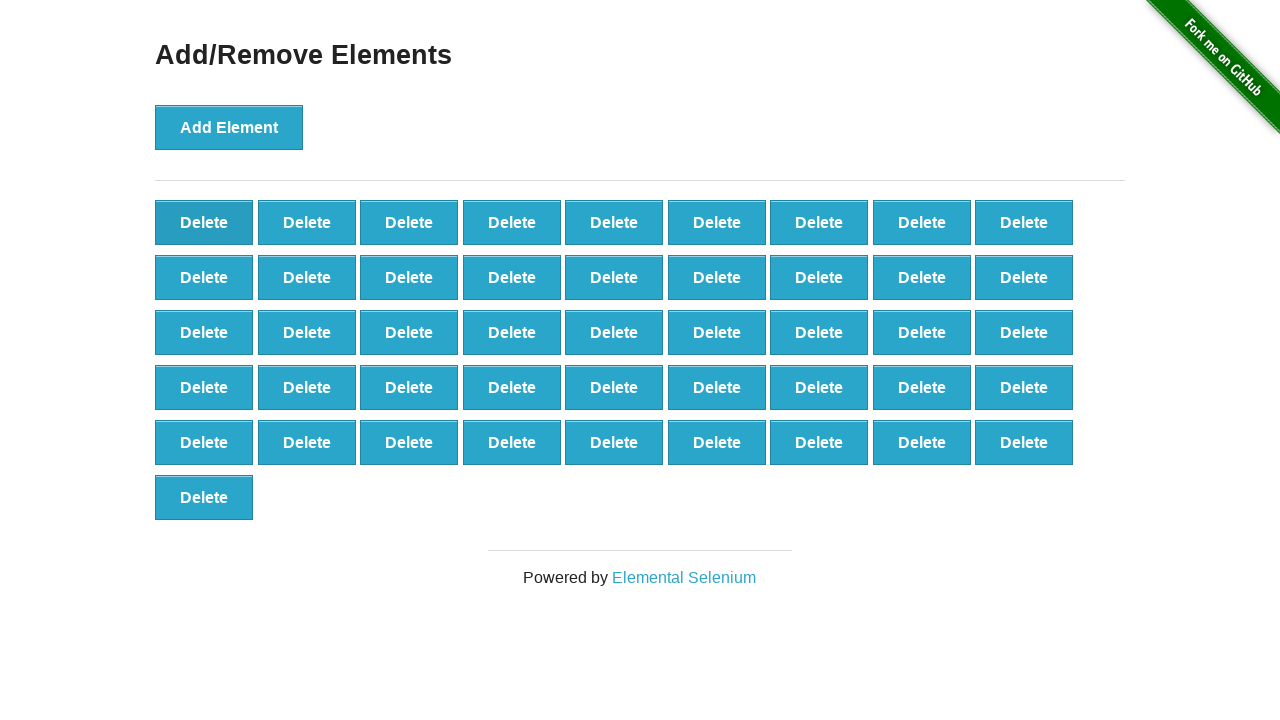

Clicked delete button (iteration 55/90) at (204, 222) on xpath=//*[@onclick='deleteElement()'] >> nth=0
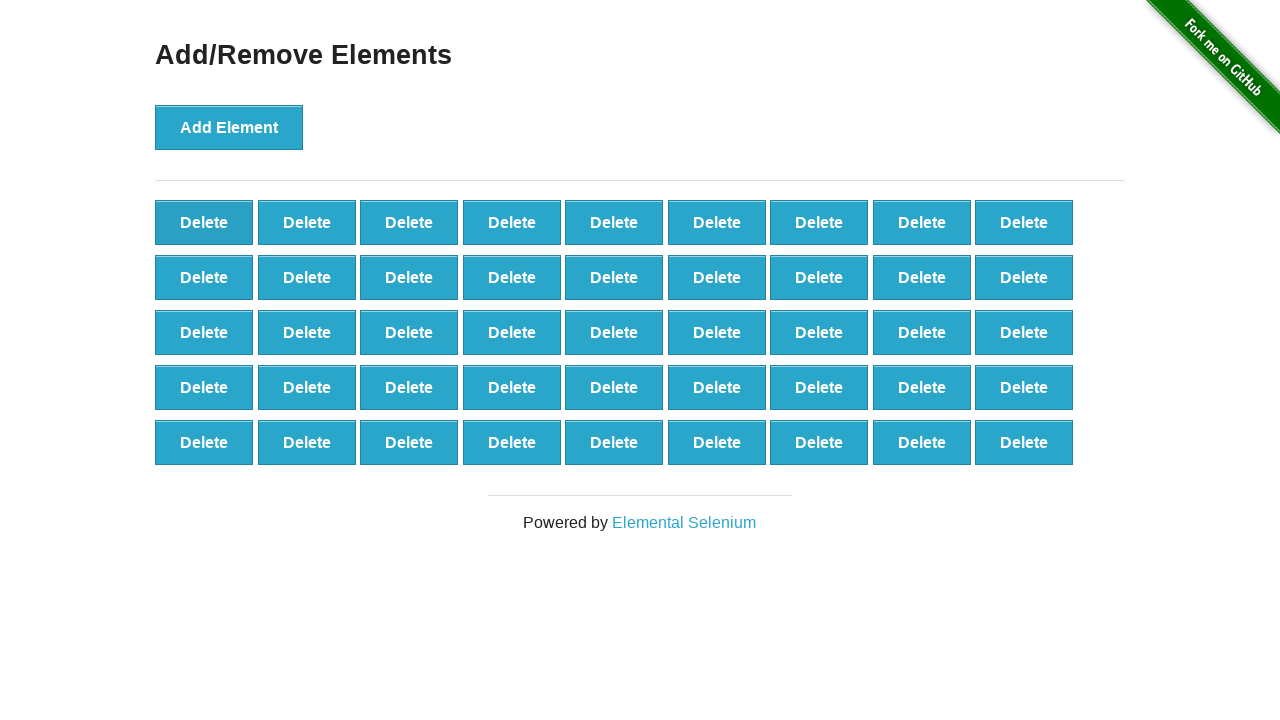

Clicked delete button (iteration 56/90) at (204, 222) on xpath=//*[@onclick='deleteElement()'] >> nth=0
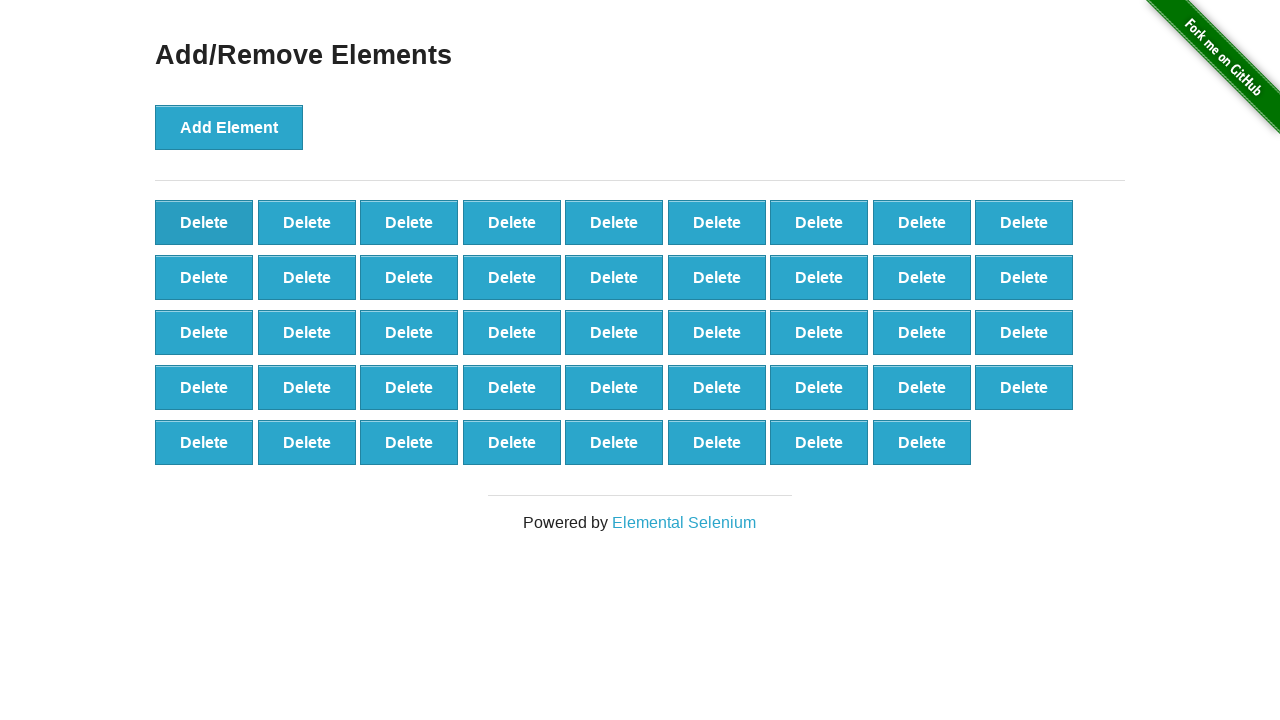

Clicked delete button (iteration 57/90) at (204, 222) on xpath=//*[@onclick='deleteElement()'] >> nth=0
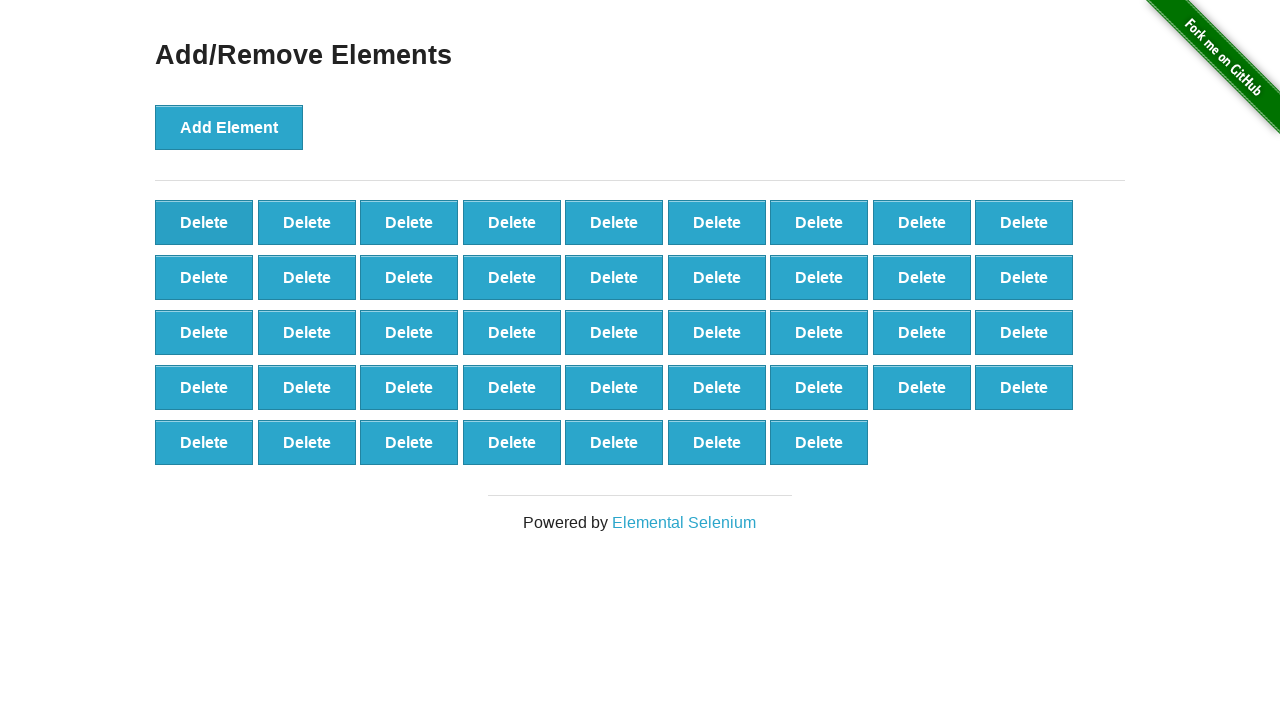

Clicked delete button (iteration 58/90) at (204, 222) on xpath=//*[@onclick='deleteElement()'] >> nth=0
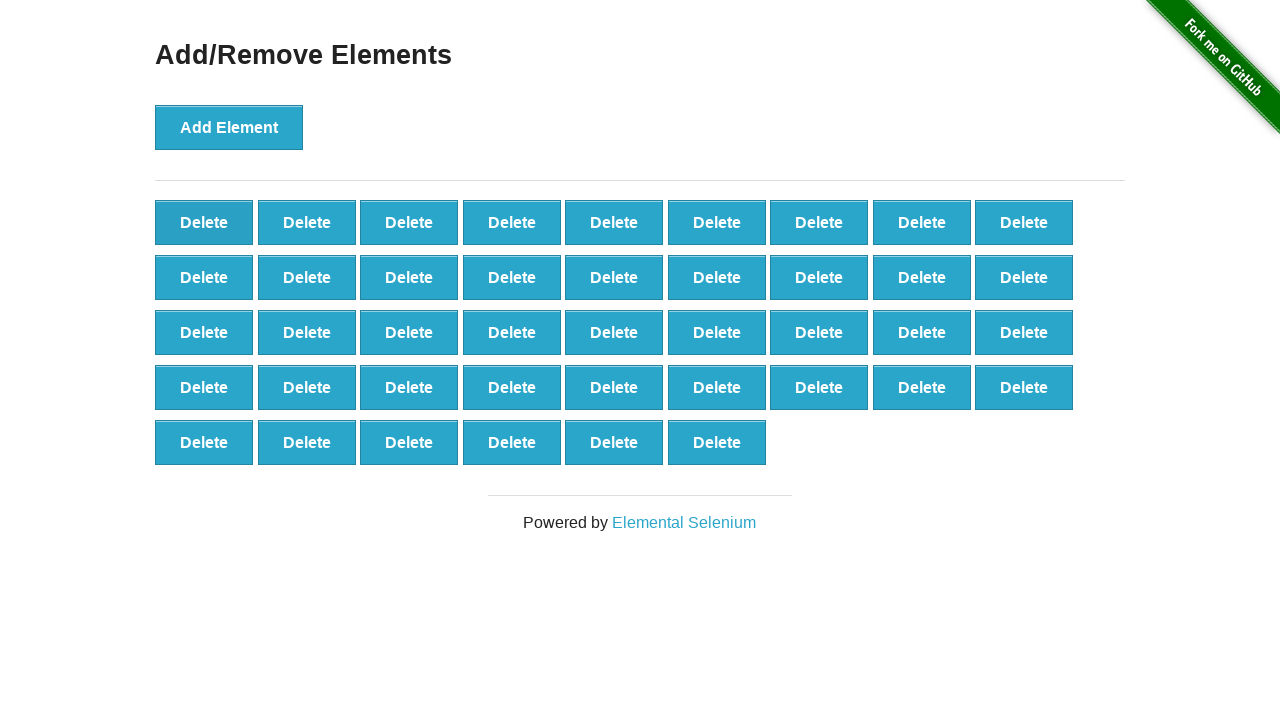

Clicked delete button (iteration 59/90) at (204, 222) on xpath=//*[@onclick='deleteElement()'] >> nth=0
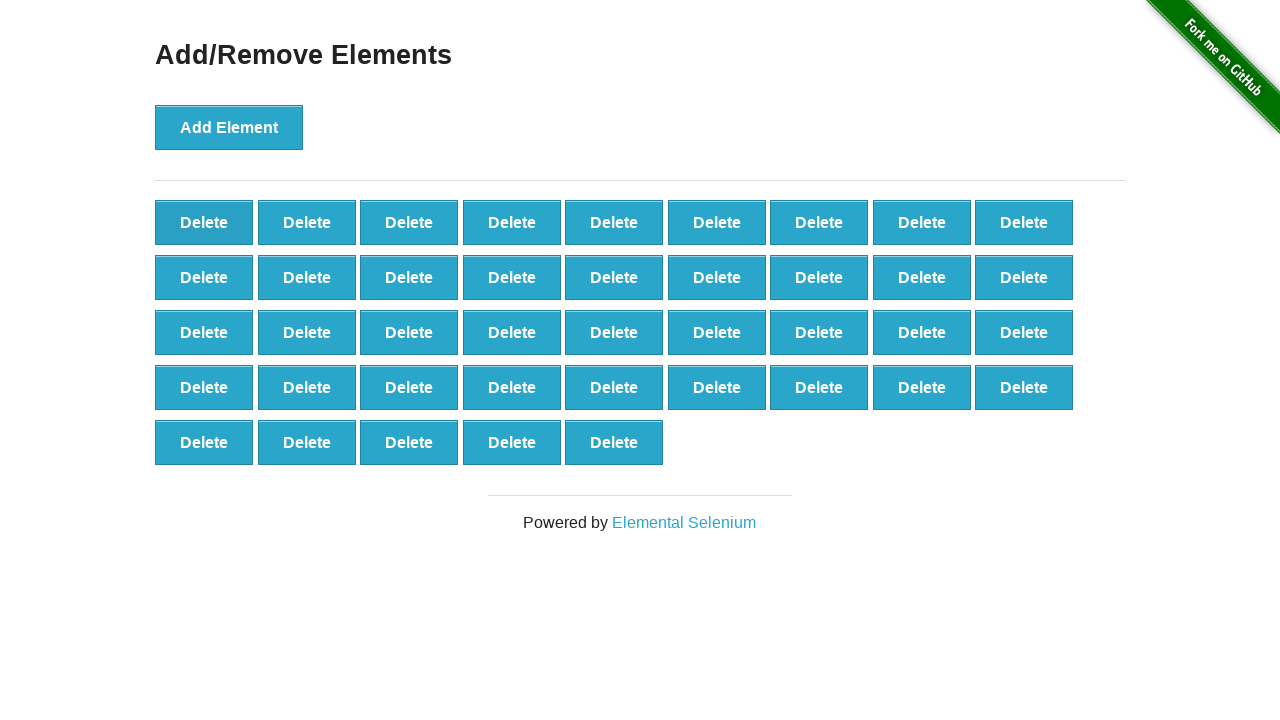

Clicked delete button (iteration 60/90) at (204, 222) on xpath=//*[@onclick='deleteElement()'] >> nth=0
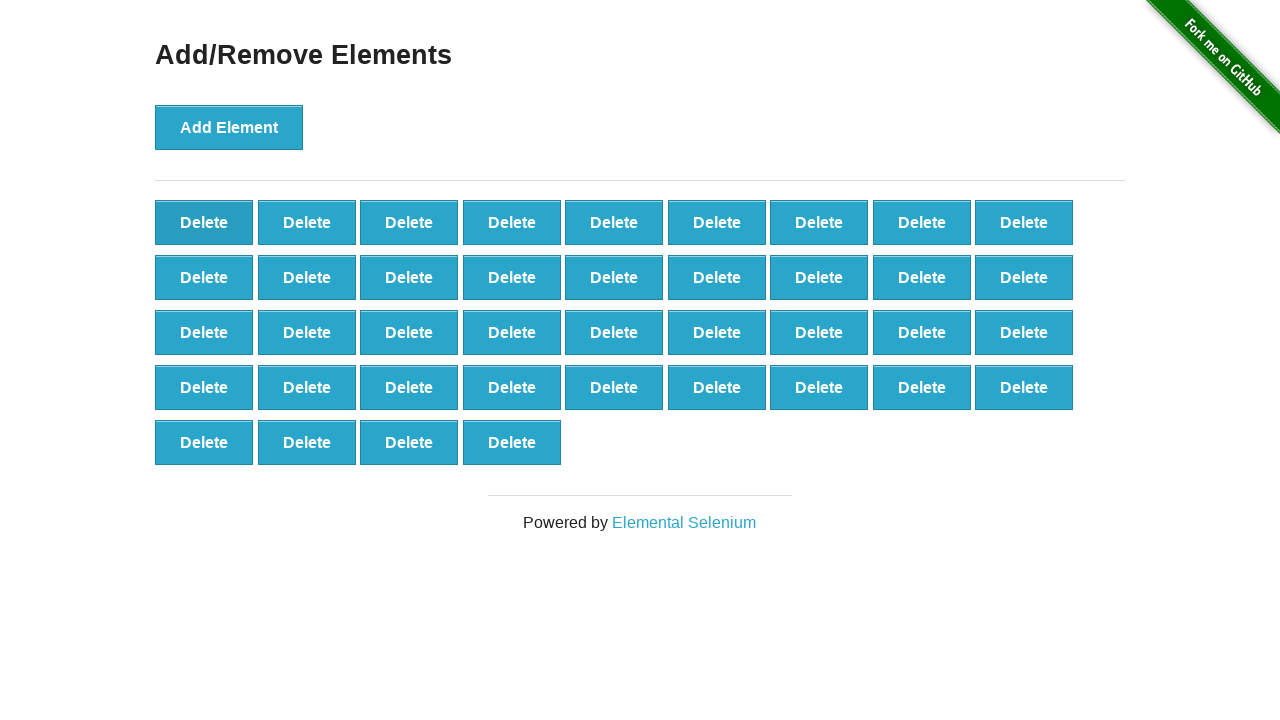

Clicked delete button (iteration 61/90) at (204, 222) on xpath=//*[@onclick='deleteElement()'] >> nth=0
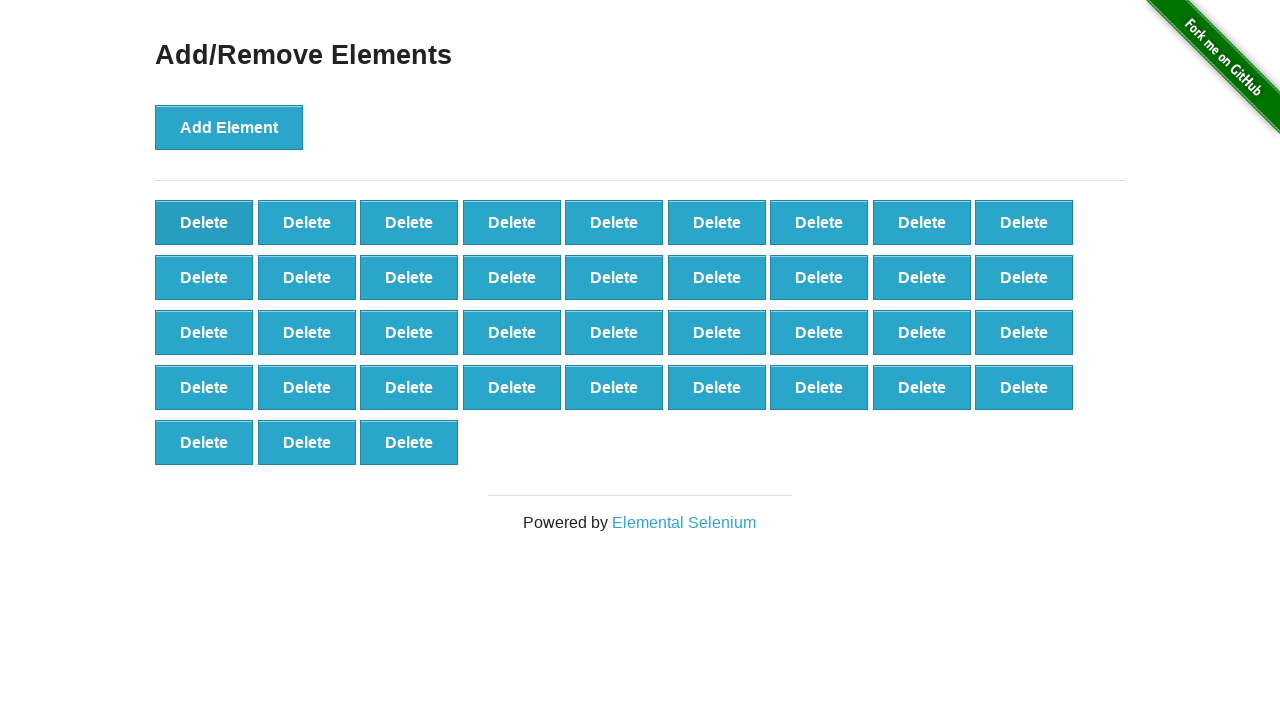

Clicked delete button (iteration 62/90) at (204, 222) on xpath=//*[@onclick='deleteElement()'] >> nth=0
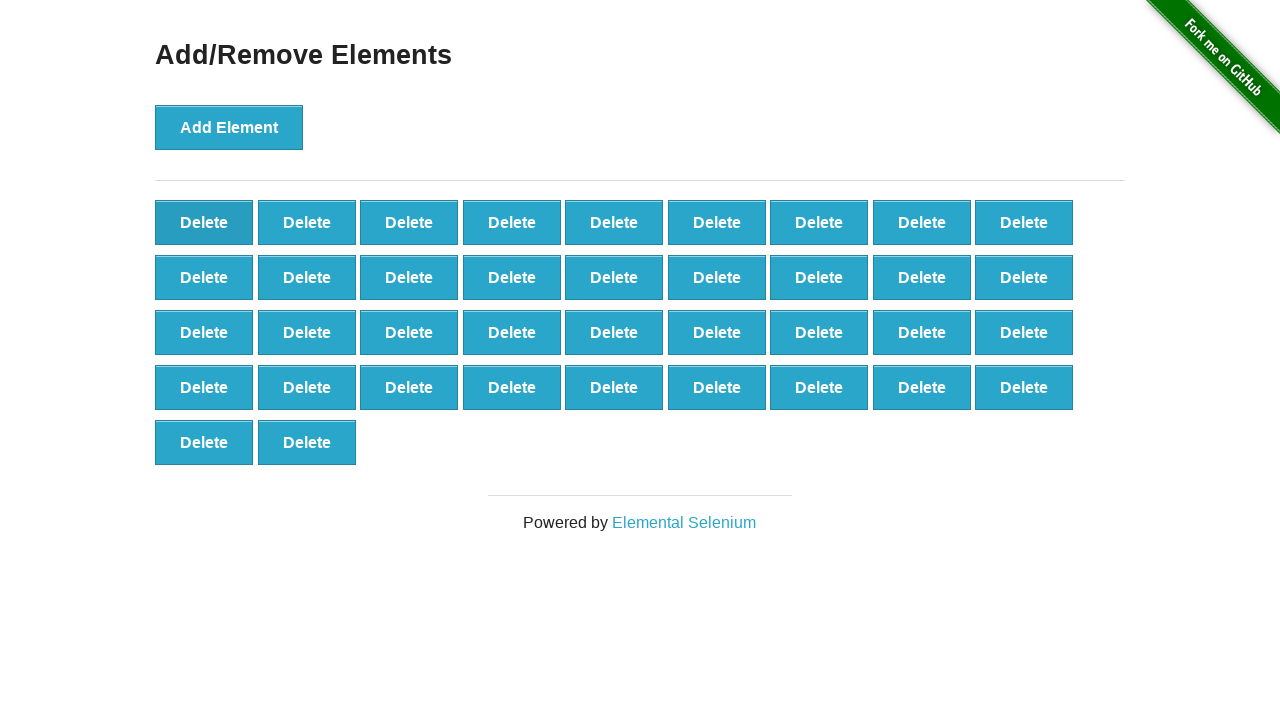

Clicked delete button (iteration 63/90) at (204, 222) on xpath=//*[@onclick='deleteElement()'] >> nth=0
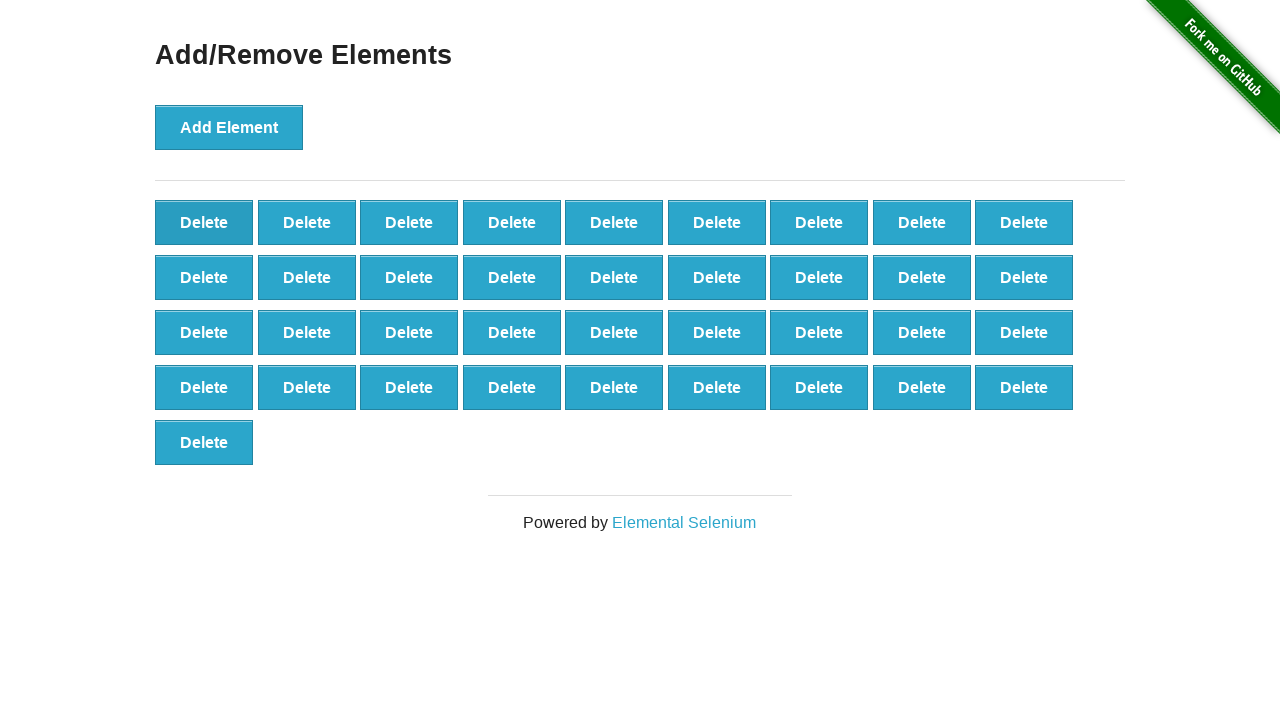

Clicked delete button (iteration 64/90) at (204, 222) on xpath=//*[@onclick='deleteElement()'] >> nth=0
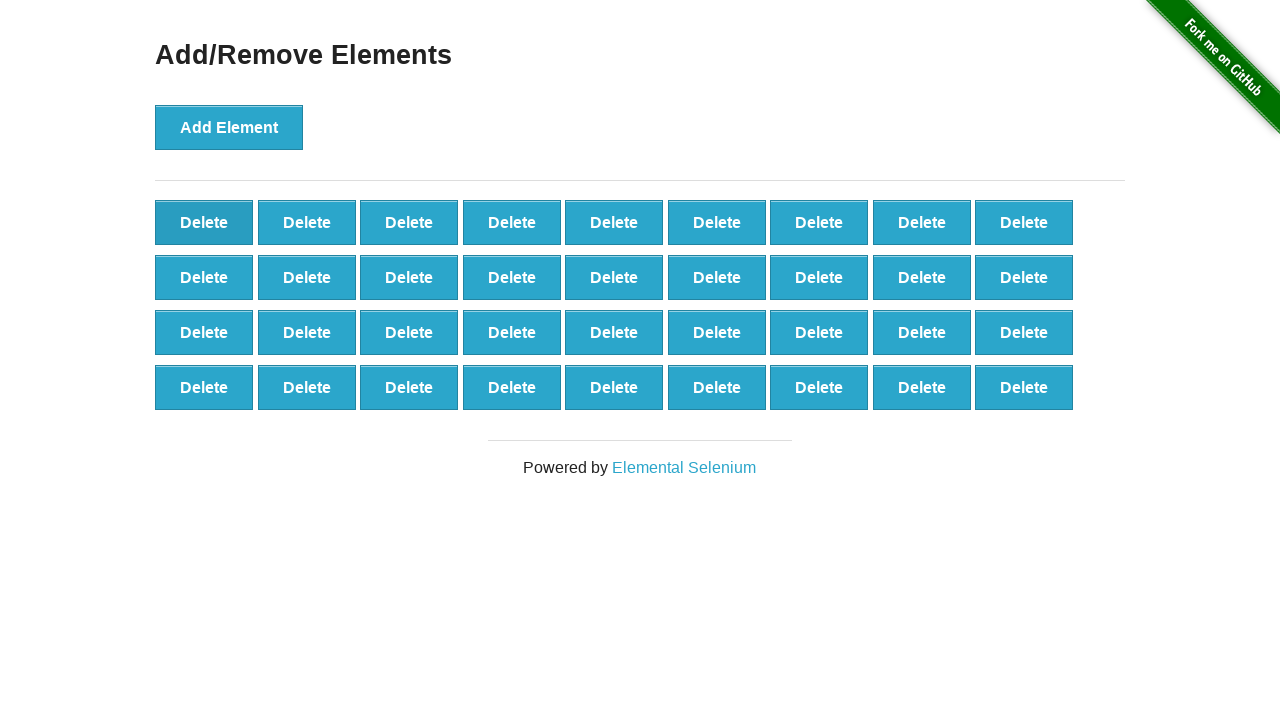

Clicked delete button (iteration 65/90) at (204, 222) on xpath=//*[@onclick='deleteElement()'] >> nth=0
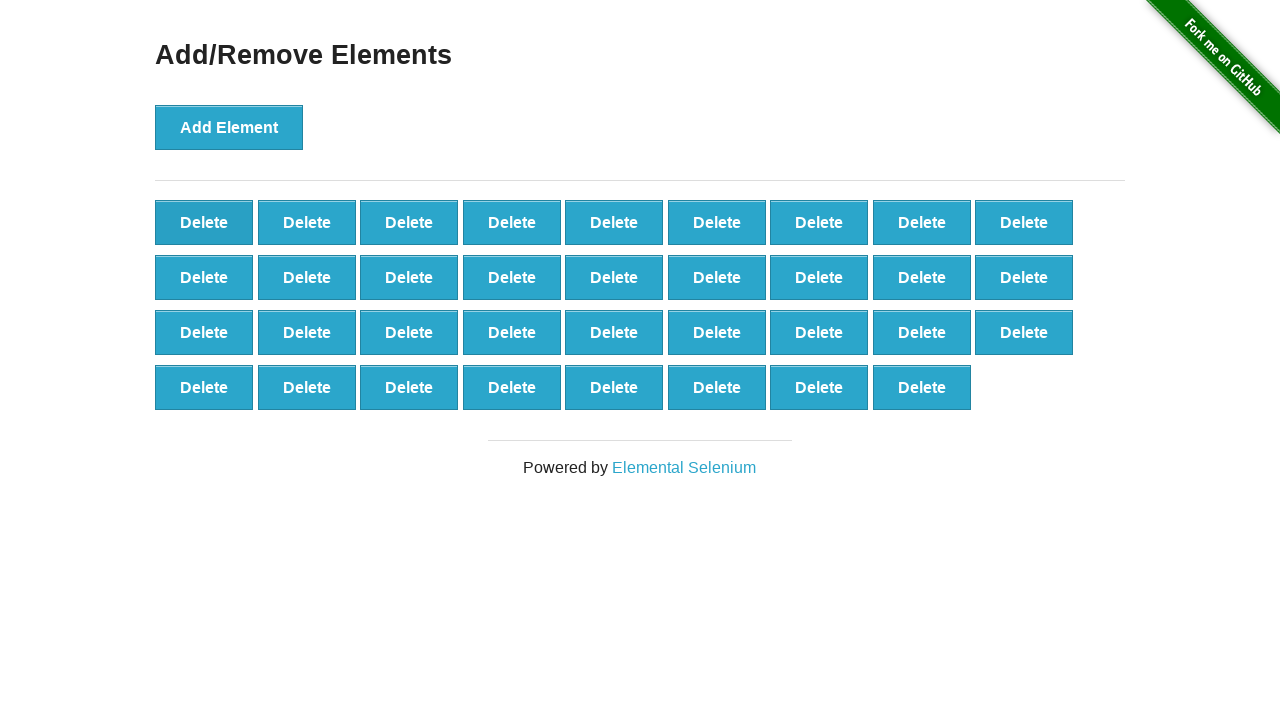

Clicked delete button (iteration 66/90) at (204, 222) on xpath=//*[@onclick='deleteElement()'] >> nth=0
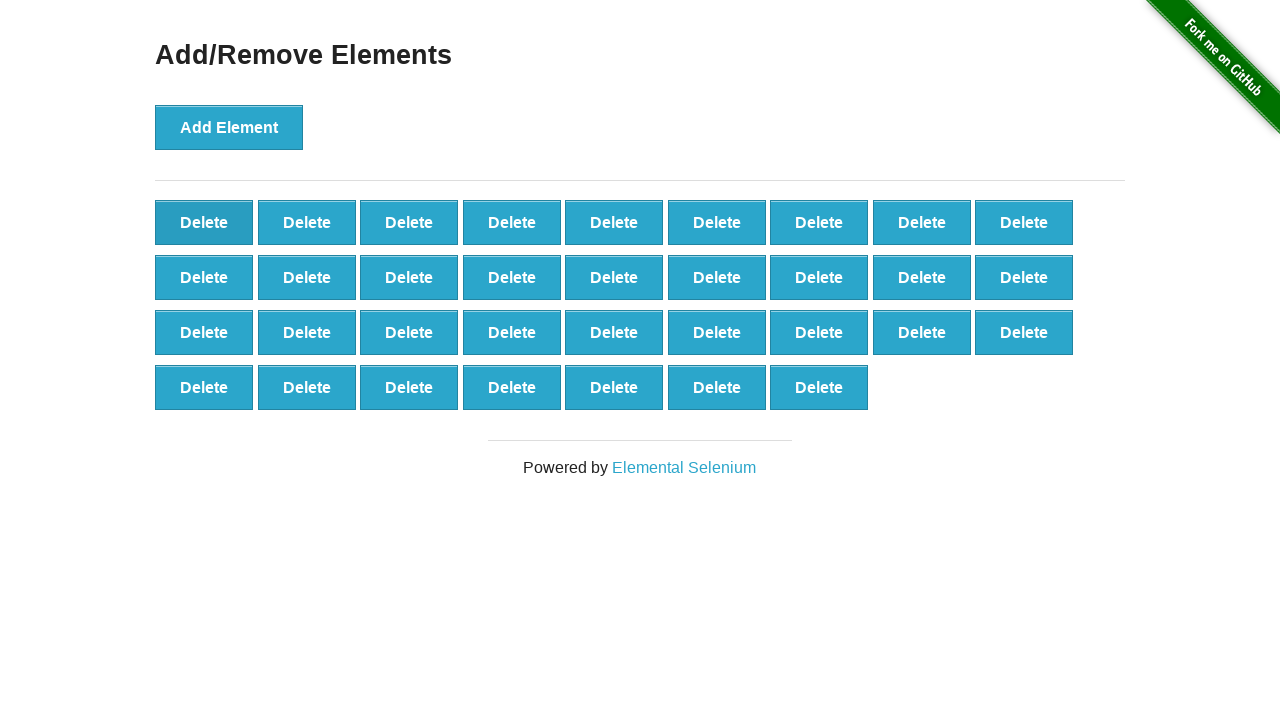

Clicked delete button (iteration 67/90) at (204, 222) on xpath=//*[@onclick='deleteElement()'] >> nth=0
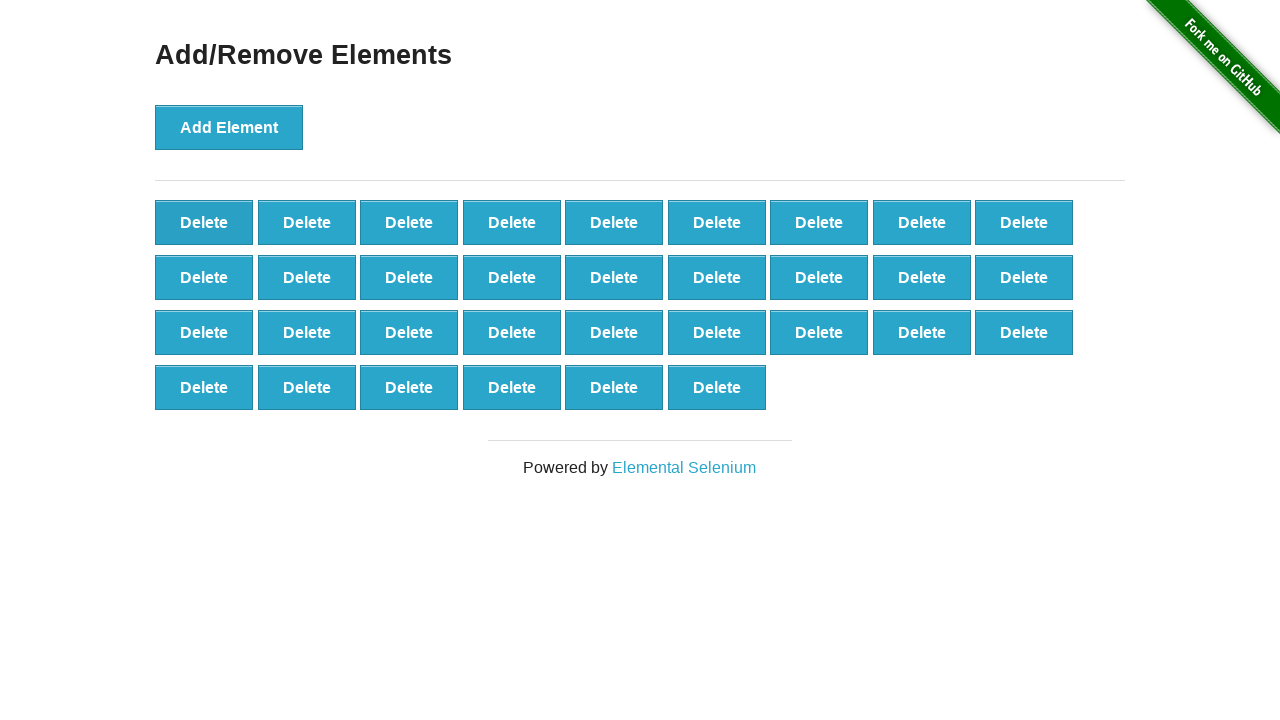

Clicked delete button (iteration 68/90) at (204, 222) on xpath=//*[@onclick='deleteElement()'] >> nth=0
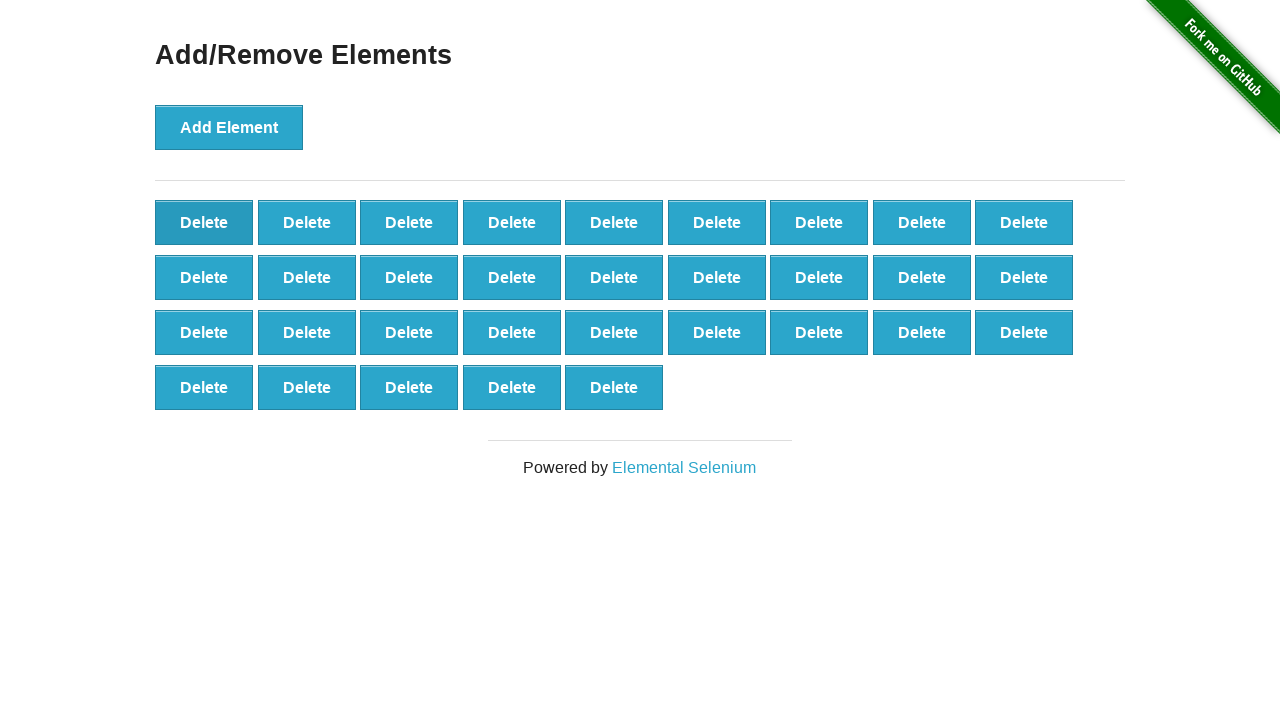

Clicked delete button (iteration 69/90) at (204, 222) on xpath=//*[@onclick='deleteElement()'] >> nth=0
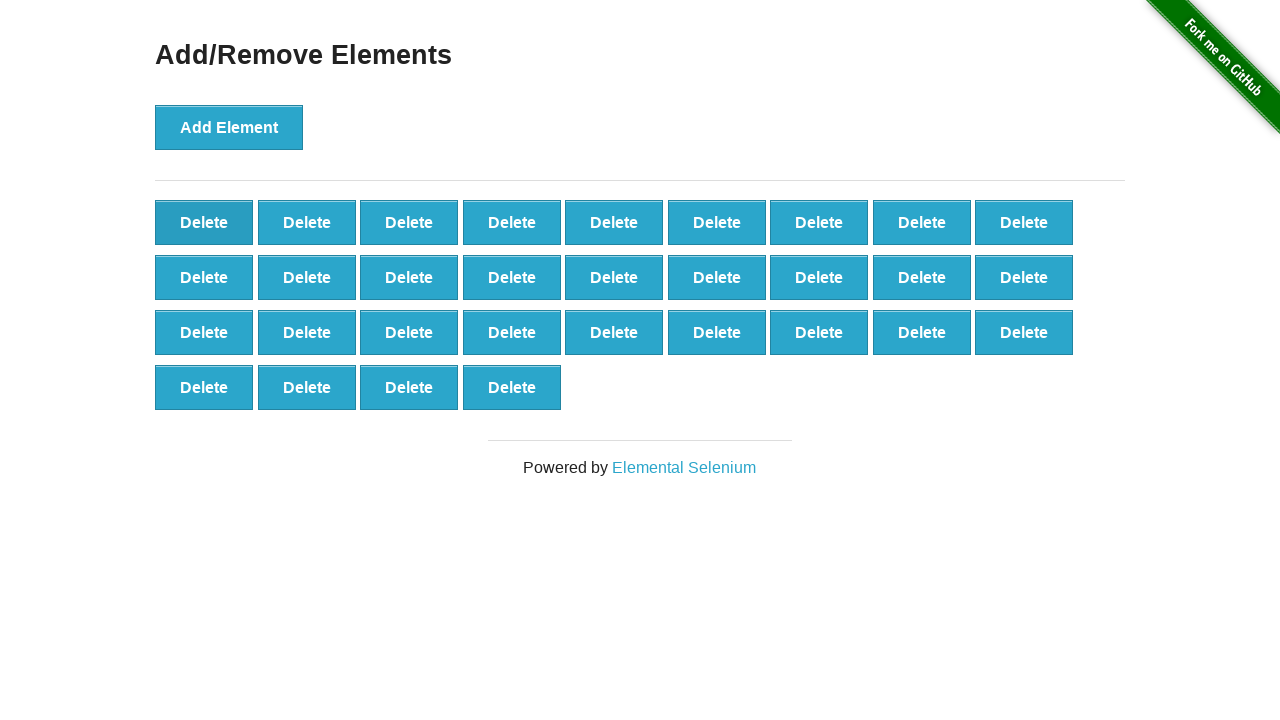

Clicked delete button (iteration 70/90) at (204, 222) on xpath=//*[@onclick='deleteElement()'] >> nth=0
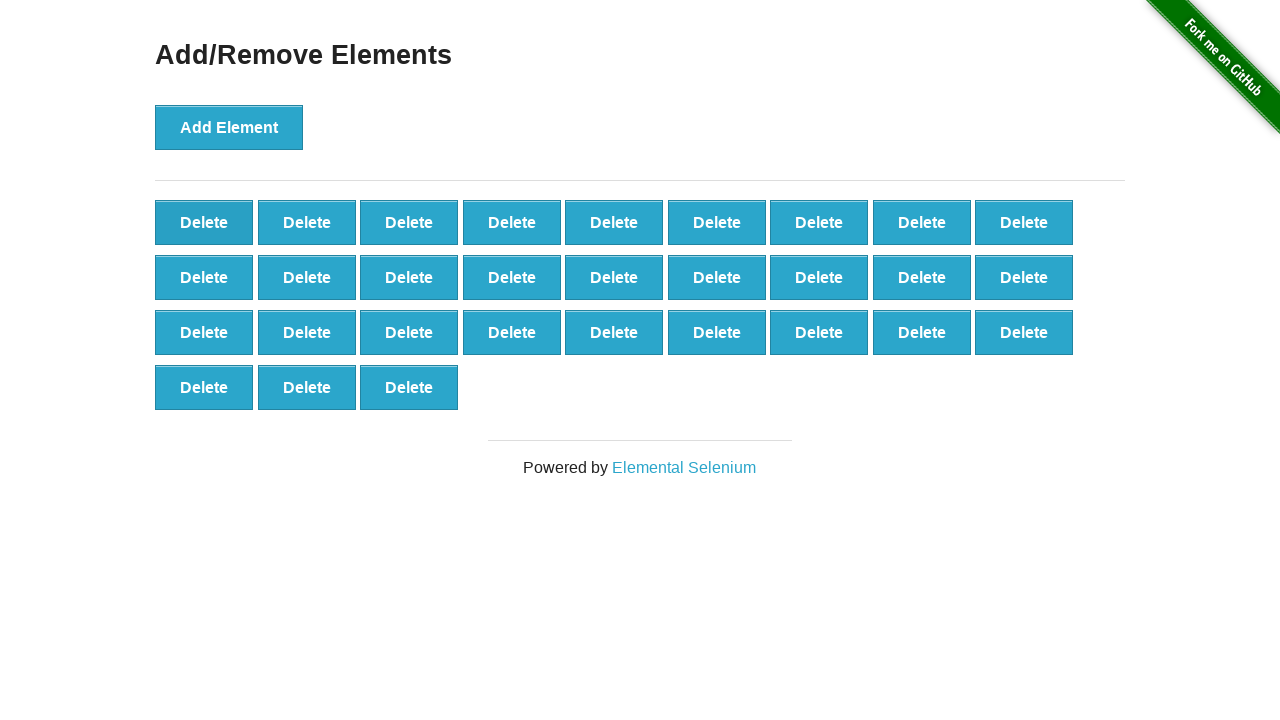

Clicked delete button (iteration 71/90) at (204, 222) on xpath=//*[@onclick='deleteElement()'] >> nth=0
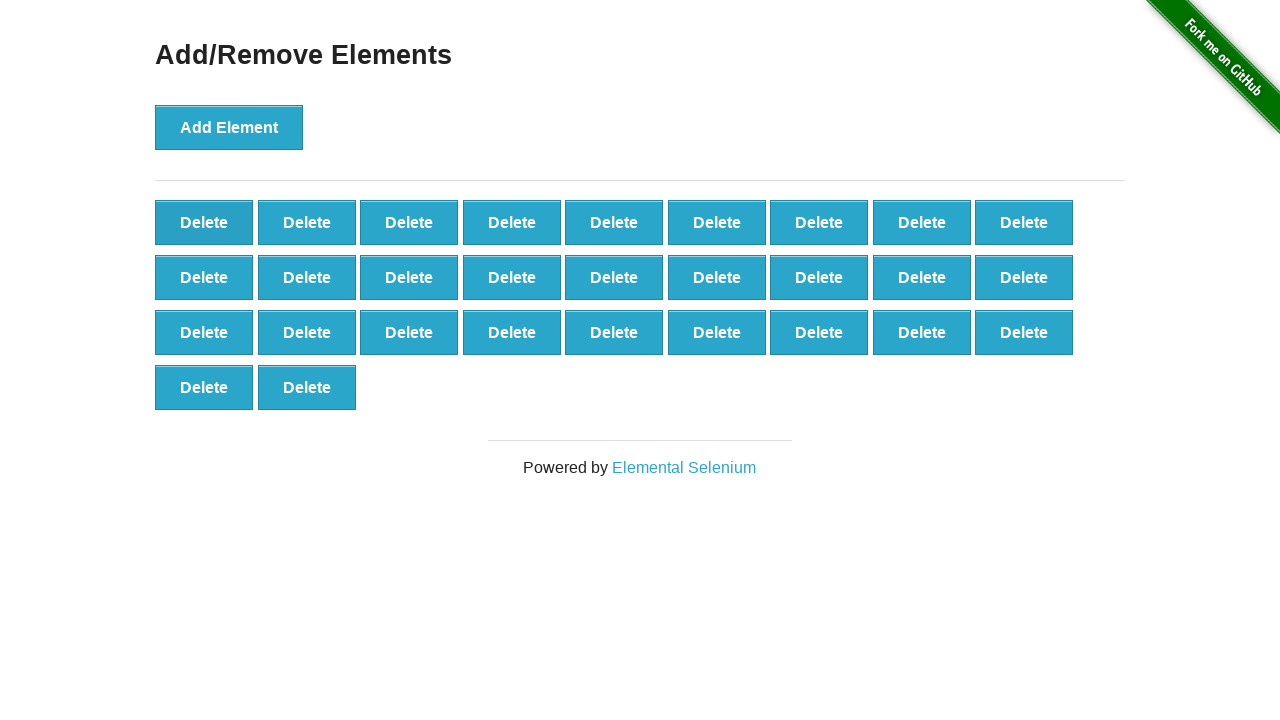

Clicked delete button (iteration 72/90) at (204, 222) on xpath=//*[@onclick='deleteElement()'] >> nth=0
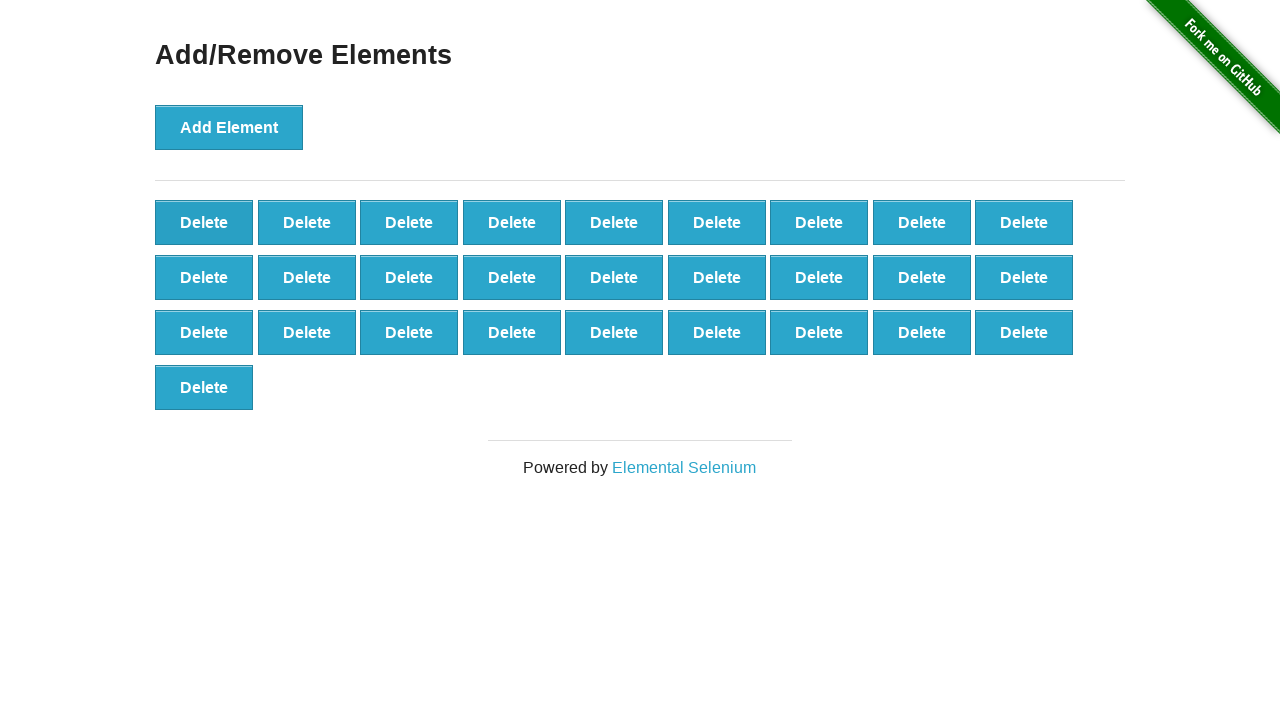

Clicked delete button (iteration 73/90) at (204, 222) on xpath=//*[@onclick='deleteElement()'] >> nth=0
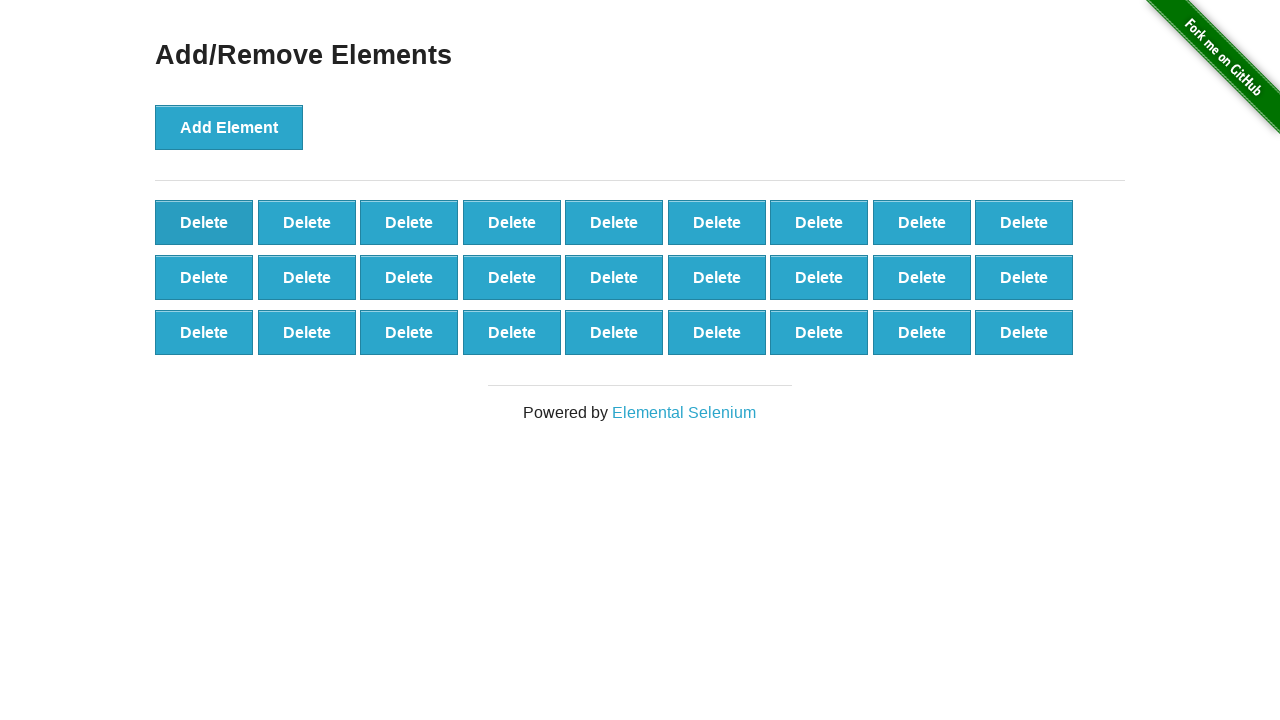

Clicked delete button (iteration 74/90) at (204, 222) on xpath=//*[@onclick='deleteElement()'] >> nth=0
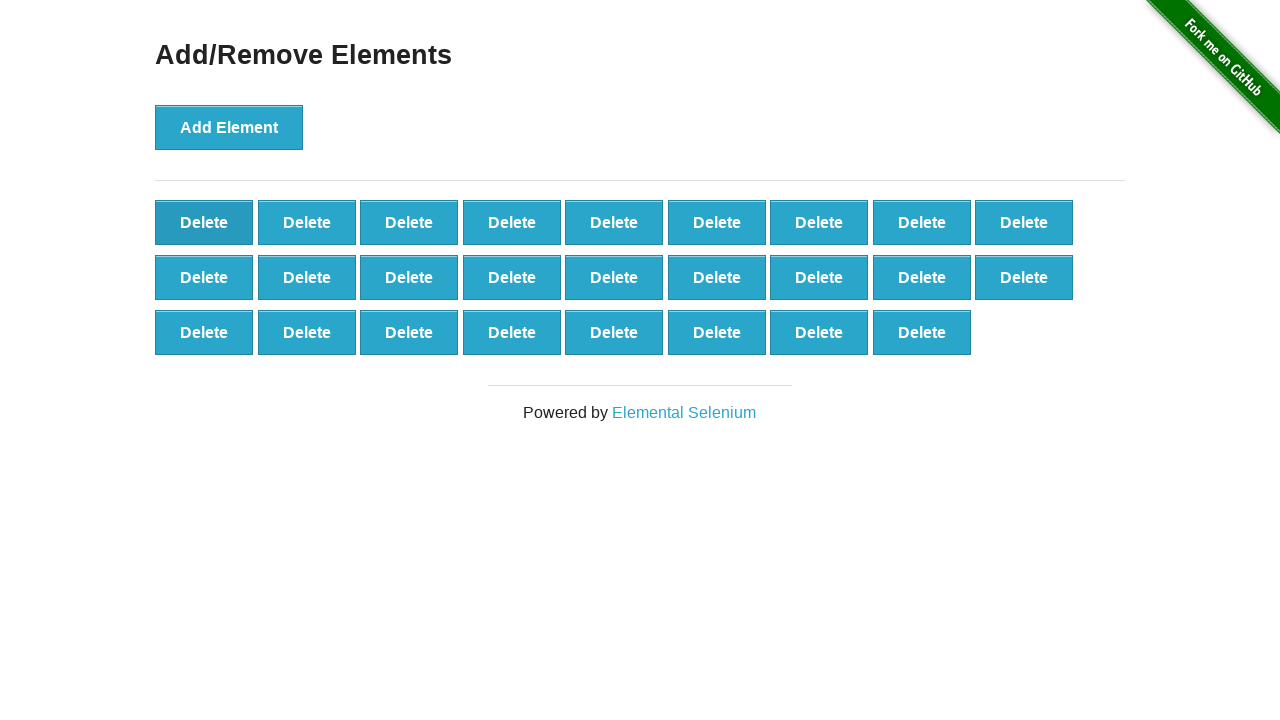

Clicked delete button (iteration 75/90) at (204, 222) on xpath=//*[@onclick='deleteElement()'] >> nth=0
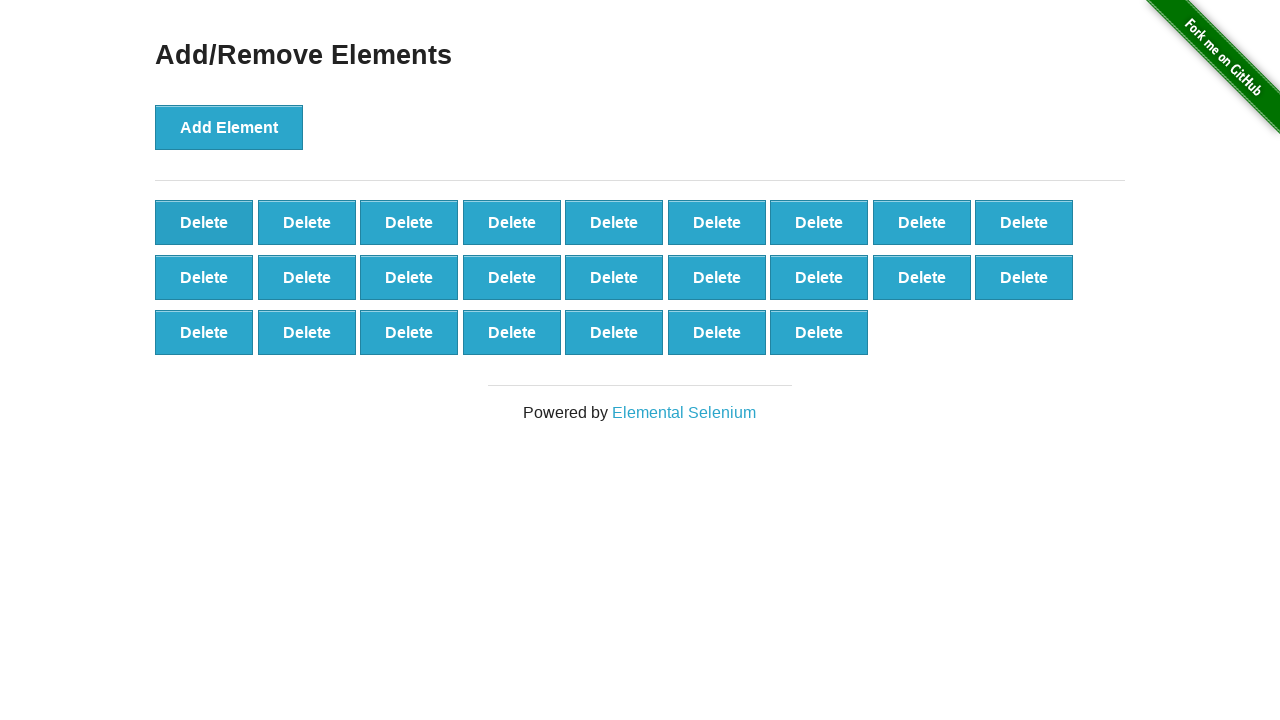

Clicked delete button (iteration 76/90) at (204, 222) on xpath=//*[@onclick='deleteElement()'] >> nth=0
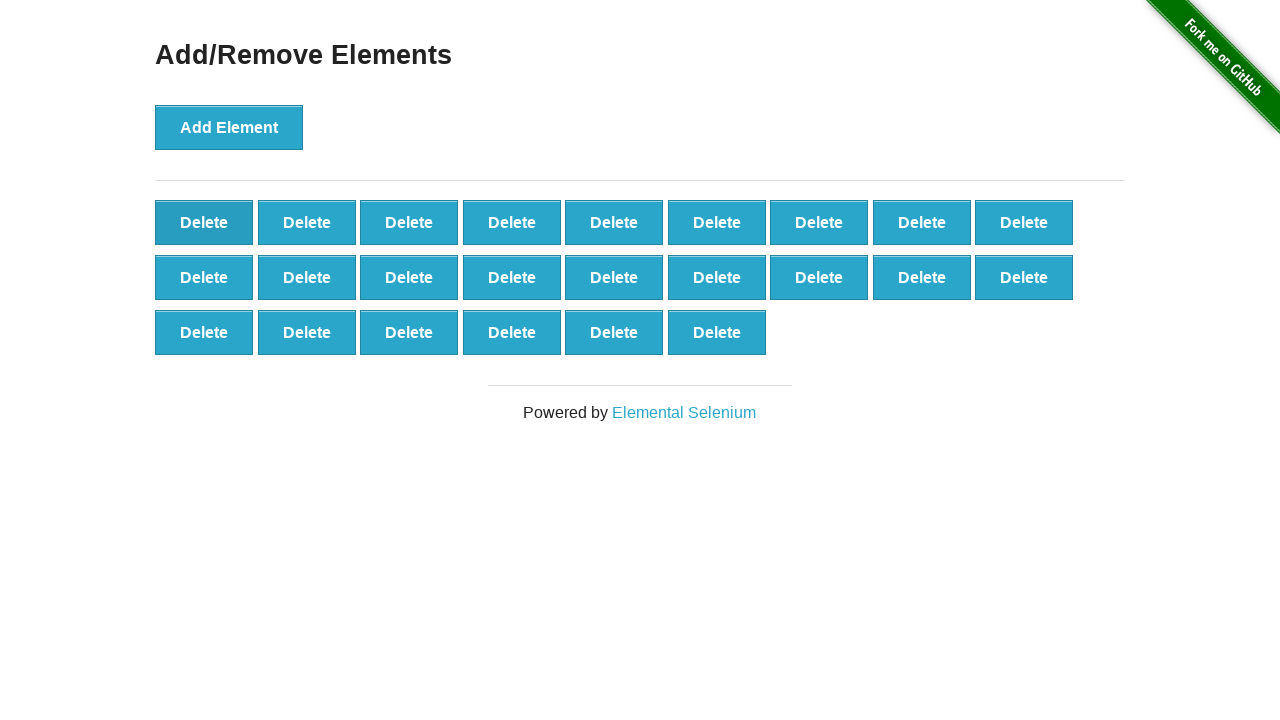

Clicked delete button (iteration 77/90) at (204, 222) on xpath=//*[@onclick='deleteElement()'] >> nth=0
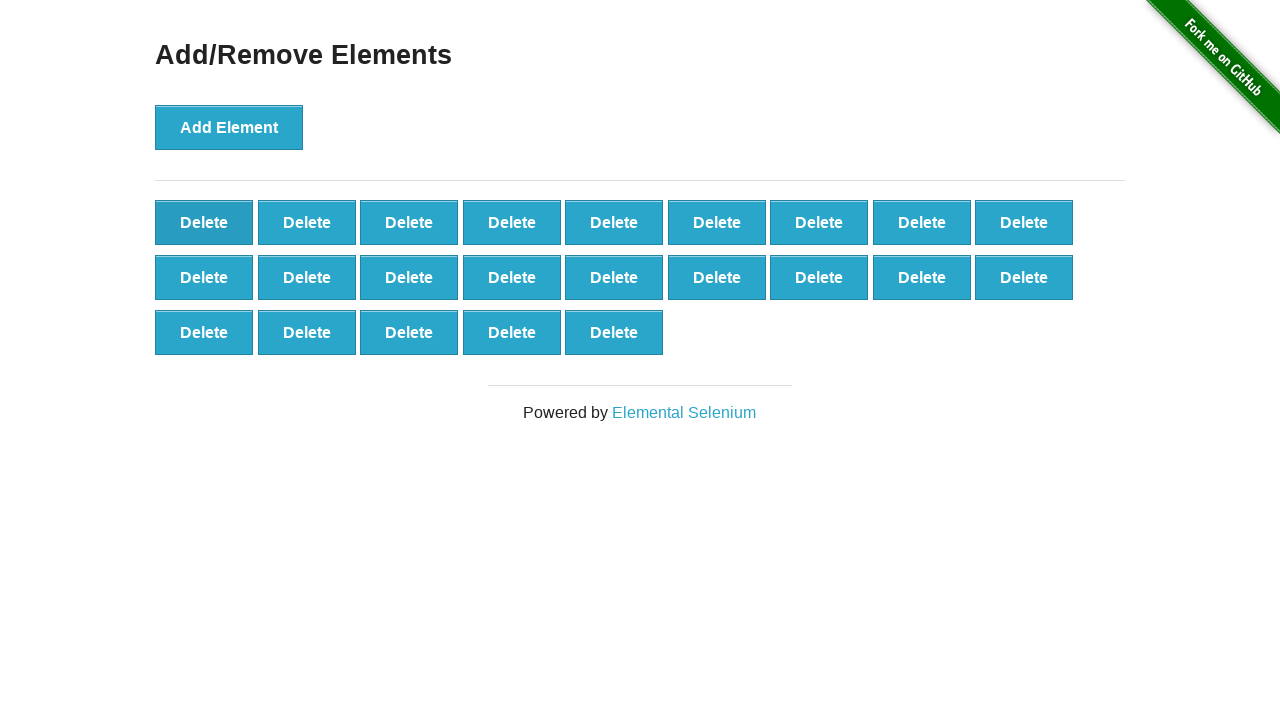

Clicked delete button (iteration 78/90) at (204, 222) on xpath=//*[@onclick='deleteElement()'] >> nth=0
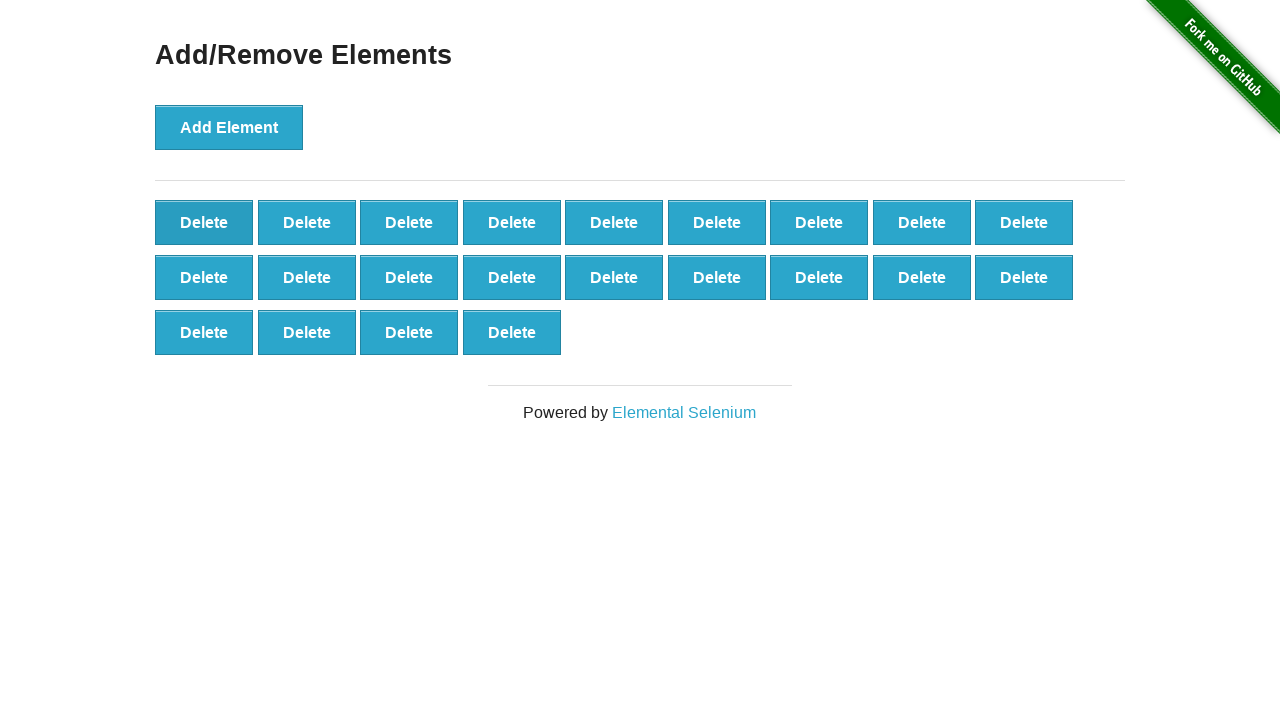

Clicked delete button (iteration 79/90) at (204, 222) on xpath=//*[@onclick='deleteElement()'] >> nth=0
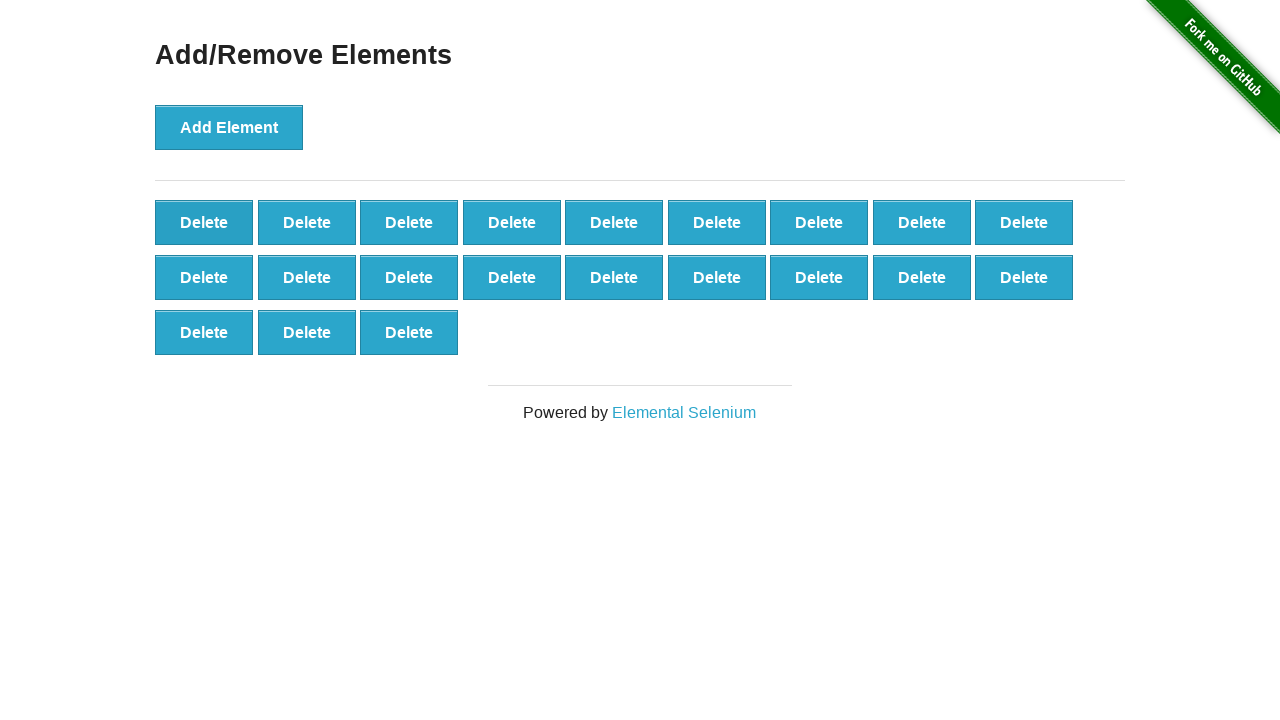

Clicked delete button (iteration 80/90) at (204, 222) on xpath=//*[@onclick='deleteElement()'] >> nth=0
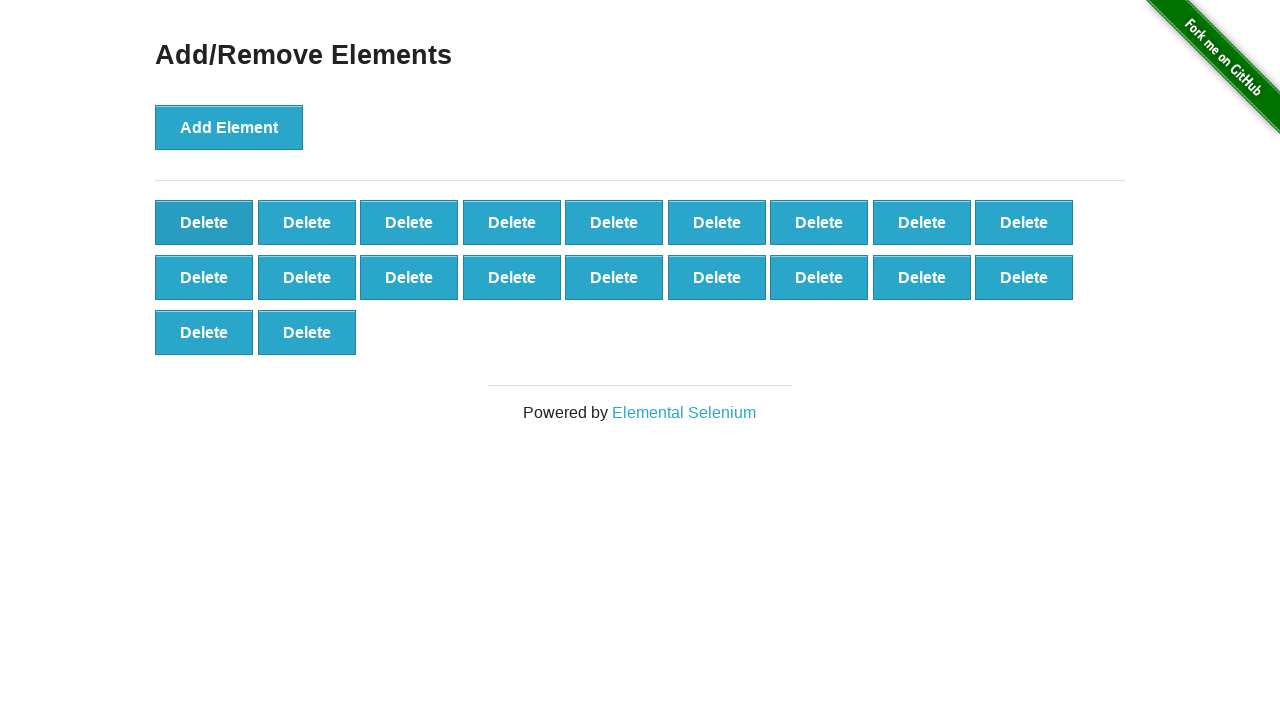

Clicked delete button (iteration 81/90) at (204, 222) on xpath=//*[@onclick='deleteElement()'] >> nth=0
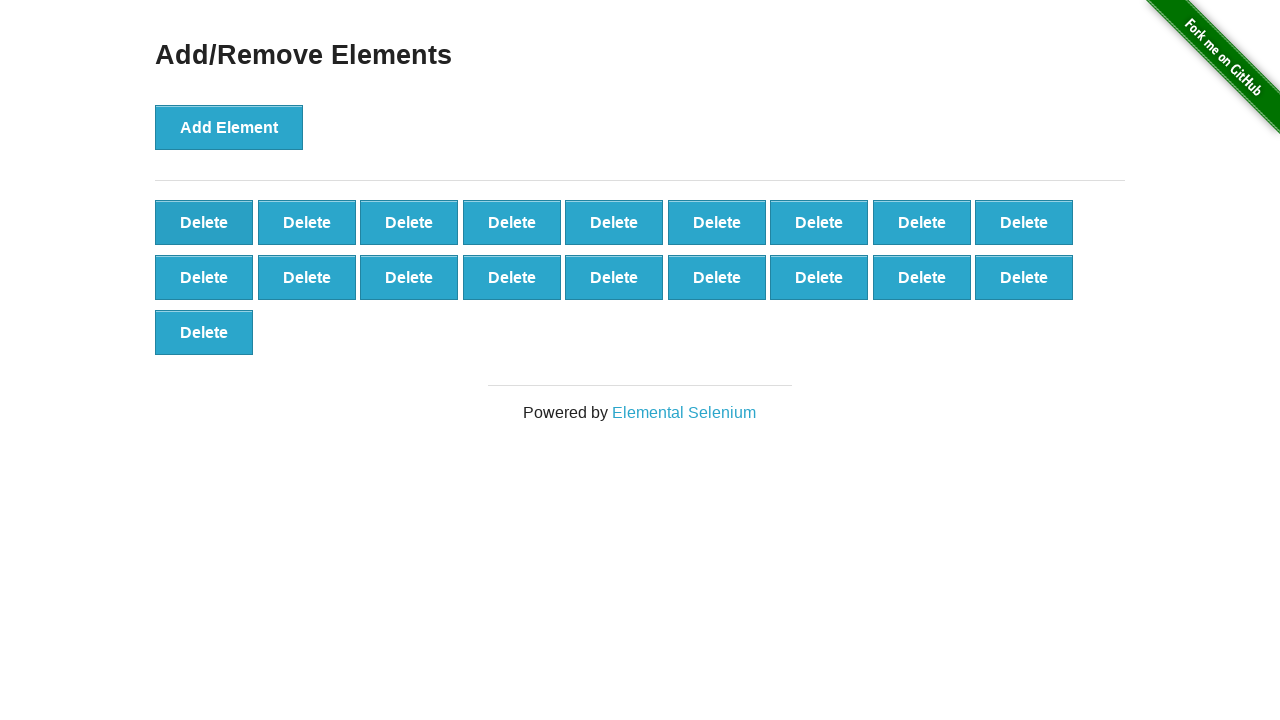

Clicked delete button (iteration 82/90) at (204, 222) on xpath=//*[@onclick='deleteElement()'] >> nth=0
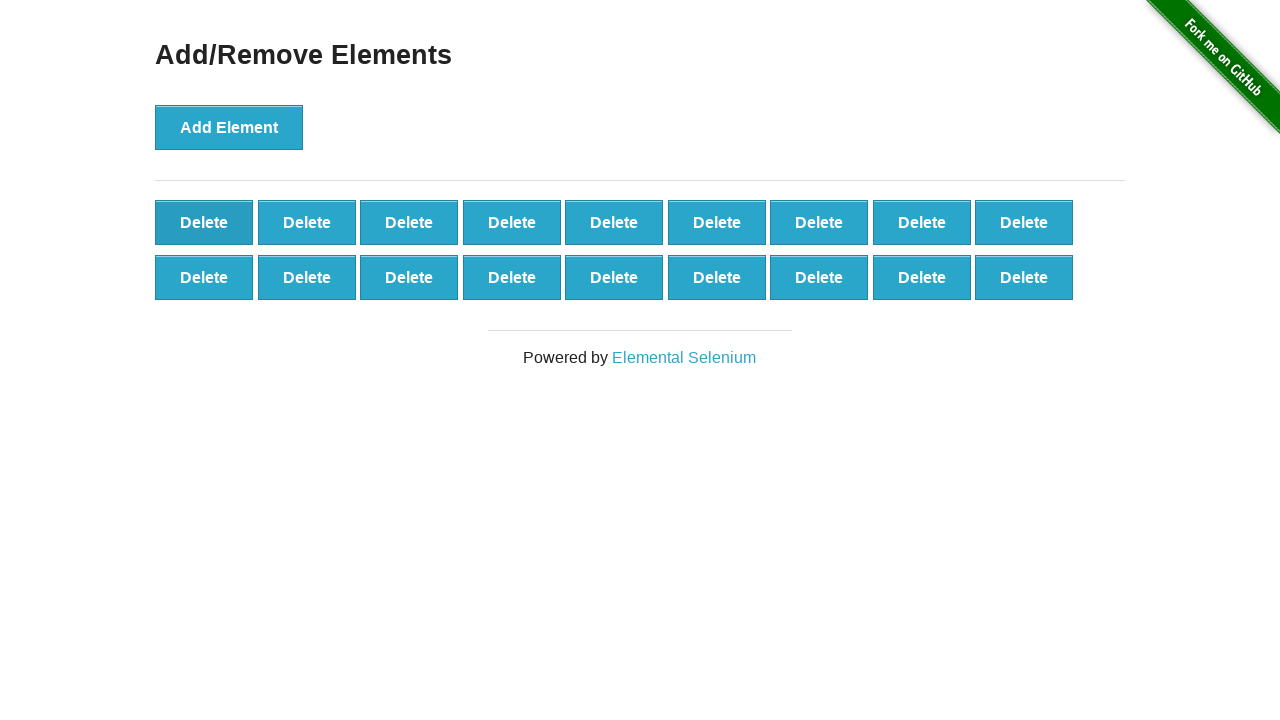

Clicked delete button (iteration 83/90) at (204, 222) on xpath=//*[@onclick='deleteElement()'] >> nth=0
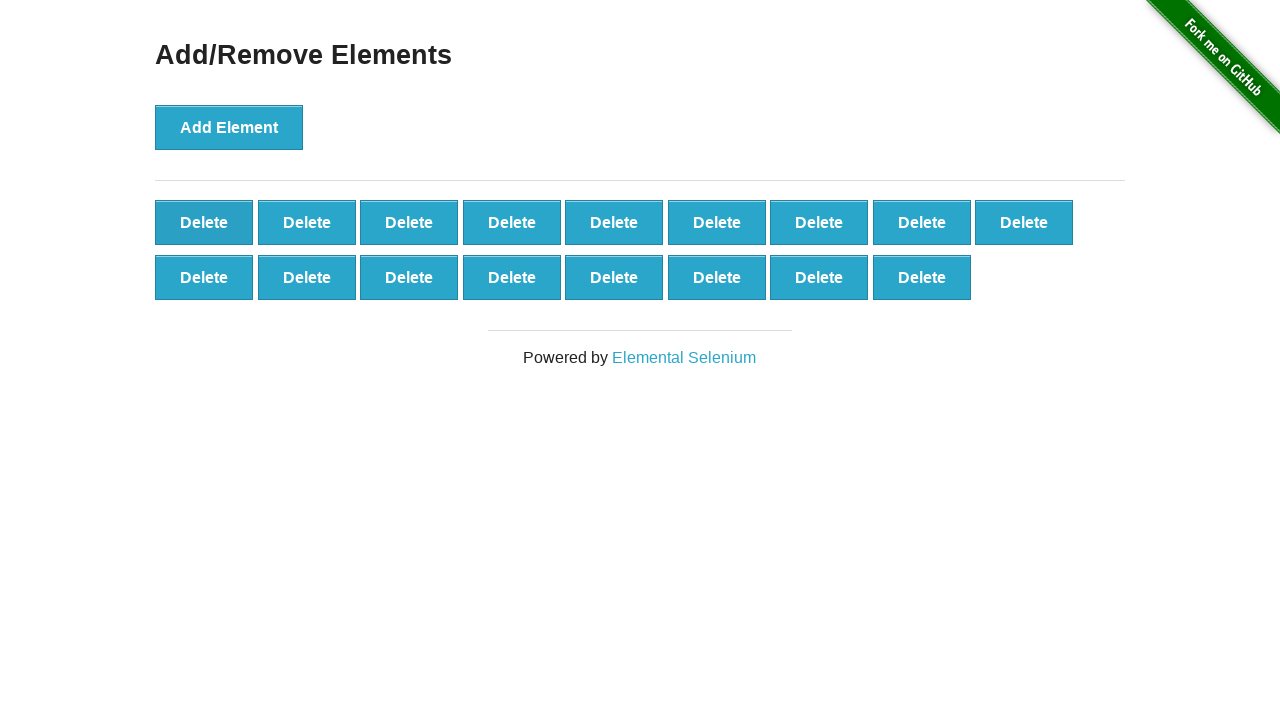

Clicked delete button (iteration 84/90) at (204, 222) on xpath=//*[@onclick='deleteElement()'] >> nth=0
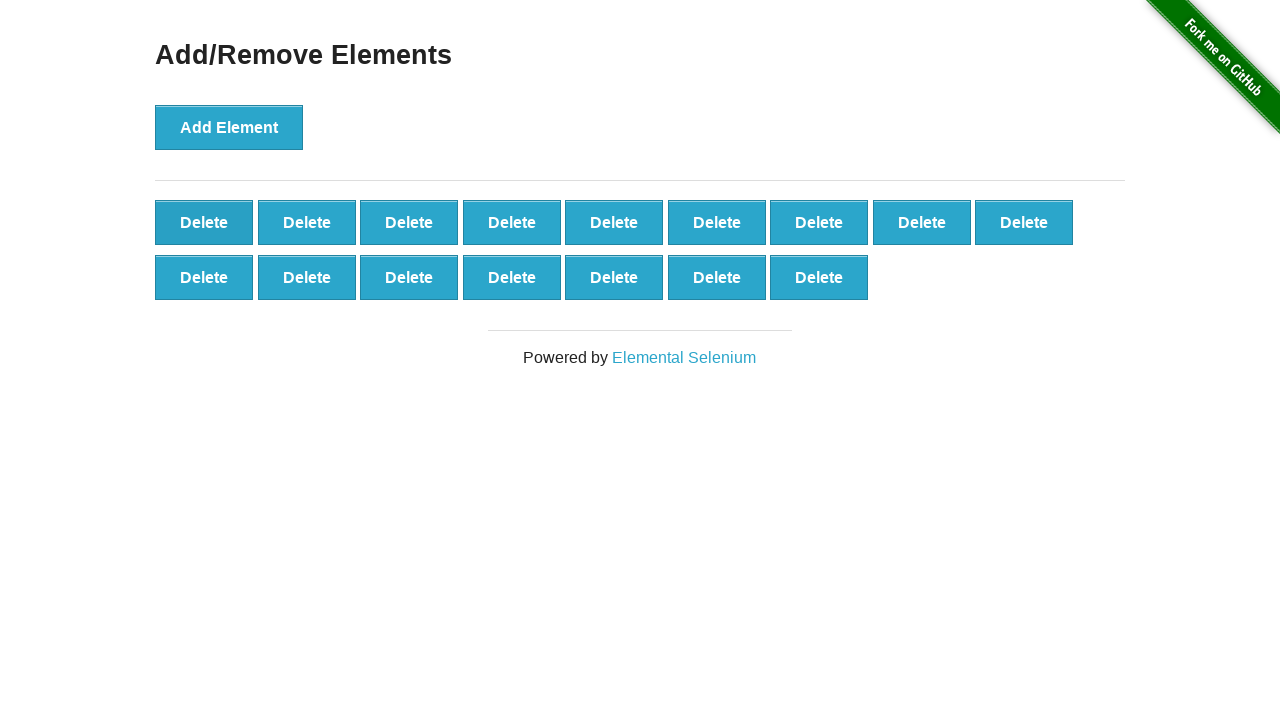

Clicked delete button (iteration 85/90) at (204, 222) on xpath=//*[@onclick='deleteElement()'] >> nth=0
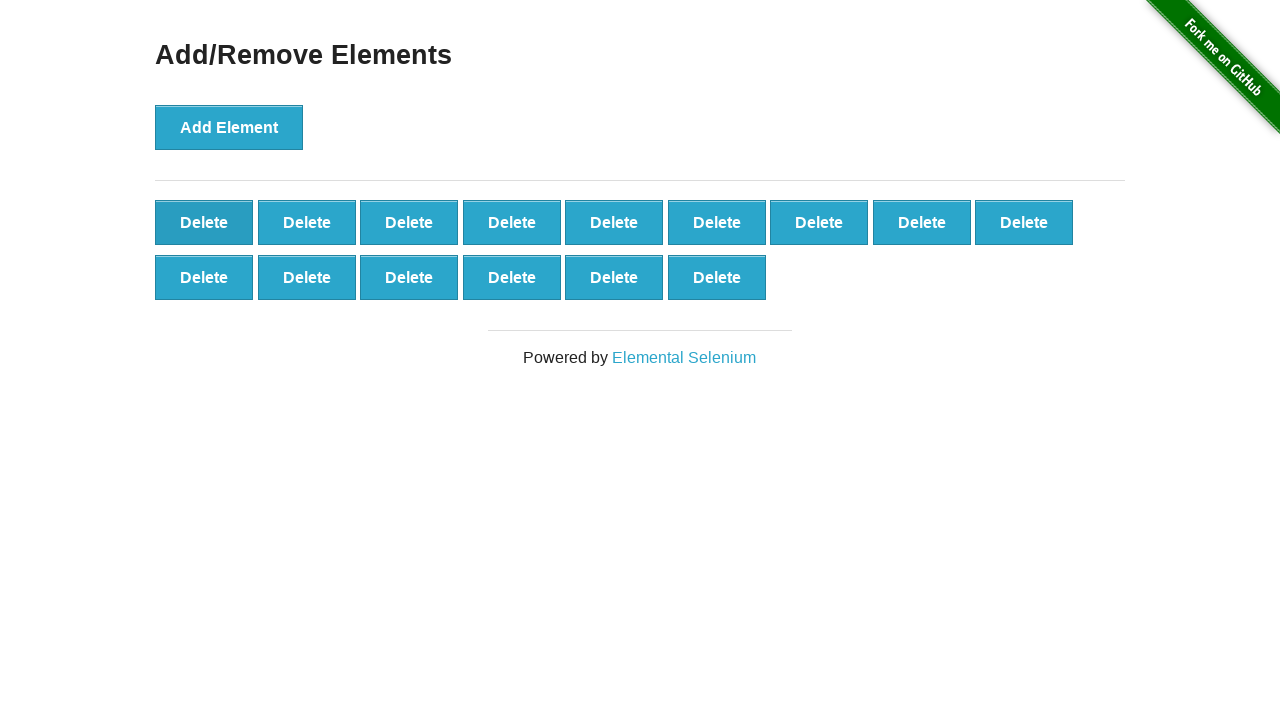

Clicked delete button (iteration 86/90) at (204, 222) on xpath=//*[@onclick='deleteElement()'] >> nth=0
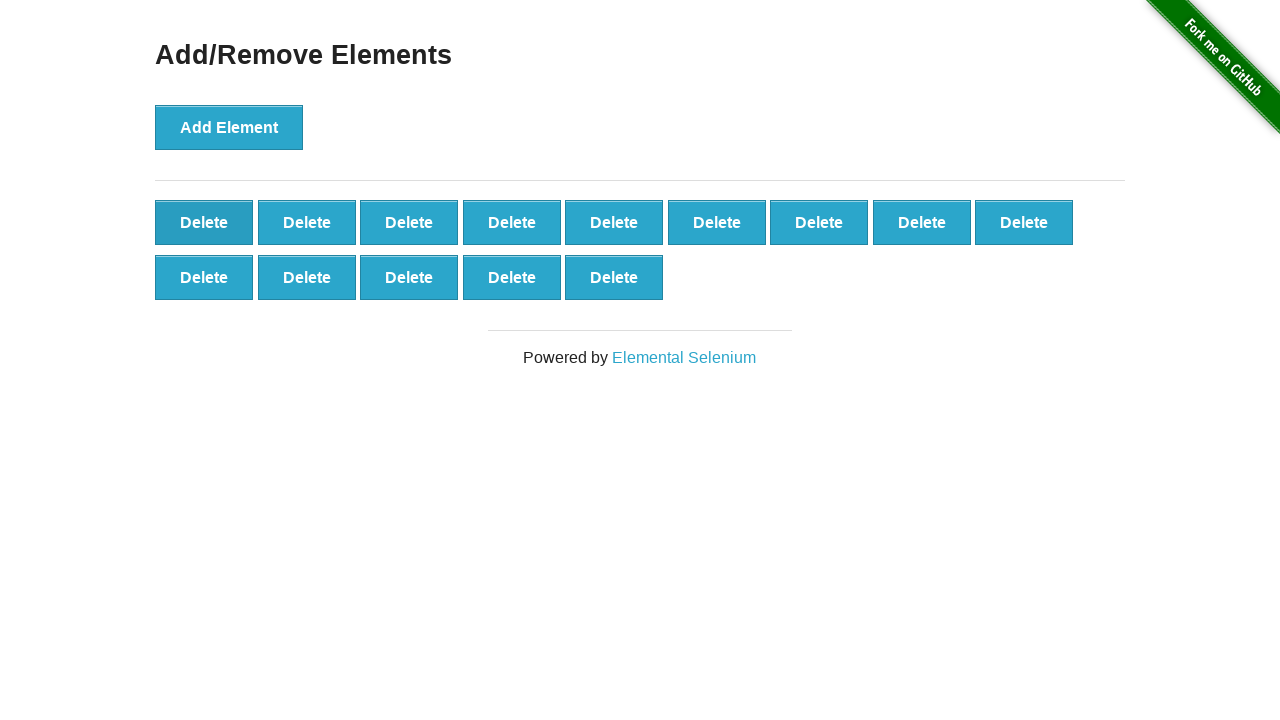

Clicked delete button (iteration 87/90) at (204, 222) on xpath=//*[@onclick='deleteElement()'] >> nth=0
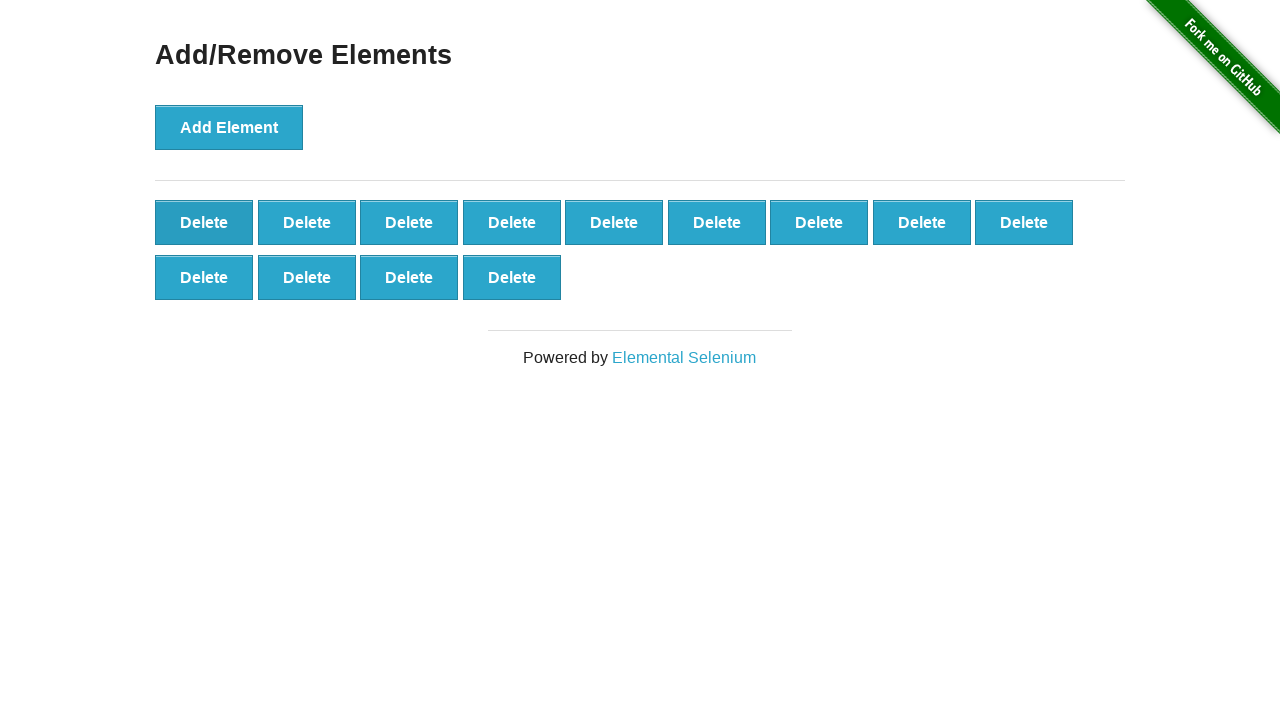

Clicked delete button (iteration 88/90) at (204, 222) on xpath=//*[@onclick='deleteElement()'] >> nth=0
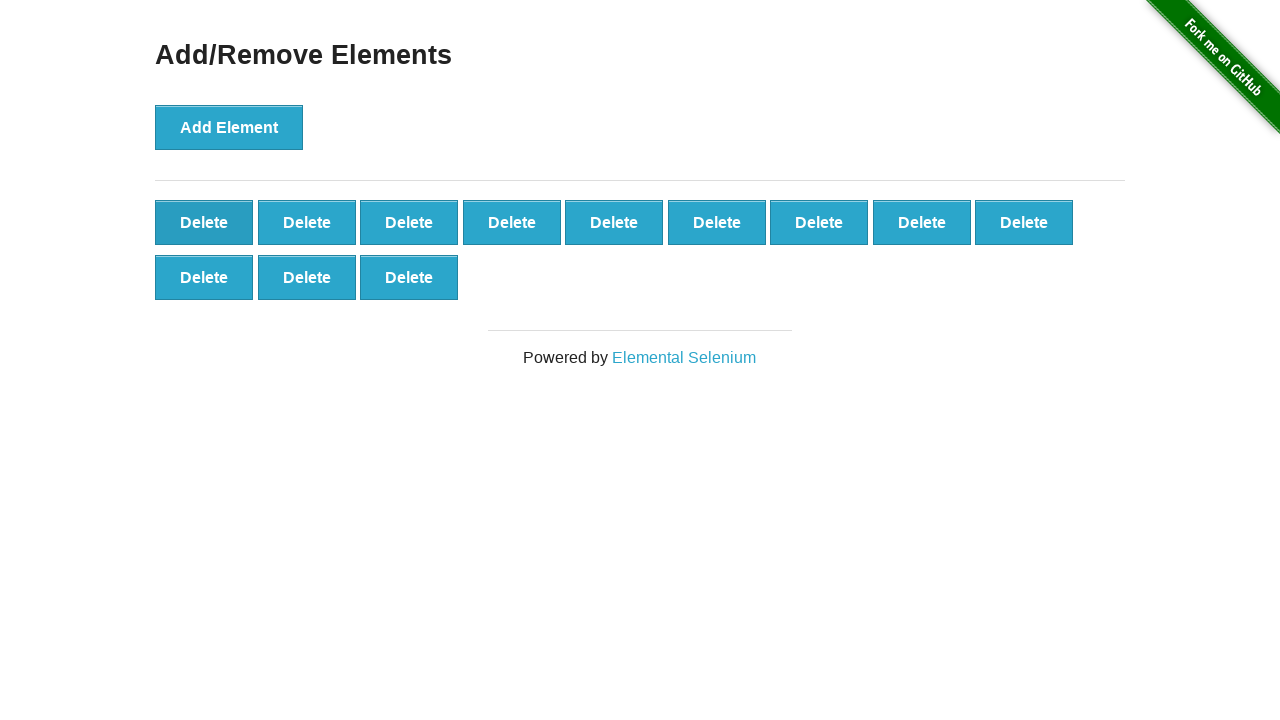

Clicked delete button (iteration 89/90) at (204, 222) on xpath=//*[@onclick='deleteElement()'] >> nth=0
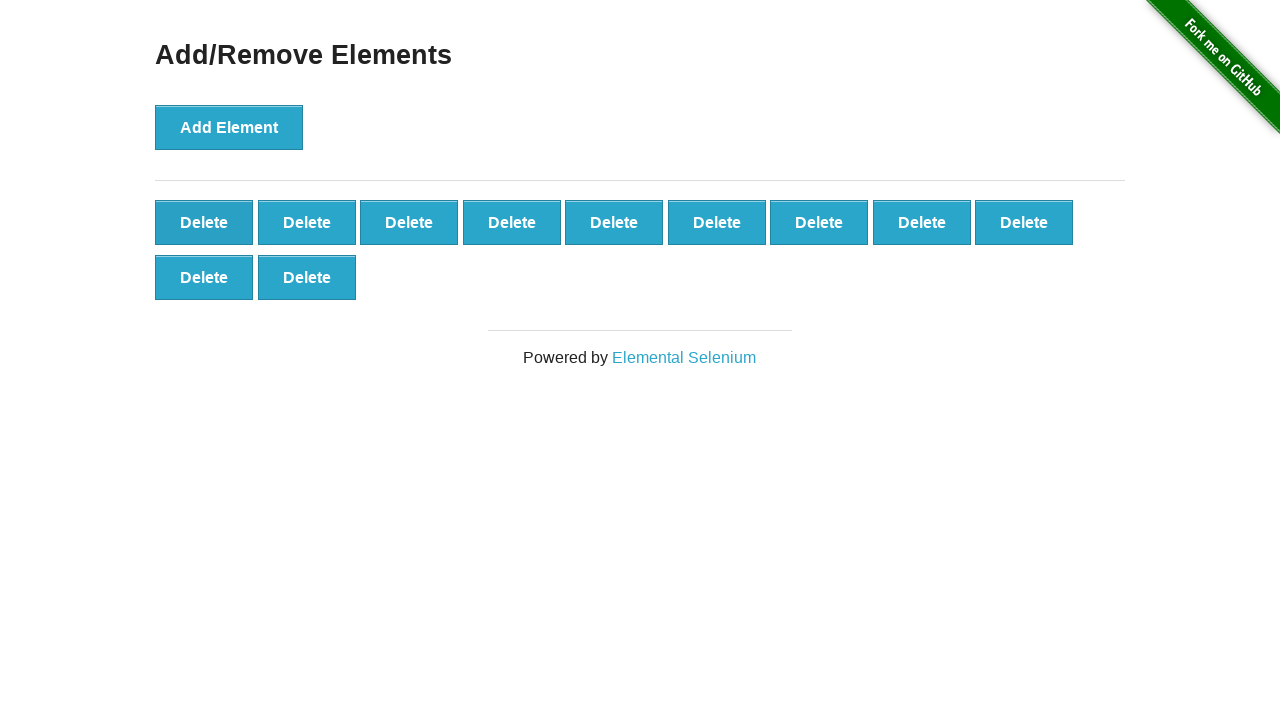

Clicked delete button (iteration 90/90) at (204, 222) on xpath=//*[@onclick='deleteElement()'] >> nth=0
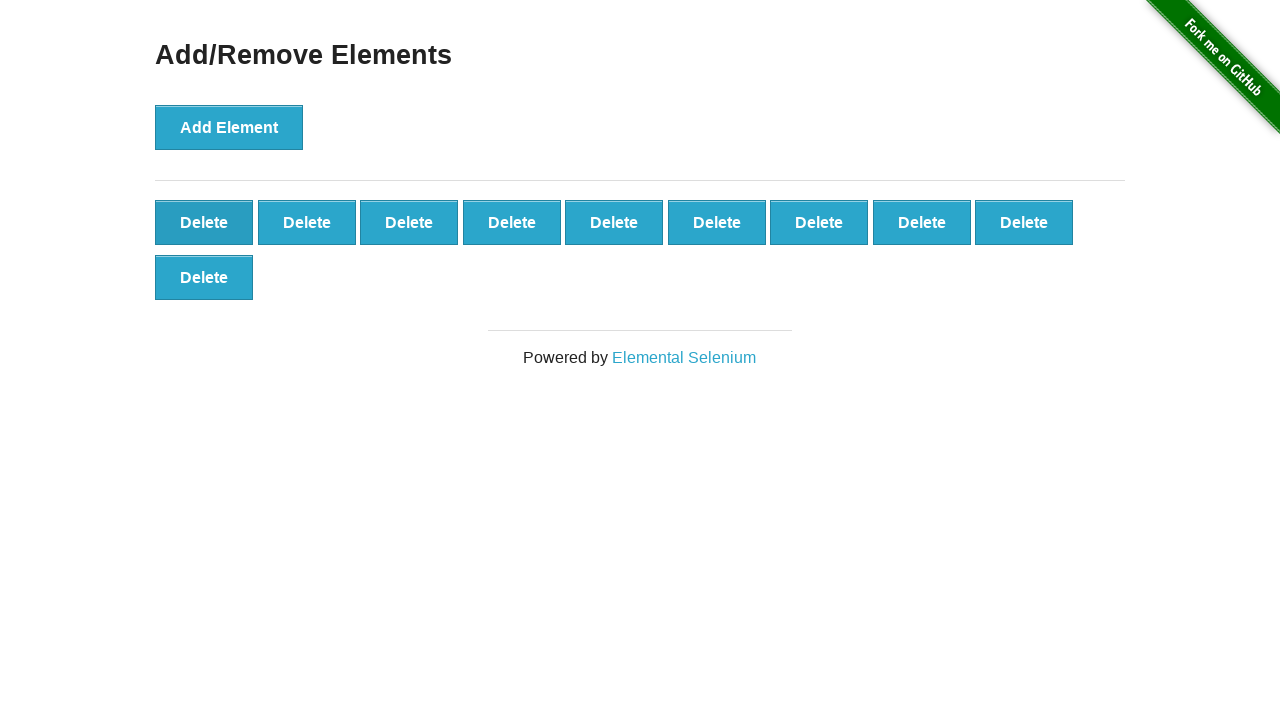

Verified that 10 delete buttons remain
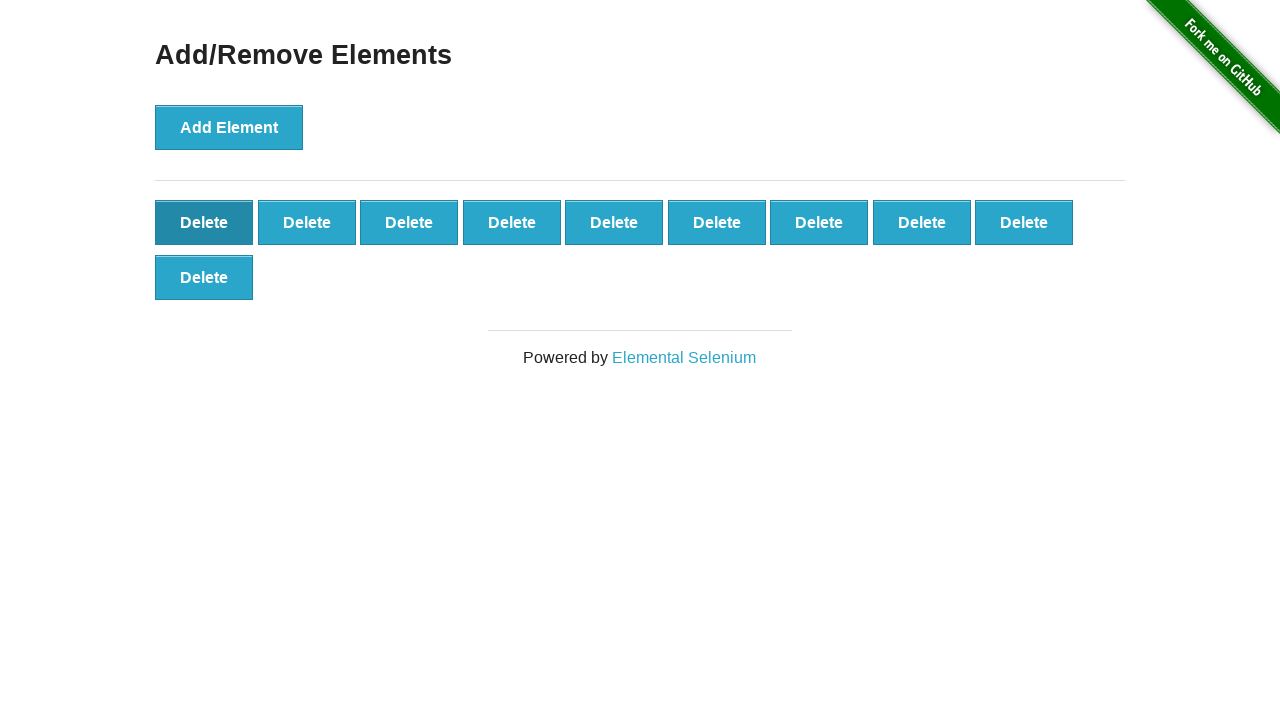

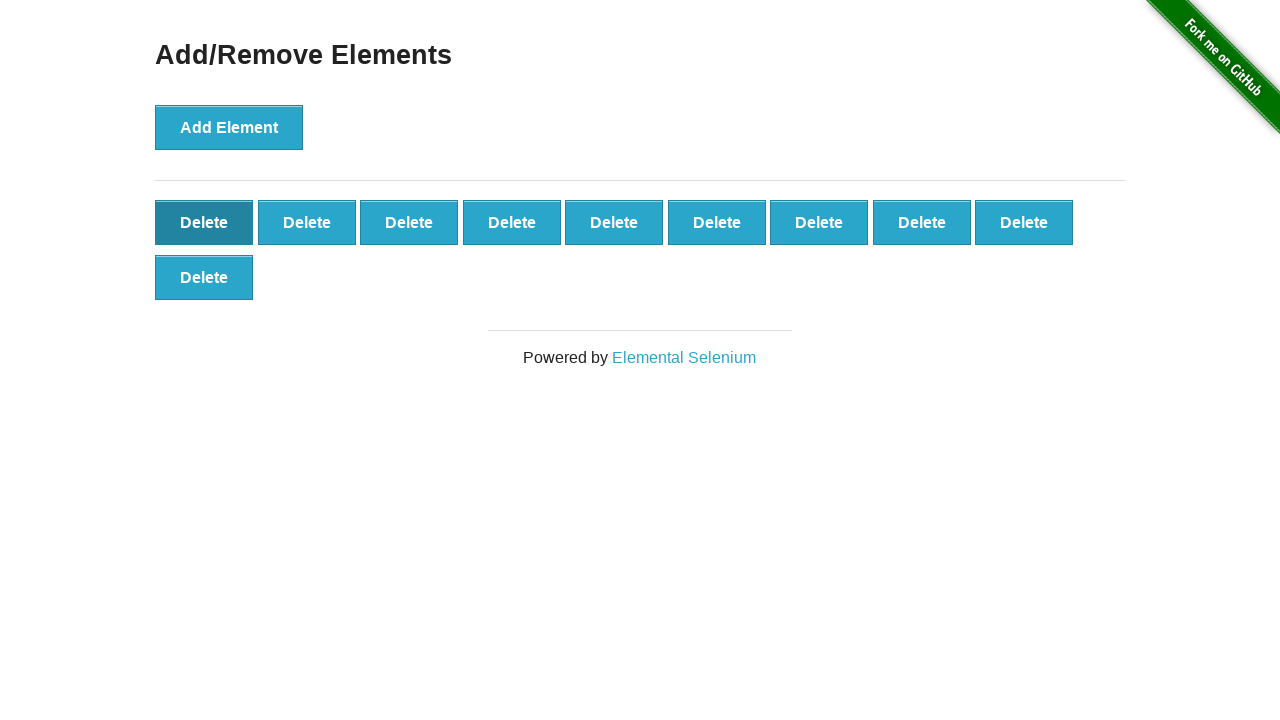